Tests the add/remove elements functionality by clicking the "Add Element" button 100 times to create delete buttons, then clicking 90 delete buttons and validating that 10 buttons remain.

Starting URL: http://the-internet.herokuapp.com/add_remove_elements/

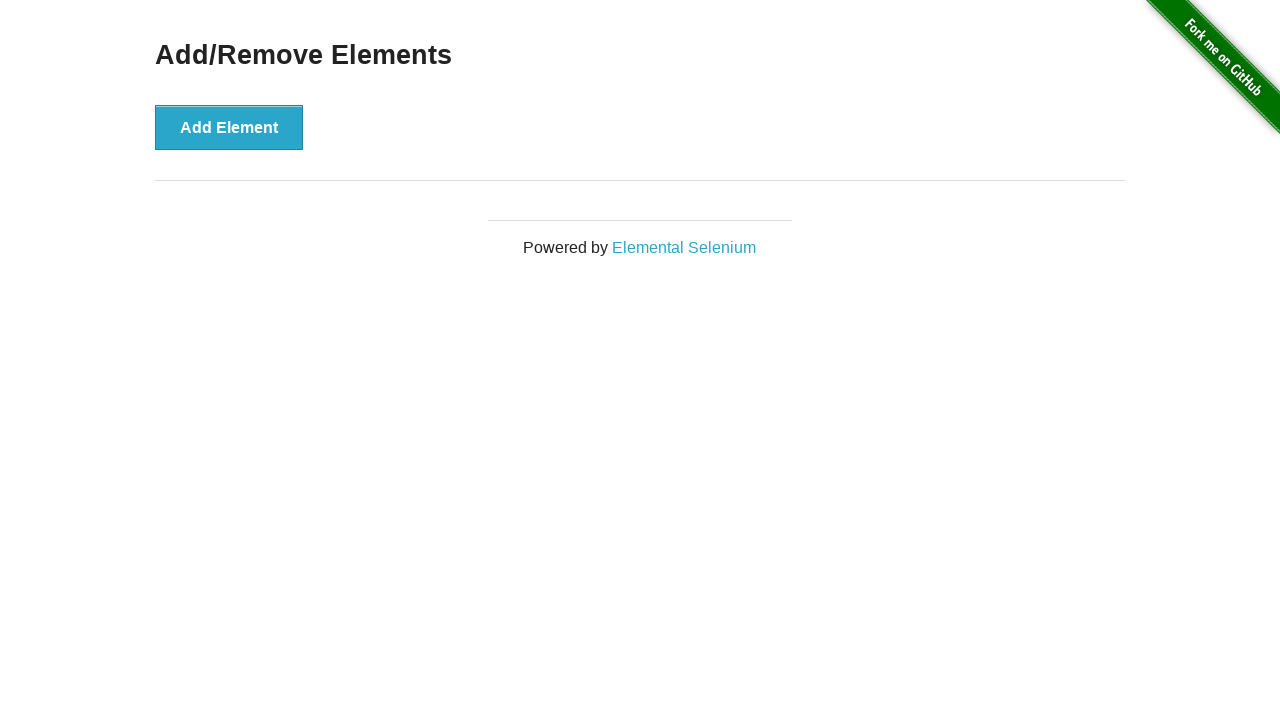

Navigated to add/remove elements page
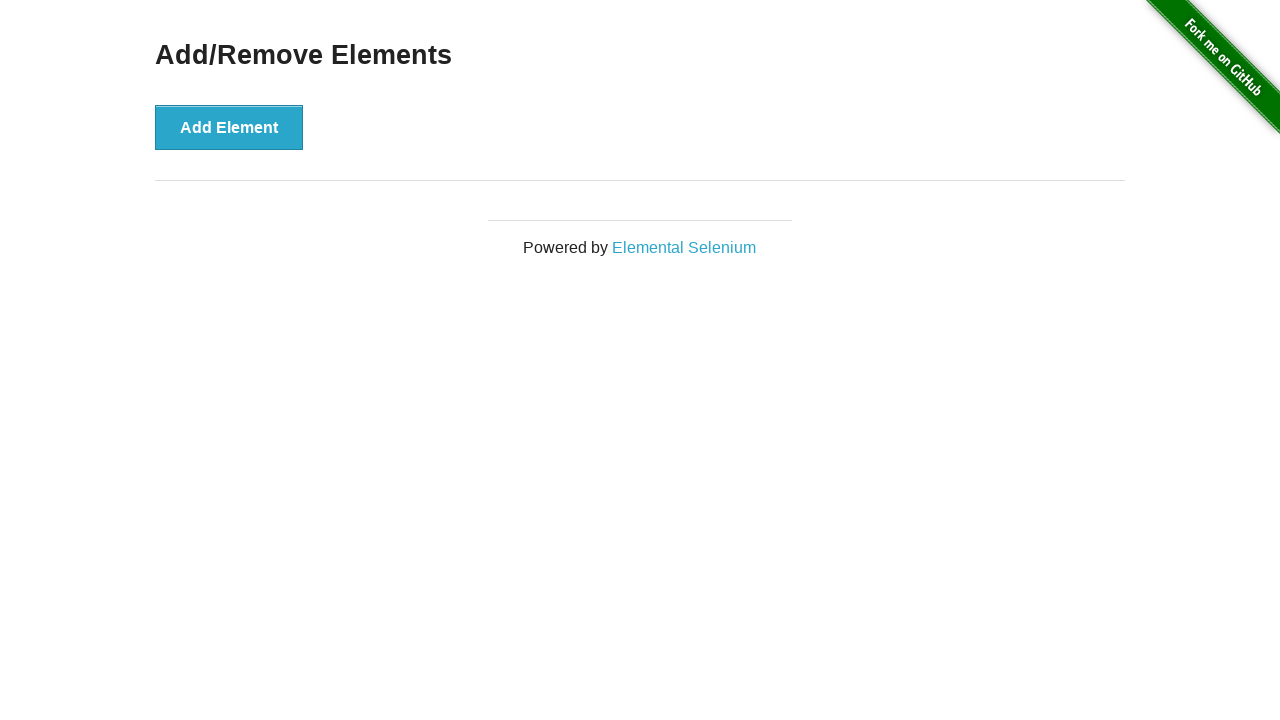

Clicked 'Add Element' button (iteration 1/100) at (229, 127) on xpath=//button[@onclick='addElement()']
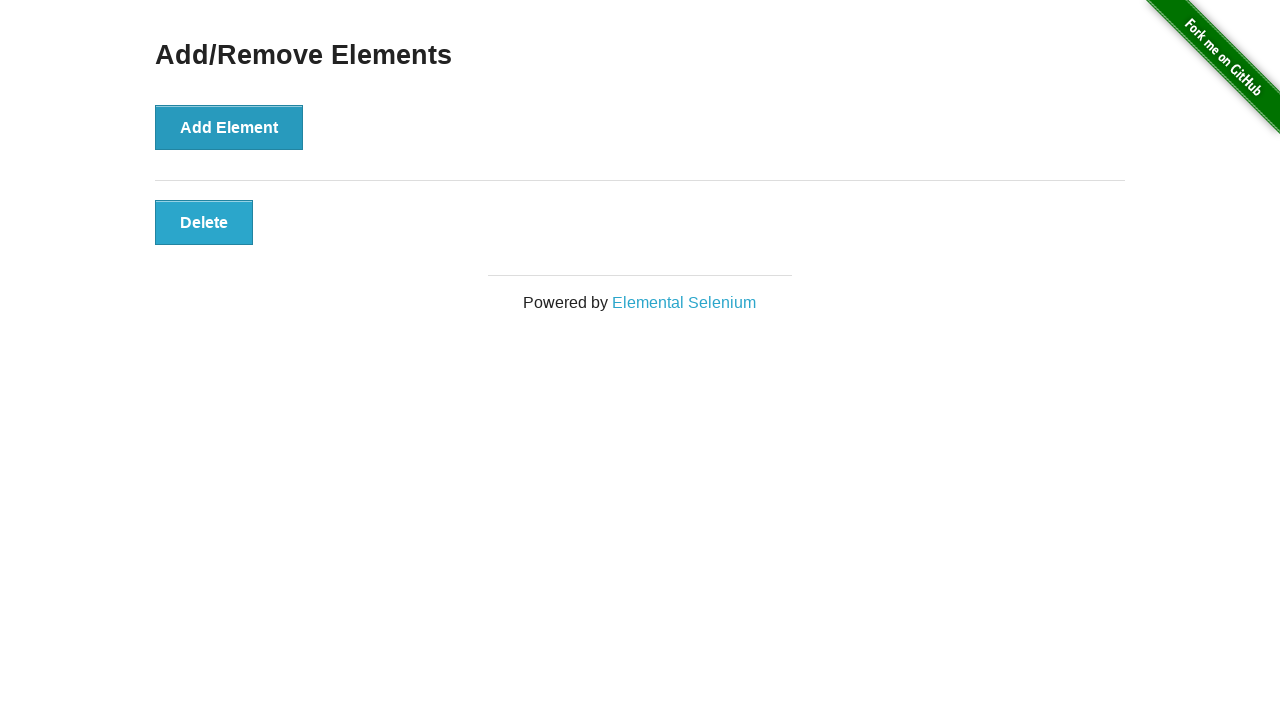

Clicked 'Add Element' button (iteration 2/100) at (229, 127) on xpath=//button[@onclick='addElement()']
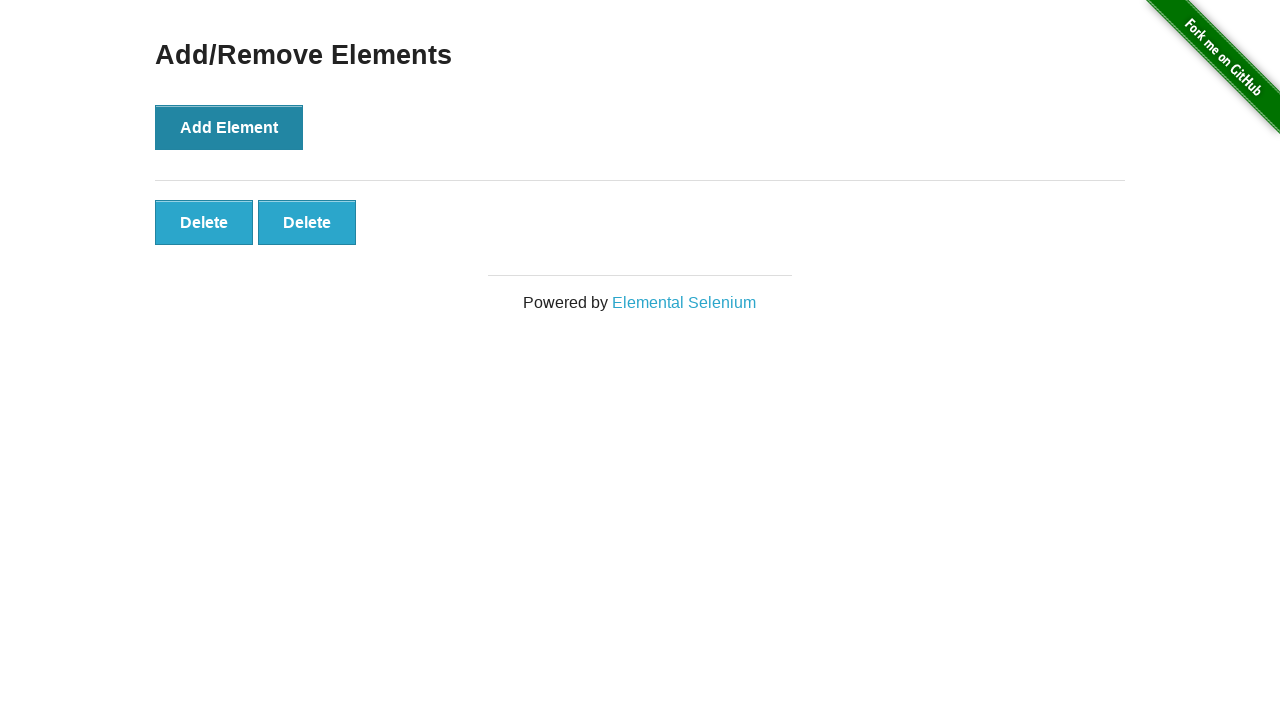

Clicked 'Add Element' button (iteration 3/100) at (229, 127) on xpath=//button[@onclick='addElement()']
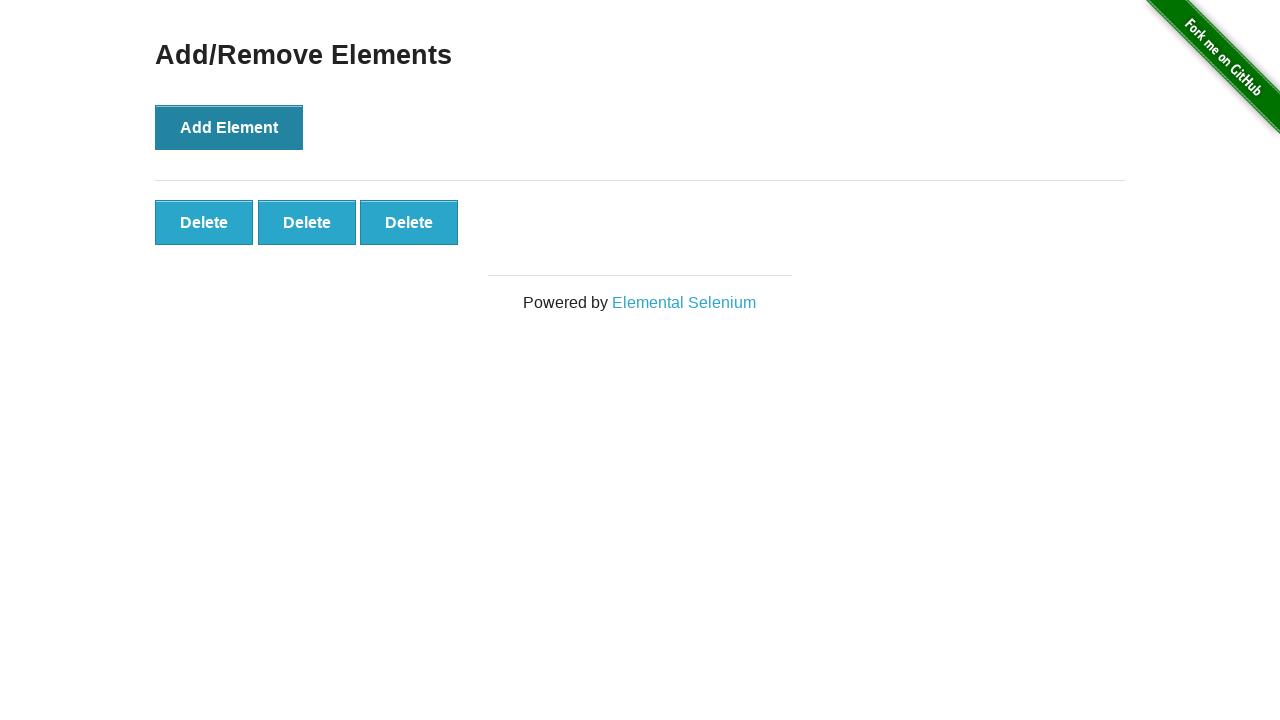

Clicked 'Add Element' button (iteration 4/100) at (229, 127) on xpath=//button[@onclick='addElement()']
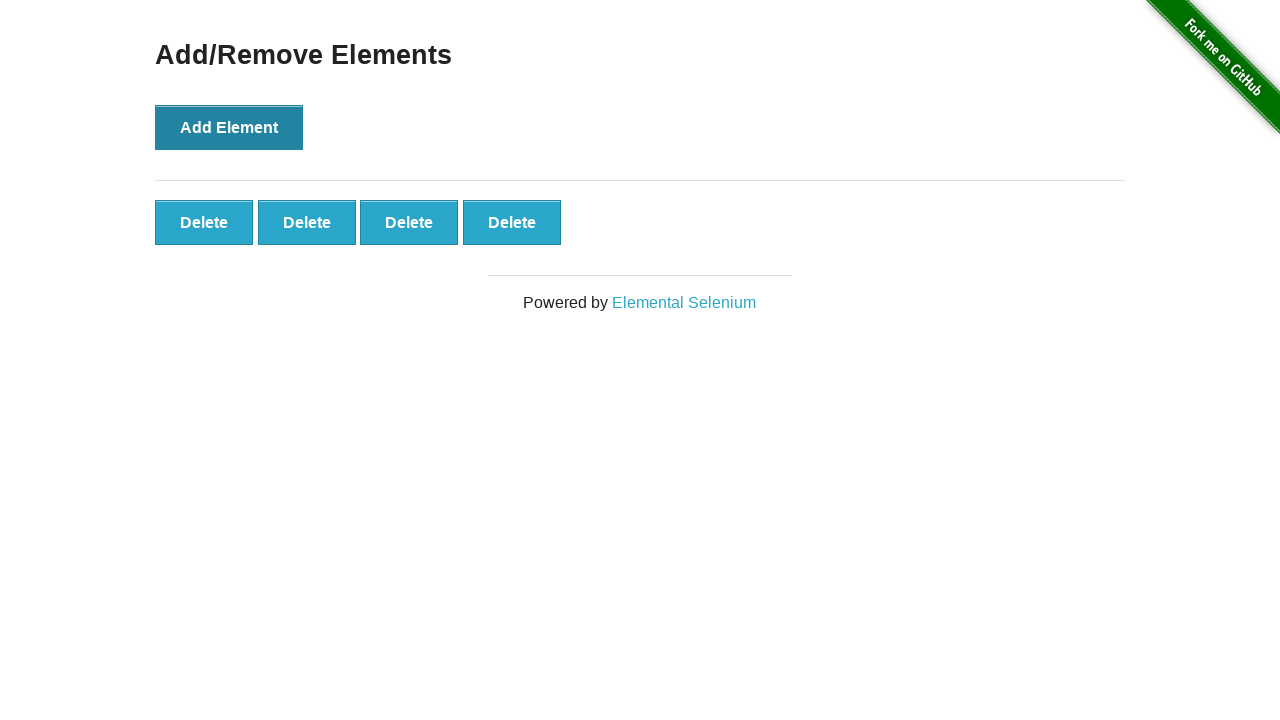

Clicked 'Add Element' button (iteration 5/100) at (229, 127) on xpath=//button[@onclick='addElement()']
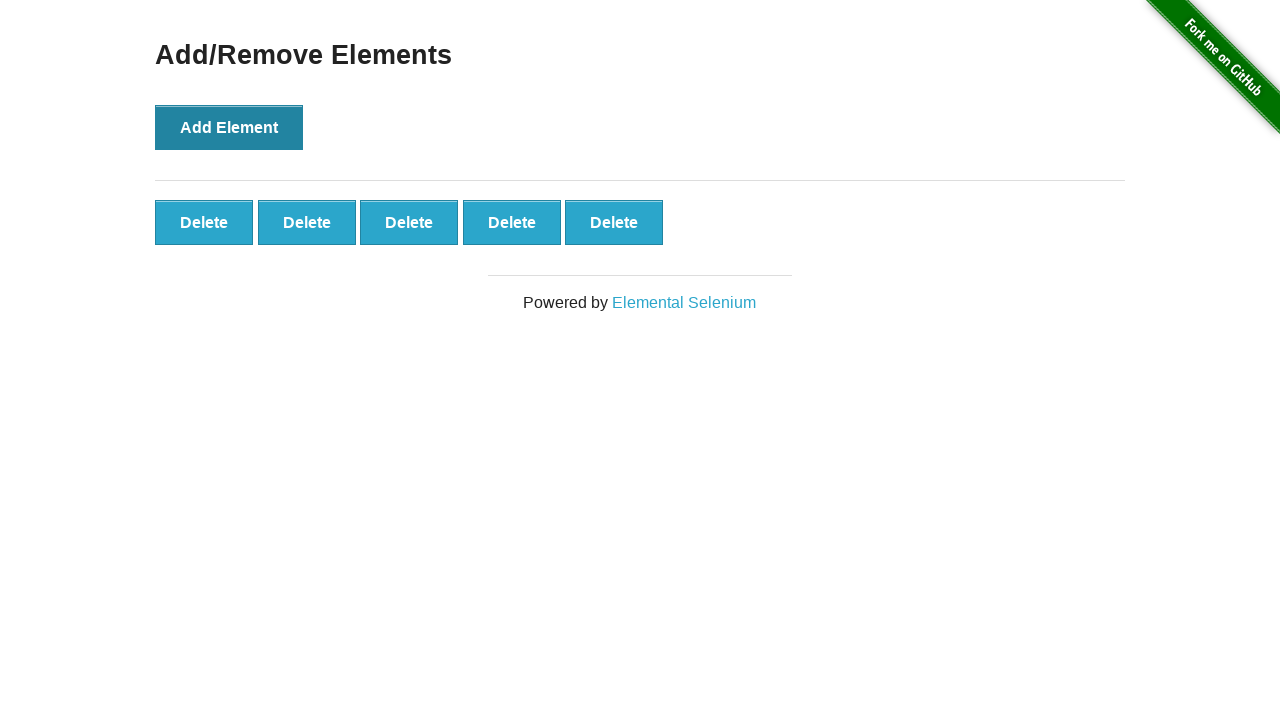

Clicked 'Add Element' button (iteration 6/100) at (229, 127) on xpath=//button[@onclick='addElement()']
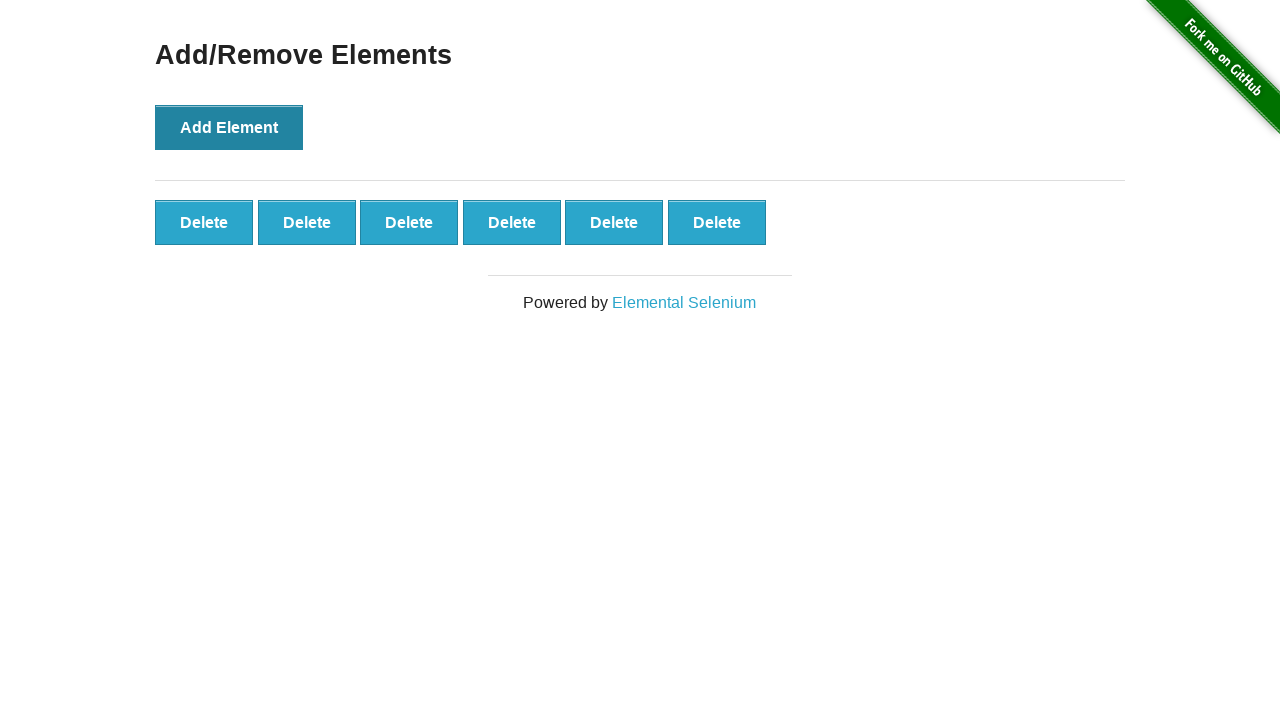

Clicked 'Add Element' button (iteration 7/100) at (229, 127) on xpath=//button[@onclick='addElement()']
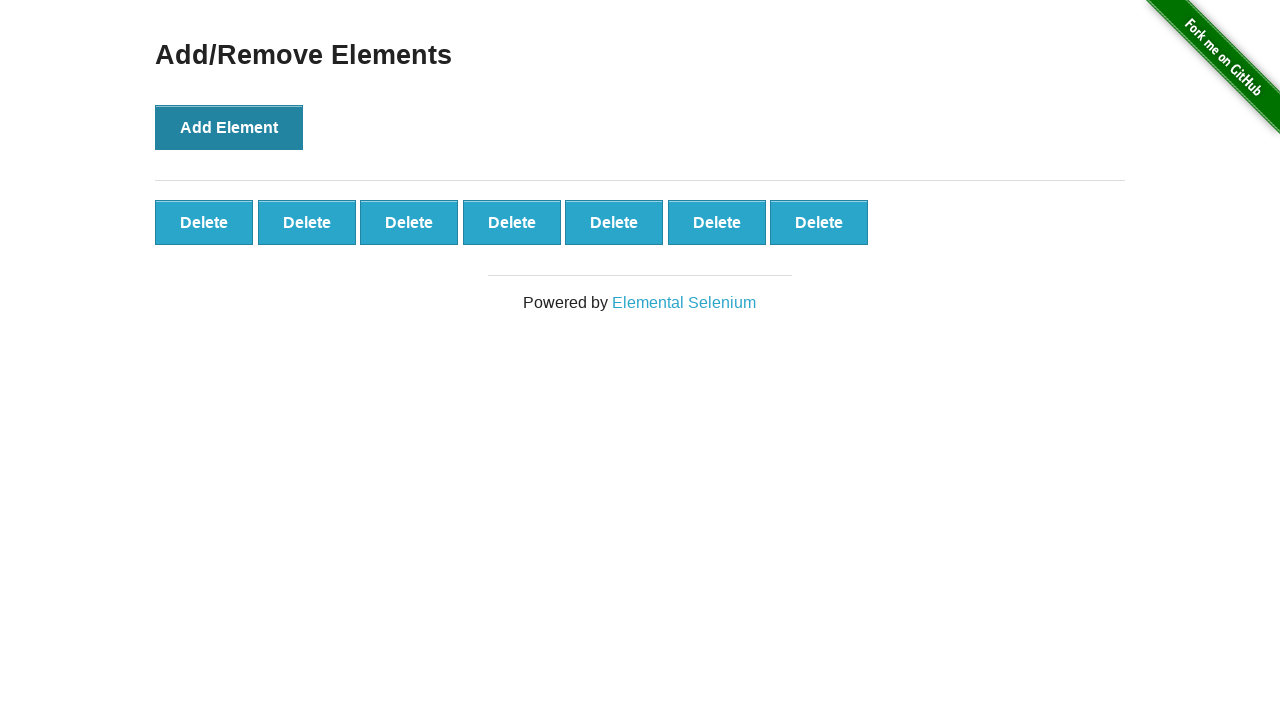

Clicked 'Add Element' button (iteration 8/100) at (229, 127) on xpath=//button[@onclick='addElement()']
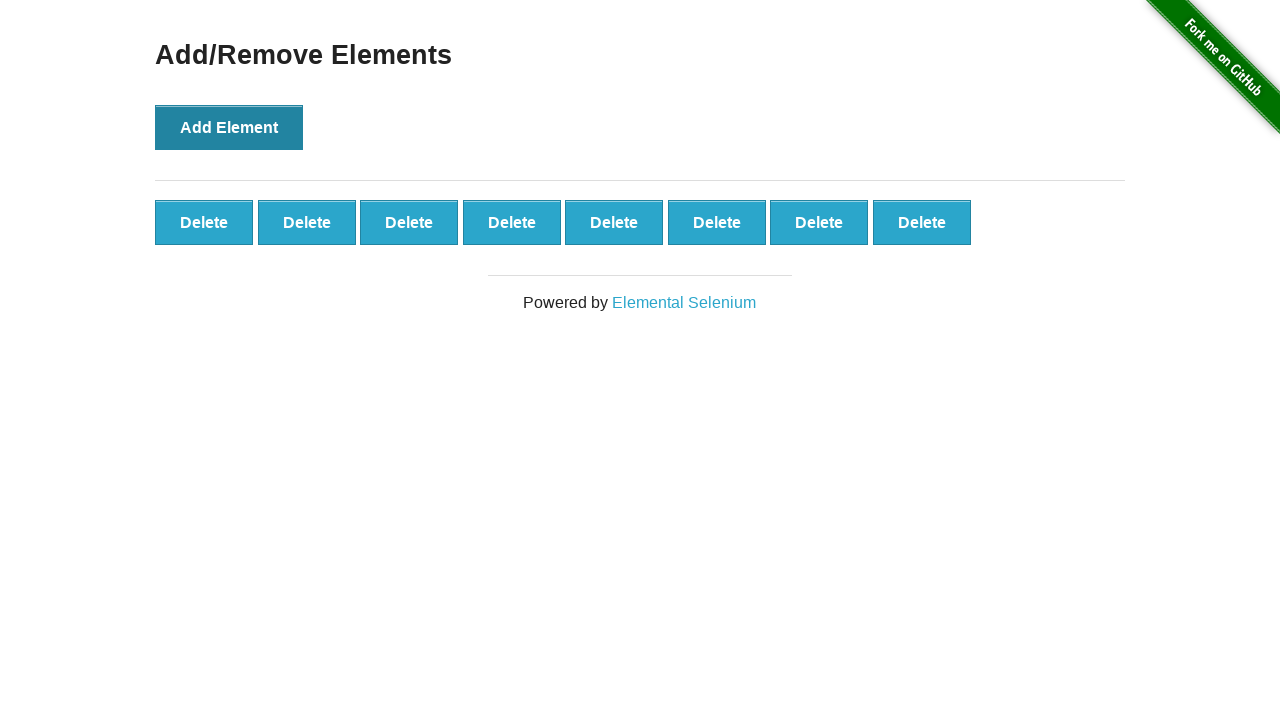

Clicked 'Add Element' button (iteration 9/100) at (229, 127) on xpath=//button[@onclick='addElement()']
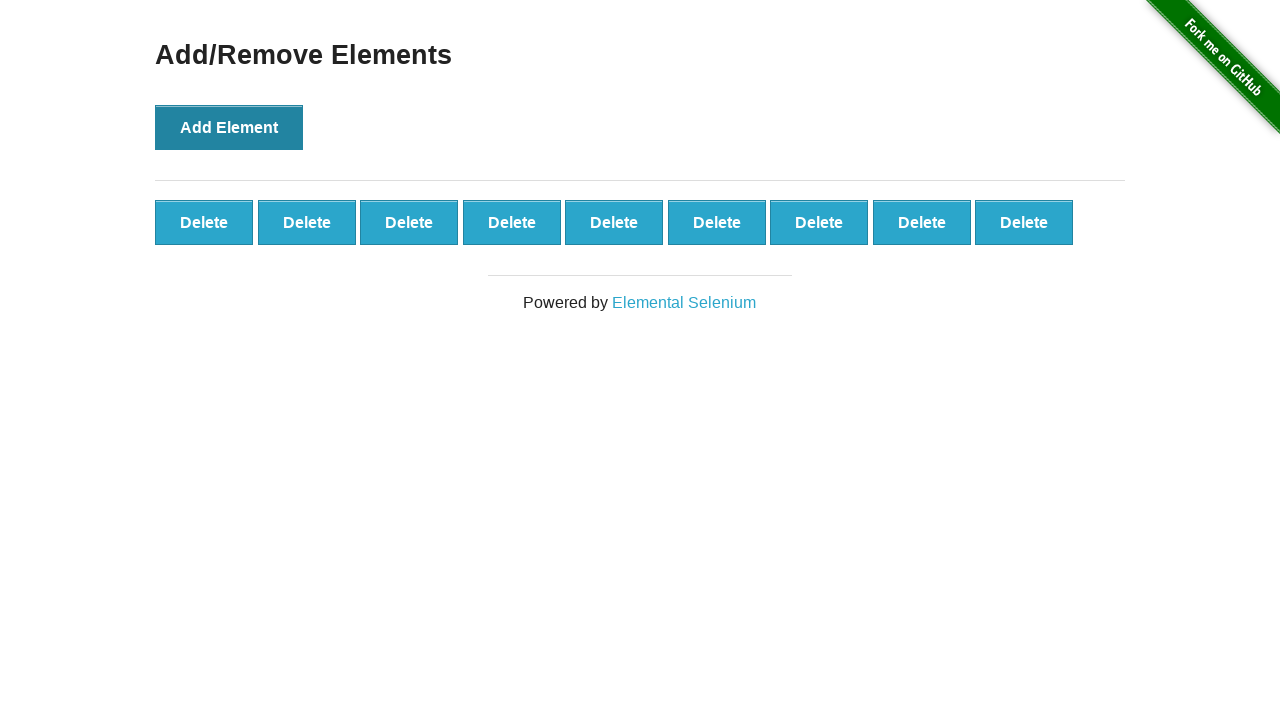

Clicked 'Add Element' button (iteration 10/100) at (229, 127) on xpath=//button[@onclick='addElement()']
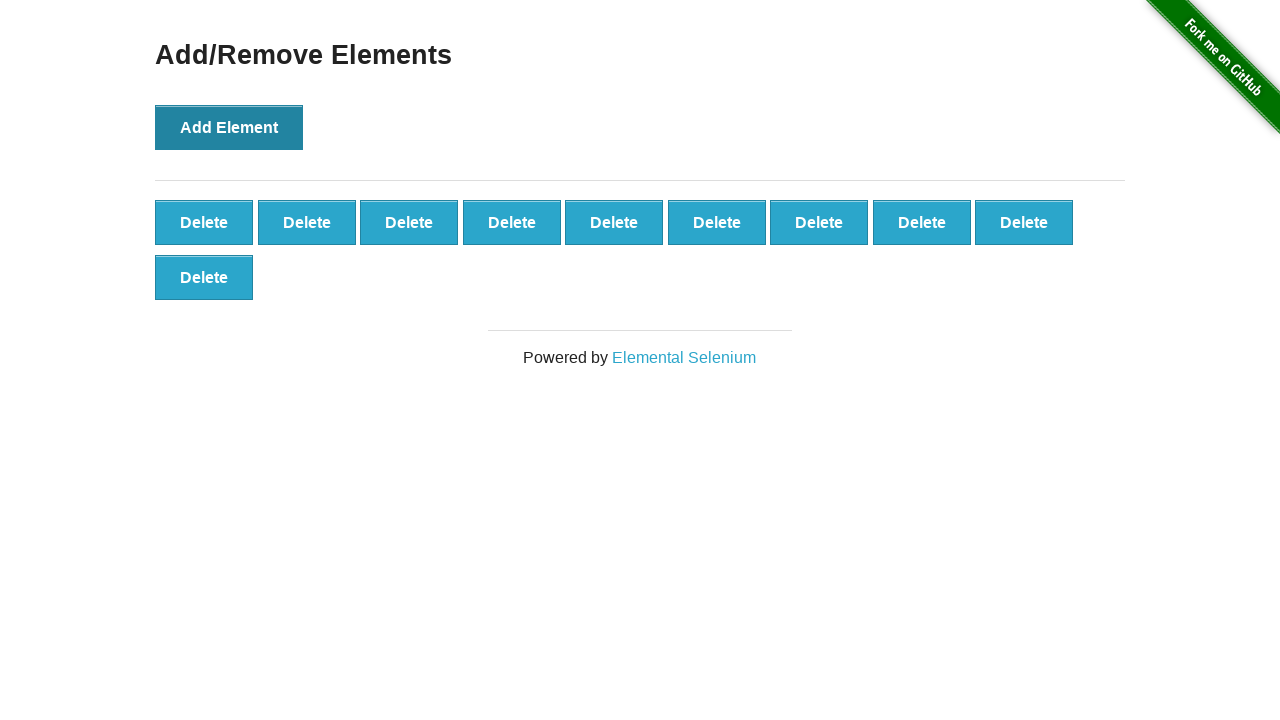

Clicked 'Add Element' button (iteration 11/100) at (229, 127) on xpath=//button[@onclick='addElement()']
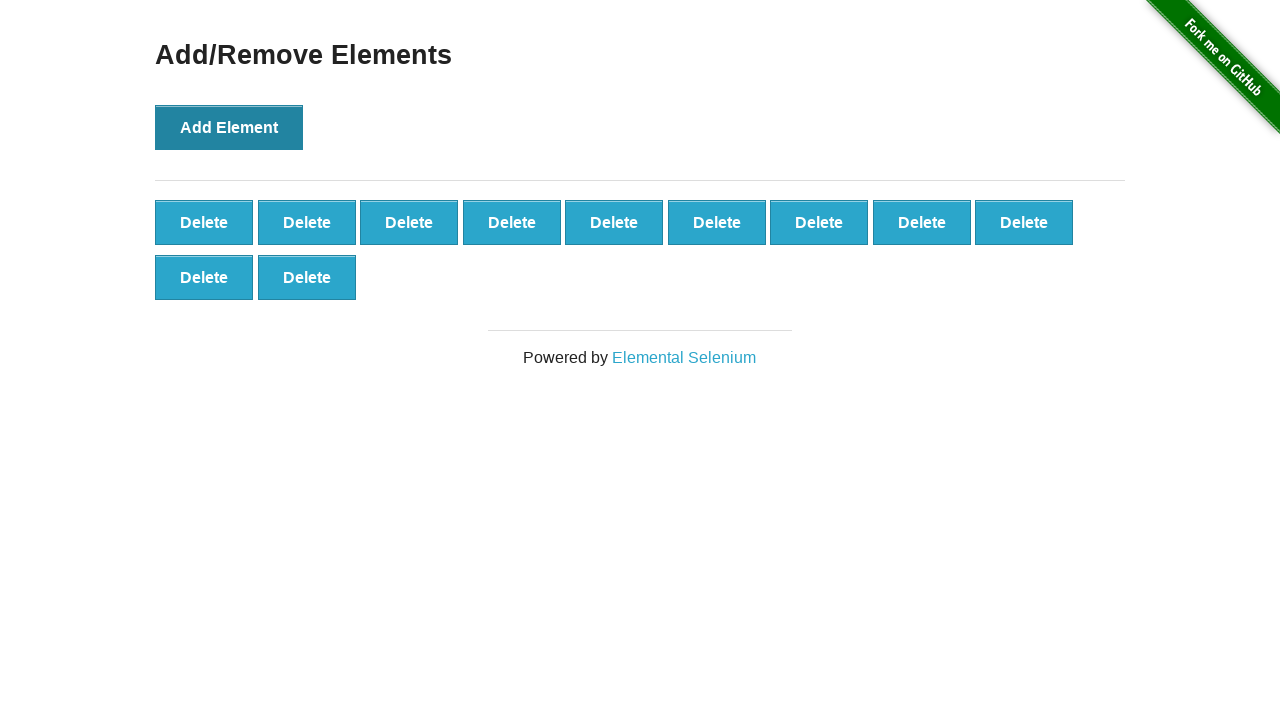

Clicked 'Add Element' button (iteration 12/100) at (229, 127) on xpath=//button[@onclick='addElement()']
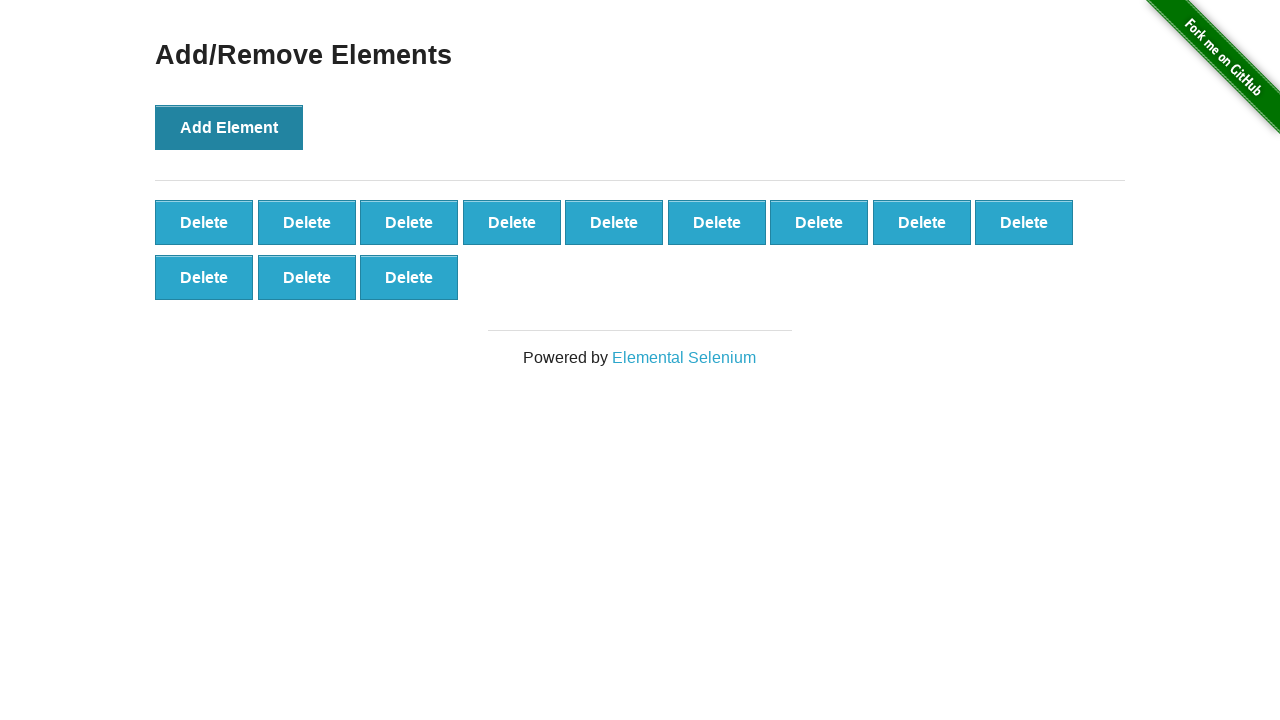

Clicked 'Add Element' button (iteration 13/100) at (229, 127) on xpath=//button[@onclick='addElement()']
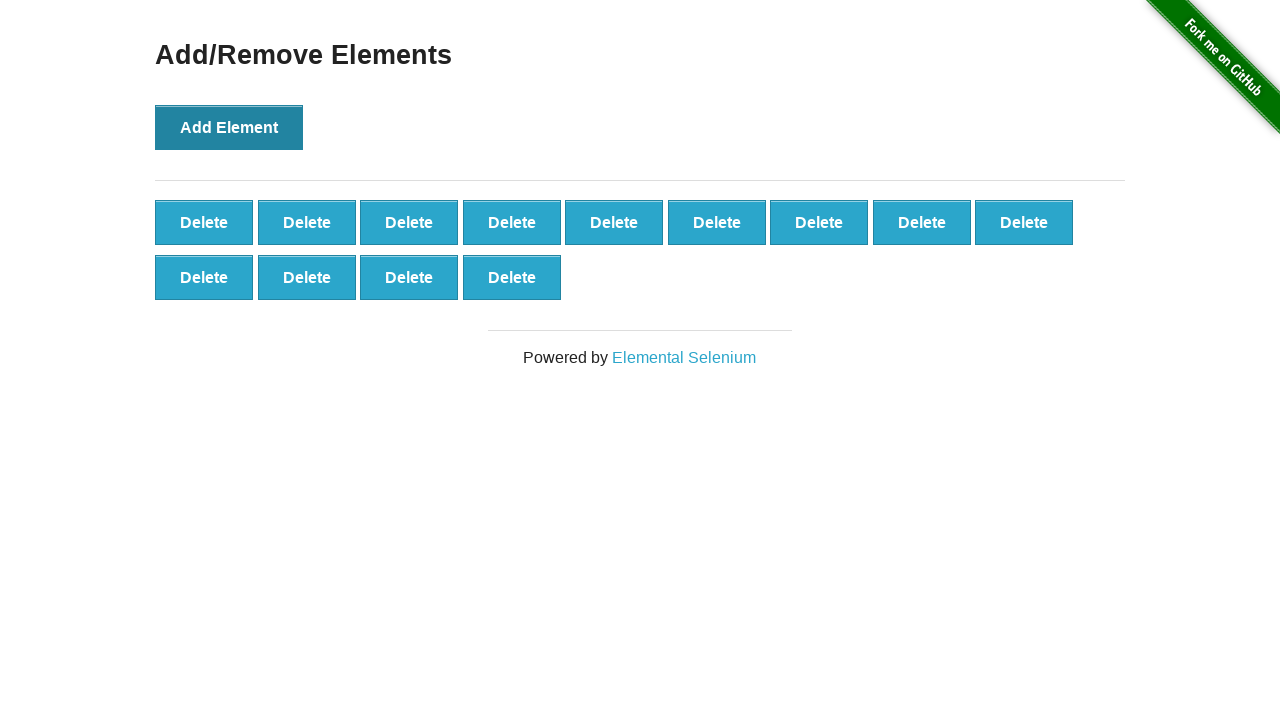

Clicked 'Add Element' button (iteration 14/100) at (229, 127) on xpath=//button[@onclick='addElement()']
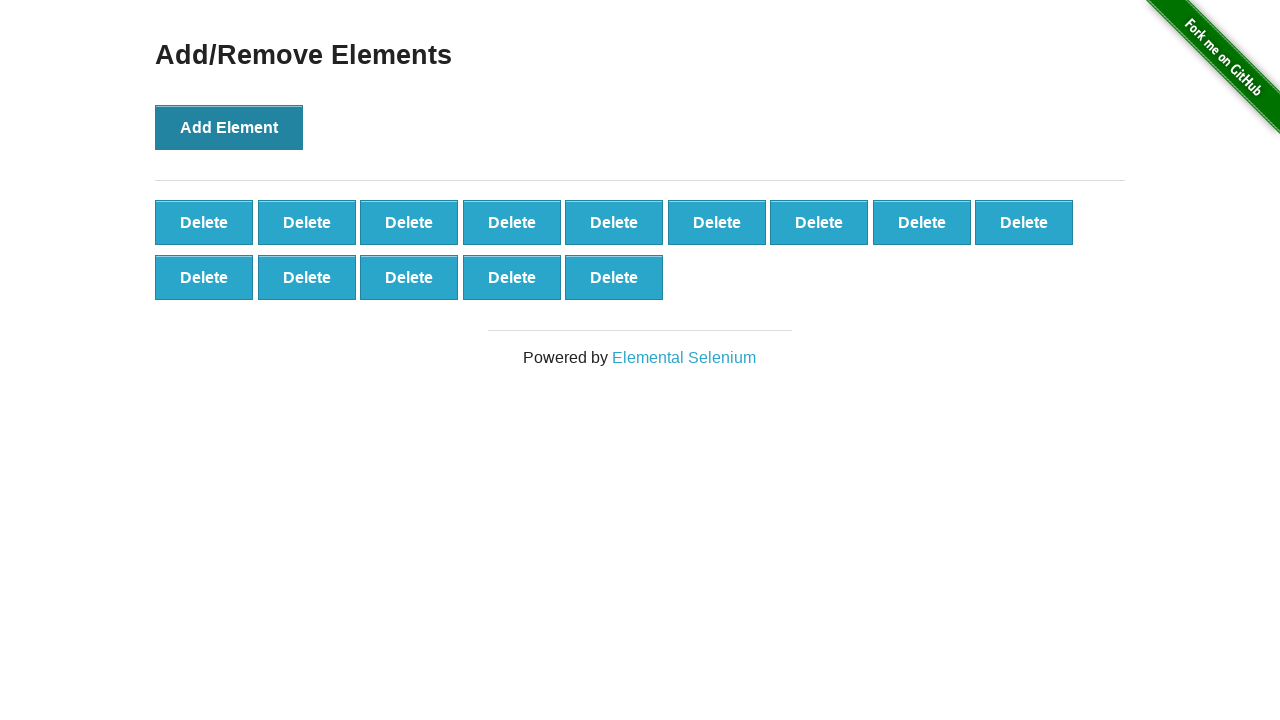

Clicked 'Add Element' button (iteration 15/100) at (229, 127) on xpath=//button[@onclick='addElement()']
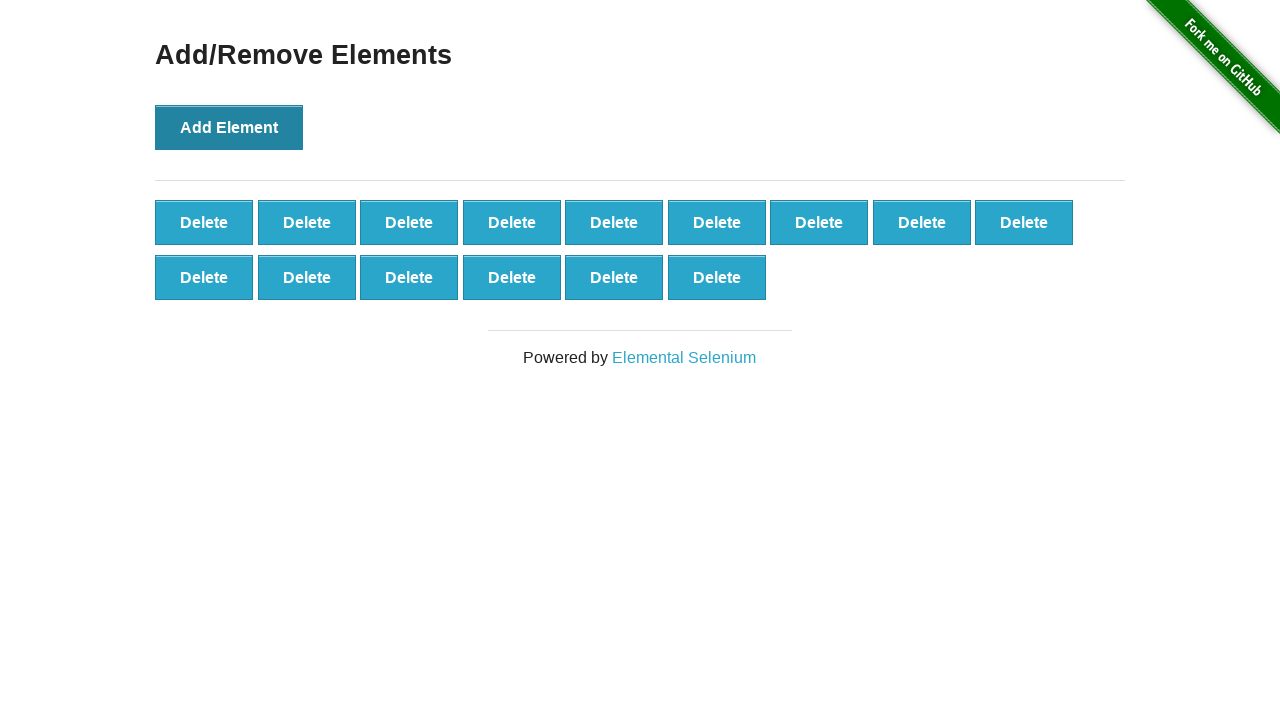

Clicked 'Add Element' button (iteration 16/100) at (229, 127) on xpath=//button[@onclick='addElement()']
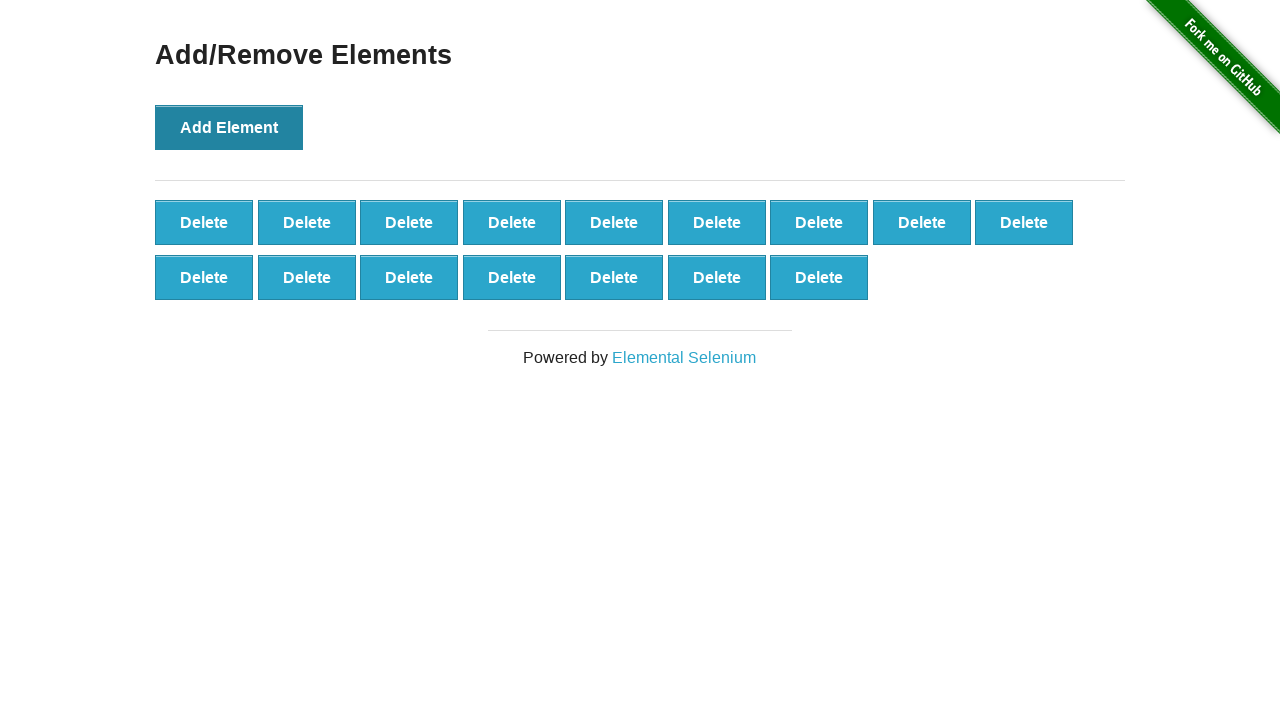

Clicked 'Add Element' button (iteration 17/100) at (229, 127) on xpath=//button[@onclick='addElement()']
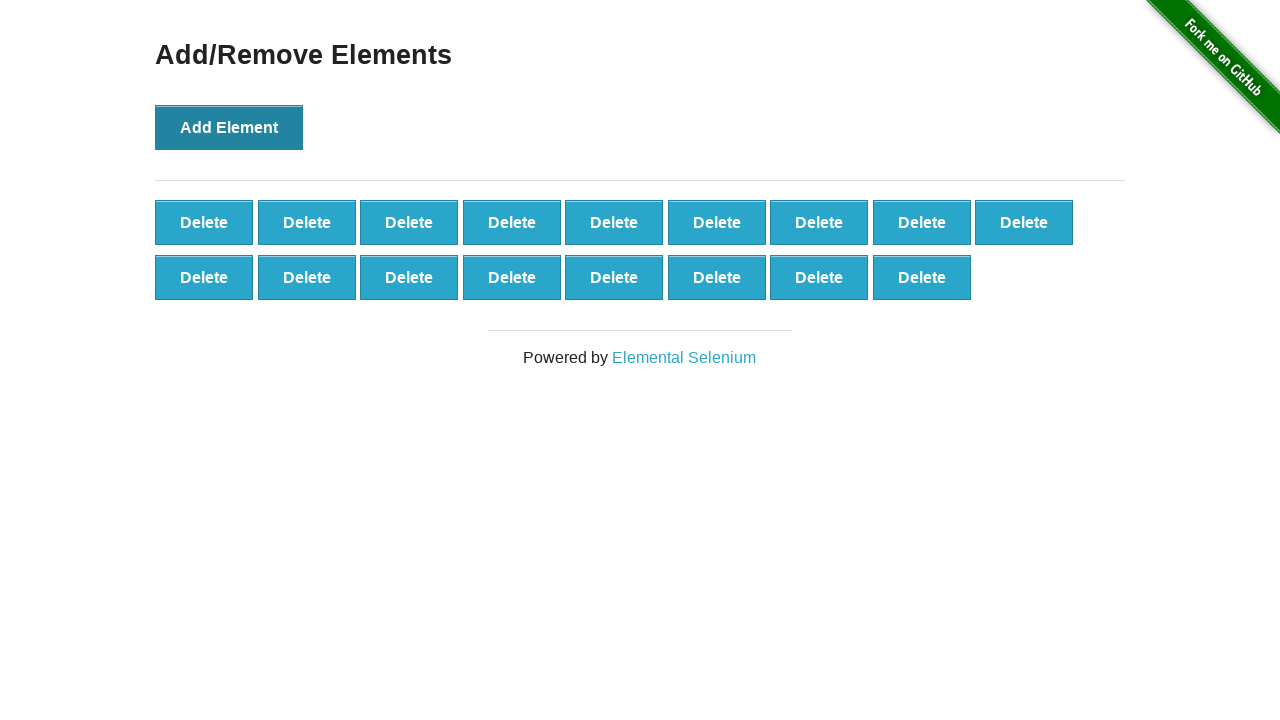

Clicked 'Add Element' button (iteration 18/100) at (229, 127) on xpath=//button[@onclick='addElement()']
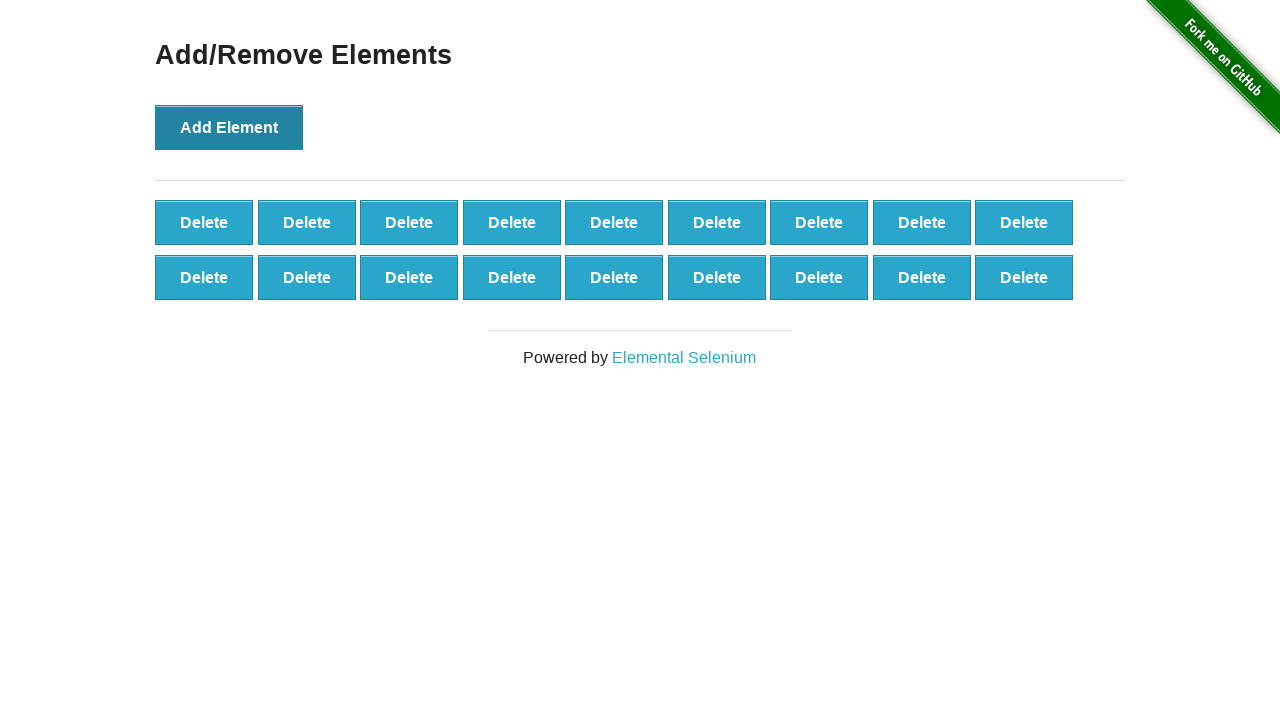

Clicked 'Add Element' button (iteration 19/100) at (229, 127) on xpath=//button[@onclick='addElement()']
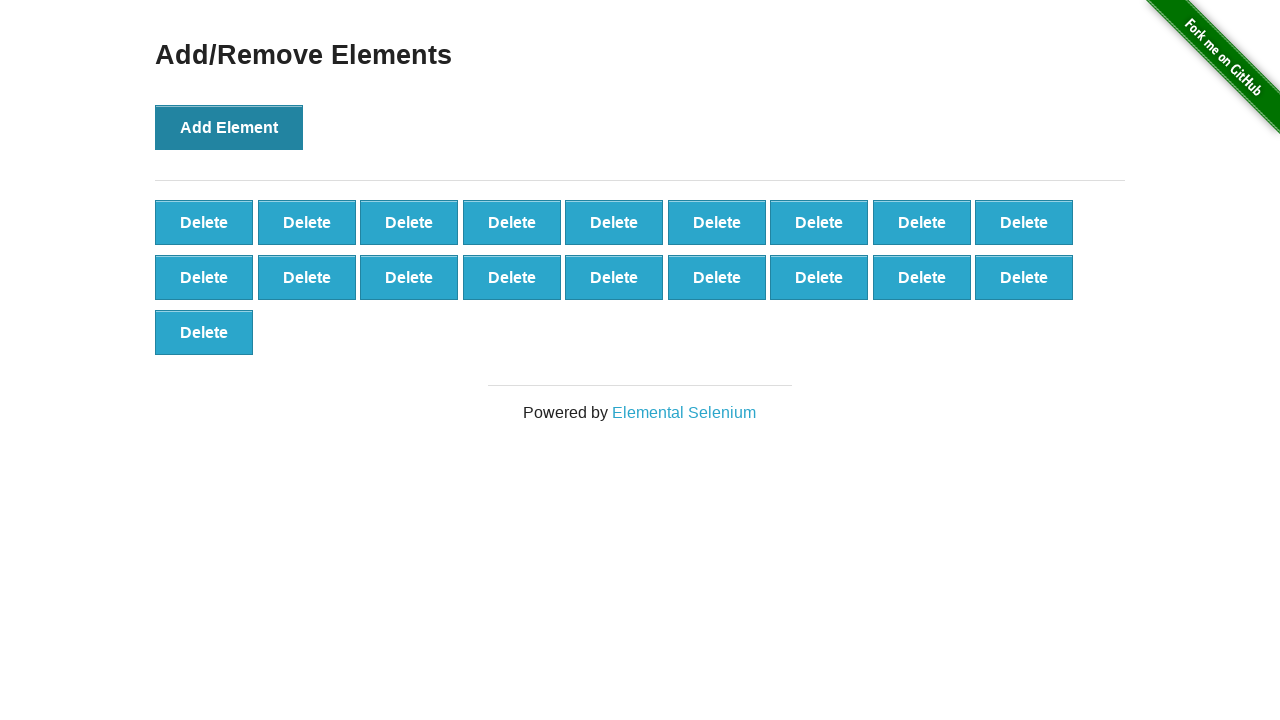

Clicked 'Add Element' button (iteration 20/100) at (229, 127) on xpath=//button[@onclick='addElement()']
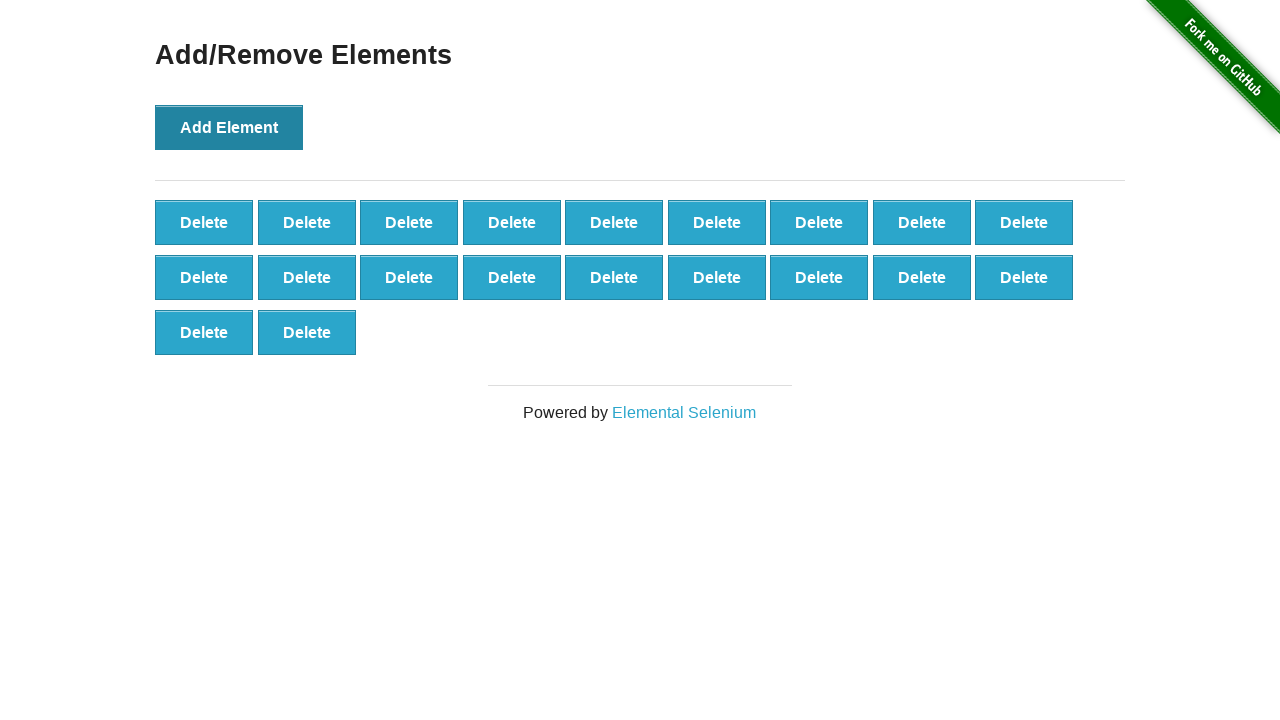

Clicked 'Add Element' button (iteration 21/100) at (229, 127) on xpath=//button[@onclick='addElement()']
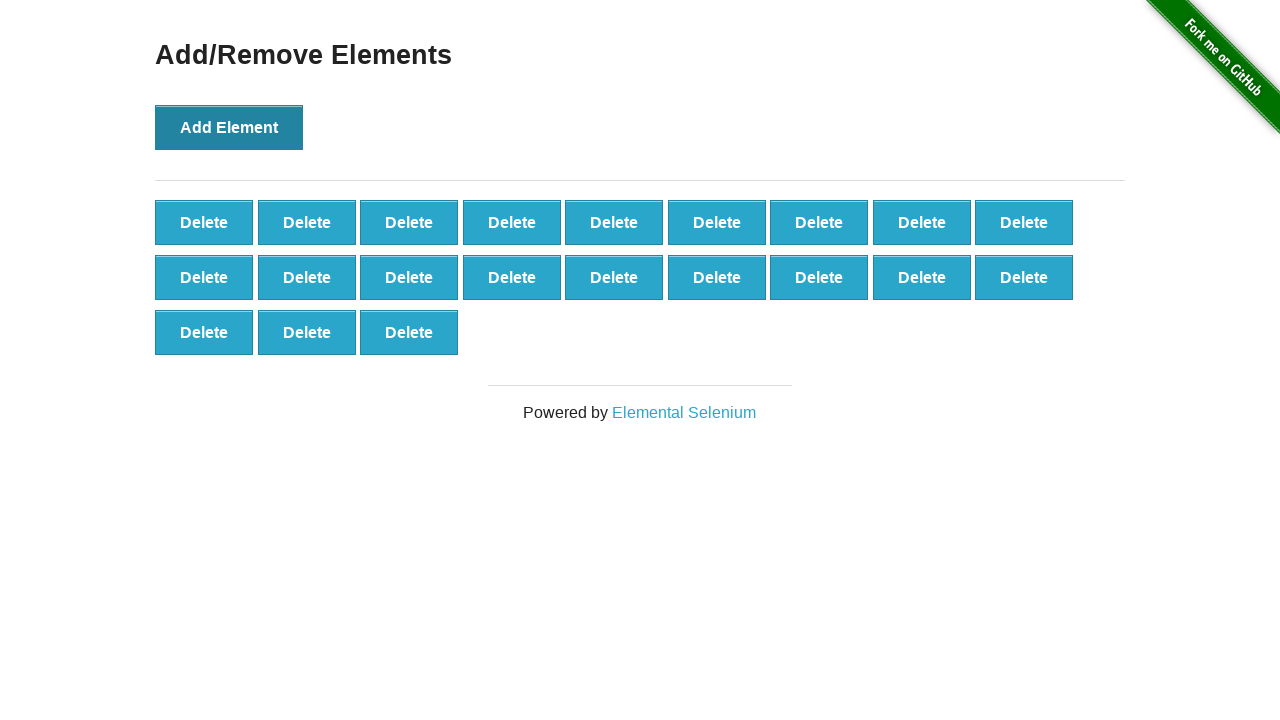

Clicked 'Add Element' button (iteration 22/100) at (229, 127) on xpath=//button[@onclick='addElement()']
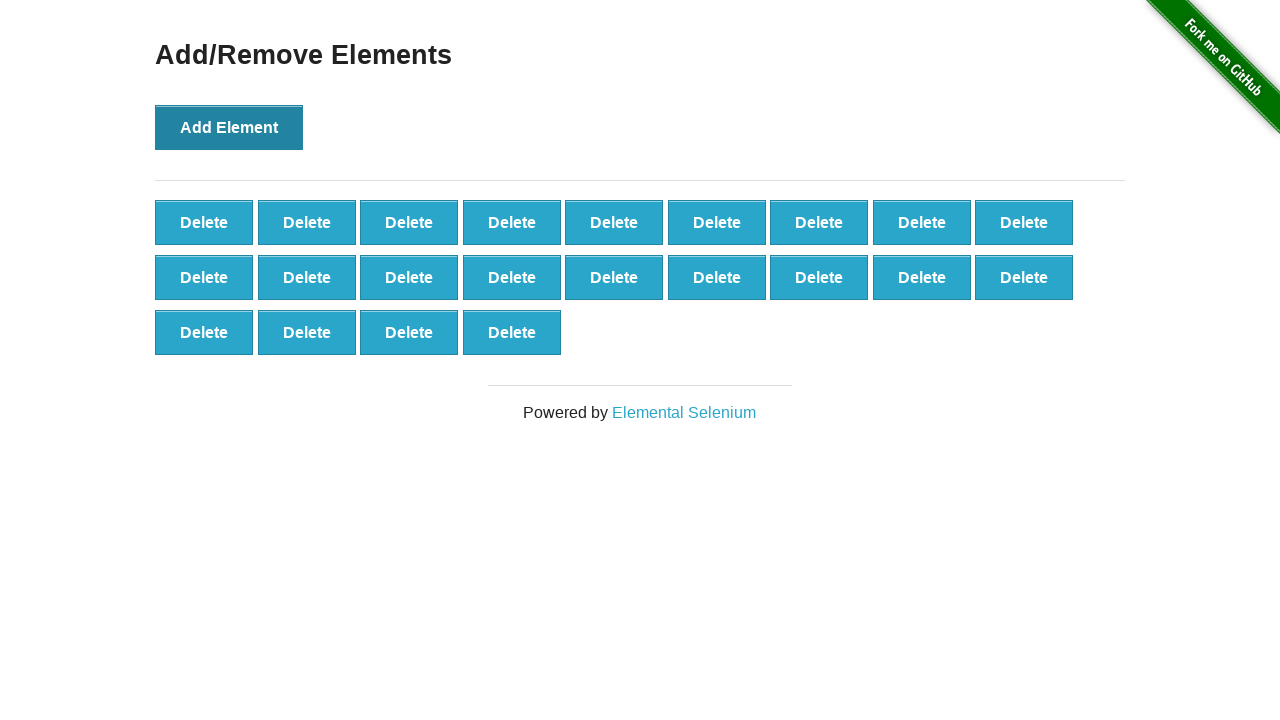

Clicked 'Add Element' button (iteration 23/100) at (229, 127) on xpath=//button[@onclick='addElement()']
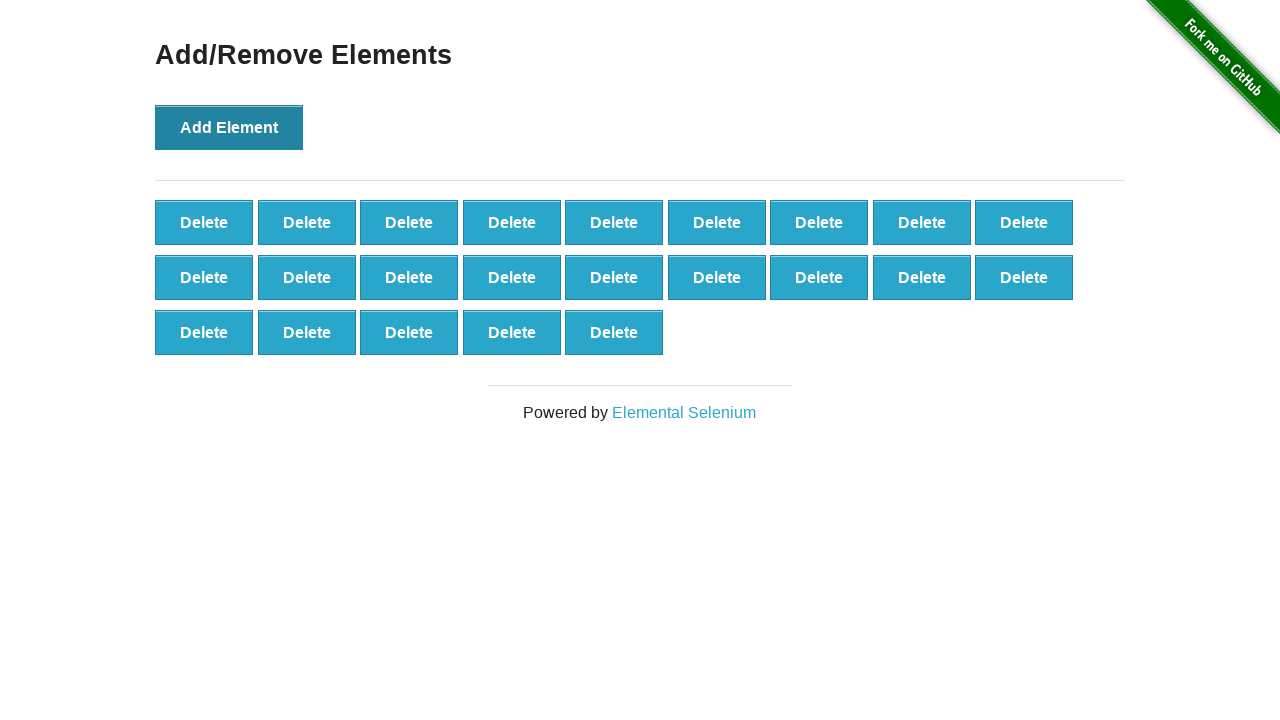

Clicked 'Add Element' button (iteration 24/100) at (229, 127) on xpath=//button[@onclick='addElement()']
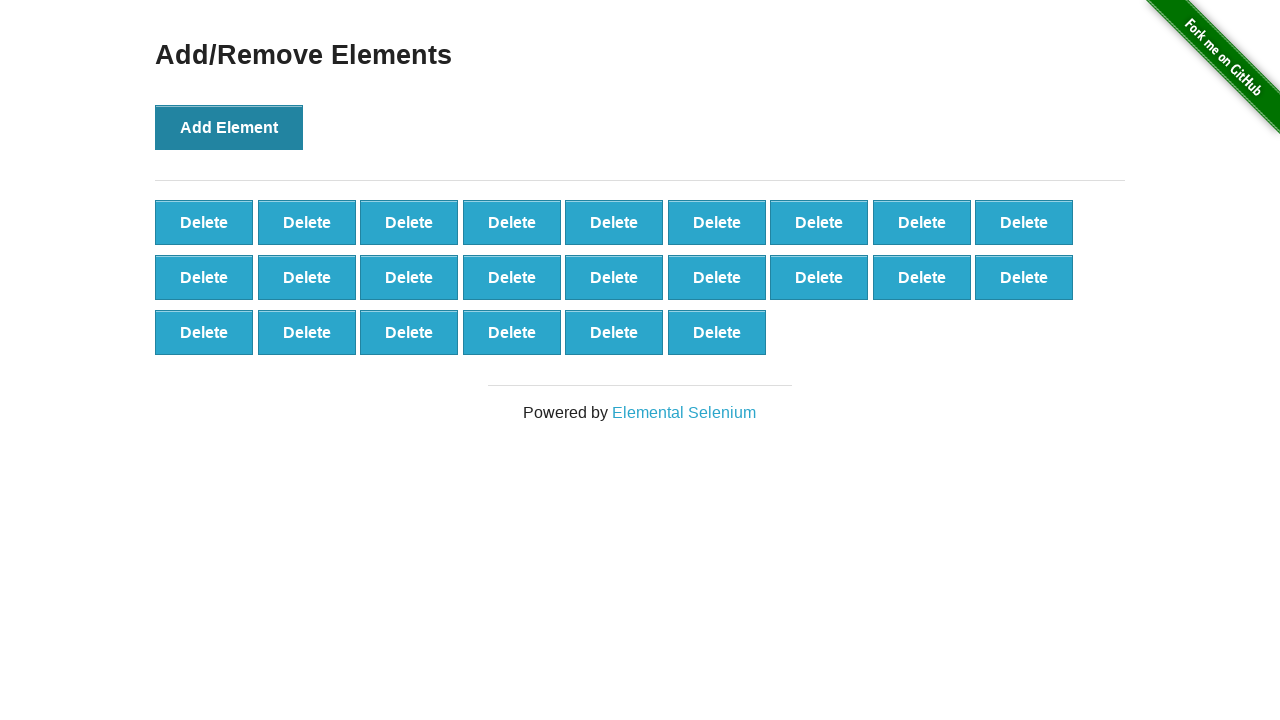

Clicked 'Add Element' button (iteration 25/100) at (229, 127) on xpath=//button[@onclick='addElement()']
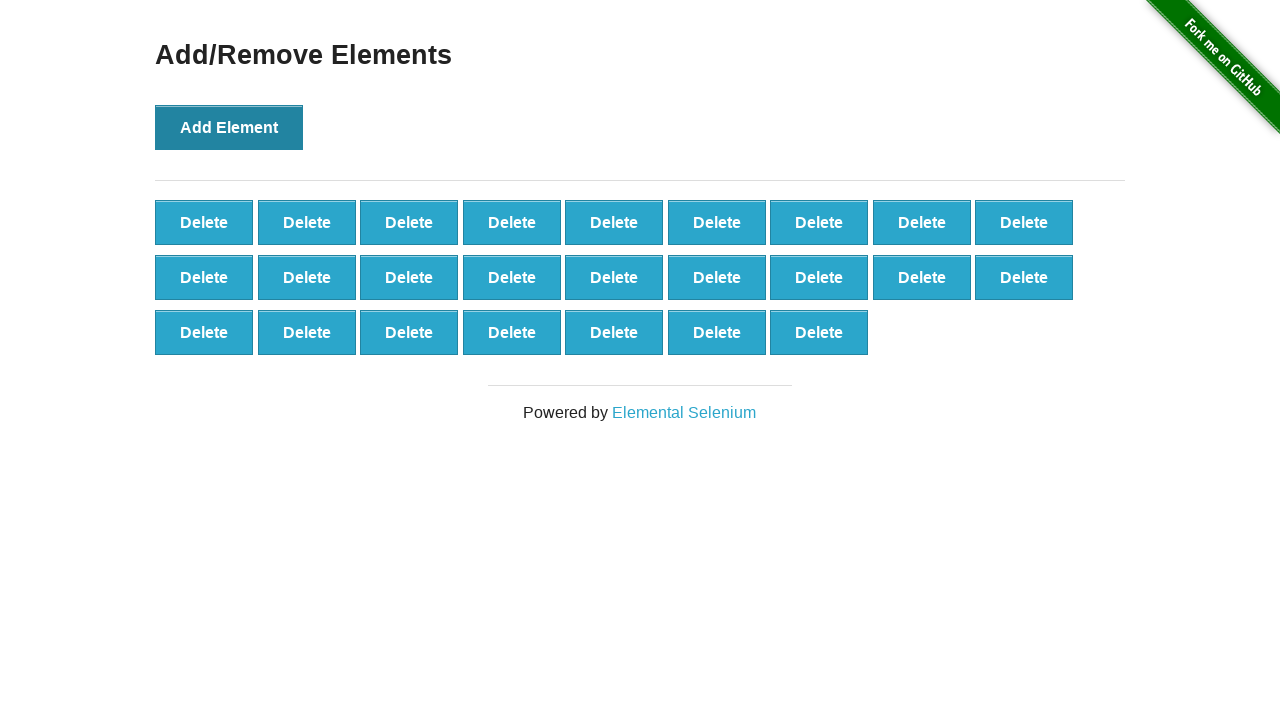

Clicked 'Add Element' button (iteration 26/100) at (229, 127) on xpath=//button[@onclick='addElement()']
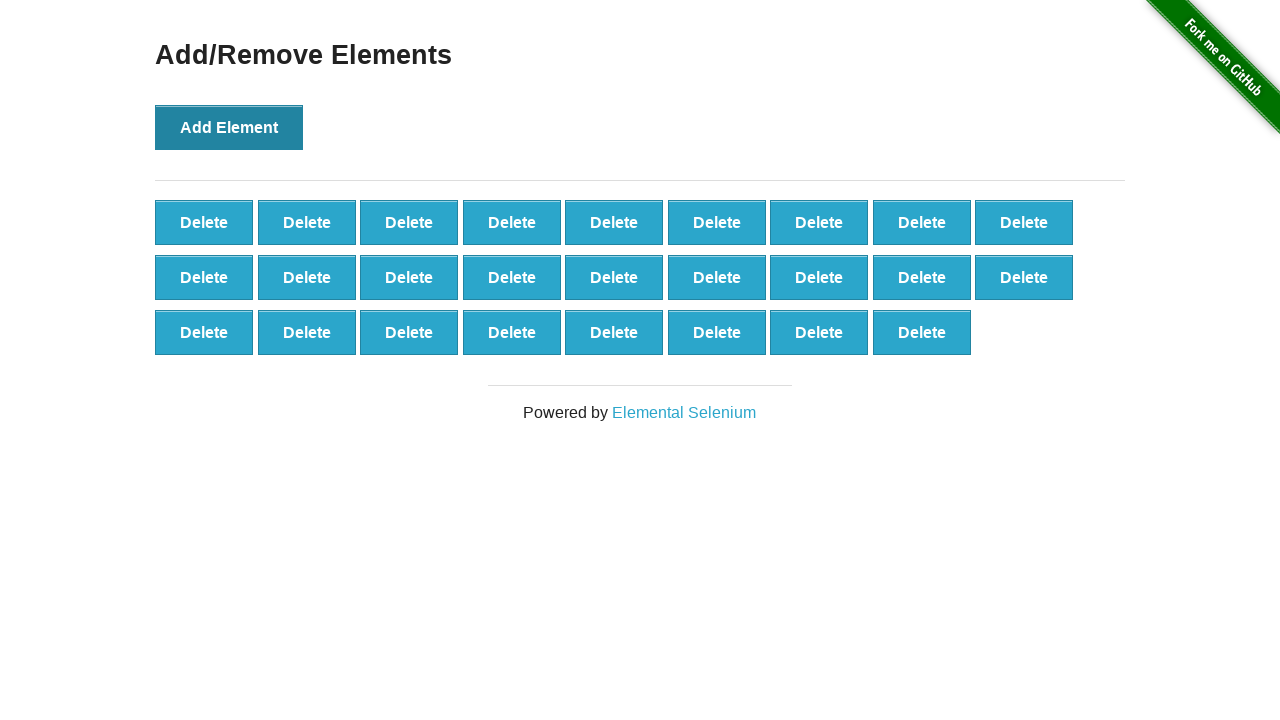

Clicked 'Add Element' button (iteration 27/100) at (229, 127) on xpath=//button[@onclick='addElement()']
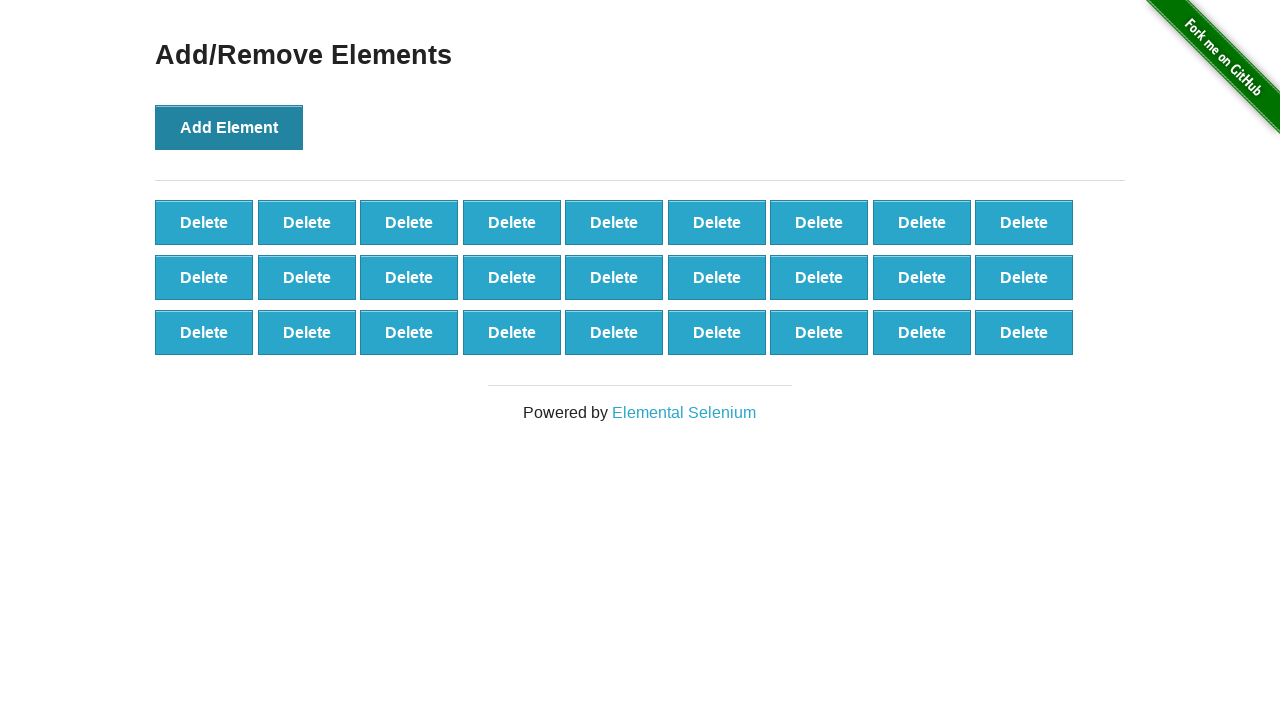

Clicked 'Add Element' button (iteration 28/100) at (229, 127) on xpath=//button[@onclick='addElement()']
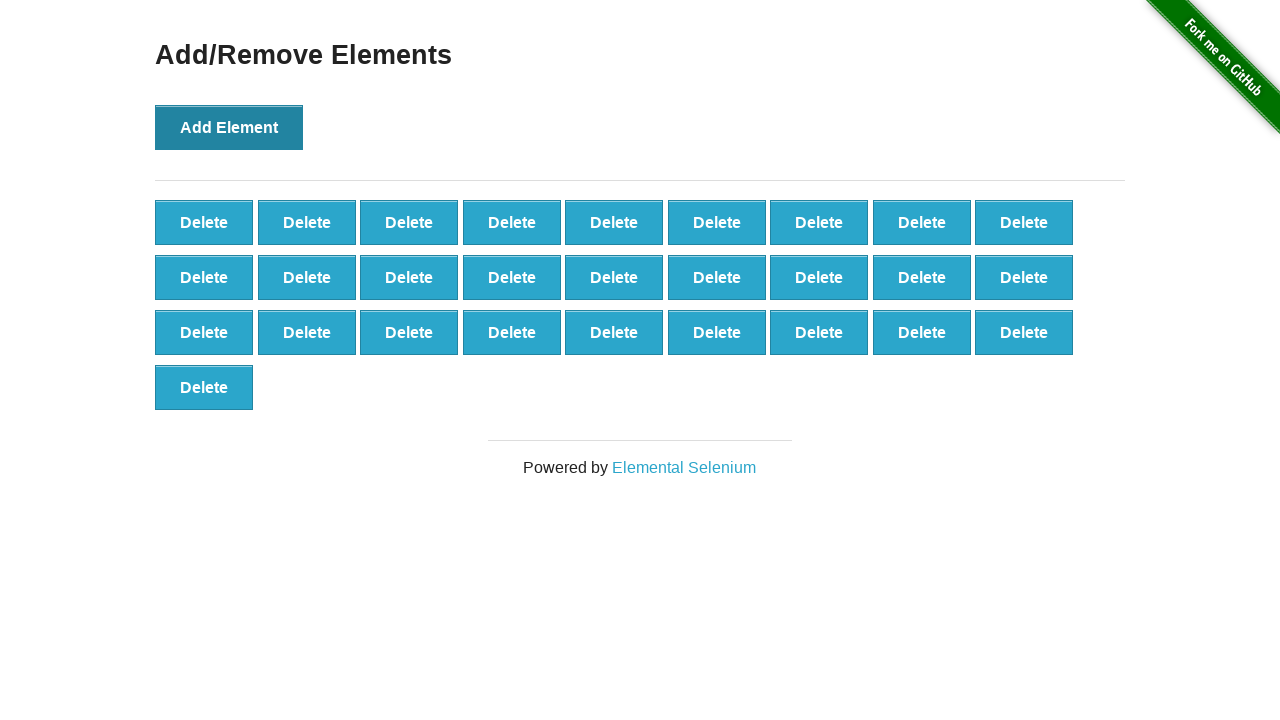

Clicked 'Add Element' button (iteration 29/100) at (229, 127) on xpath=//button[@onclick='addElement()']
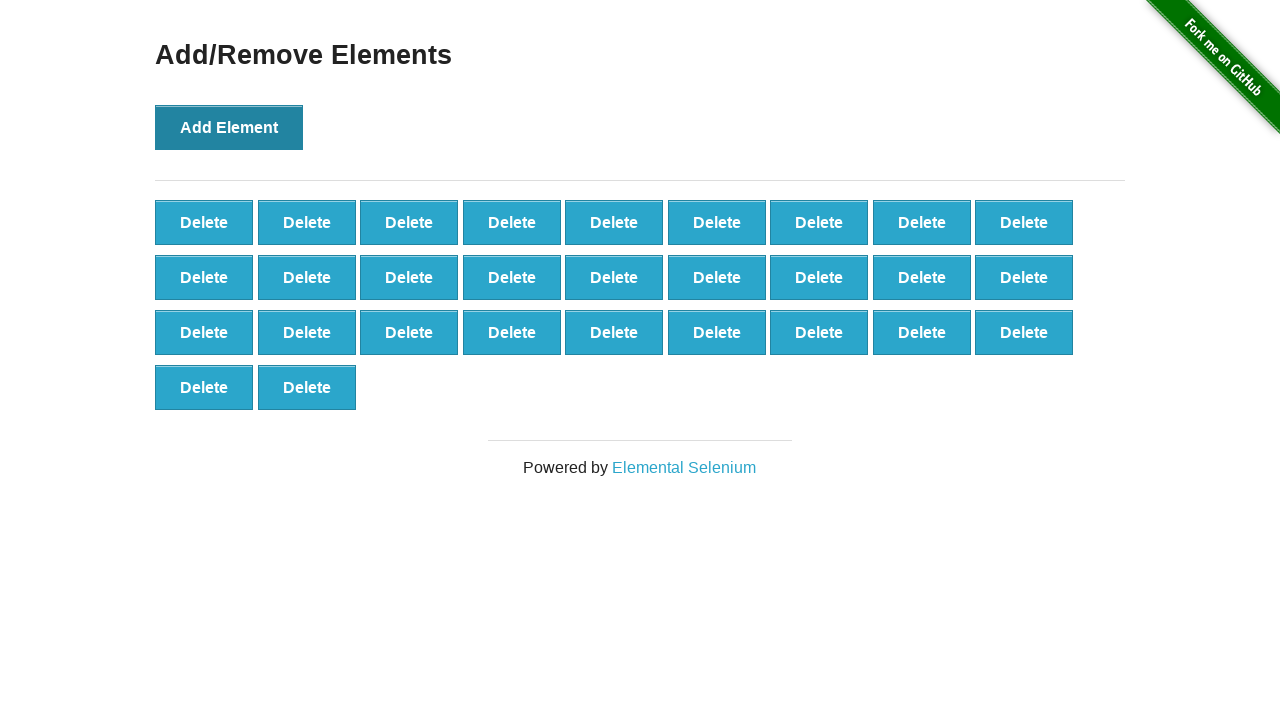

Clicked 'Add Element' button (iteration 30/100) at (229, 127) on xpath=//button[@onclick='addElement()']
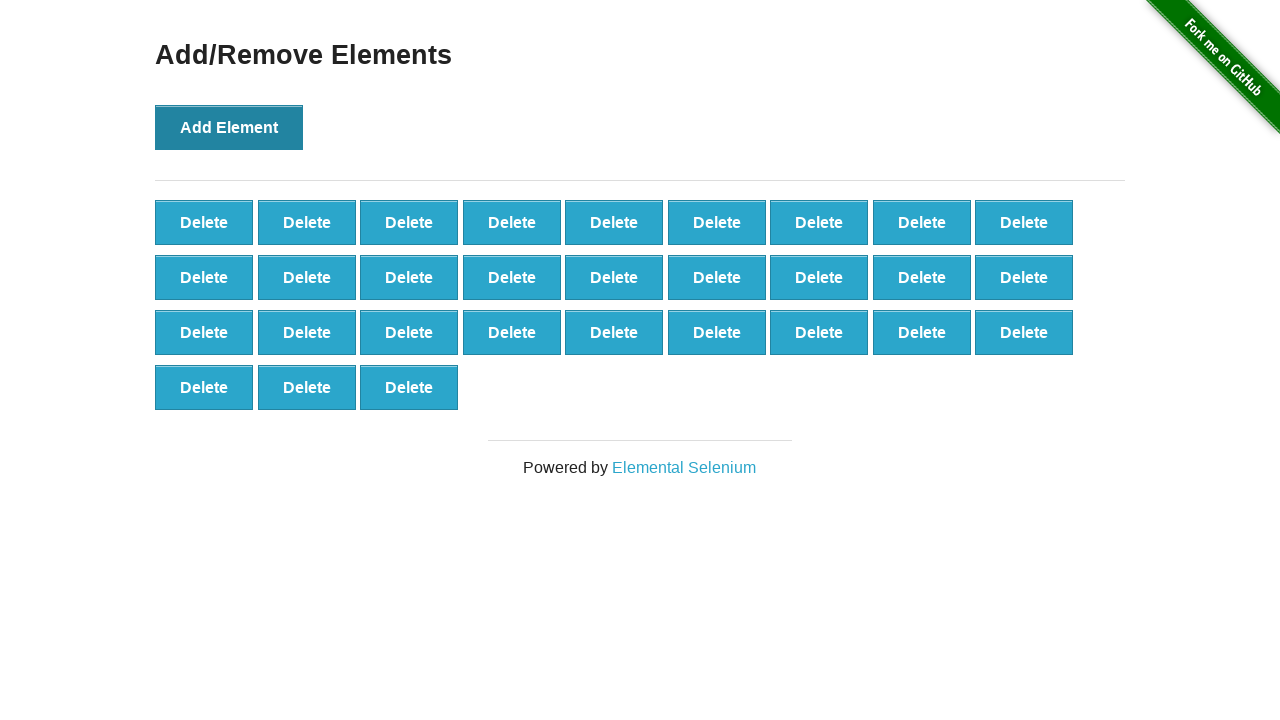

Clicked 'Add Element' button (iteration 31/100) at (229, 127) on xpath=//button[@onclick='addElement()']
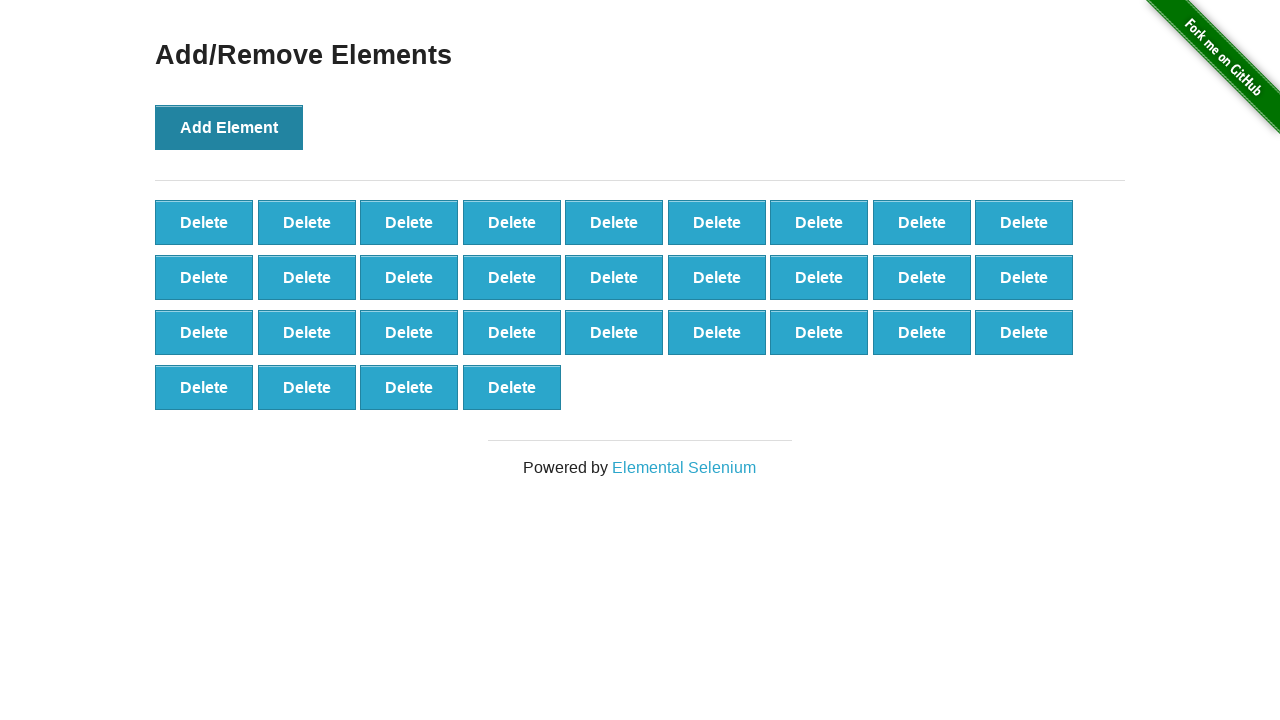

Clicked 'Add Element' button (iteration 32/100) at (229, 127) on xpath=//button[@onclick='addElement()']
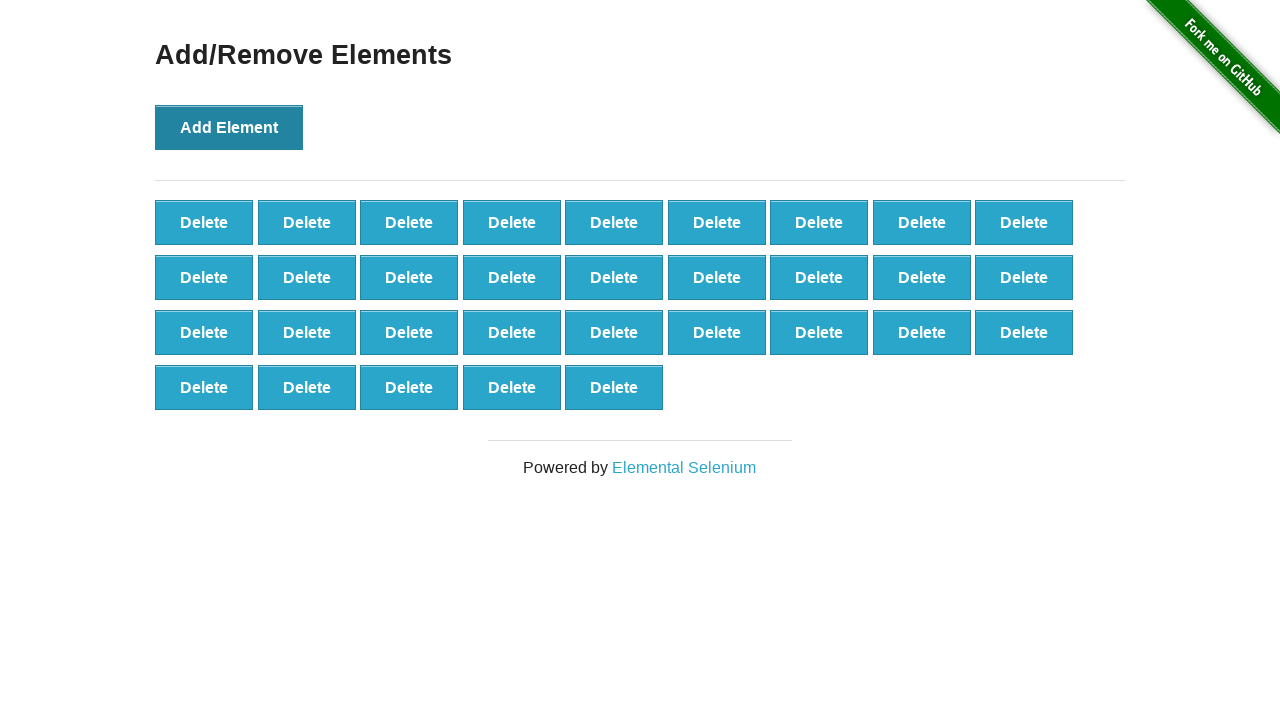

Clicked 'Add Element' button (iteration 33/100) at (229, 127) on xpath=//button[@onclick='addElement()']
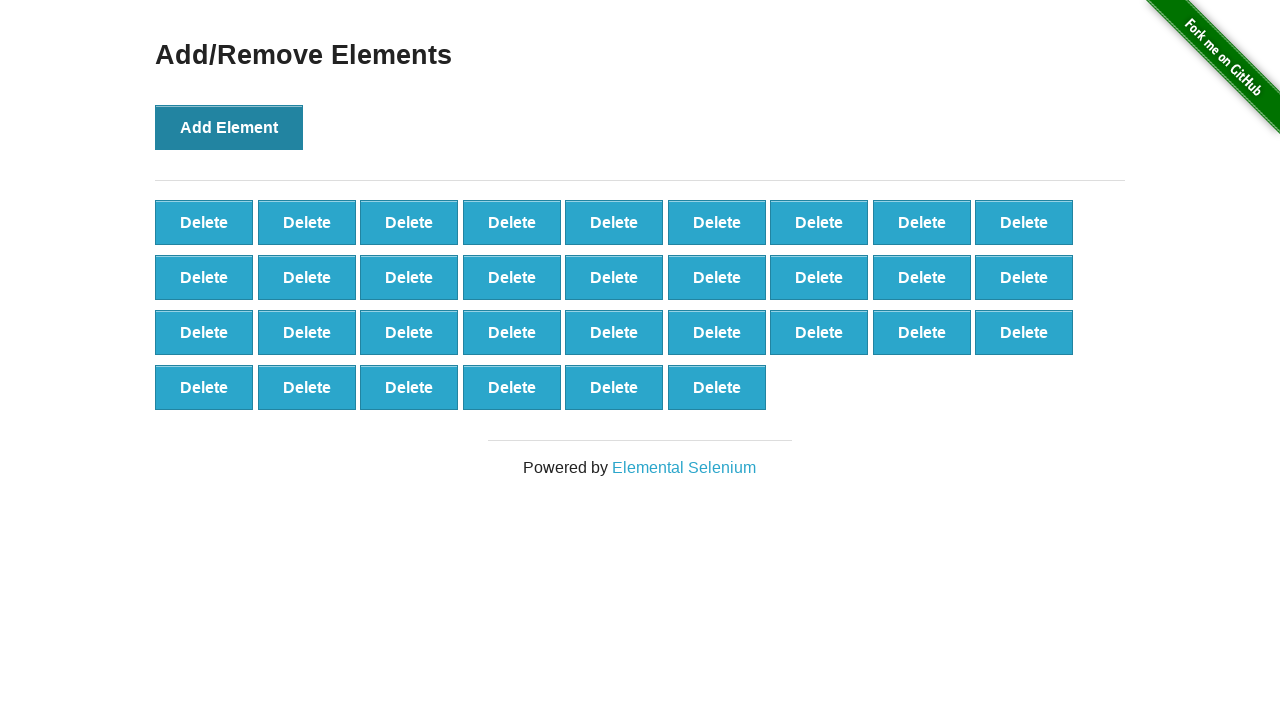

Clicked 'Add Element' button (iteration 34/100) at (229, 127) on xpath=//button[@onclick='addElement()']
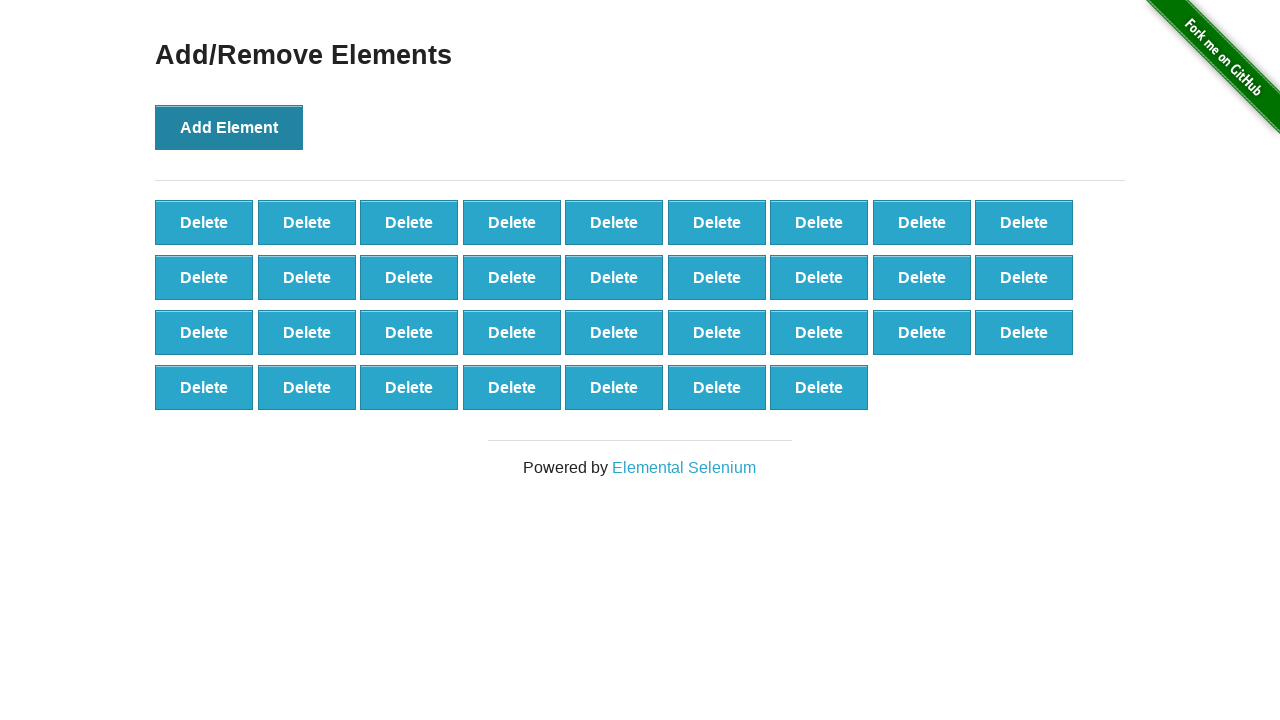

Clicked 'Add Element' button (iteration 35/100) at (229, 127) on xpath=//button[@onclick='addElement()']
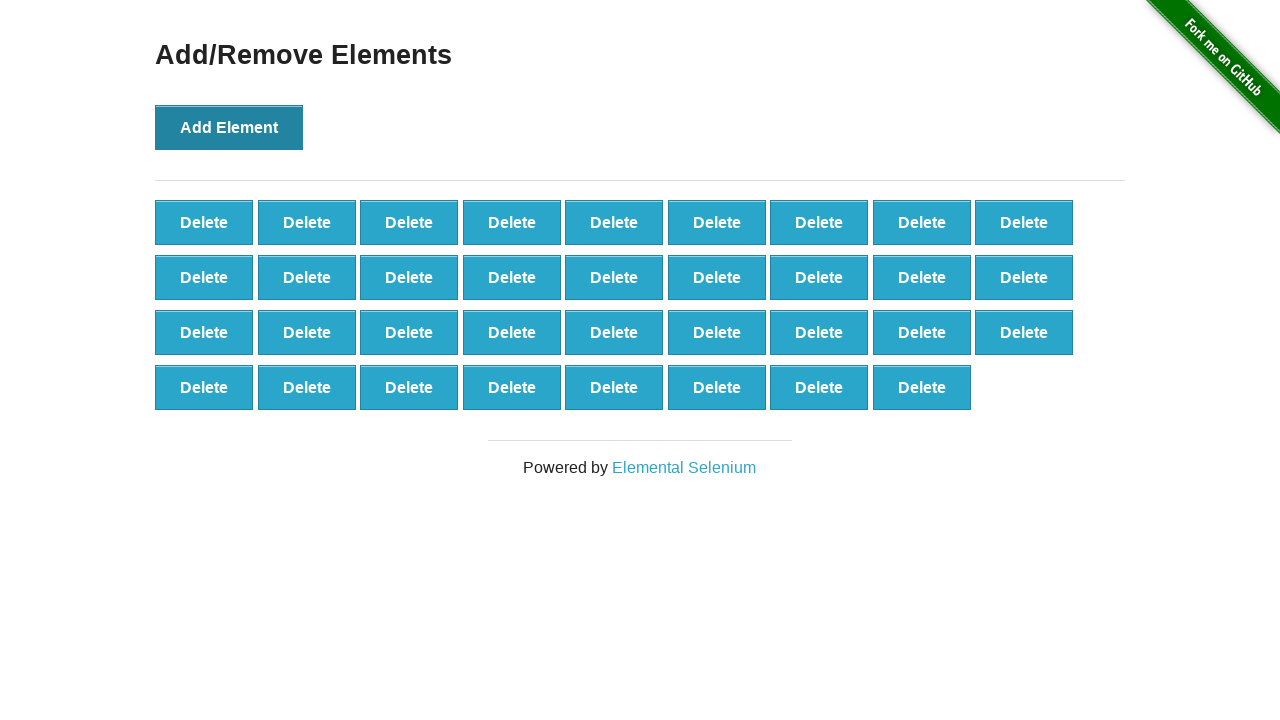

Clicked 'Add Element' button (iteration 36/100) at (229, 127) on xpath=//button[@onclick='addElement()']
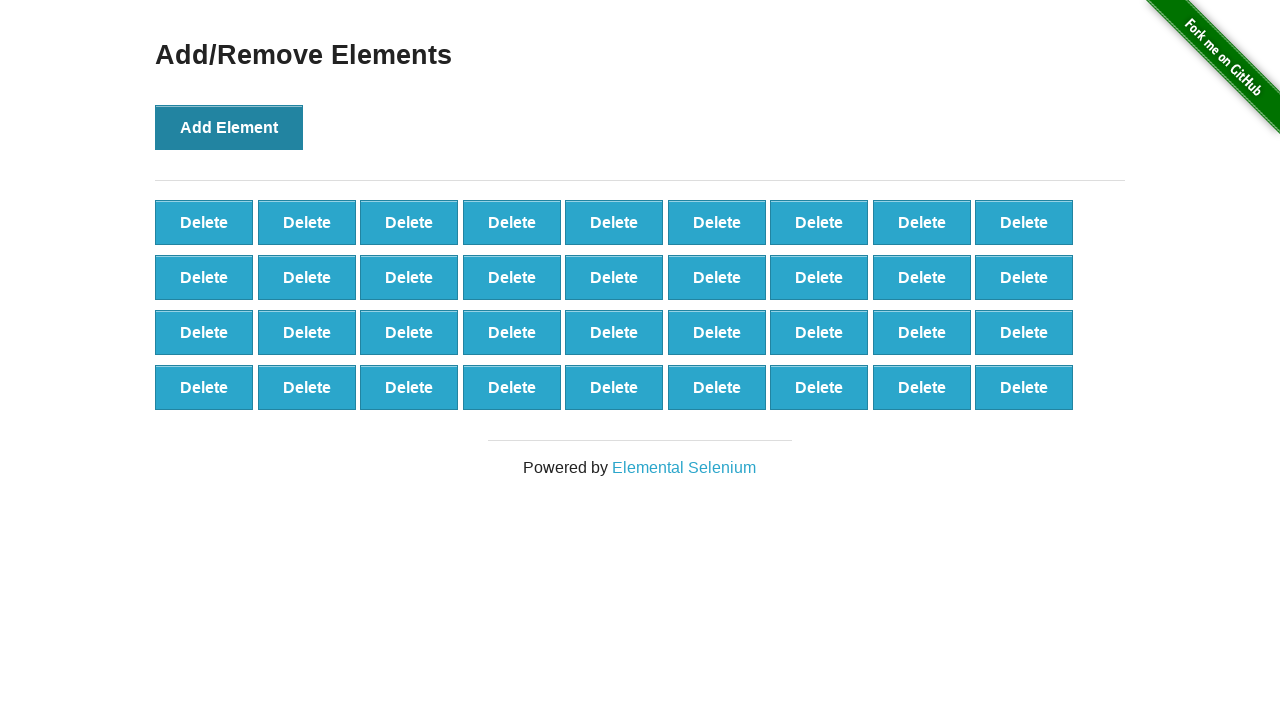

Clicked 'Add Element' button (iteration 37/100) at (229, 127) on xpath=//button[@onclick='addElement()']
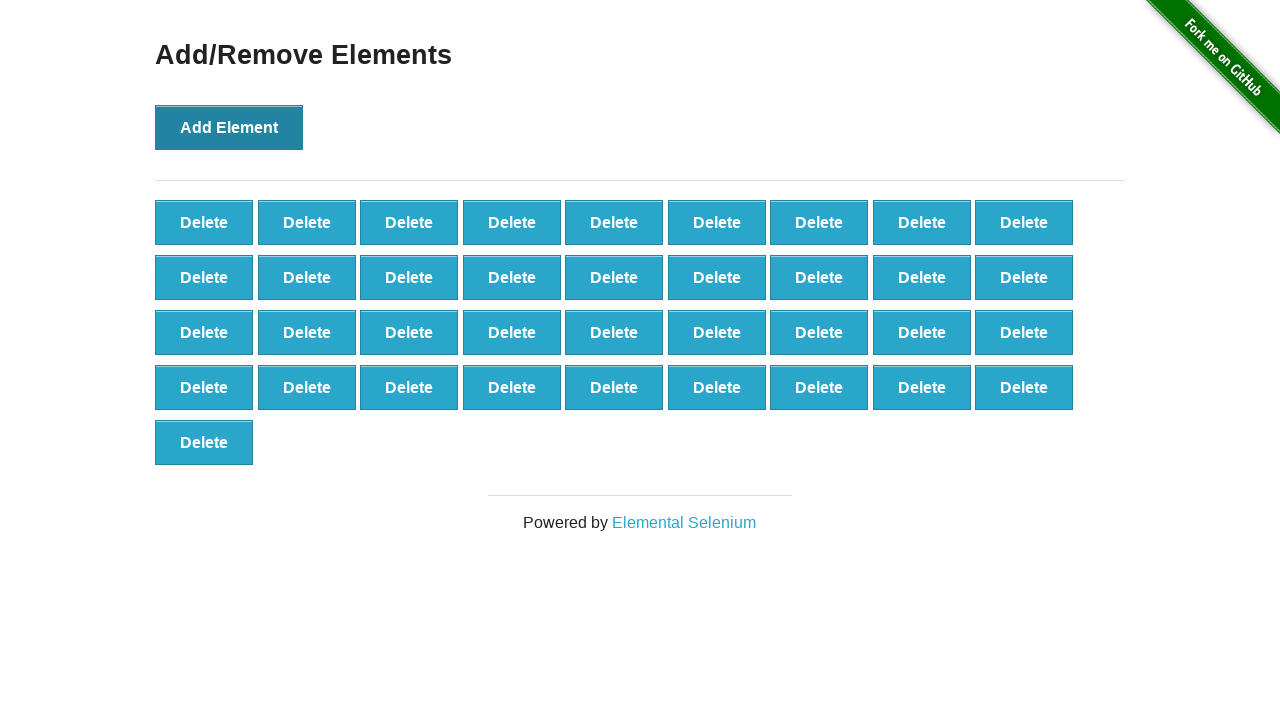

Clicked 'Add Element' button (iteration 38/100) at (229, 127) on xpath=//button[@onclick='addElement()']
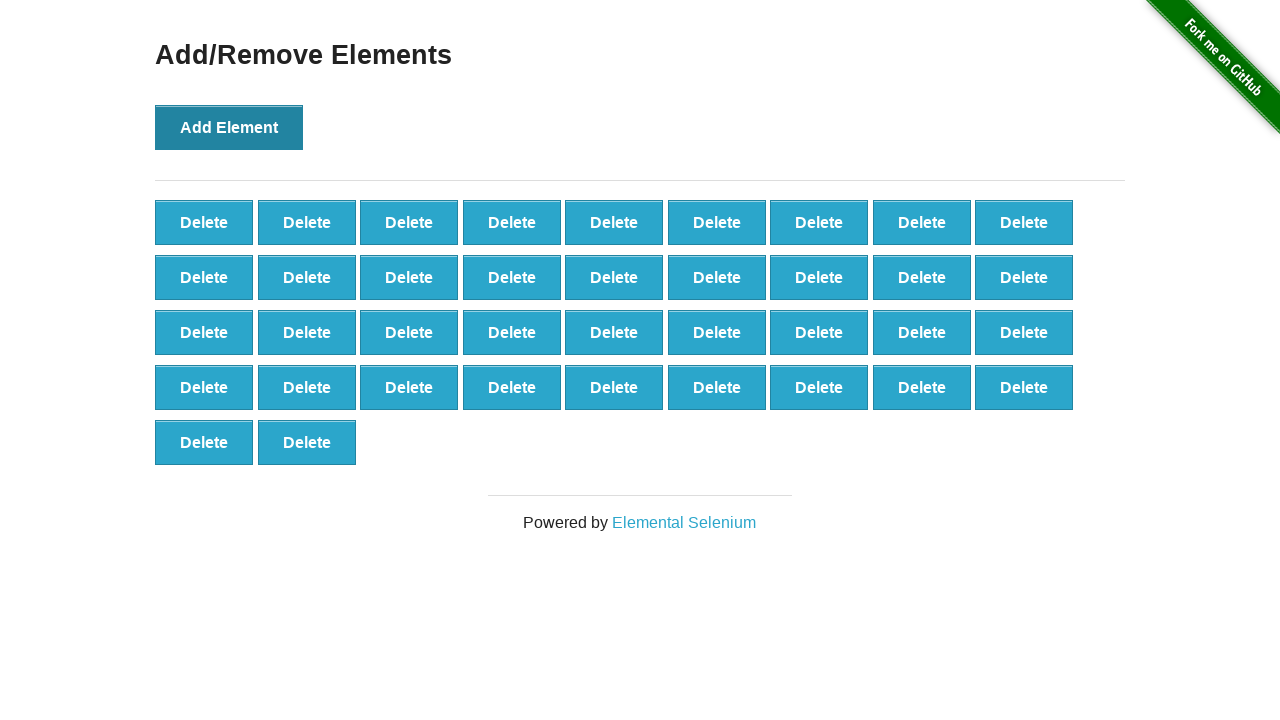

Clicked 'Add Element' button (iteration 39/100) at (229, 127) on xpath=//button[@onclick='addElement()']
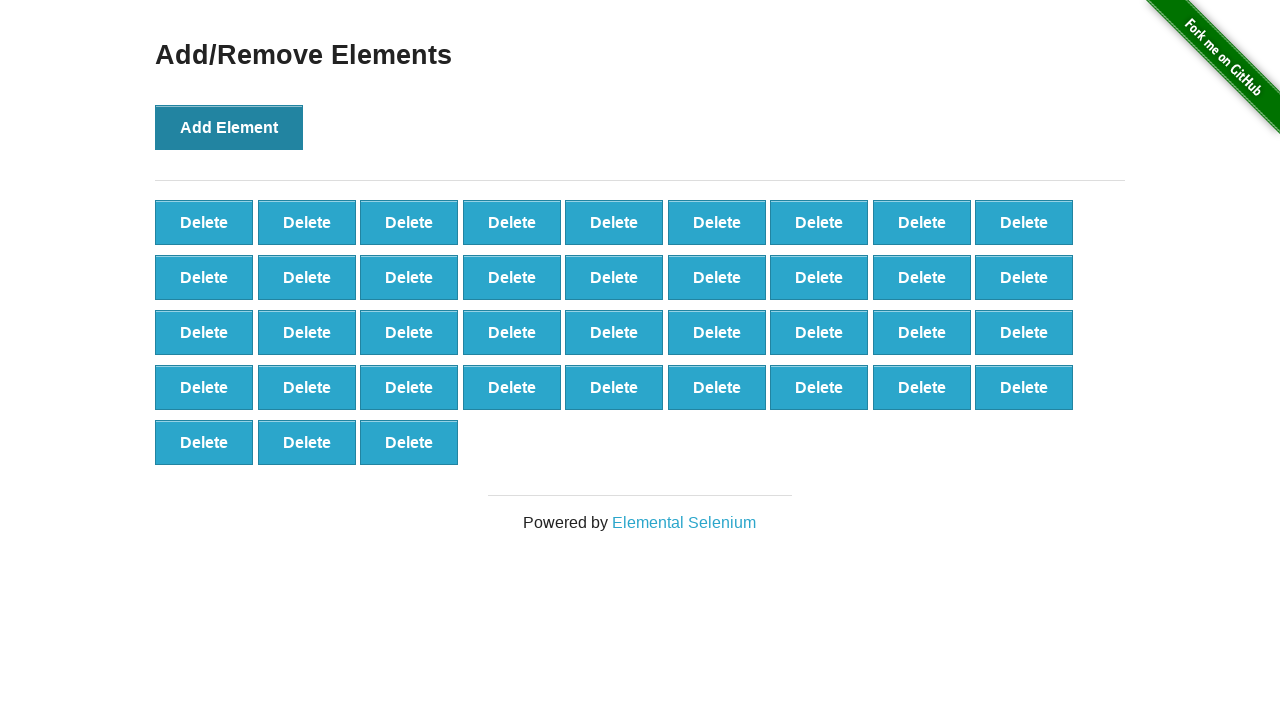

Clicked 'Add Element' button (iteration 40/100) at (229, 127) on xpath=//button[@onclick='addElement()']
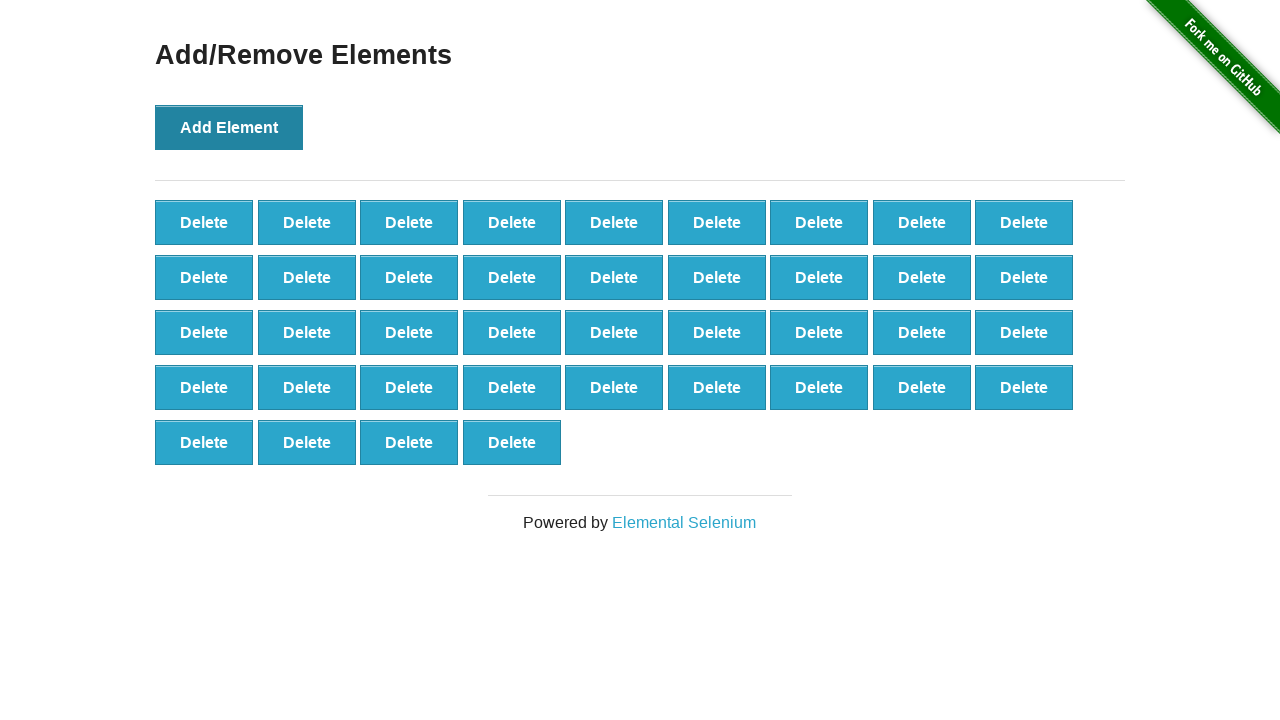

Clicked 'Add Element' button (iteration 41/100) at (229, 127) on xpath=//button[@onclick='addElement()']
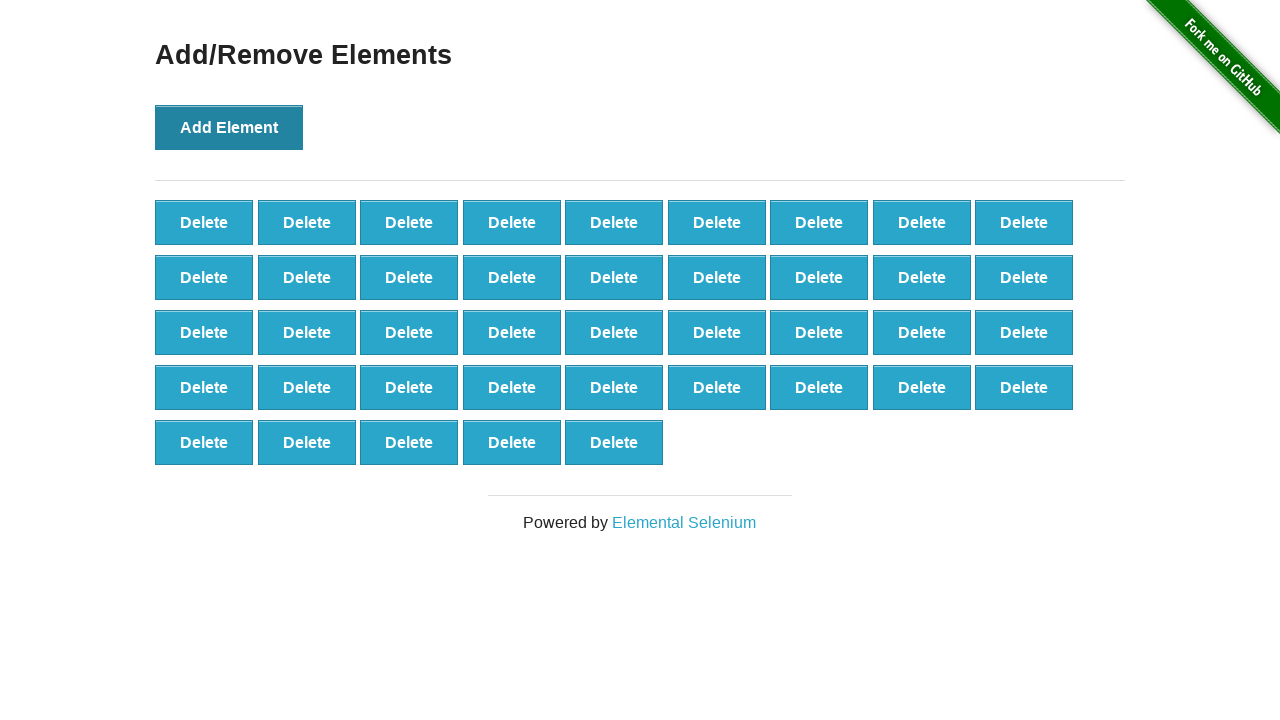

Clicked 'Add Element' button (iteration 42/100) at (229, 127) on xpath=//button[@onclick='addElement()']
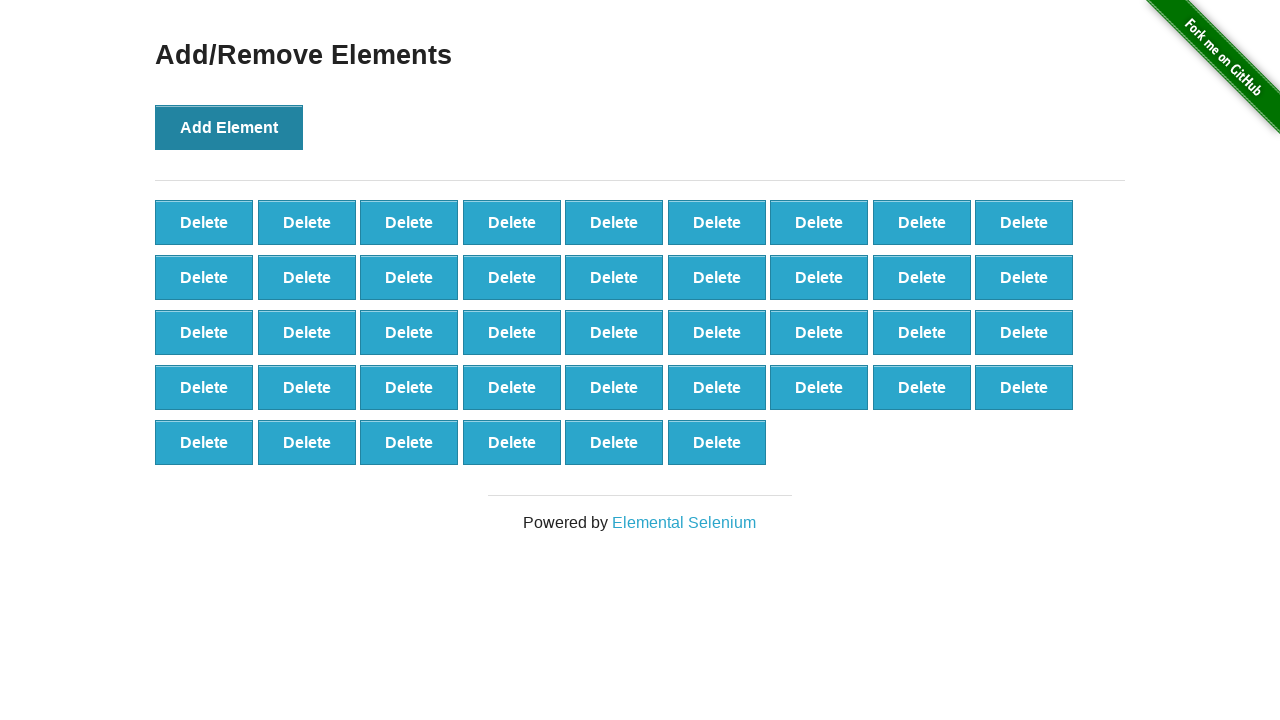

Clicked 'Add Element' button (iteration 43/100) at (229, 127) on xpath=//button[@onclick='addElement()']
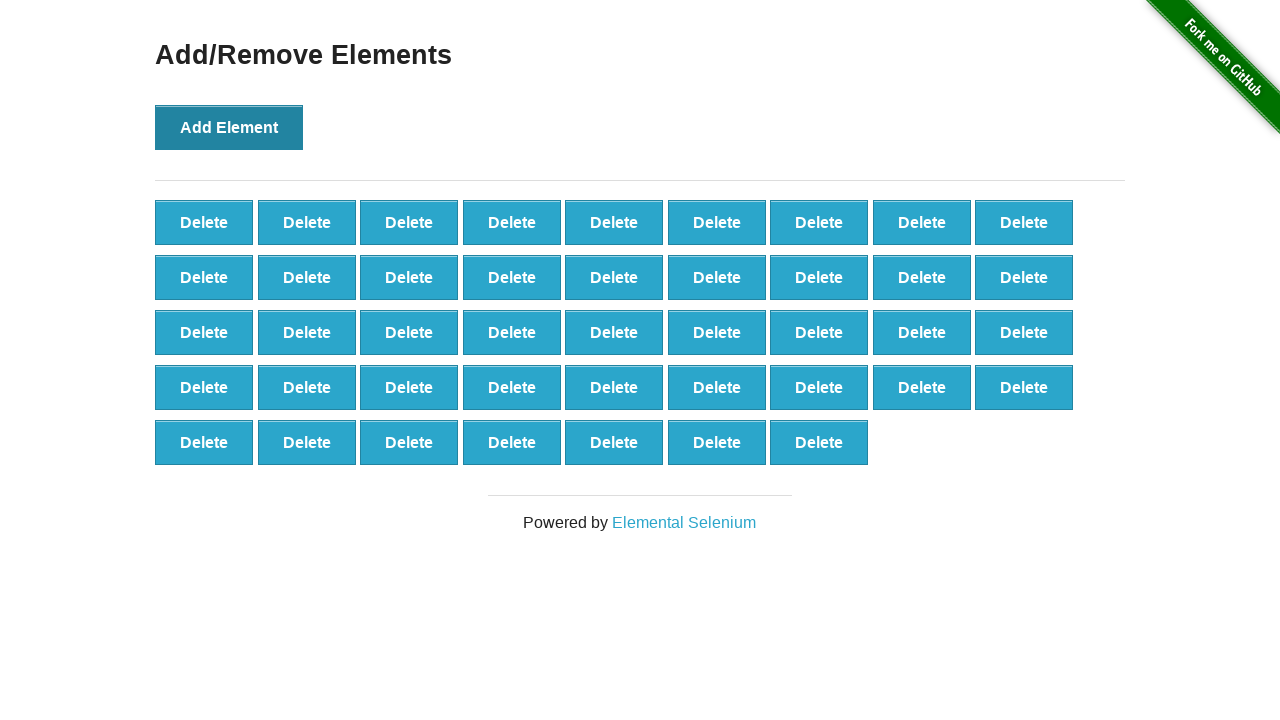

Clicked 'Add Element' button (iteration 44/100) at (229, 127) on xpath=//button[@onclick='addElement()']
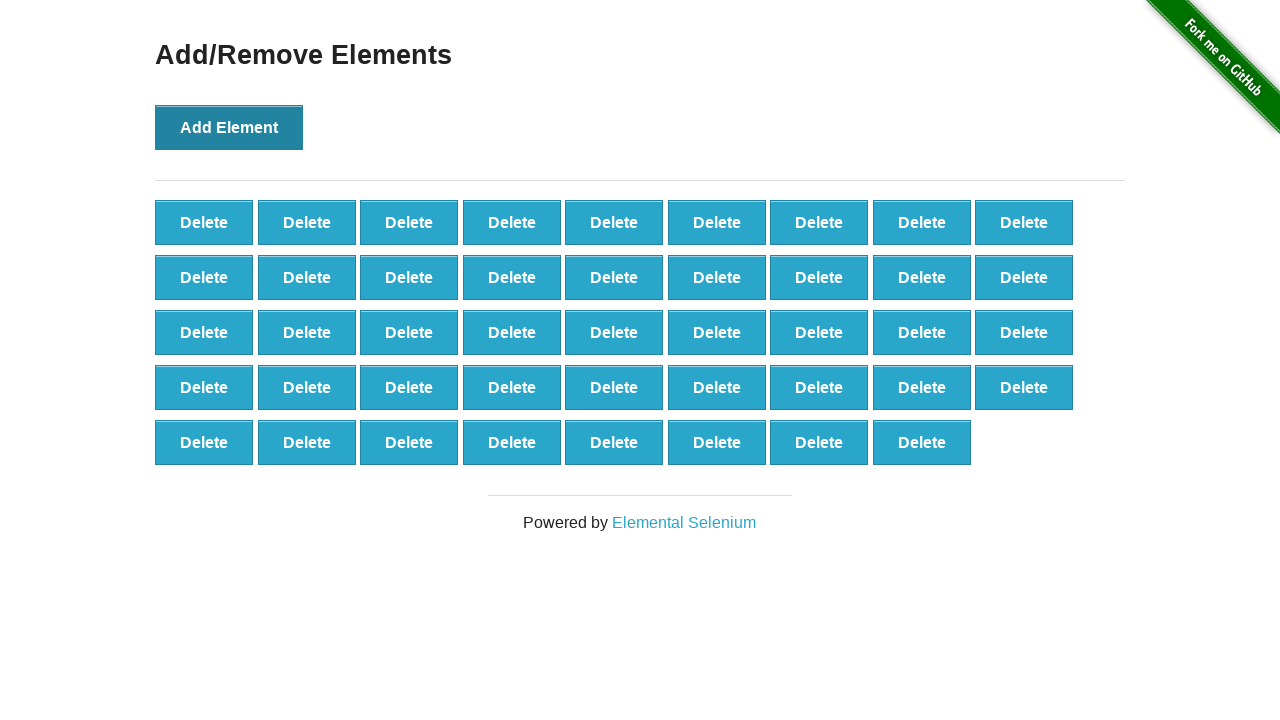

Clicked 'Add Element' button (iteration 45/100) at (229, 127) on xpath=//button[@onclick='addElement()']
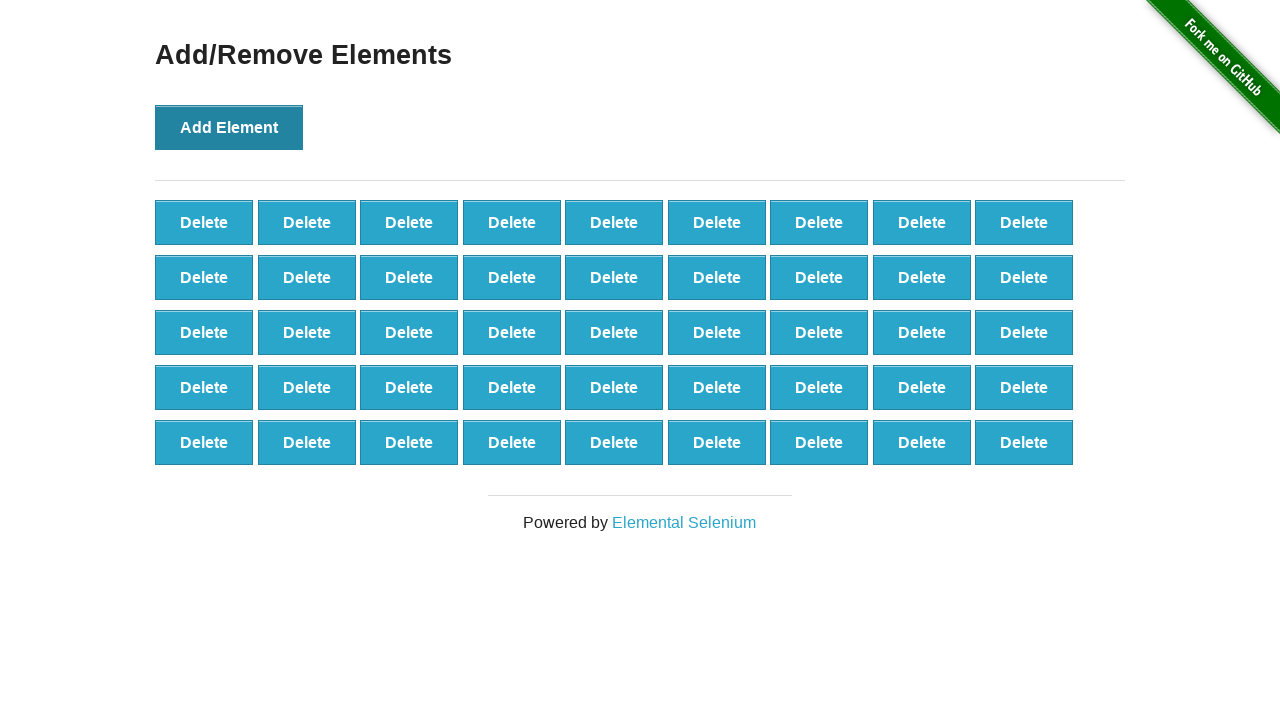

Clicked 'Add Element' button (iteration 46/100) at (229, 127) on xpath=//button[@onclick='addElement()']
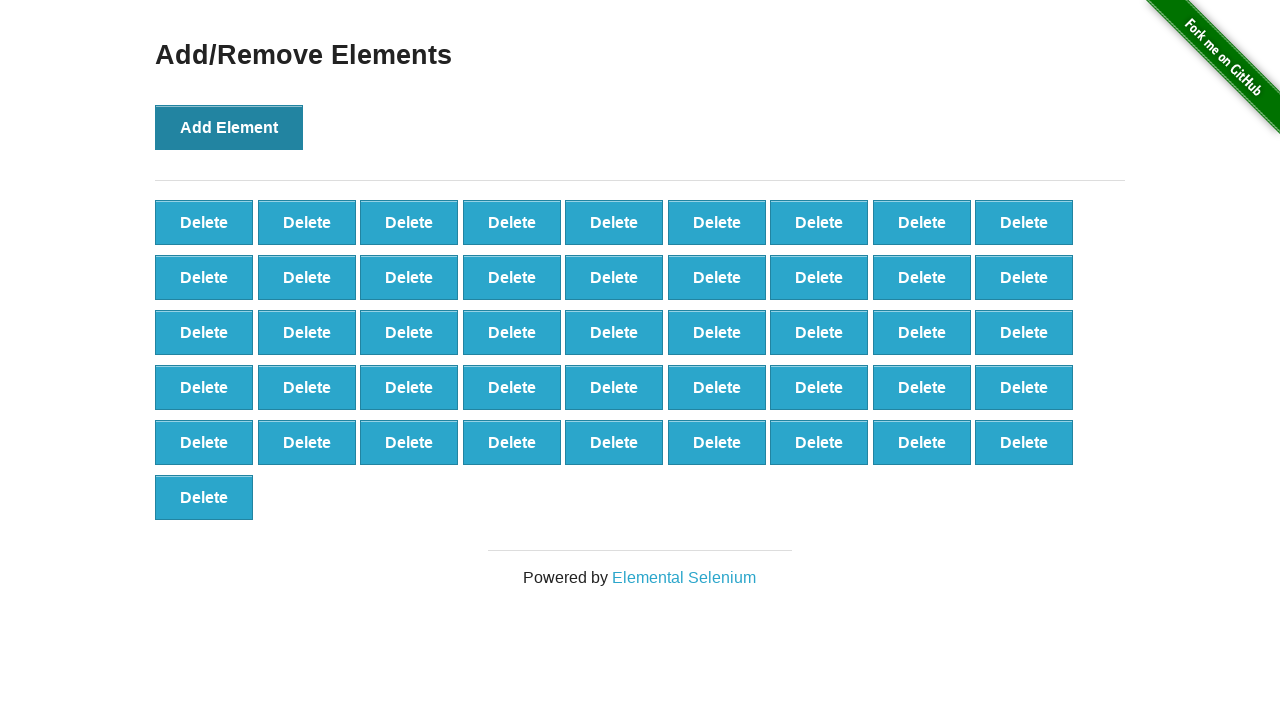

Clicked 'Add Element' button (iteration 47/100) at (229, 127) on xpath=//button[@onclick='addElement()']
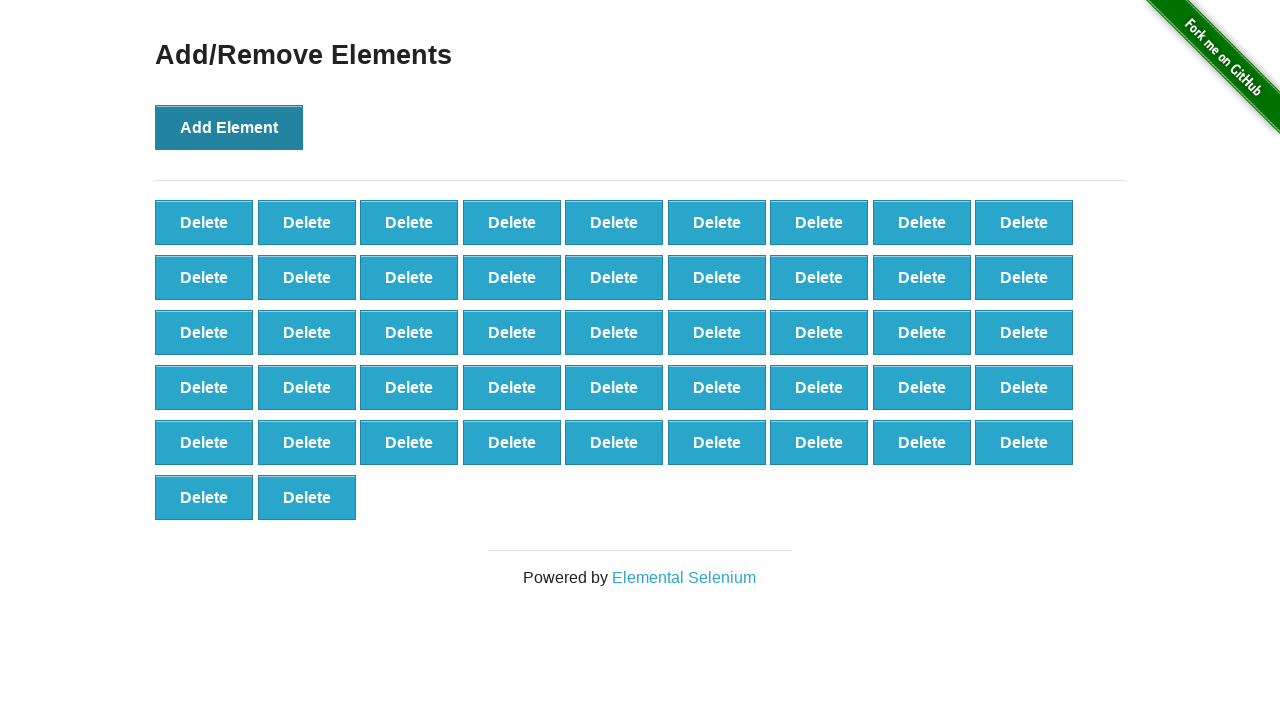

Clicked 'Add Element' button (iteration 48/100) at (229, 127) on xpath=//button[@onclick='addElement()']
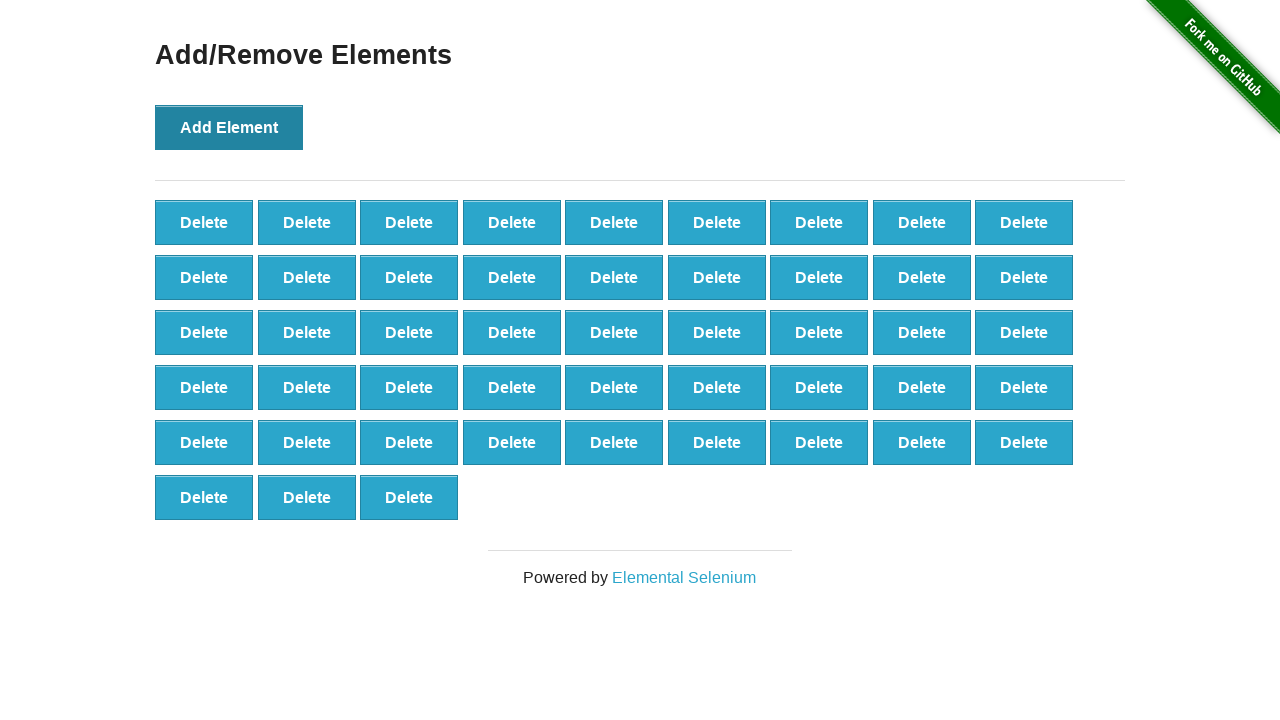

Clicked 'Add Element' button (iteration 49/100) at (229, 127) on xpath=//button[@onclick='addElement()']
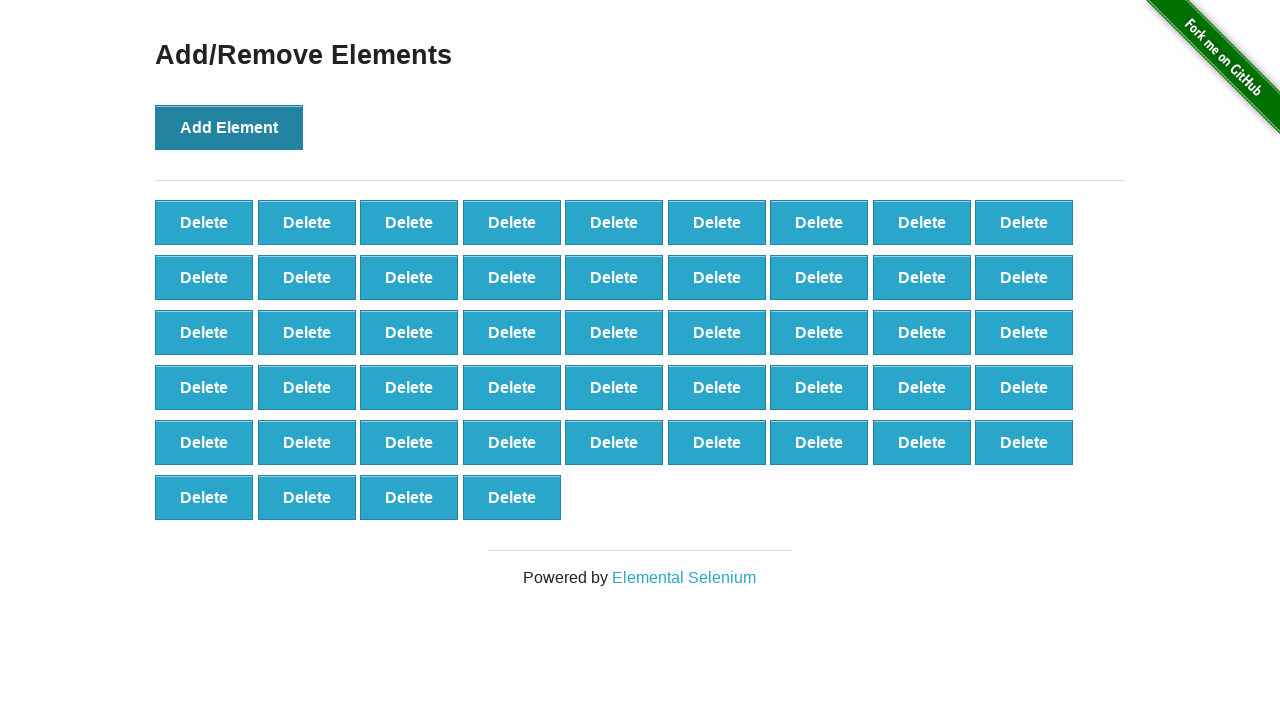

Clicked 'Add Element' button (iteration 50/100) at (229, 127) on xpath=//button[@onclick='addElement()']
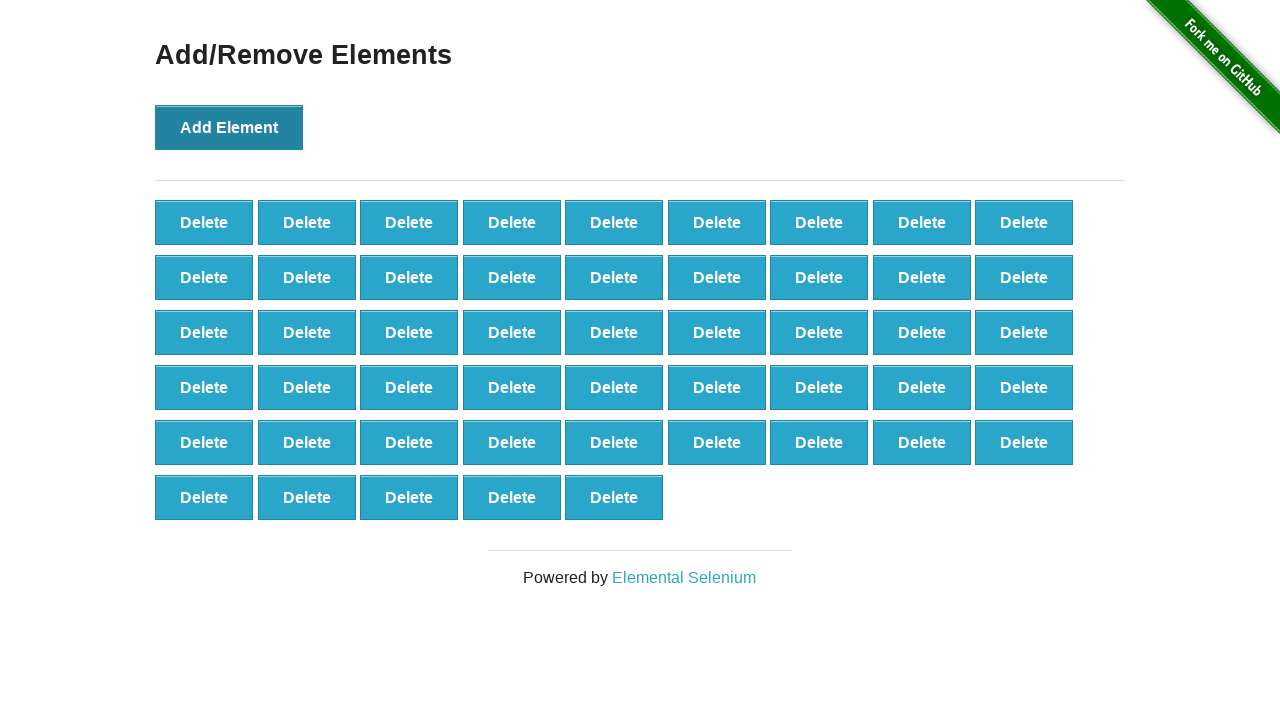

Clicked 'Add Element' button (iteration 51/100) at (229, 127) on xpath=//button[@onclick='addElement()']
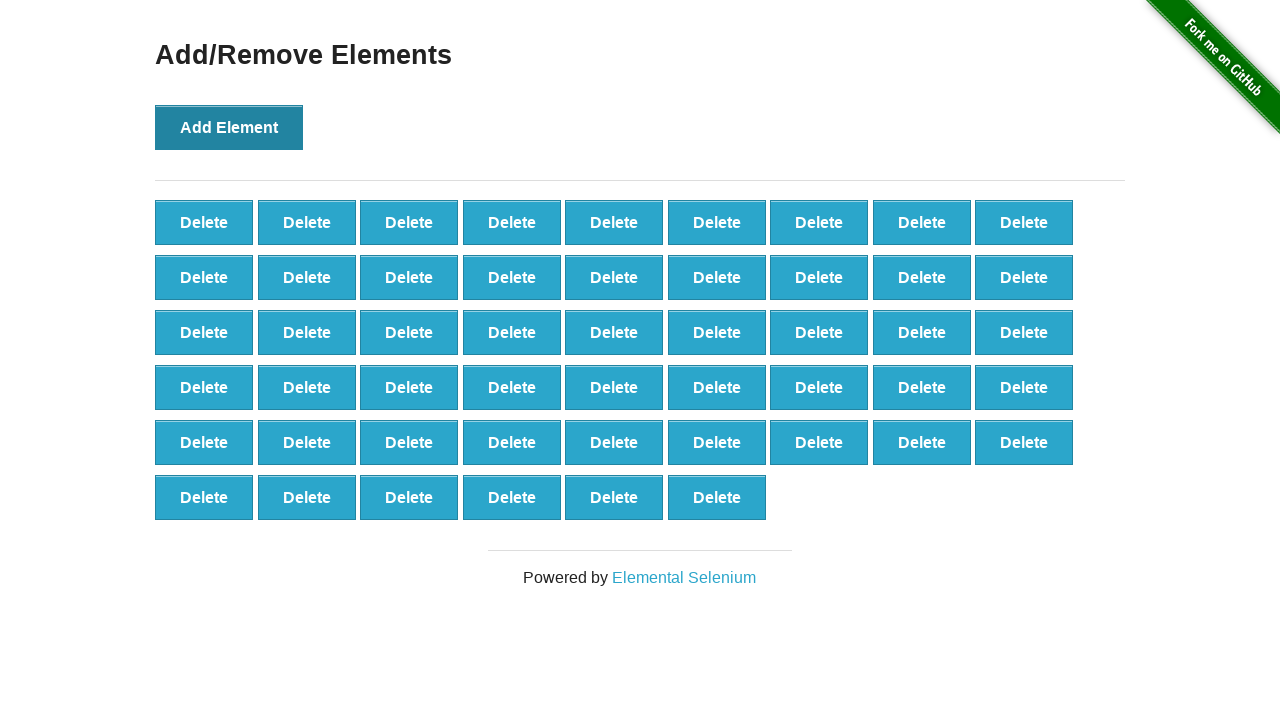

Clicked 'Add Element' button (iteration 52/100) at (229, 127) on xpath=//button[@onclick='addElement()']
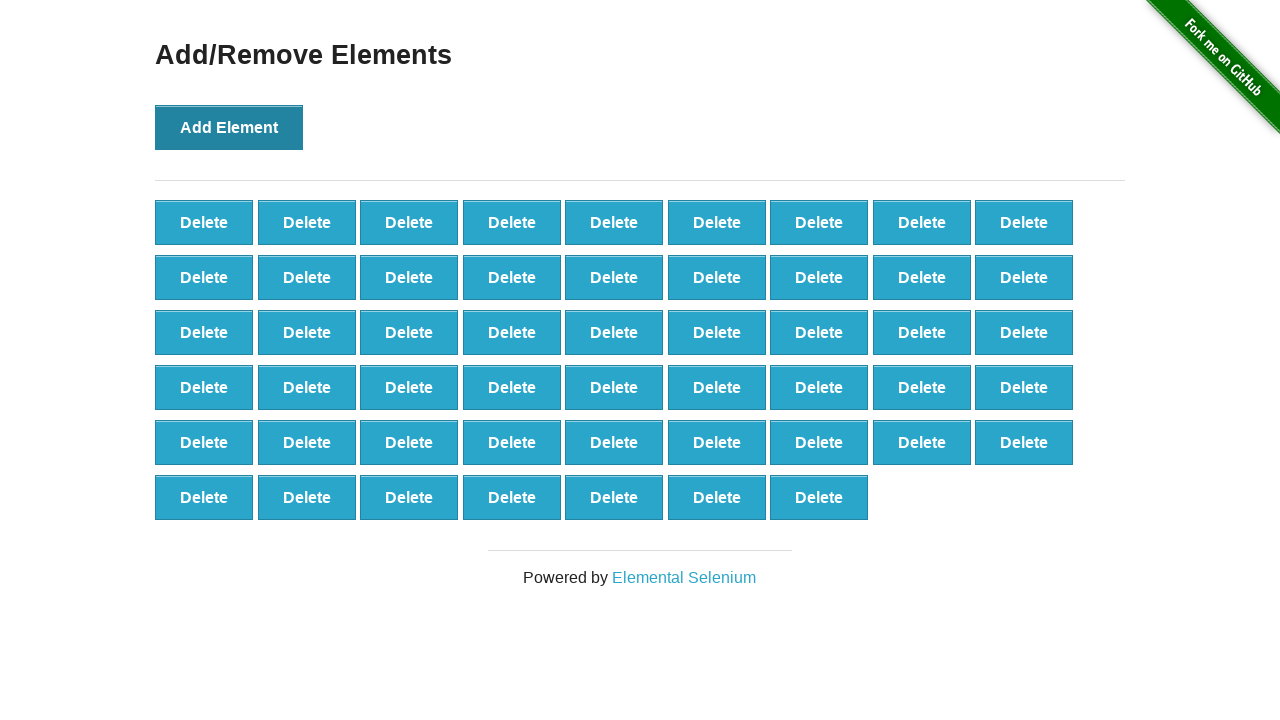

Clicked 'Add Element' button (iteration 53/100) at (229, 127) on xpath=//button[@onclick='addElement()']
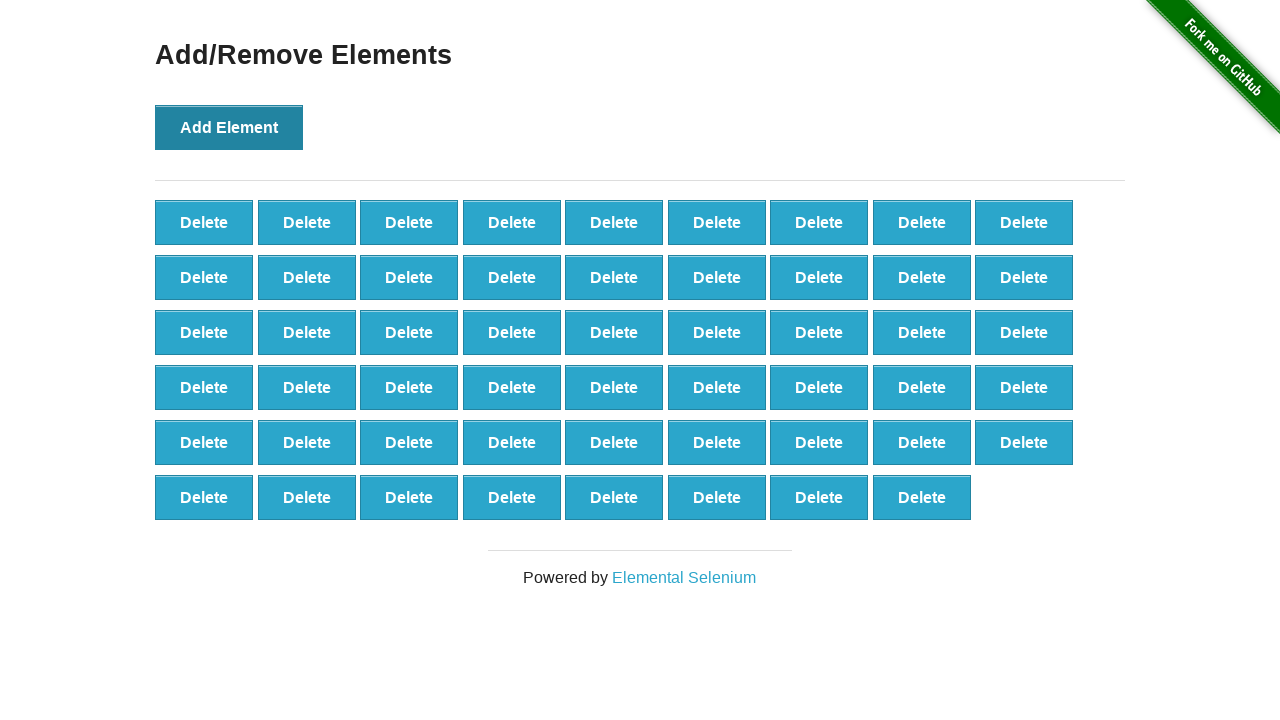

Clicked 'Add Element' button (iteration 54/100) at (229, 127) on xpath=//button[@onclick='addElement()']
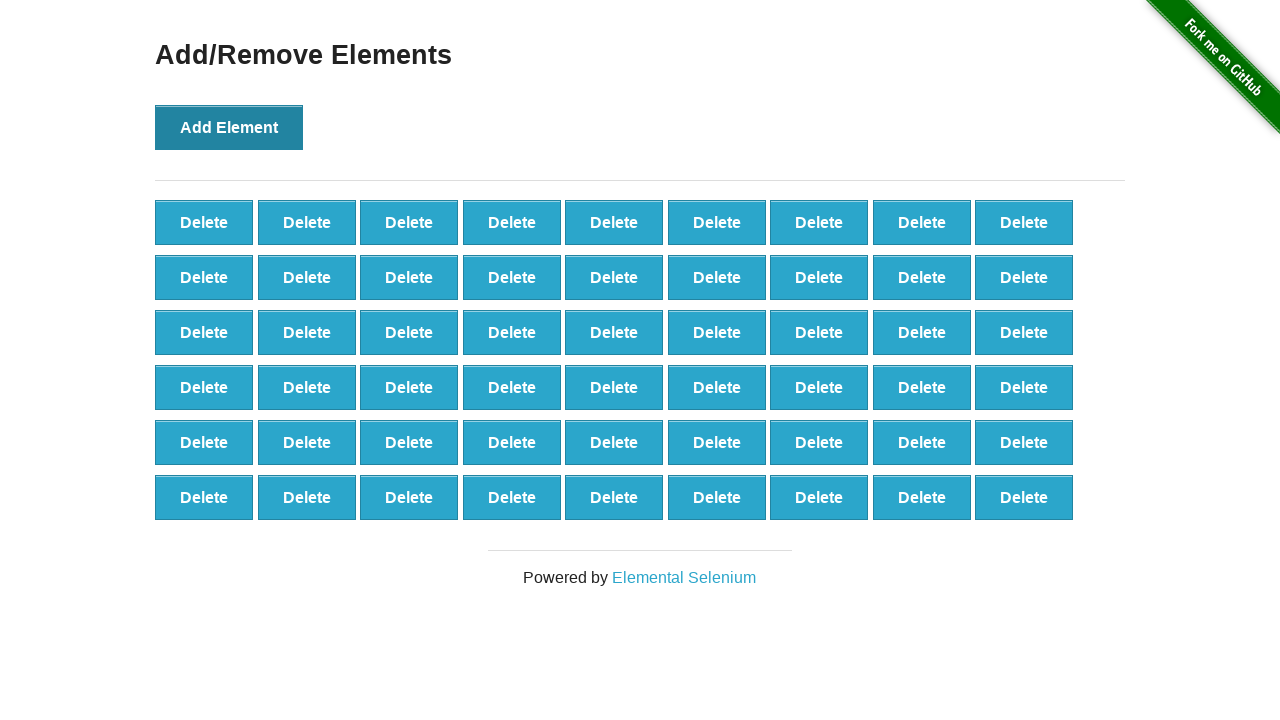

Clicked 'Add Element' button (iteration 55/100) at (229, 127) on xpath=//button[@onclick='addElement()']
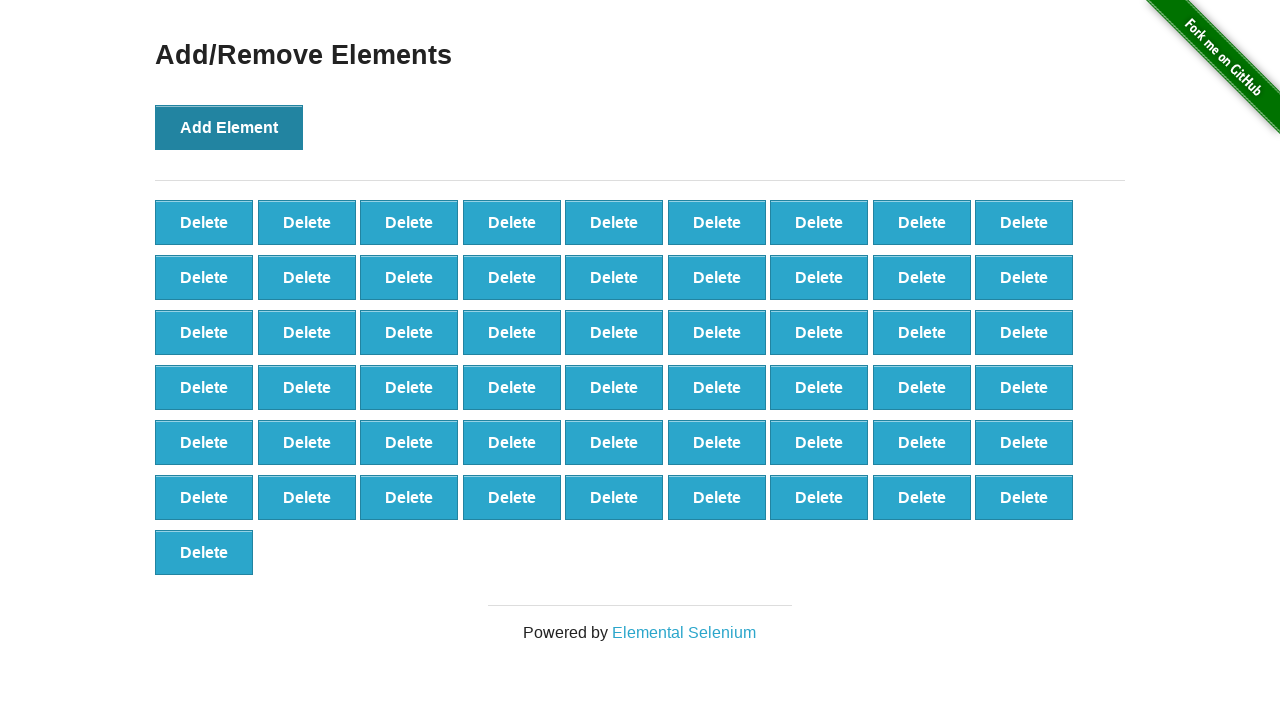

Clicked 'Add Element' button (iteration 56/100) at (229, 127) on xpath=//button[@onclick='addElement()']
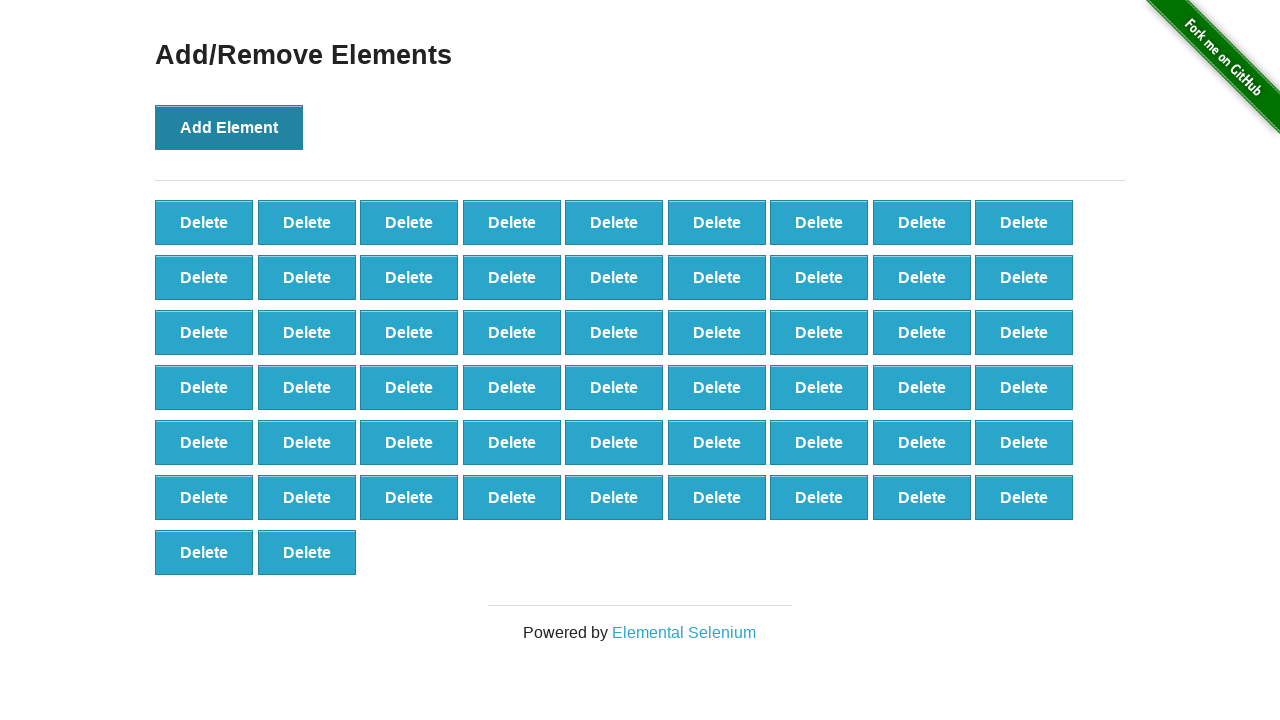

Clicked 'Add Element' button (iteration 57/100) at (229, 127) on xpath=//button[@onclick='addElement()']
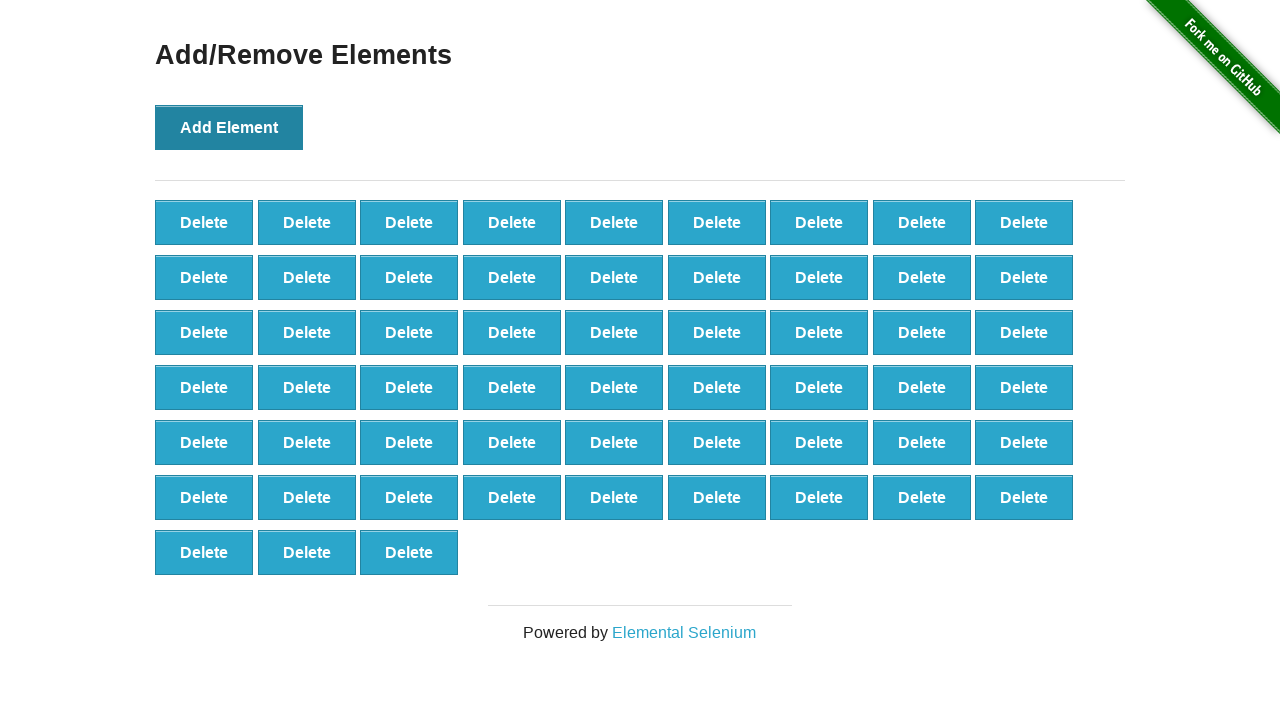

Clicked 'Add Element' button (iteration 58/100) at (229, 127) on xpath=//button[@onclick='addElement()']
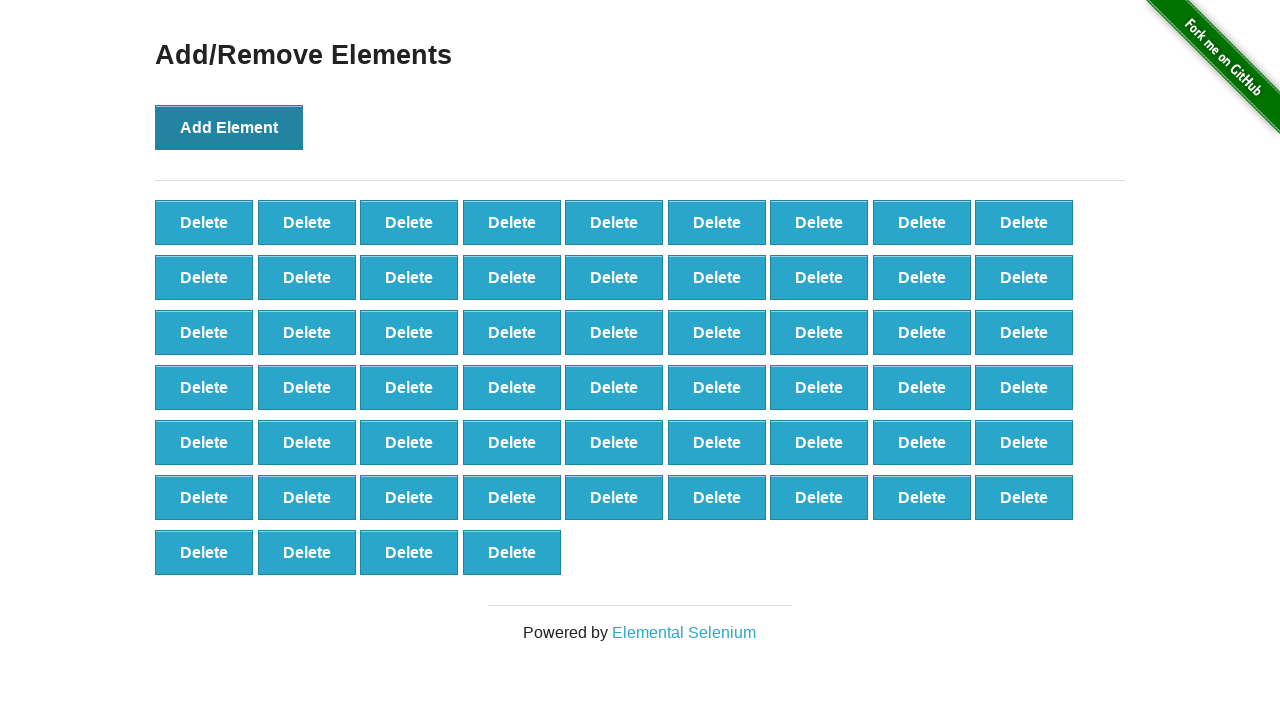

Clicked 'Add Element' button (iteration 59/100) at (229, 127) on xpath=//button[@onclick='addElement()']
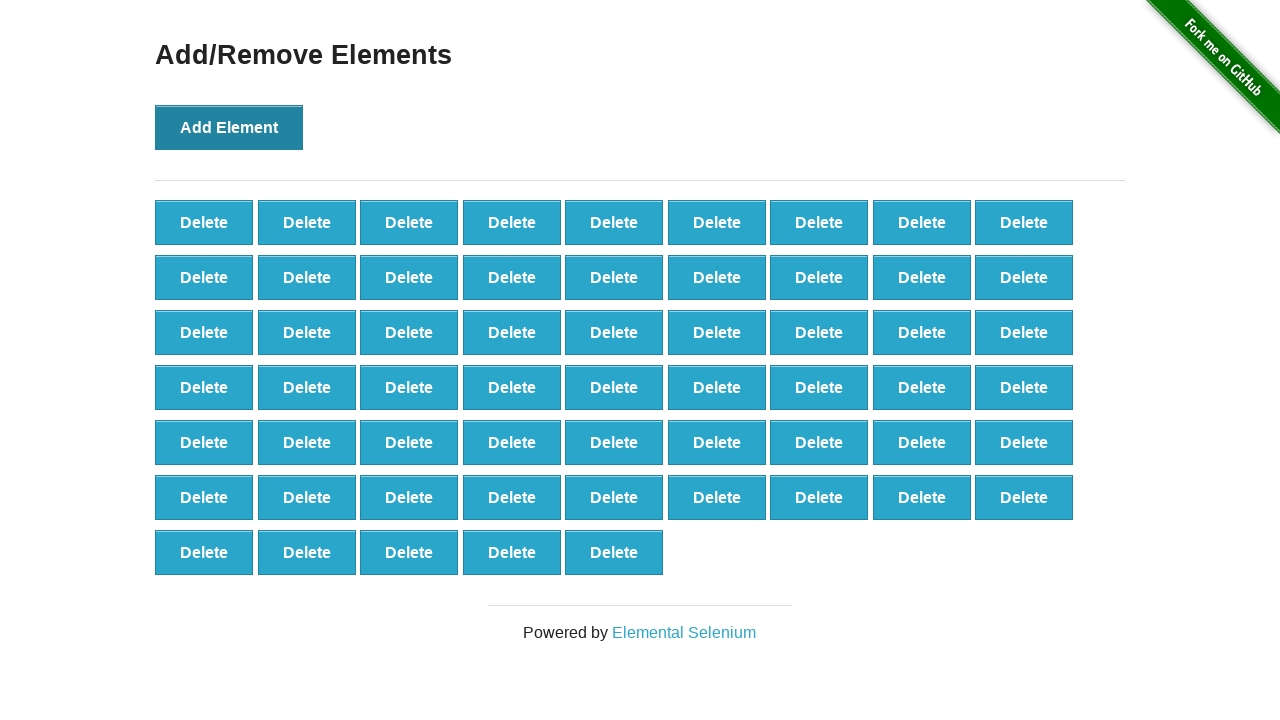

Clicked 'Add Element' button (iteration 60/100) at (229, 127) on xpath=//button[@onclick='addElement()']
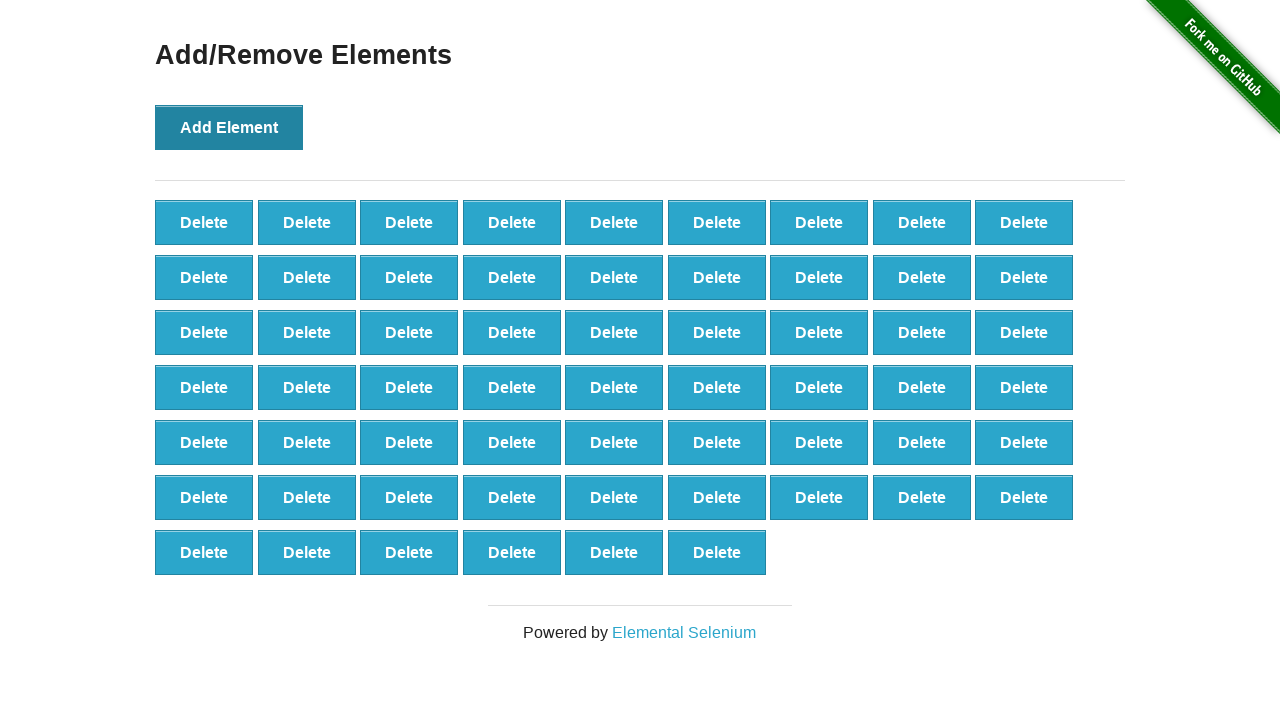

Clicked 'Add Element' button (iteration 61/100) at (229, 127) on xpath=//button[@onclick='addElement()']
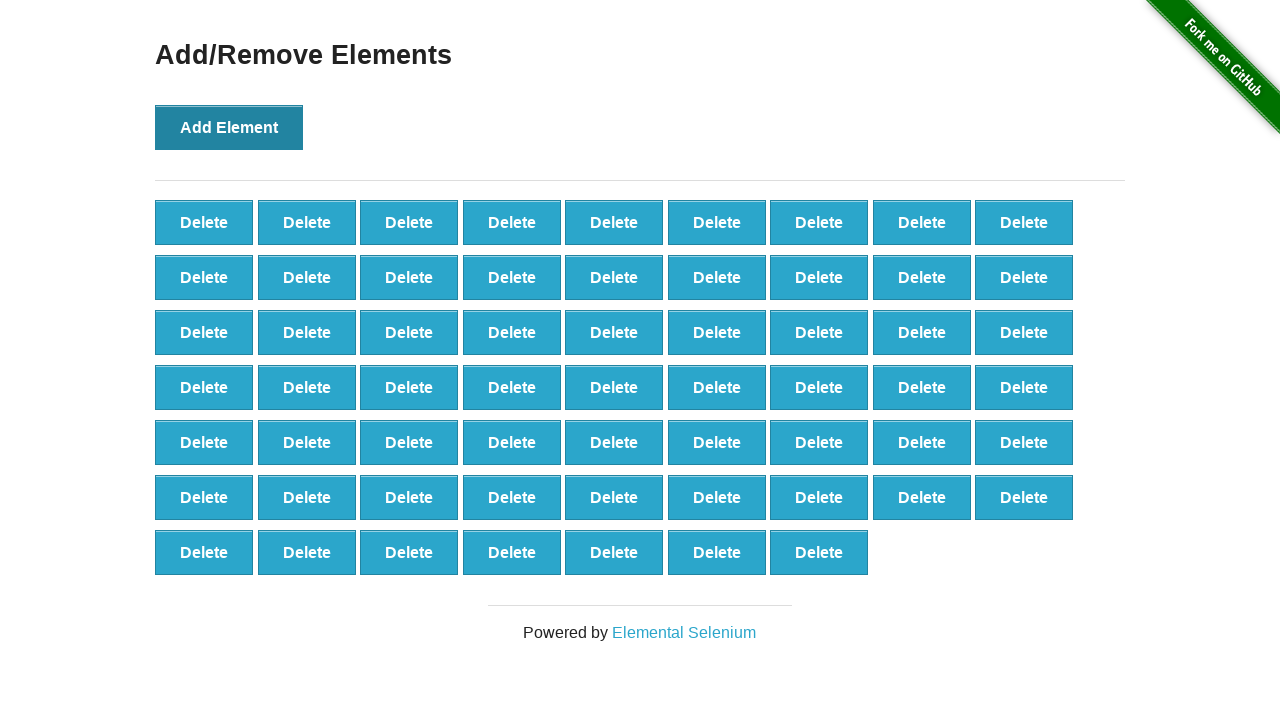

Clicked 'Add Element' button (iteration 62/100) at (229, 127) on xpath=//button[@onclick='addElement()']
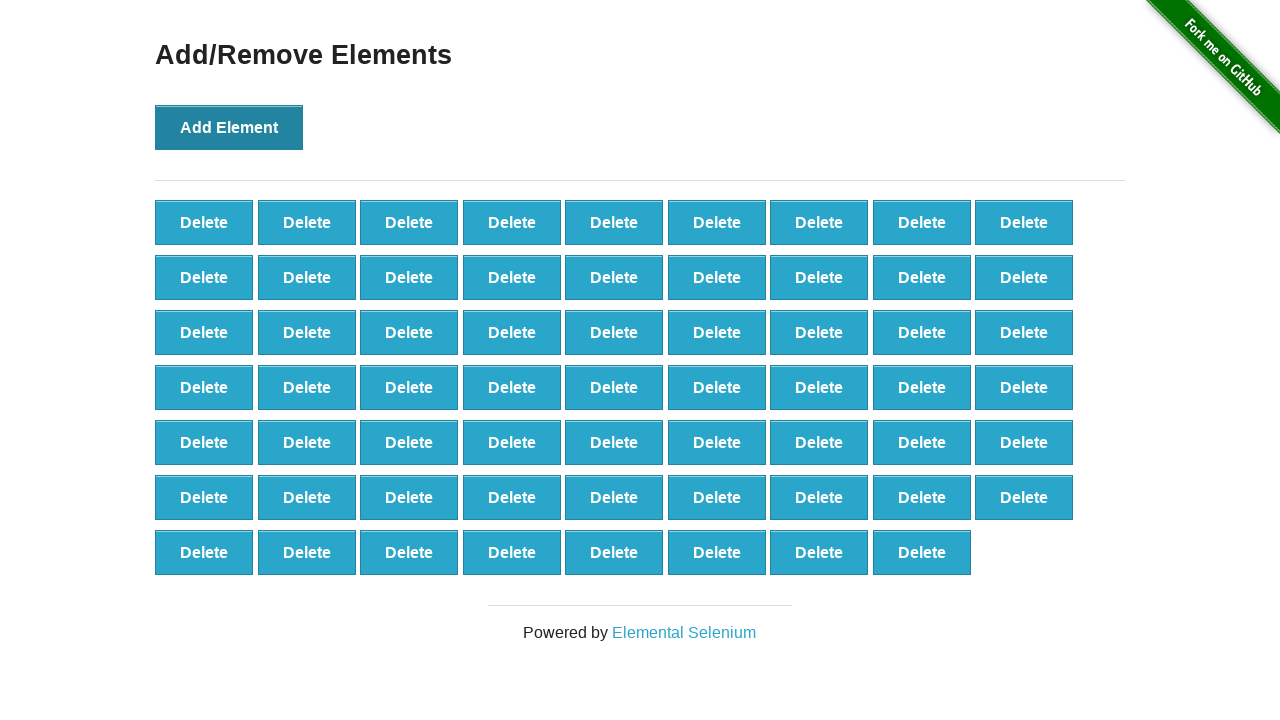

Clicked 'Add Element' button (iteration 63/100) at (229, 127) on xpath=//button[@onclick='addElement()']
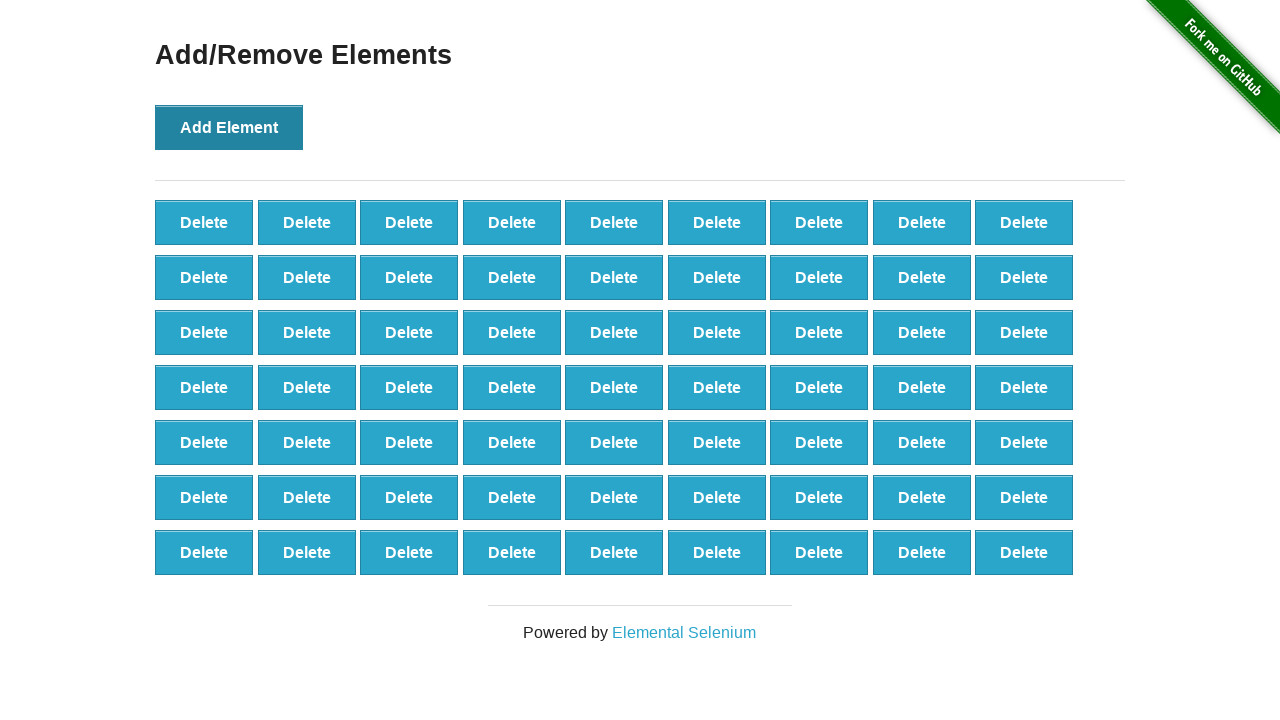

Clicked 'Add Element' button (iteration 64/100) at (229, 127) on xpath=//button[@onclick='addElement()']
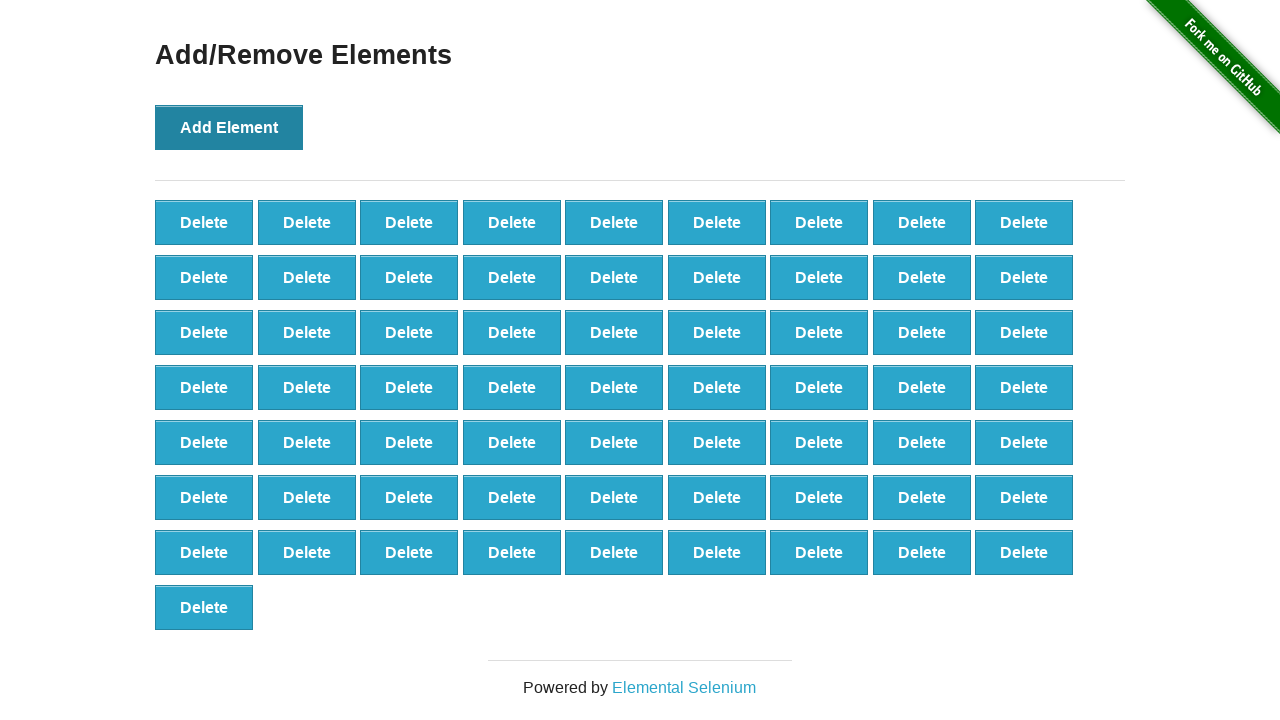

Clicked 'Add Element' button (iteration 65/100) at (229, 127) on xpath=//button[@onclick='addElement()']
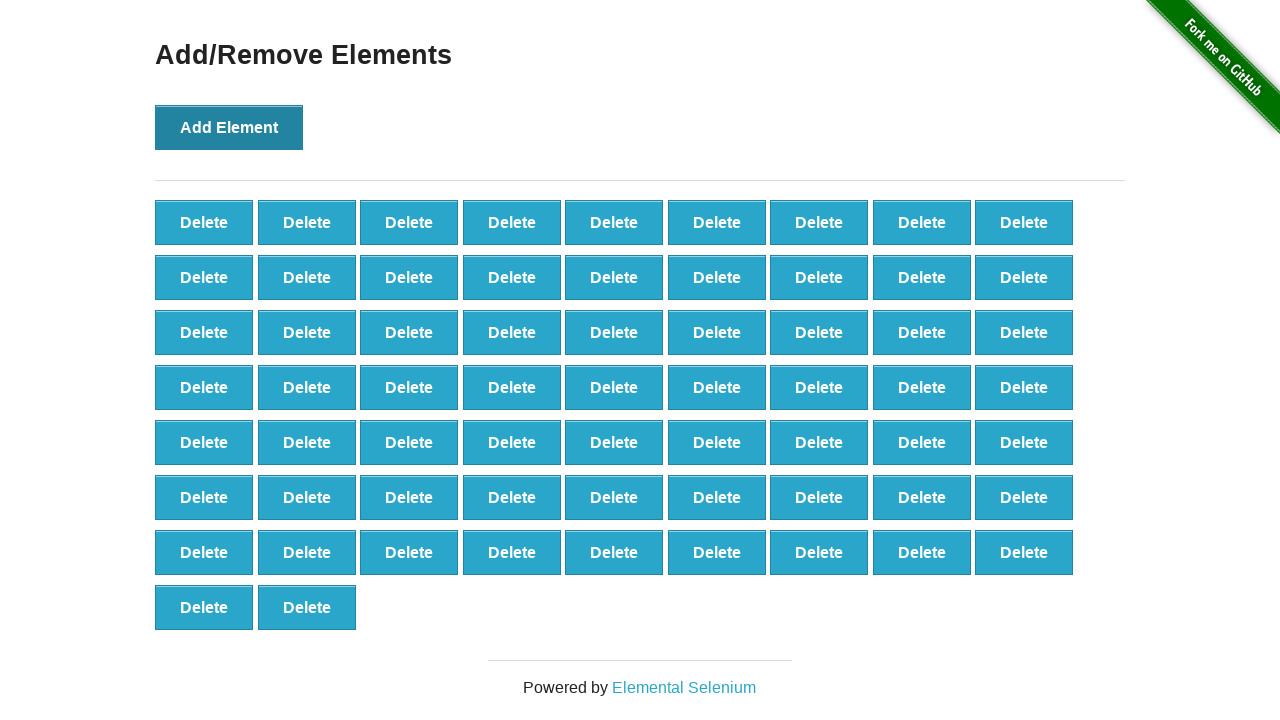

Clicked 'Add Element' button (iteration 66/100) at (229, 127) on xpath=//button[@onclick='addElement()']
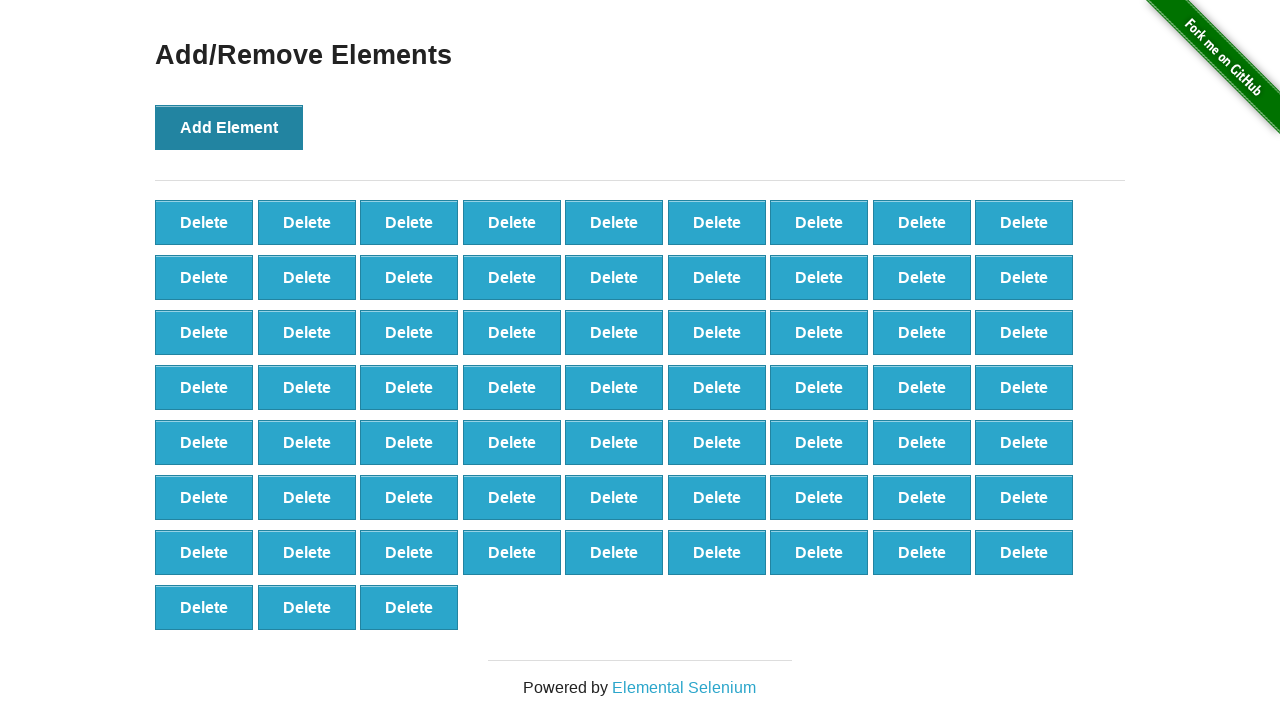

Clicked 'Add Element' button (iteration 67/100) at (229, 127) on xpath=//button[@onclick='addElement()']
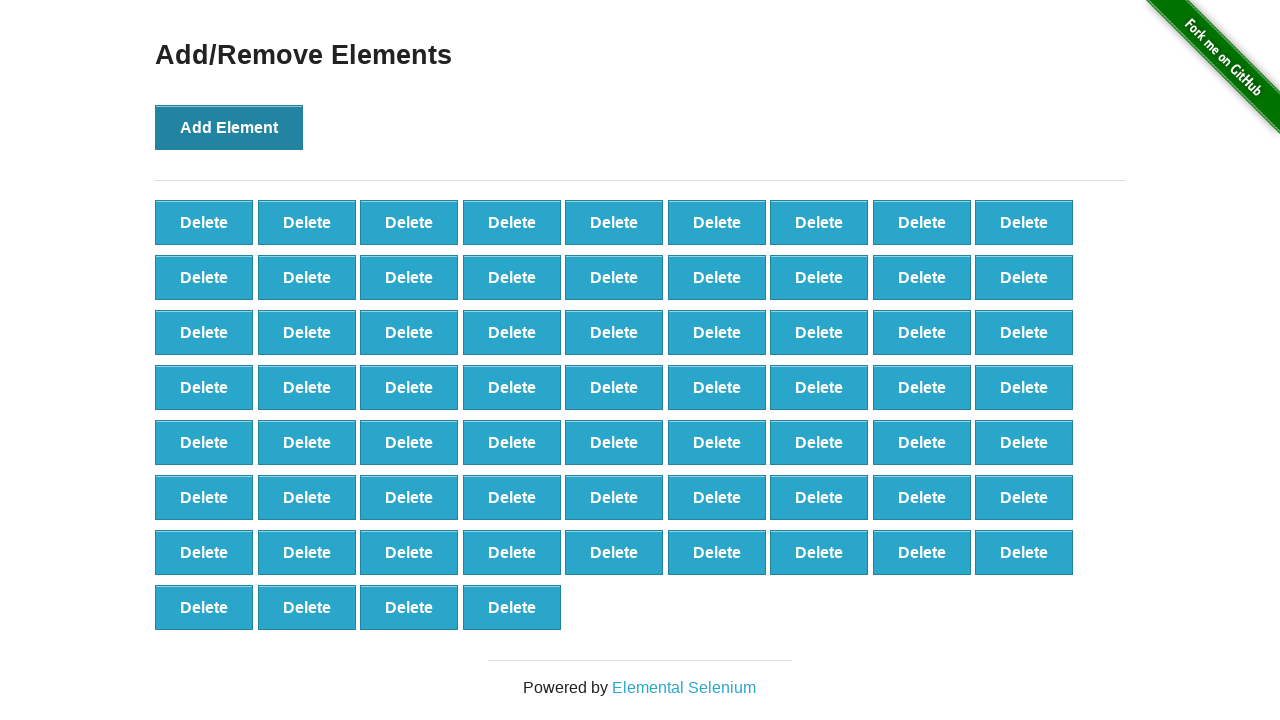

Clicked 'Add Element' button (iteration 68/100) at (229, 127) on xpath=//button[@onclick='addElement()']
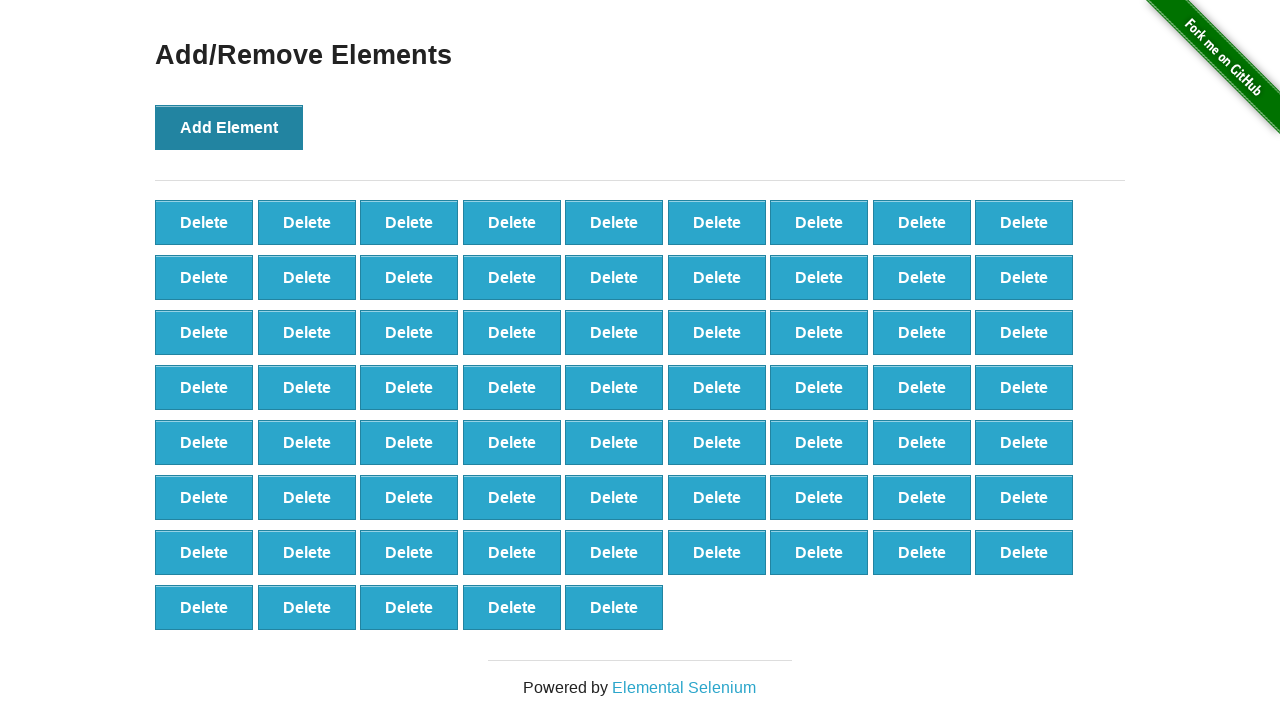

Clicked 'Add Element' button (iteration 69/100) at (229, 127) on xpath=//button[@onclick='addElement()']
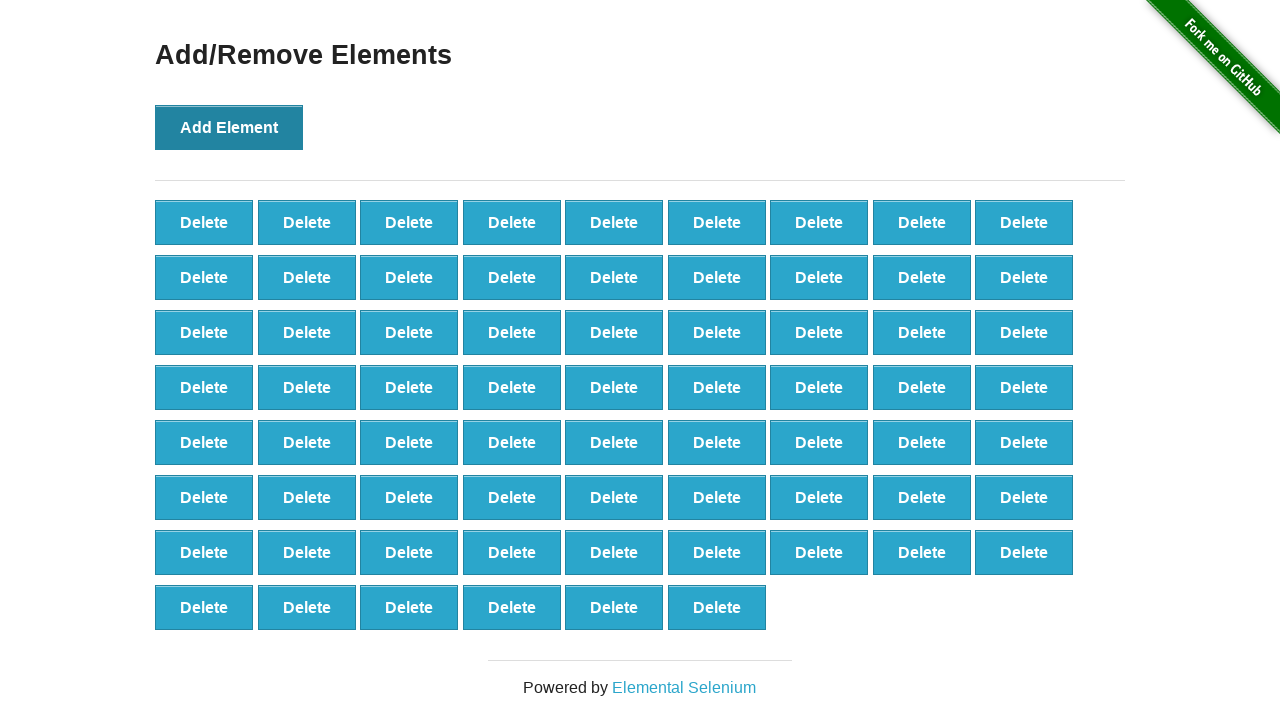

Clicked 'Add Element' button (iteration 70/100) at (229, 127) on xpath=//button[@onclick='addElement()']
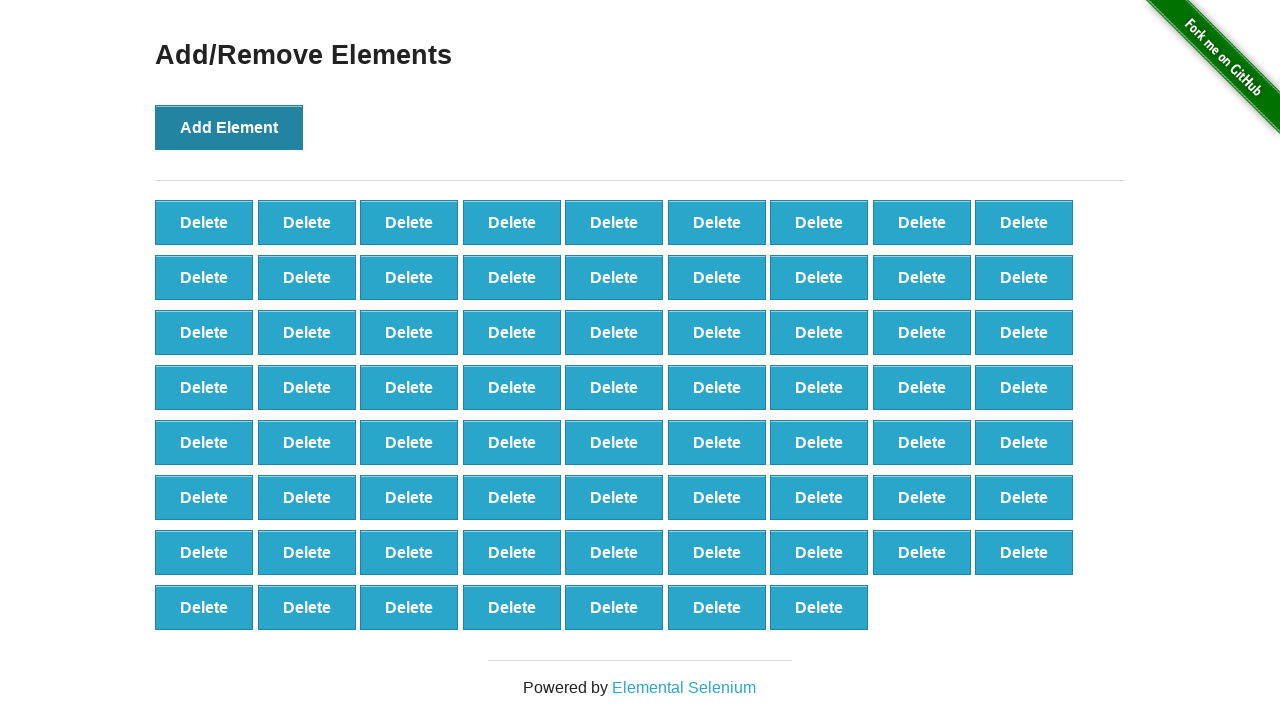

Clicked 'Add Element' button (iteration 71/100) at (229, 127) on xpath=//button[@onclick='addElement()']
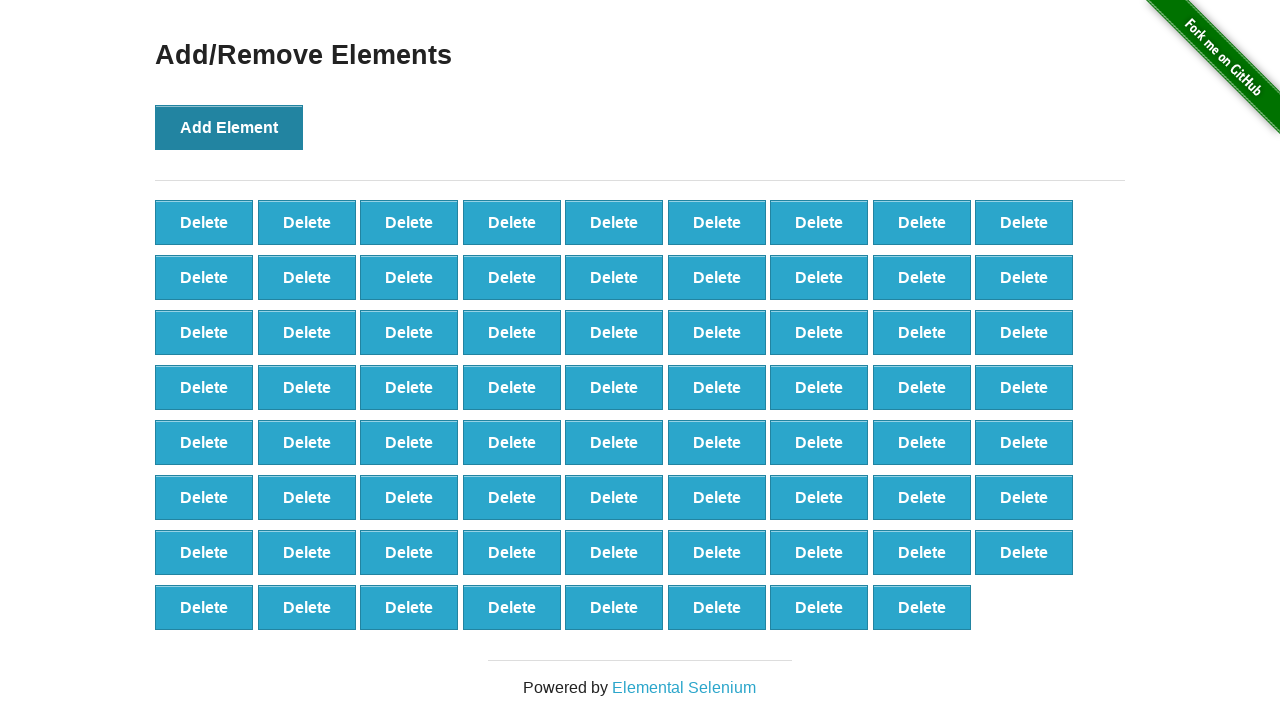

Clicked 'Add Element' button (iteration 72/100) at (229, 127) on xpath=//button[@onclick='addElement()']
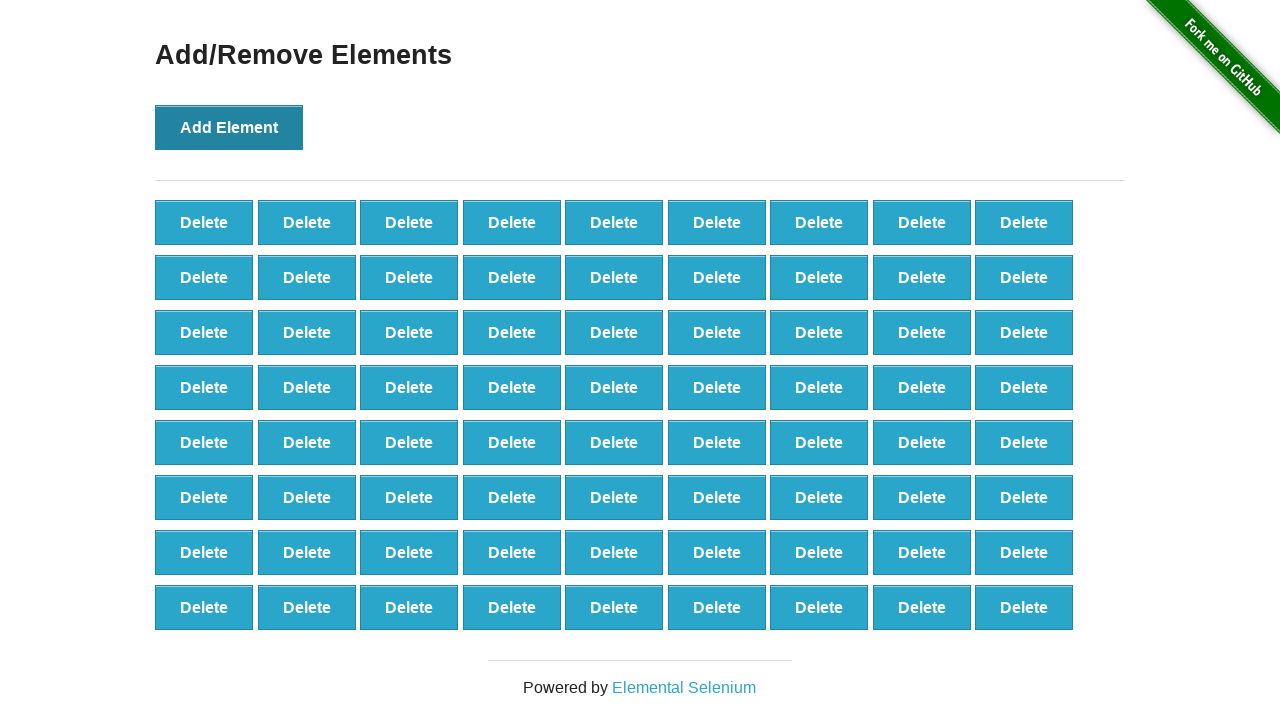

Clicked 'Add Element' button (iteration 73/100) at (229, 127) on xpath=//button[@onclick='addElement()']
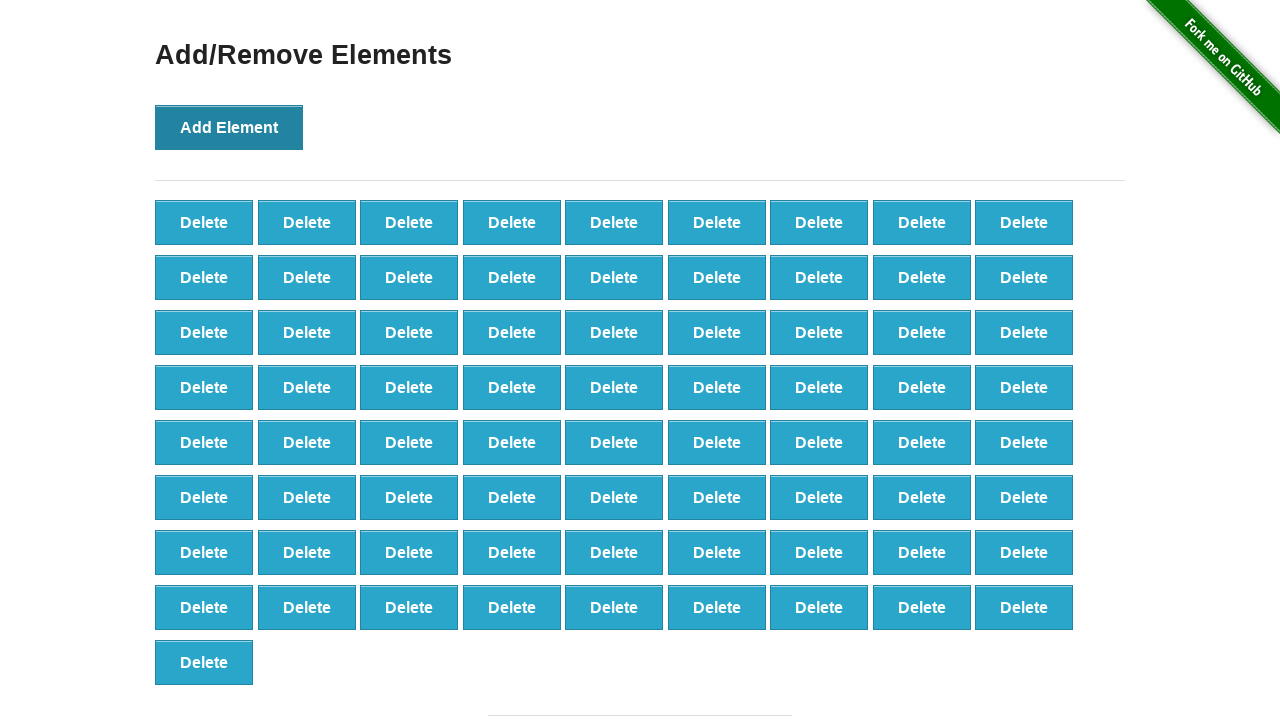

Clicked 'Add Element' button (iteration 74/100) at (229, 127) on xpath=//button[@onclick='addElement()']
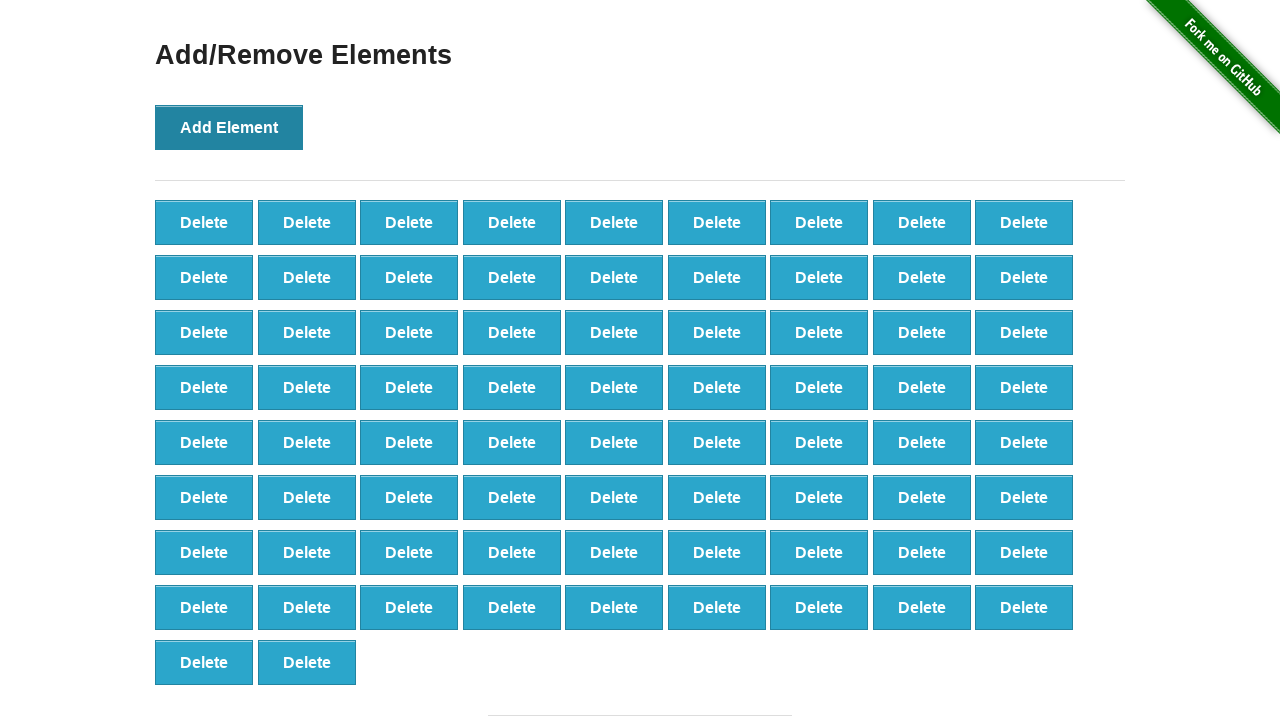

Clicked 'Add Element' button (iteration 75/100) at (229, 127) on xpath=//button[@onclick='addElement()']
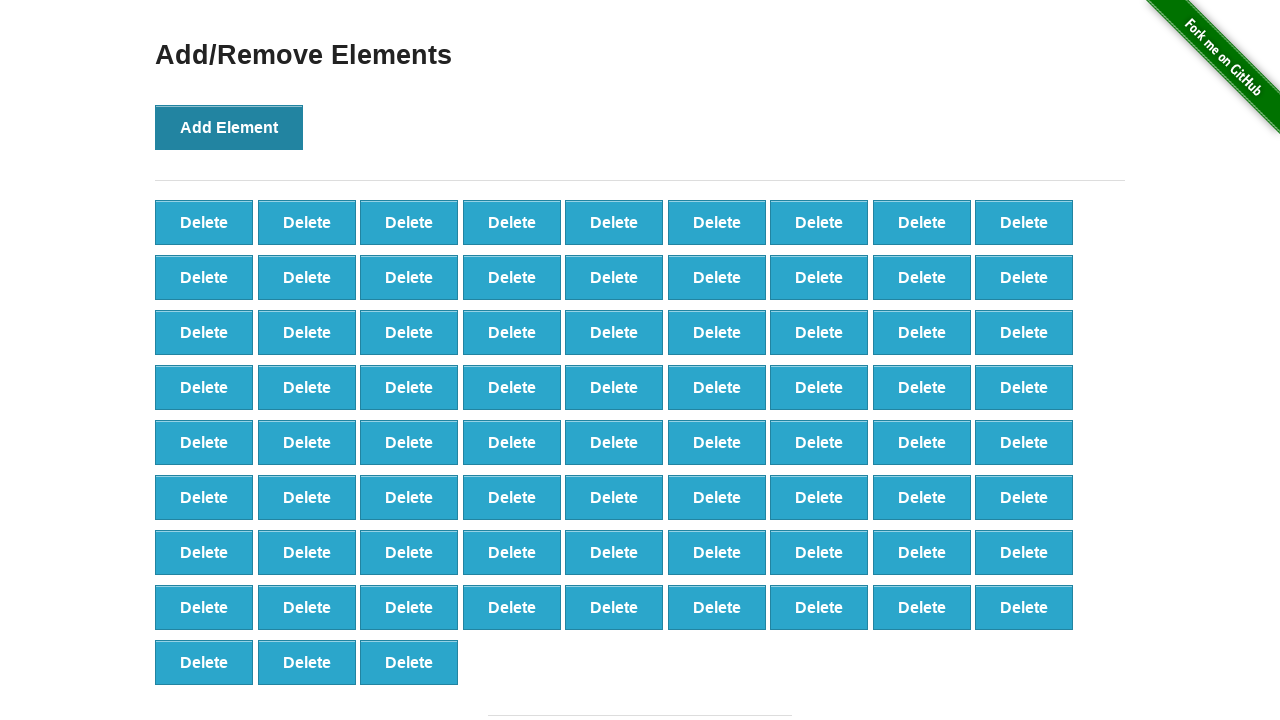

Clicked 'Add Element' button (iteration 76/100) at (229, 127) on xpath=//button[@onclick='addElement()']
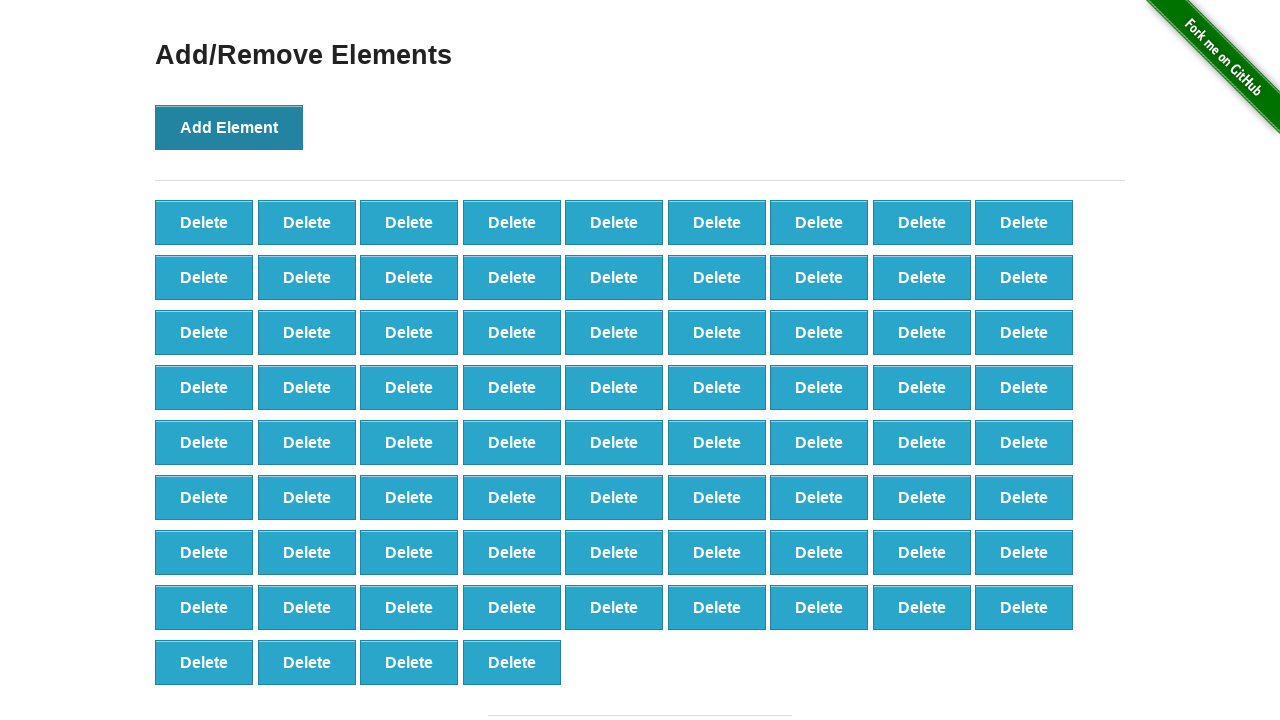

Clicked 'Add Element' button (iteration 77/100) at (229, 127) on xpath=//button[@onclick='addElement()']
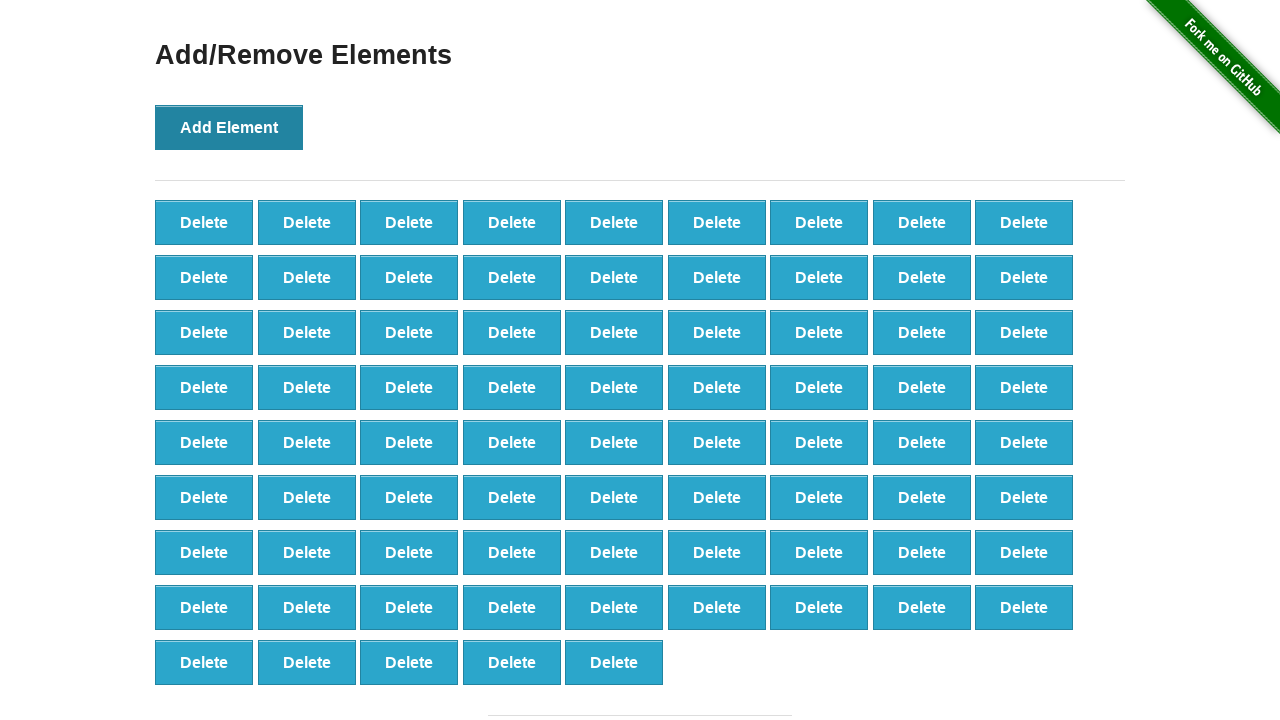

Clicked 'Add Element' button (iteration 78/100) at (229, 127) on xpath=//button[@onclick='addElement()']
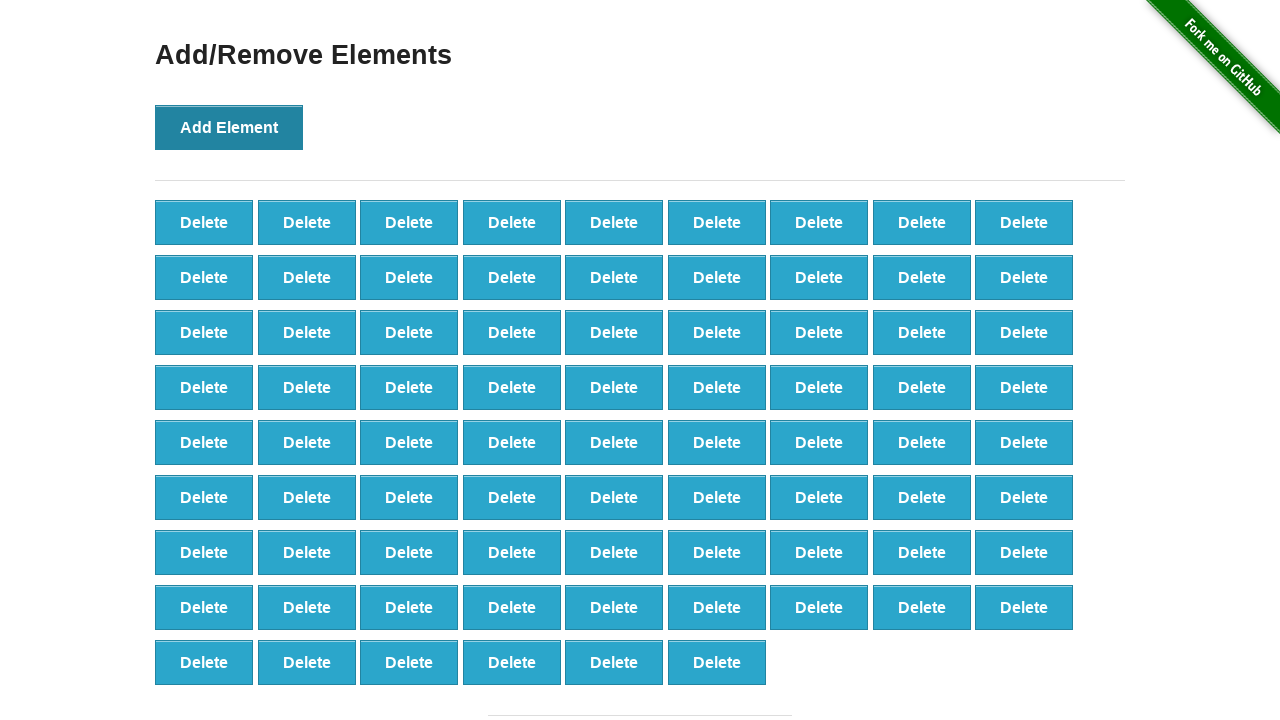

Clicked 'Add Element' button (iteration 79/100) at (229, 127) on xpath=//button[@onclick='addElement()']
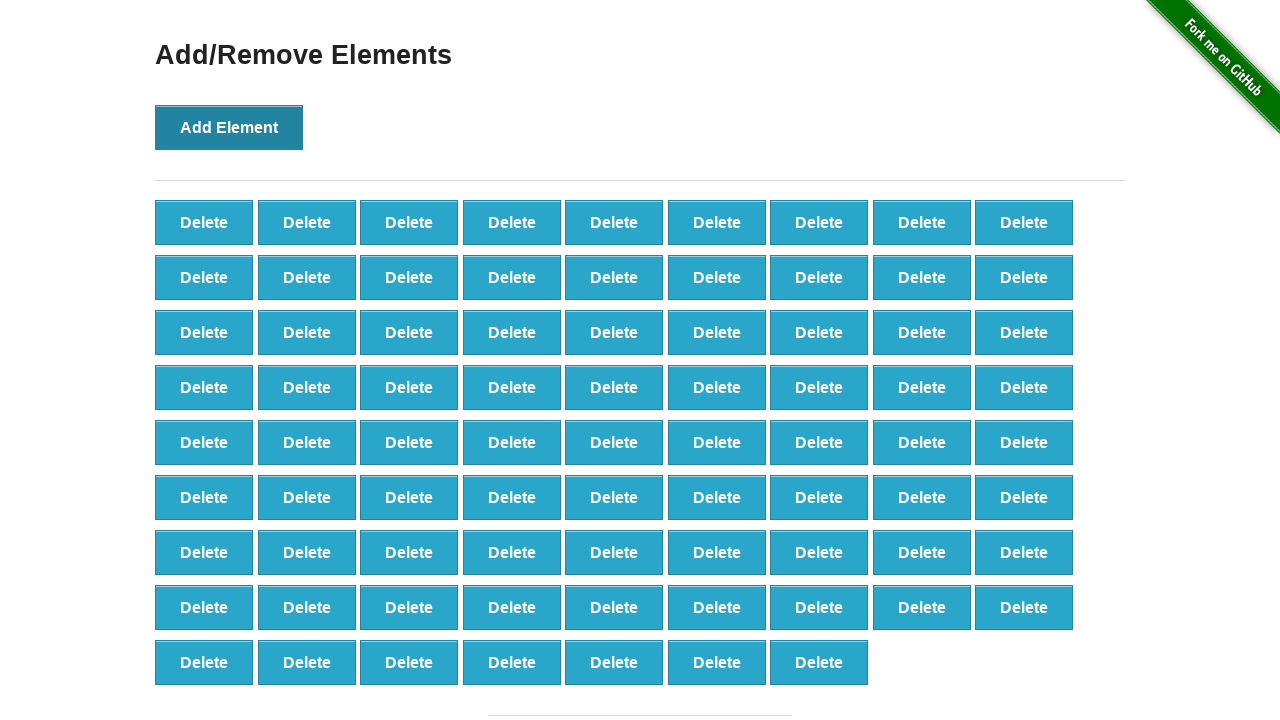

Clicked 'Add Element' button (iteration 80/100) at (229, 127) on xpath=//button[@onclick='addElement()']
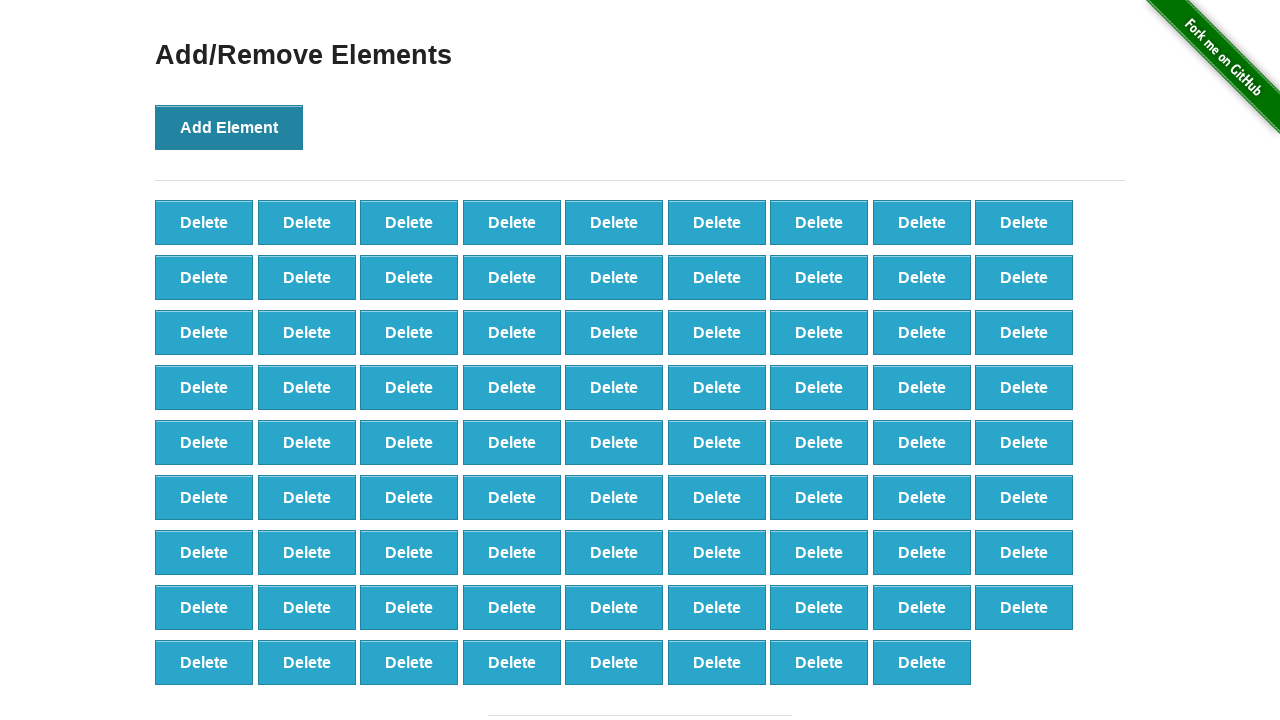

Clicked 'Add Element' button (iteration 81/100) at (229, 127) on xpath=//button[@onclick='addElement()']
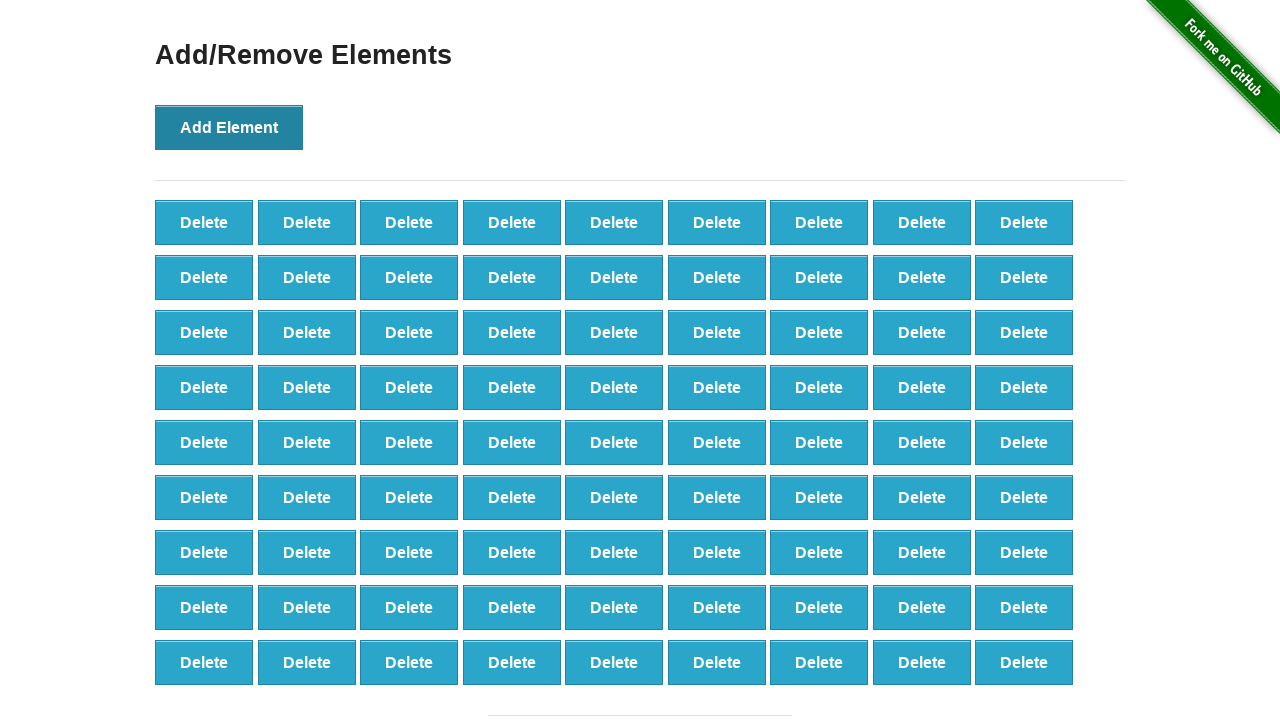

Clicked 'Add Element' button (iteration 82/100) at (229, 127) on xpath=//button[@onclick='addElement()']
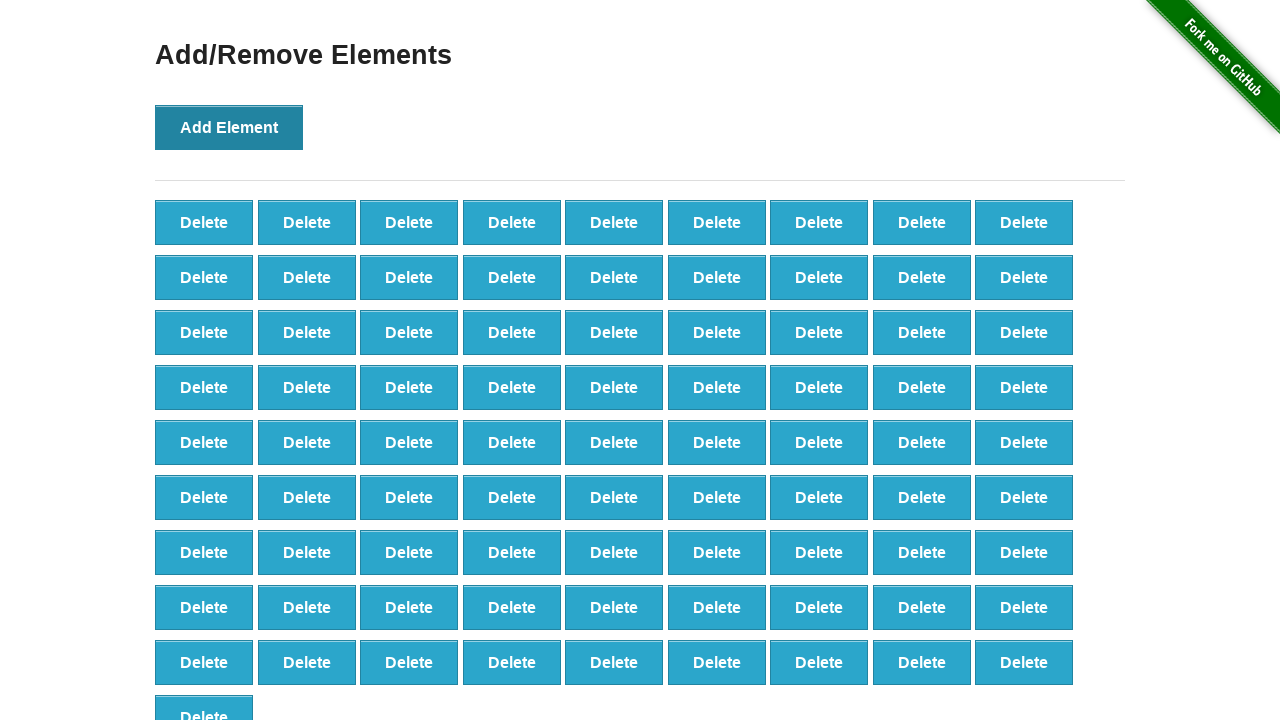

Clicked 'Add Element' button (iteration 83/100) at (229, 127) on xpath=//button[@onclick='addElement()']
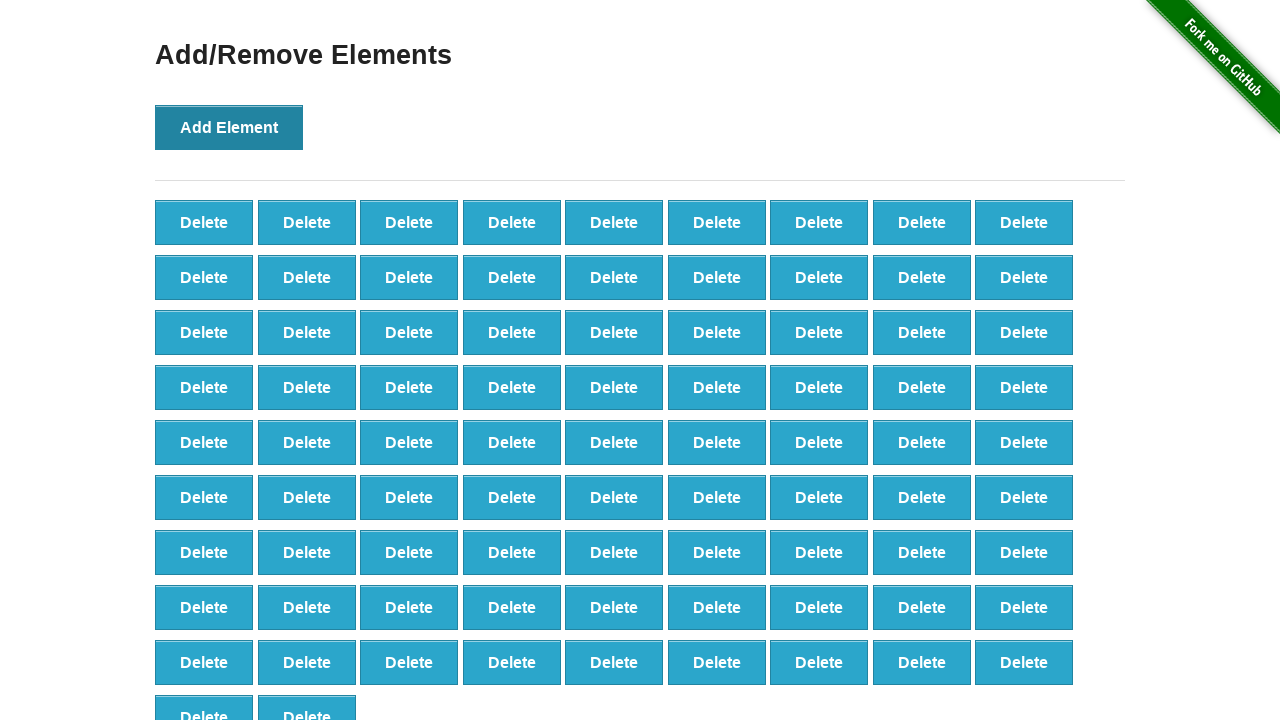

Clicked 'Add Element' button (iteration 84/100) at (229, 127) on xpath=//button[@onclick='addElement()']
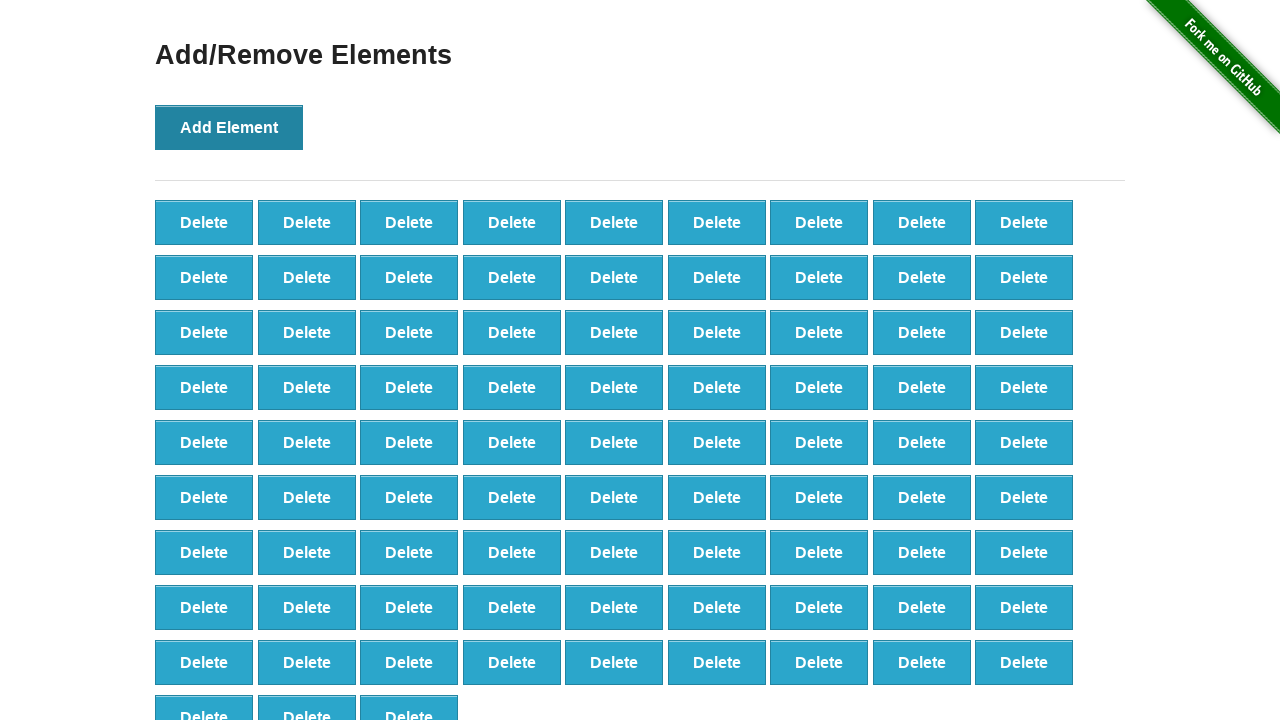

Clicked 'Add Element' button (iteration 85/100) at (229, 127) on xpath=//button[@onclick='addElement()']
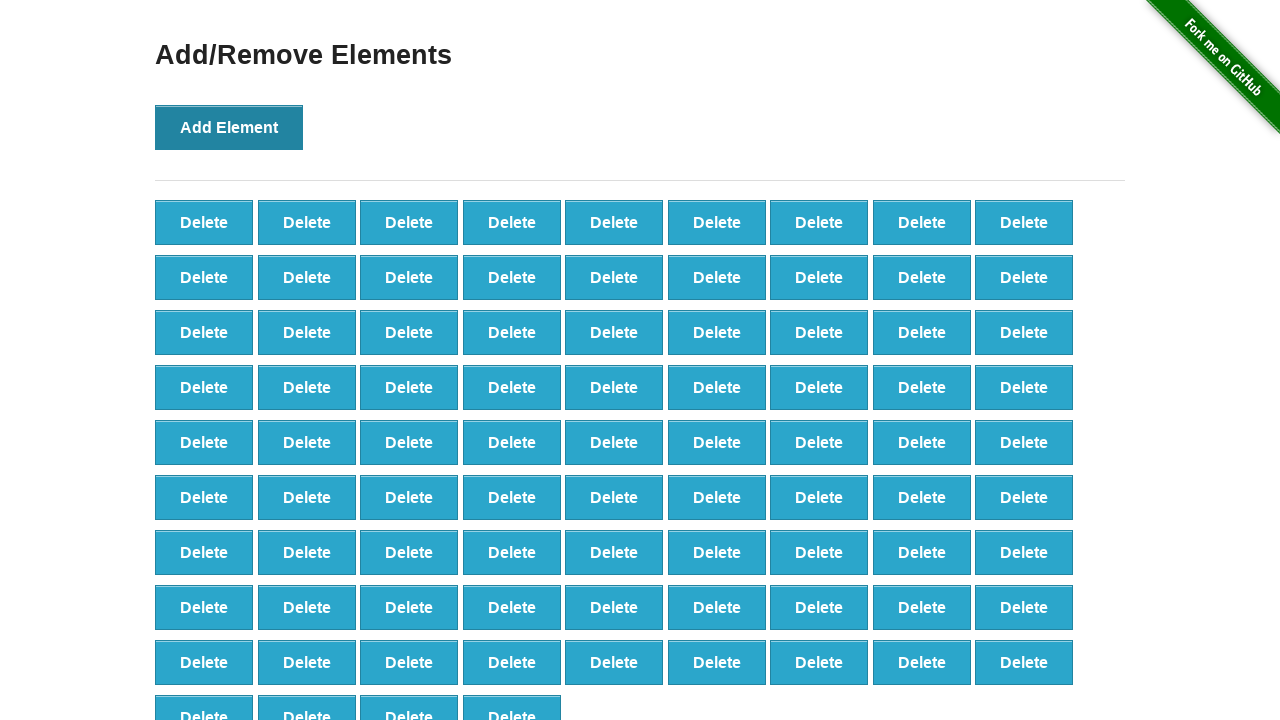

Clicked 'Add Element' button (iteration 86/100) at (229, 127) on xpath=//button[@onclick='addElement()']
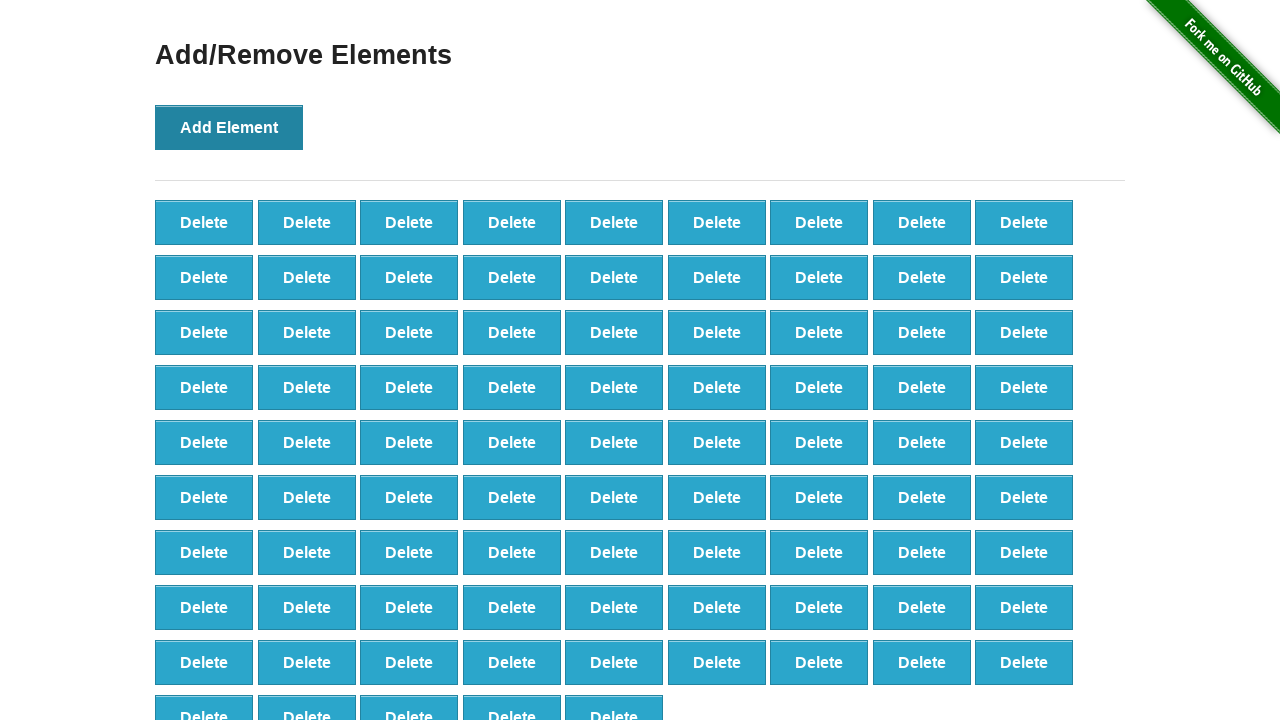

Clicked 'Add Element' button (iteration 87/100) at (229, 127) on xpath=//button[@onclick='addElement()']
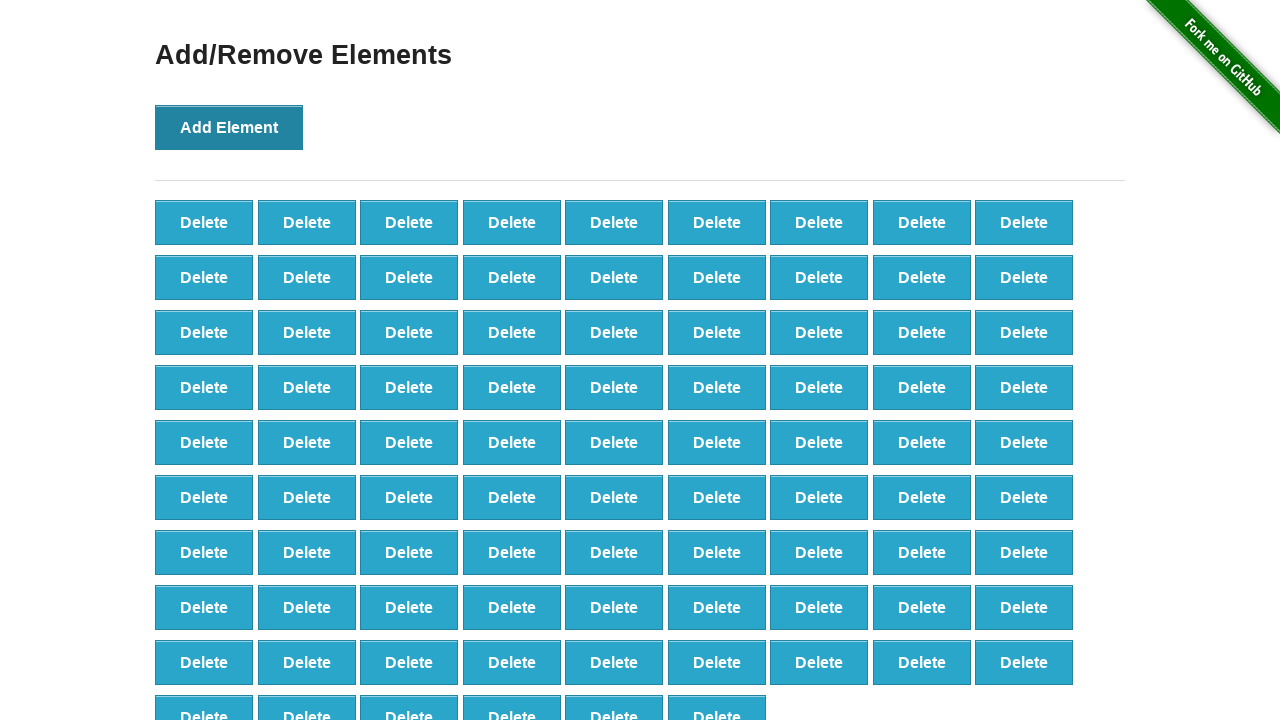

Clicked 'Add Element' button (iteration 88/100) at (229, 127) on xpath=//button[@onclick='addElement()']
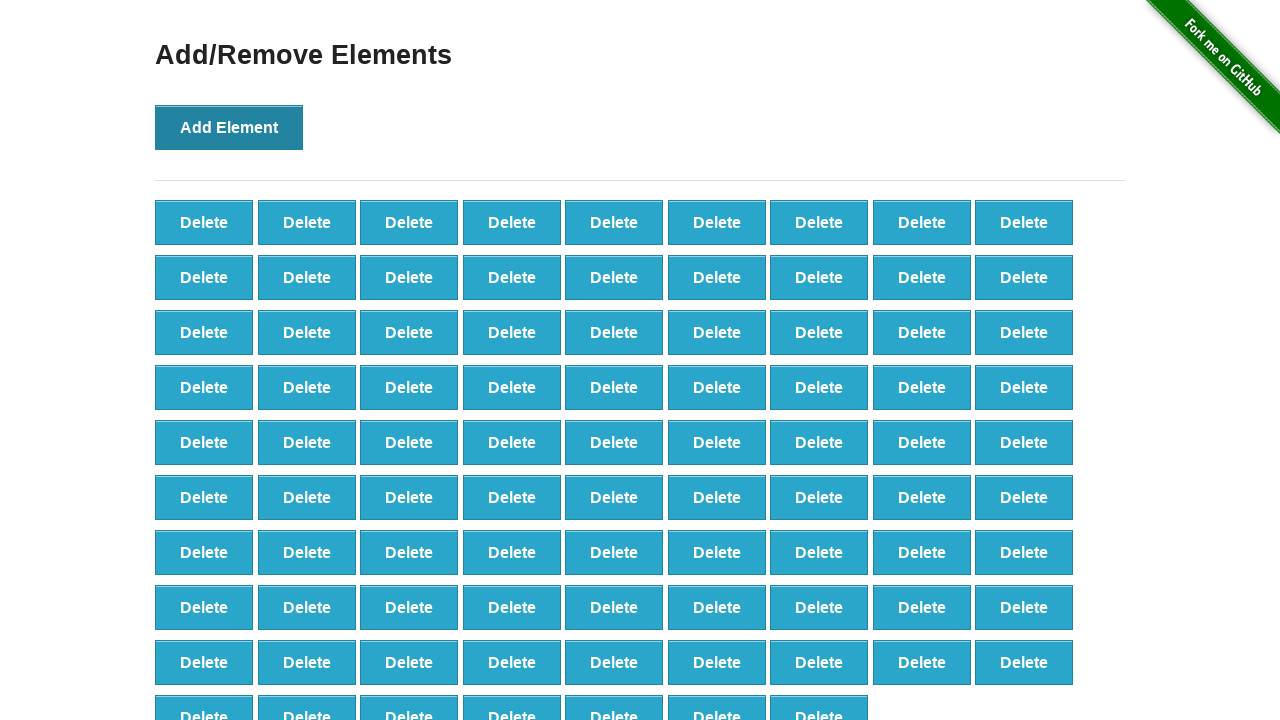

Clicked 'Add Element' button (iteration 89/100) at (229, 127) on xpath=//button[@onclick='addElement()']
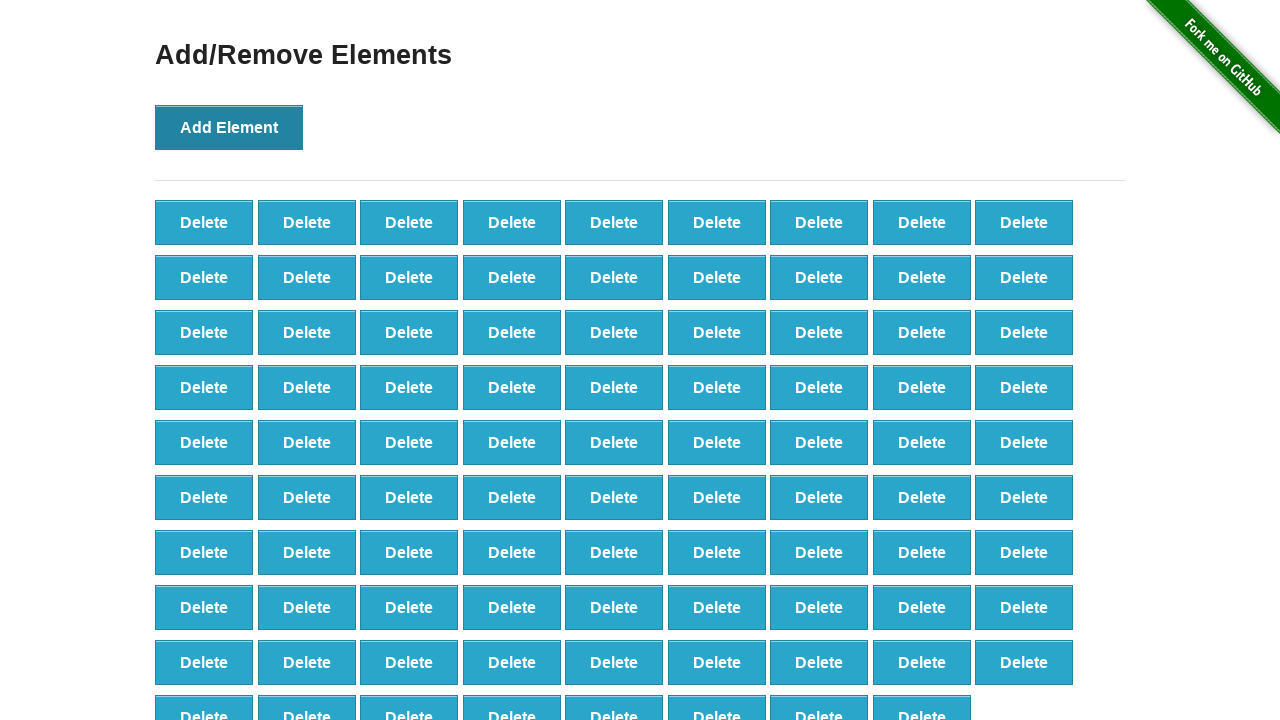

Clicked 'Add Element' button (iteration 90/100) at (229, 127) on xpath=//button[@onclick='addElement()']
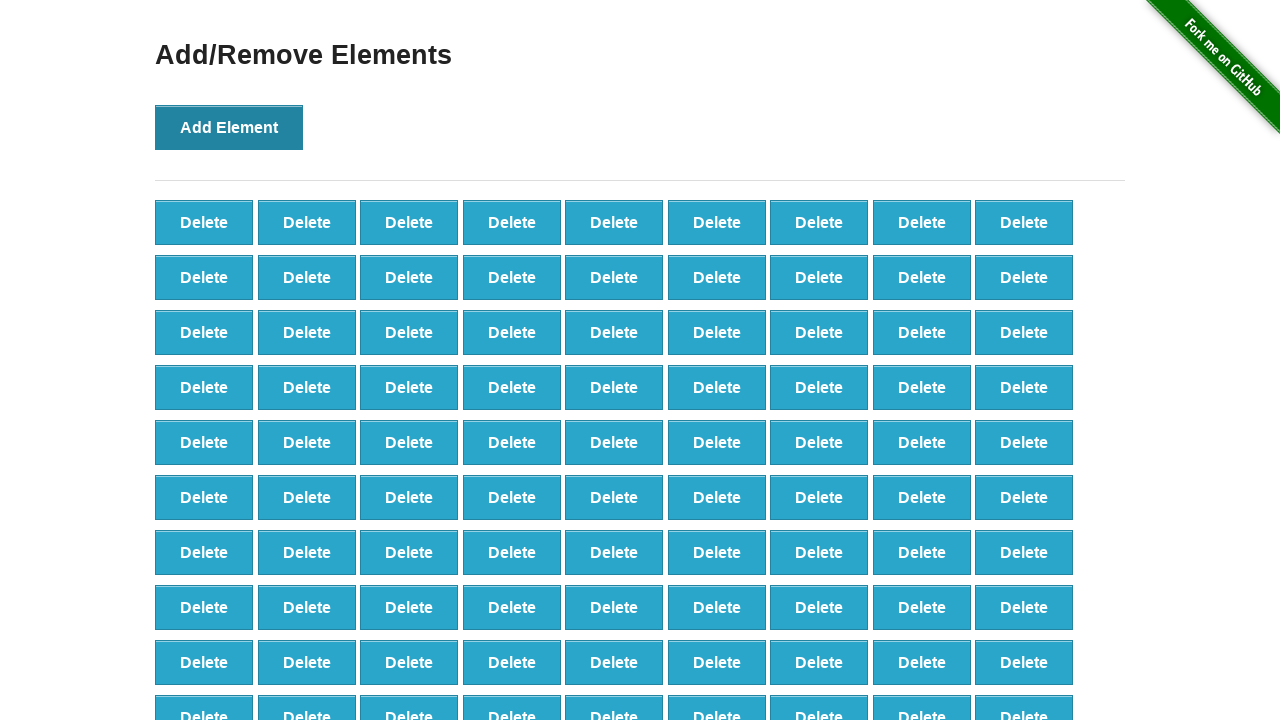

Clicked 'Add Element' button (iteration 91/100) at (229, 127) on xpath=//button[@onclick='addElement()']
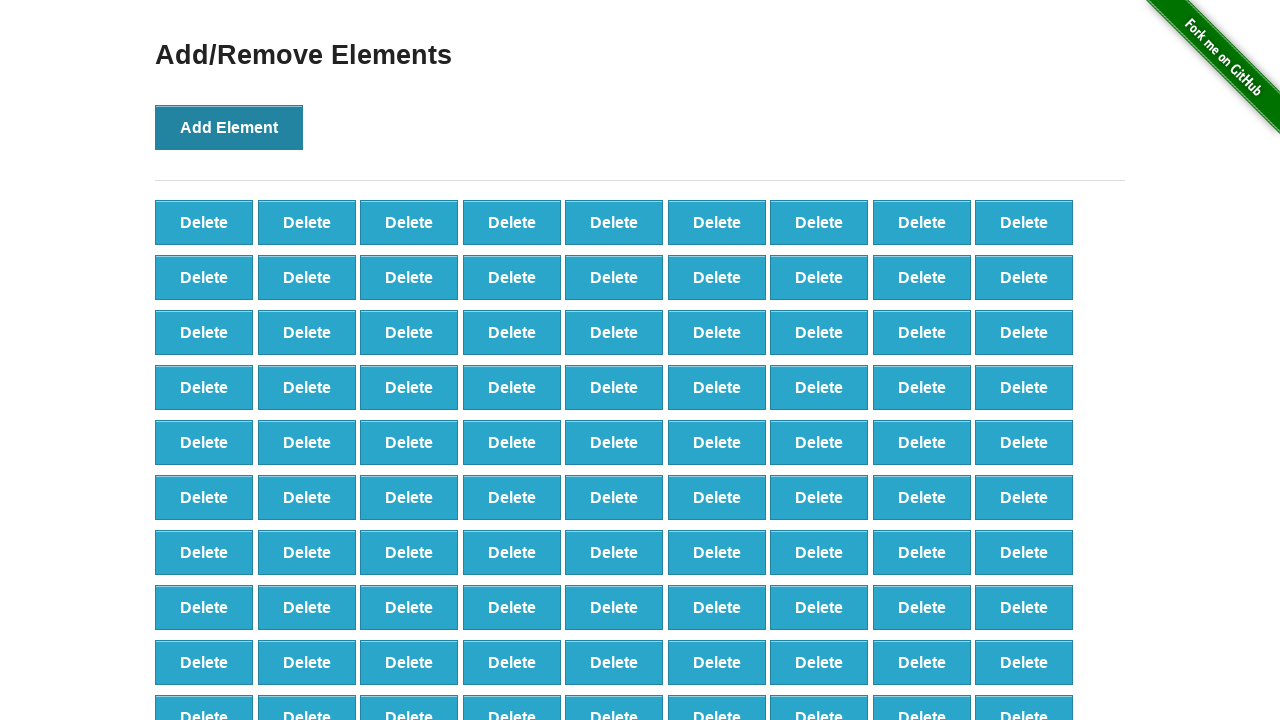

Clicked 'Add Element' button (iteration 92/100) at (229, 127) on xpath=//button[@onclick='addElement()']
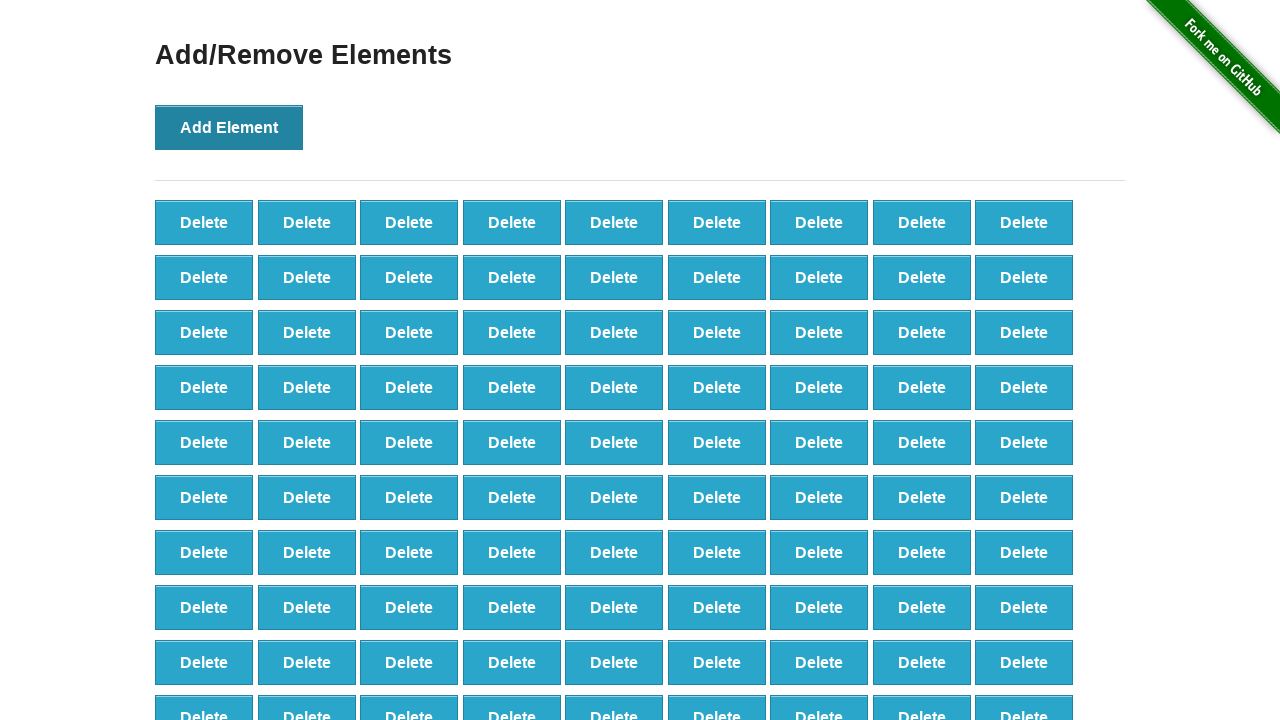

Clicked 'Add Element' button (iteration 93/100) at (229, 127) on xpath=//button[@onclick='addElement()']
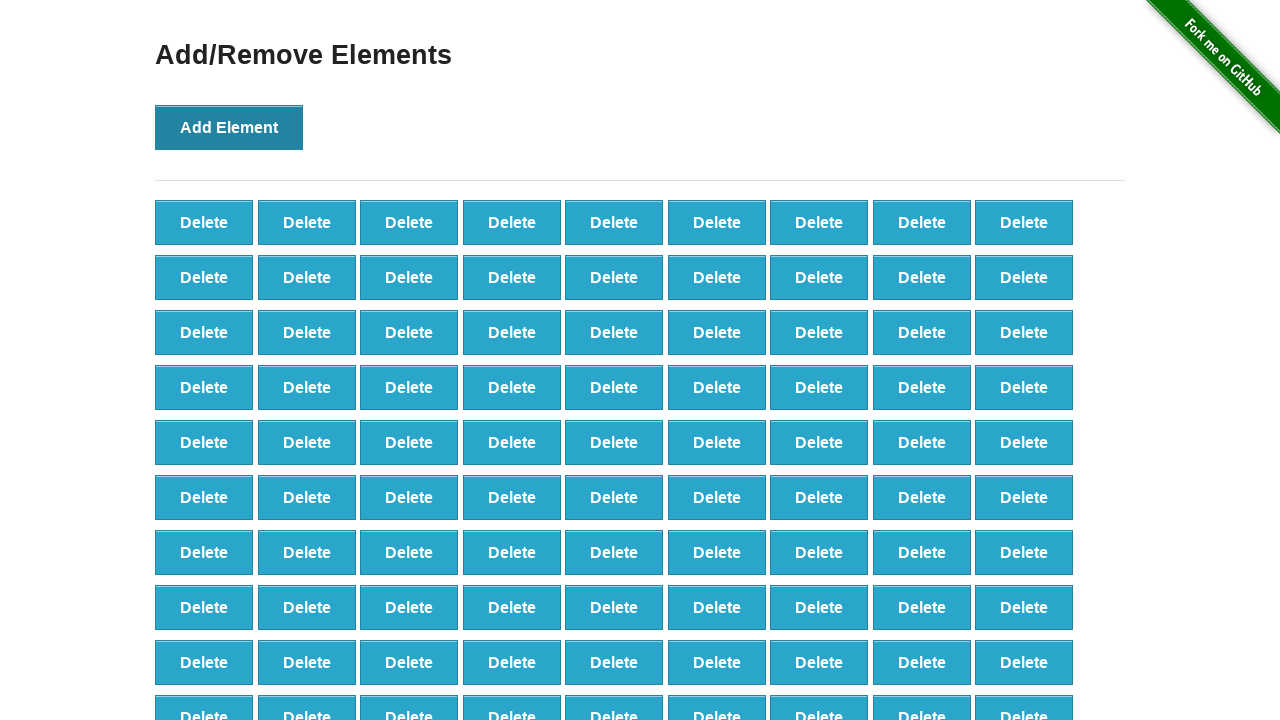

Clicked 'Add Element' button (iteration 94/100) at (229, 127) on xpath=//button[@onclick='addElement()']
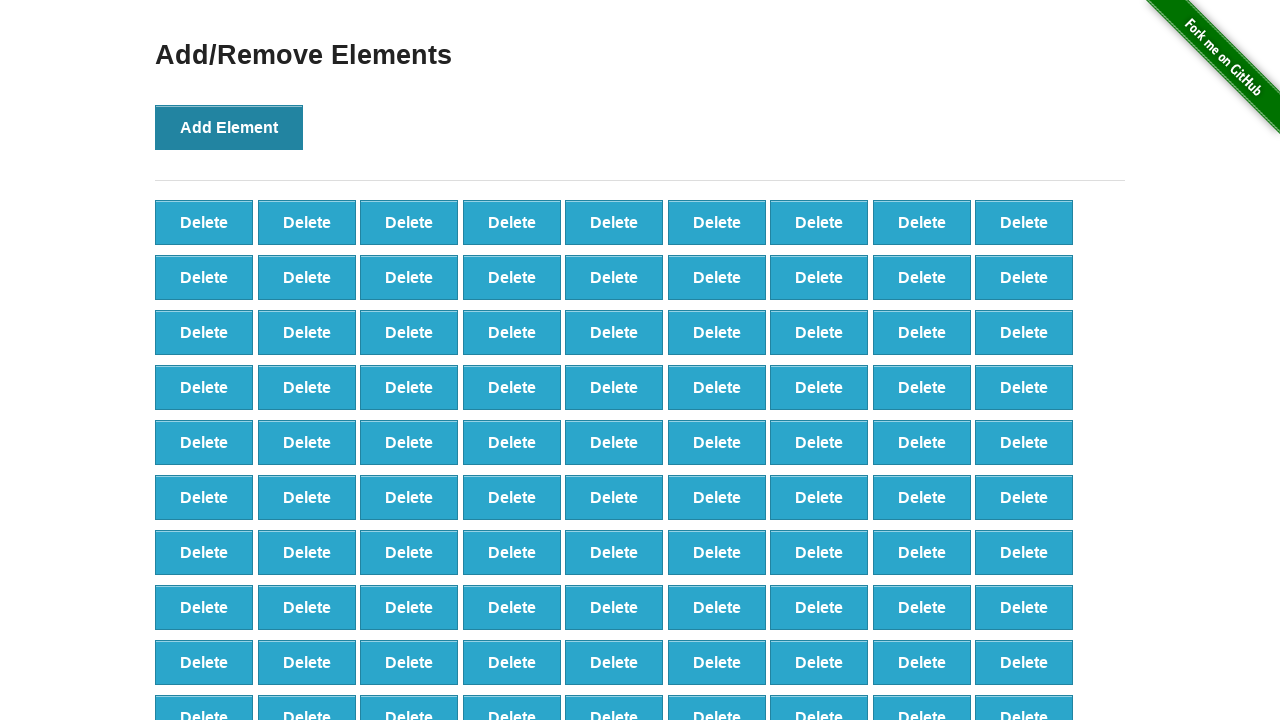

Clicked 'Add Element' button (iteration 95/100) at (229, 127) on xpath=//button[@onclick='addElement()']
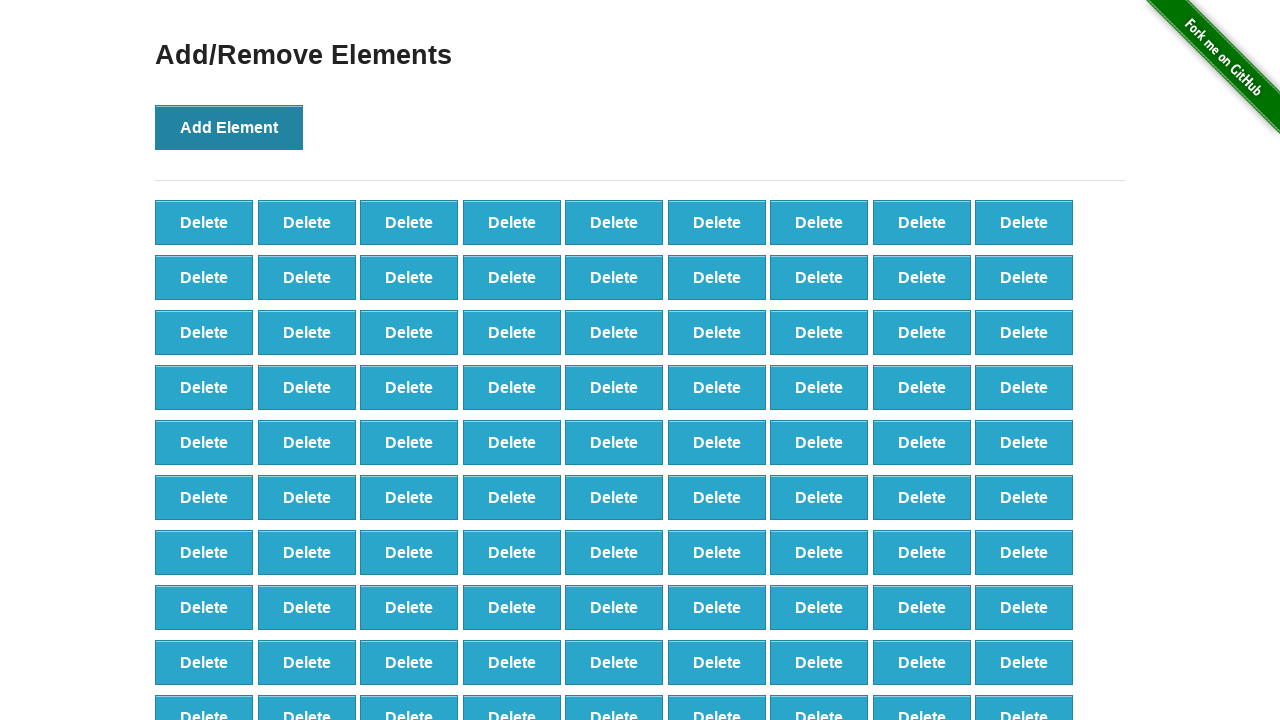

Clicked 'Add Element' button (iteration 96/100) at (229, 127) on xpath=//button[@onclick='addElement()']
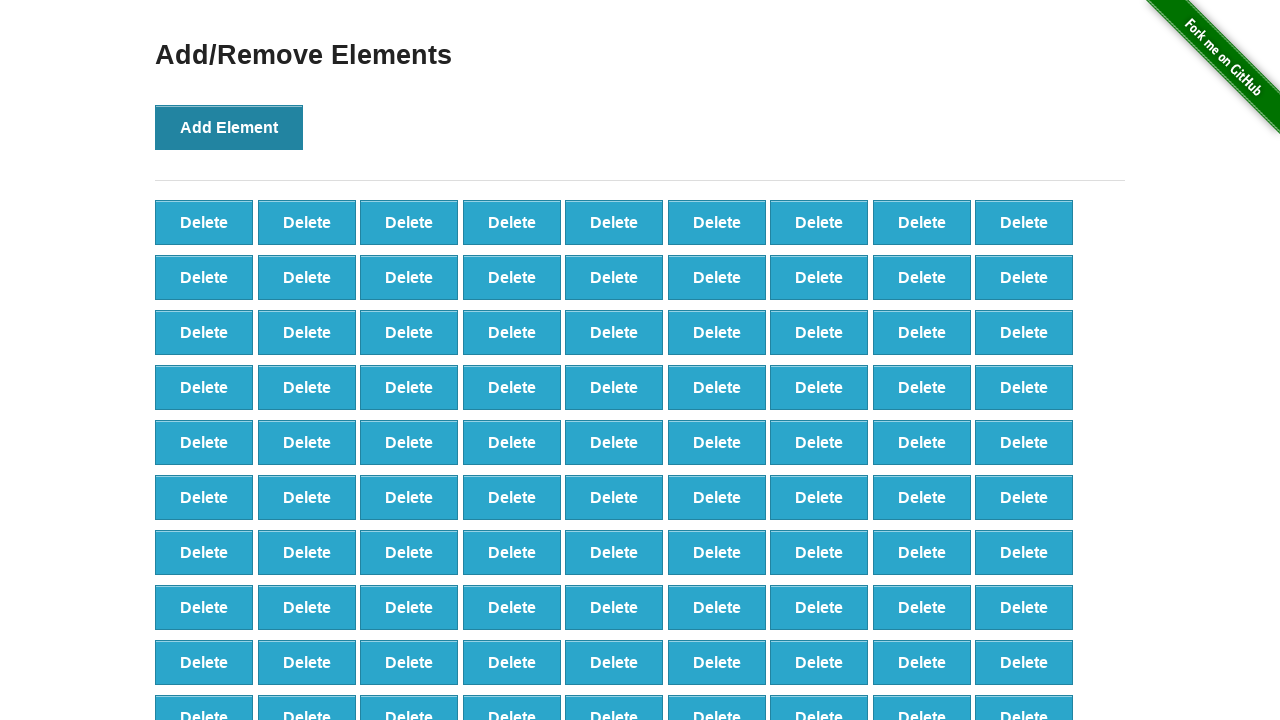

Clicked 'Add Element' button (iteration 97/100) at (229, 127) on xpath=//button[@onclick='addElement()']
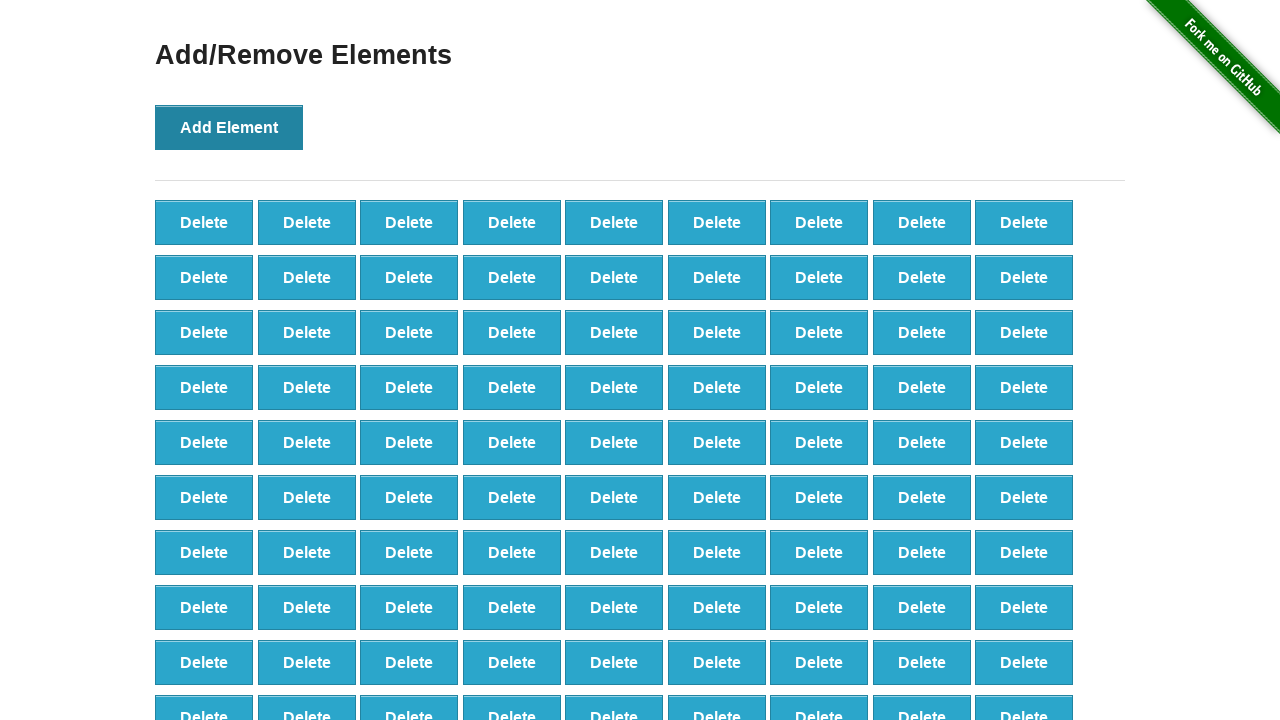

Clicked 'Add Element' button (iteration 98/100) at (229, 127) on xpath=//button[@onclick='addElement()']
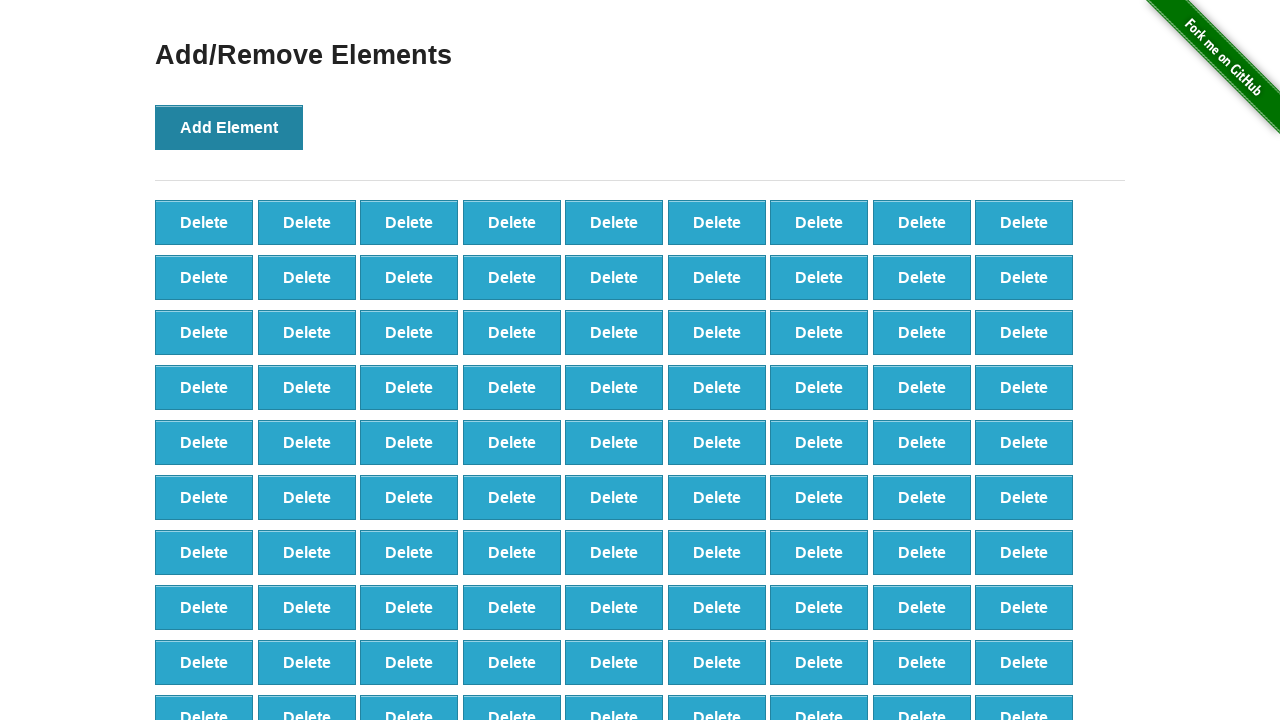

Clicked 'Add Element' button (iteration 99/100) at (229, 127) on xpath=//button[@onclick='addElement()']
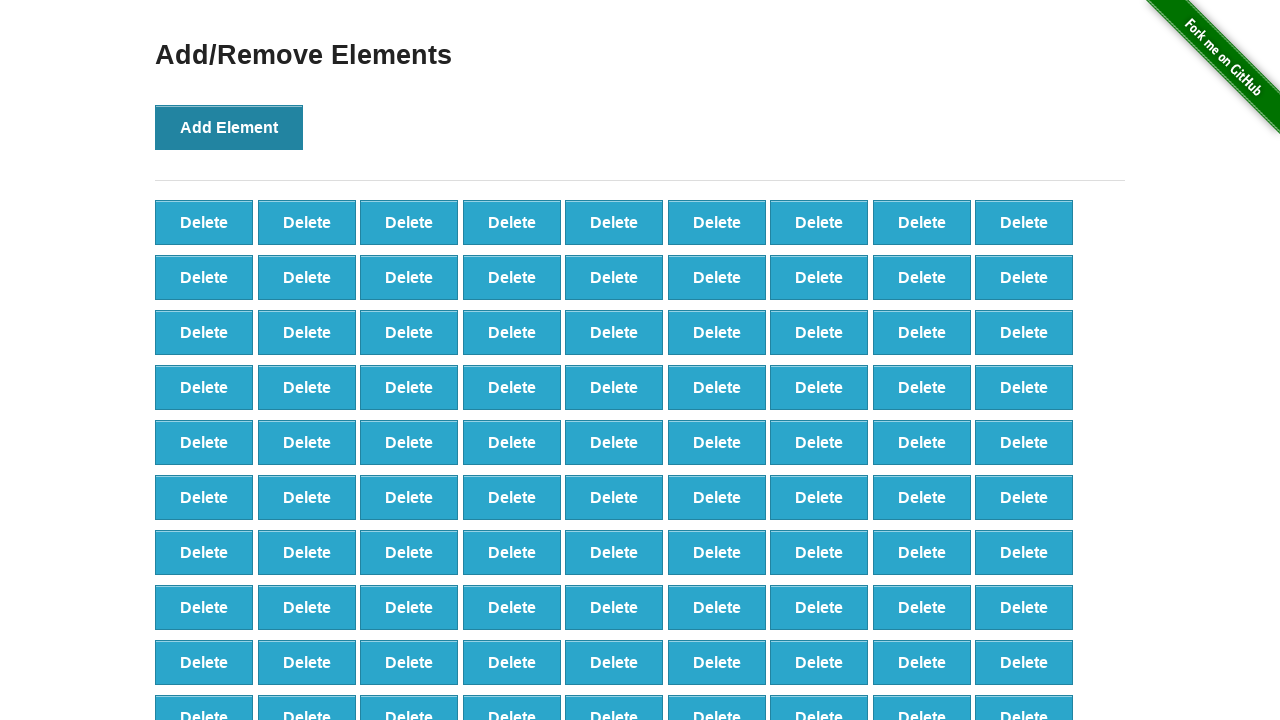

Clicked 'Add Element' button (iteration 100/100) at (229, 127) on xpath=//button[@onclick='addElement()']
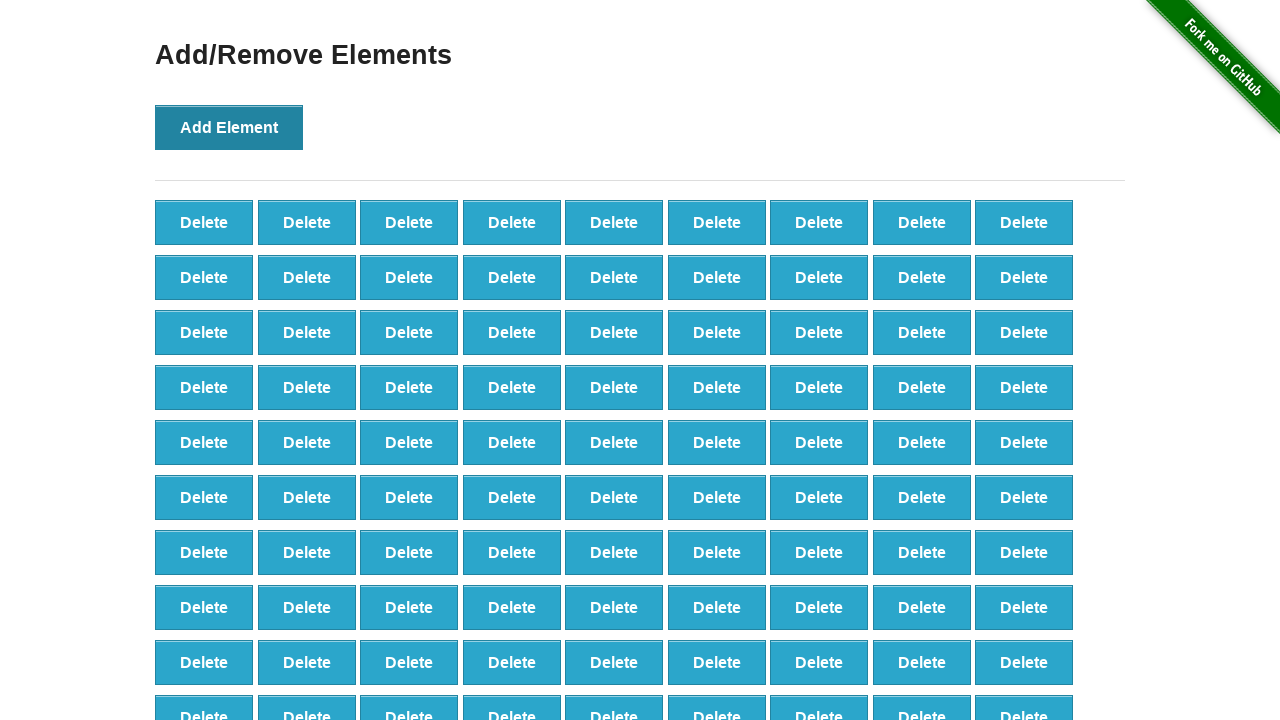

Counted delete buttons before deletion: 100
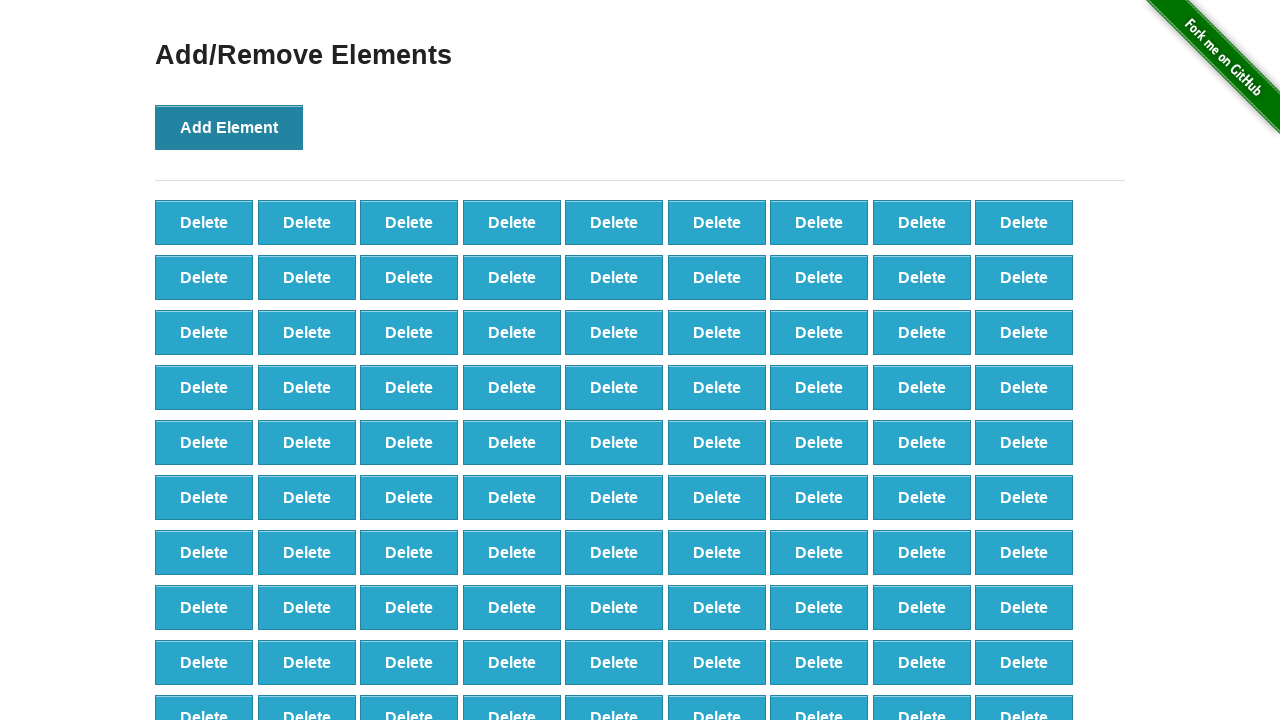

Clicked delete button (iteration 1/90) at (204, 222) on xpath=//button[@onclick='deleteElement()'] >> nth=0
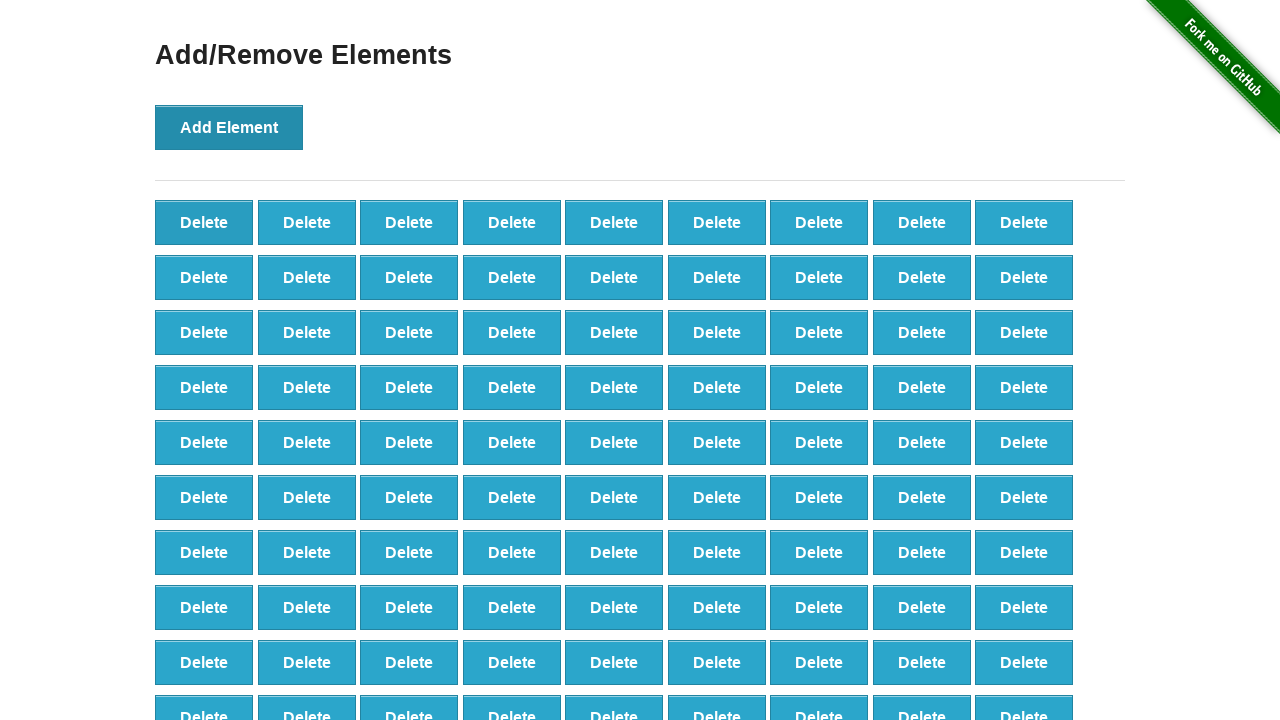

Clicked delete button (iteration 2/90) at (204, 222) on xpath=//button[@onclick='deleteElement()'] >> nth=0
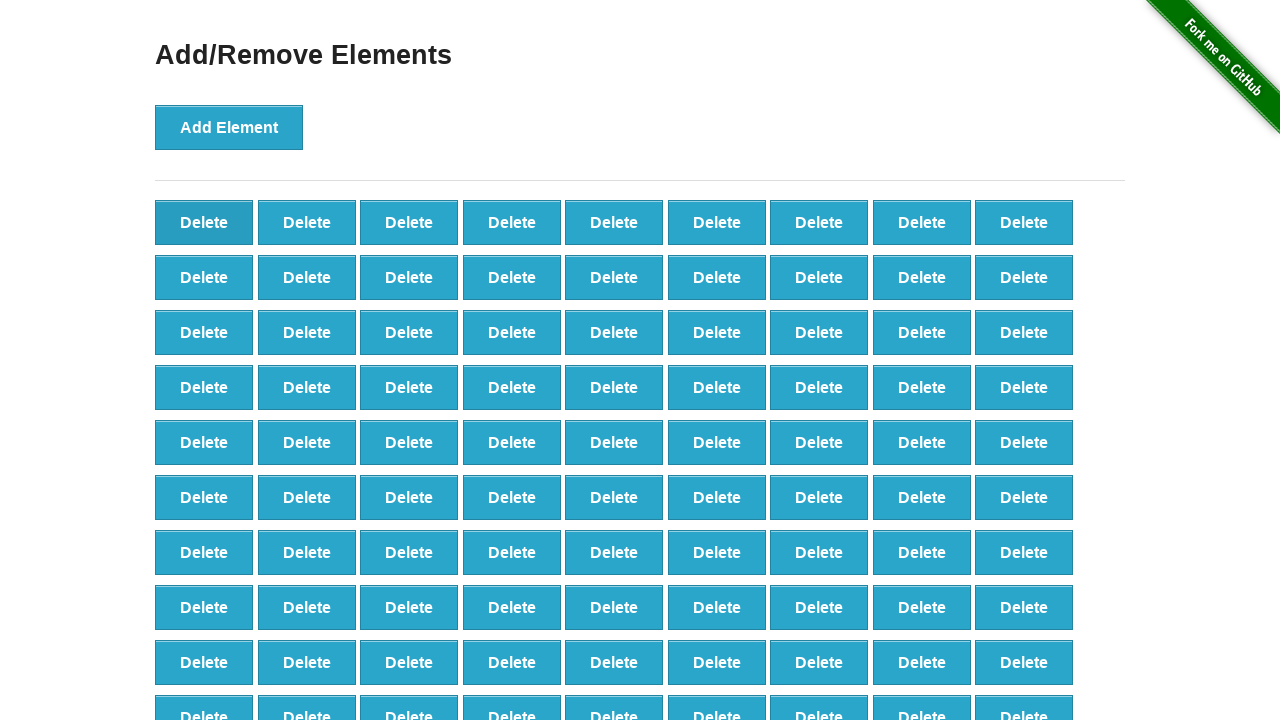

Clicked delete button (iteration 3/90) at (204, 222) on xpath=//button[@onclick='deleteElement()'] >> nth=0
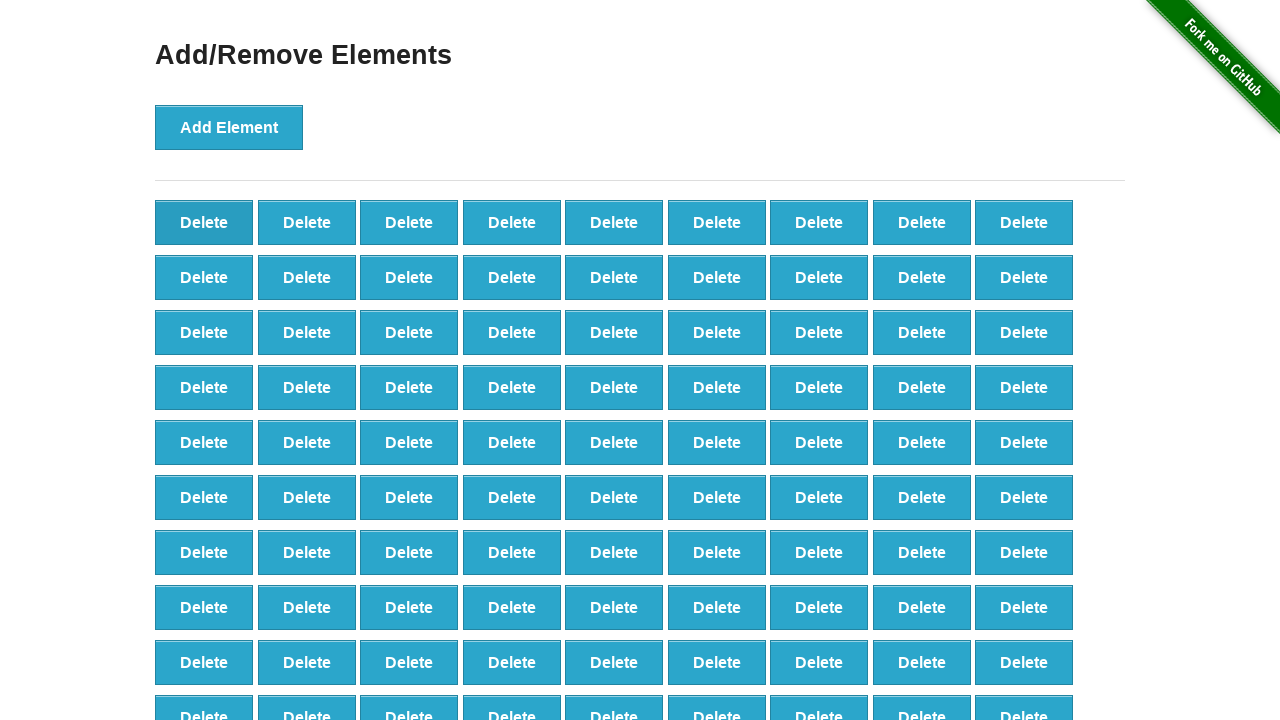

Clicked delete button (iteration 4/90) at (204, 222) on xpath=//button[@onclick='deleteElement()'] >> nth=0
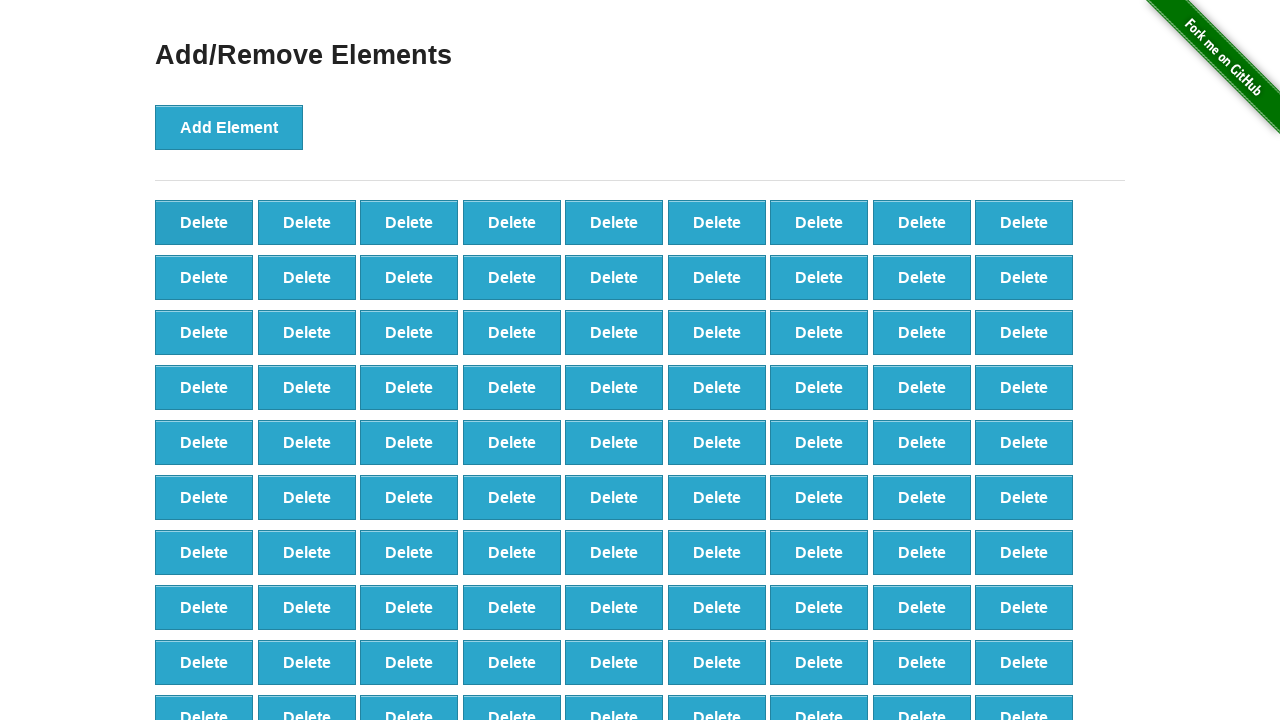

Clicked delete button (iteration 5/90) at (204, 222) on xpath=//button[@onclick='deleteElement()'] >> nth=0
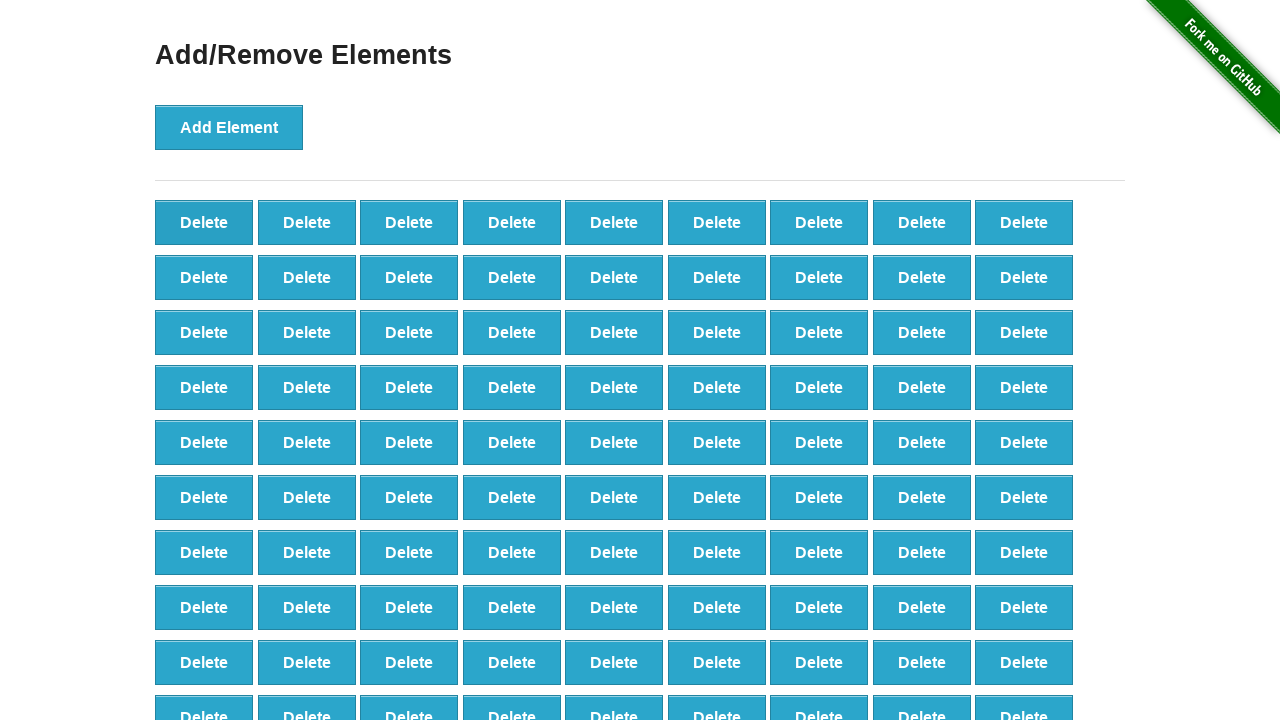

Clicked delete button (iteration 6/90) at (204, 222) on xpath=//button[@onclick='deleteElement()'] >> nth=0
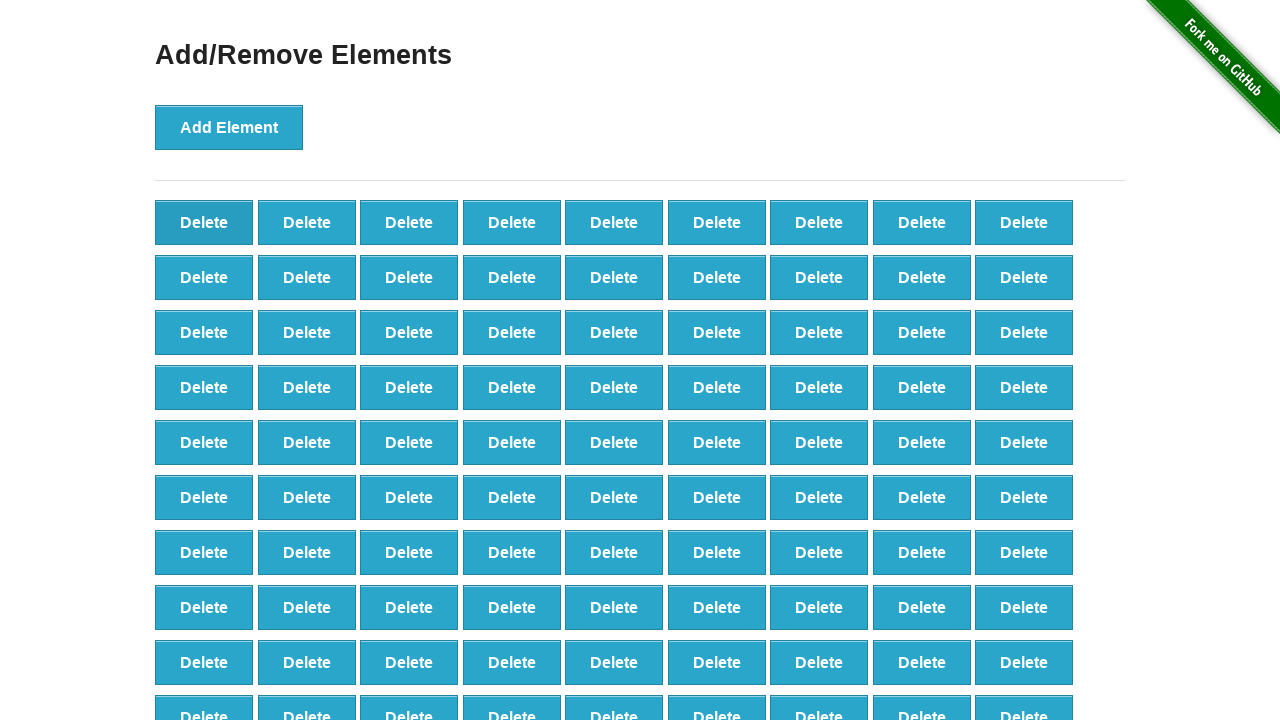

Clicked delete button (iteration 7/90) at (204, 222) on xpath=//button[@onclick='deleteElement()'] >> nth=0
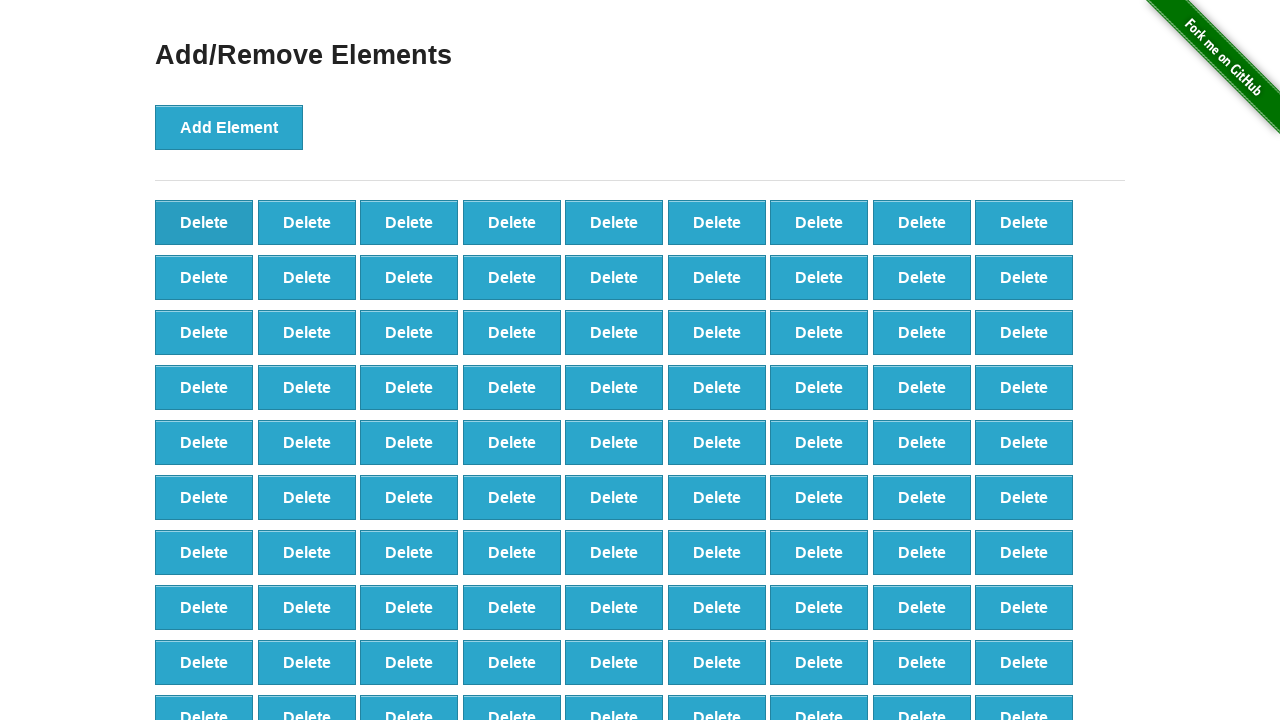

Clicked delete button (iteration 8/90) at (204, 222) on xpath=//button[@onclick='deleteElement()'] >> nth=0
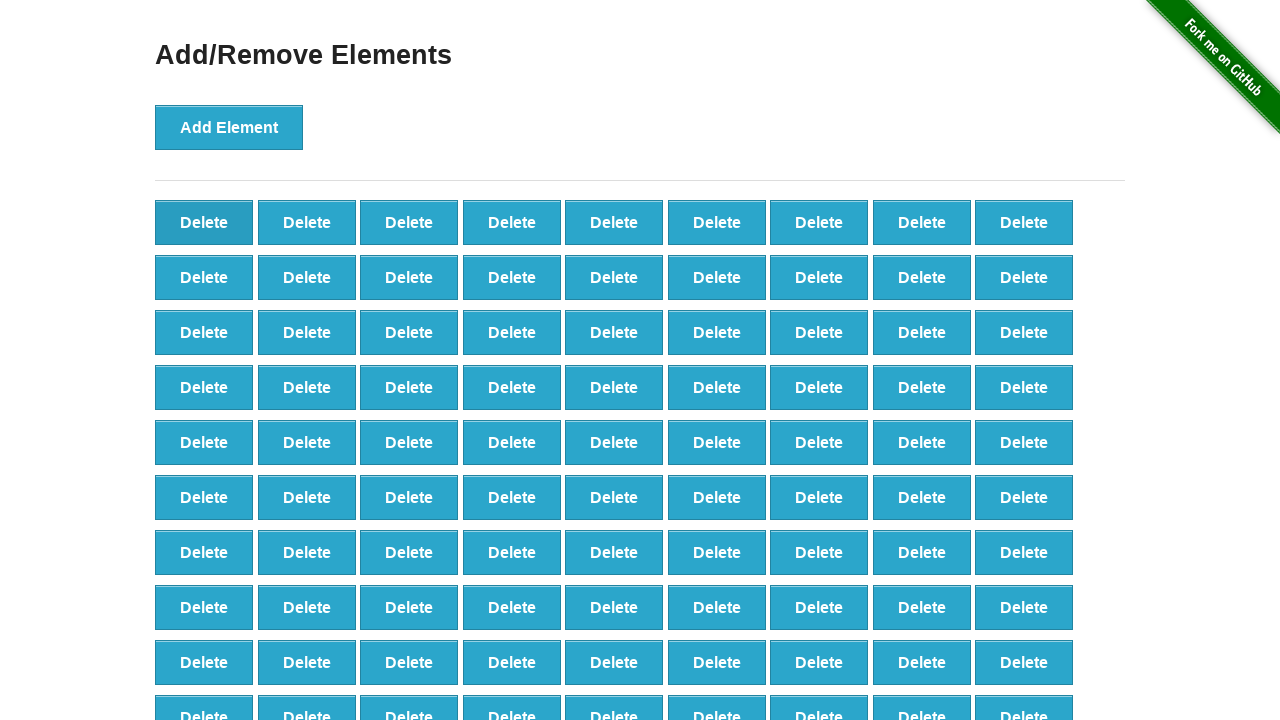

Clicked delete button (iteration 9/90) at (204, 222) on xpath=//button[@onclick='deleteElement()'] >> nth=0
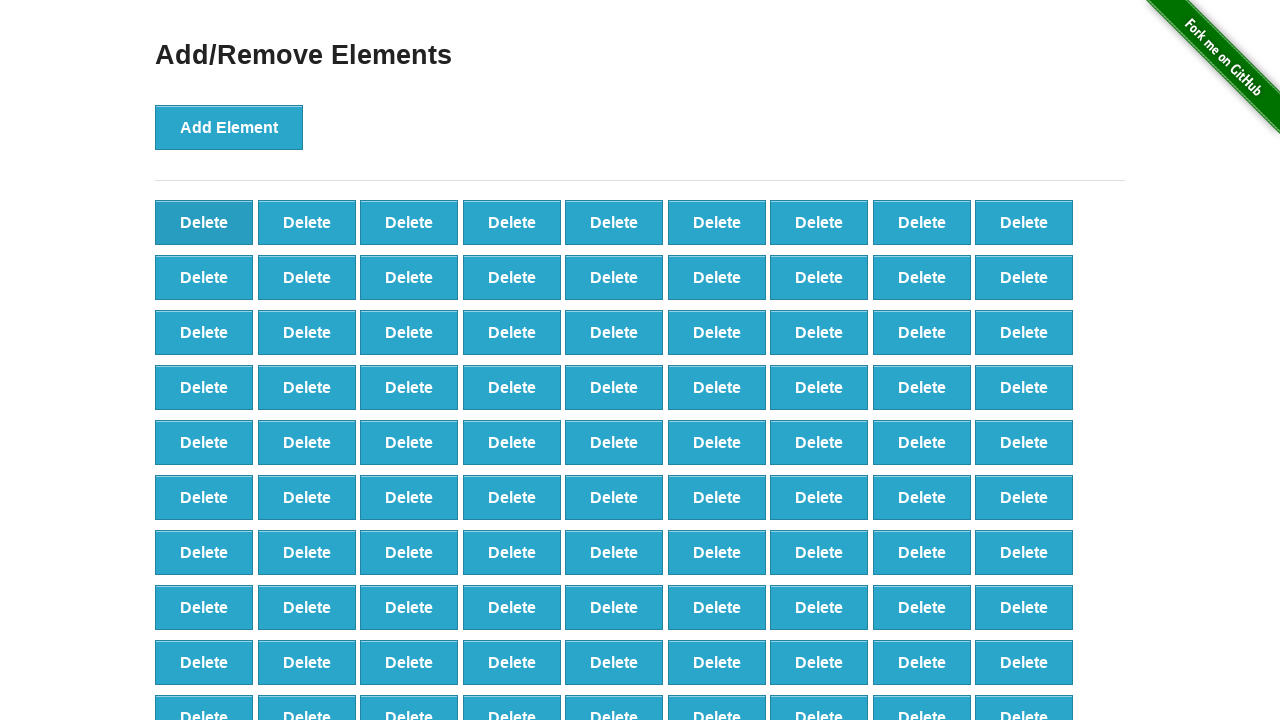

Clicked delete button (iteration 10/90) at (204, 222) on xpath=//button[@onclick='deleteElement()'] >> nth=0
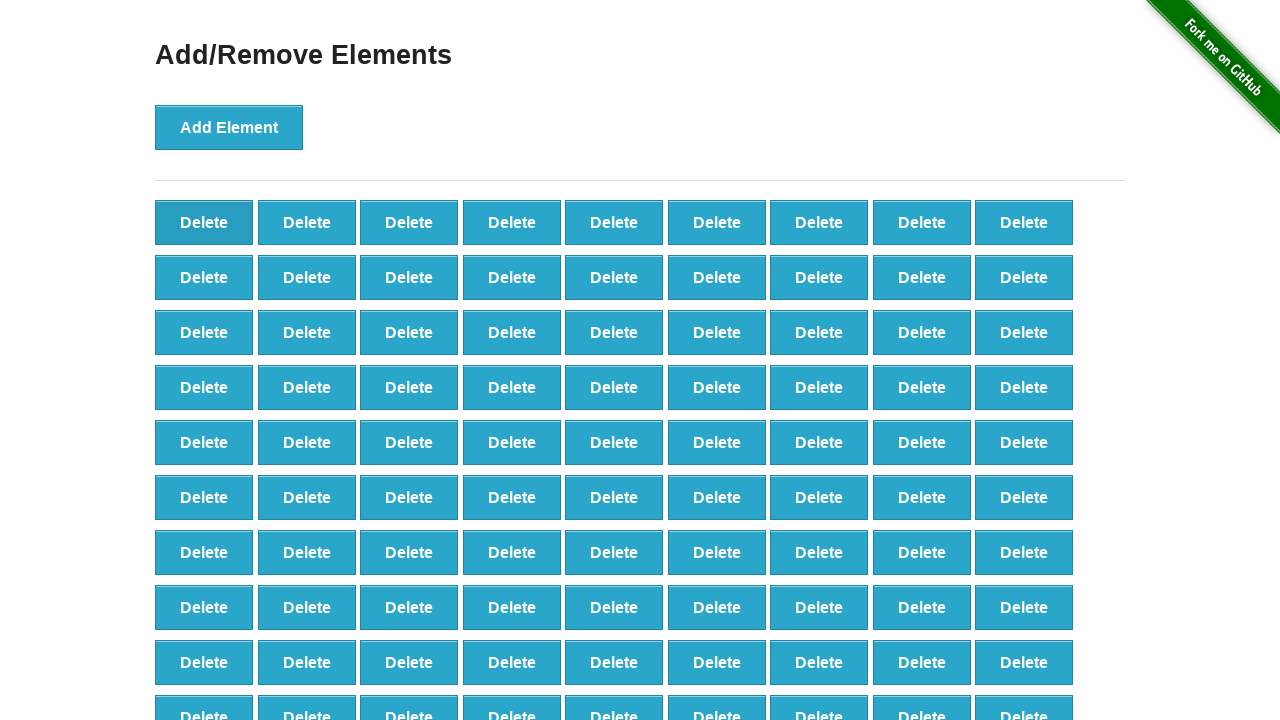

Clicked delete button (iteration 11/90) at (204, 222) on xpath=//button[@onclick='deleteElement()'] >> nth=0
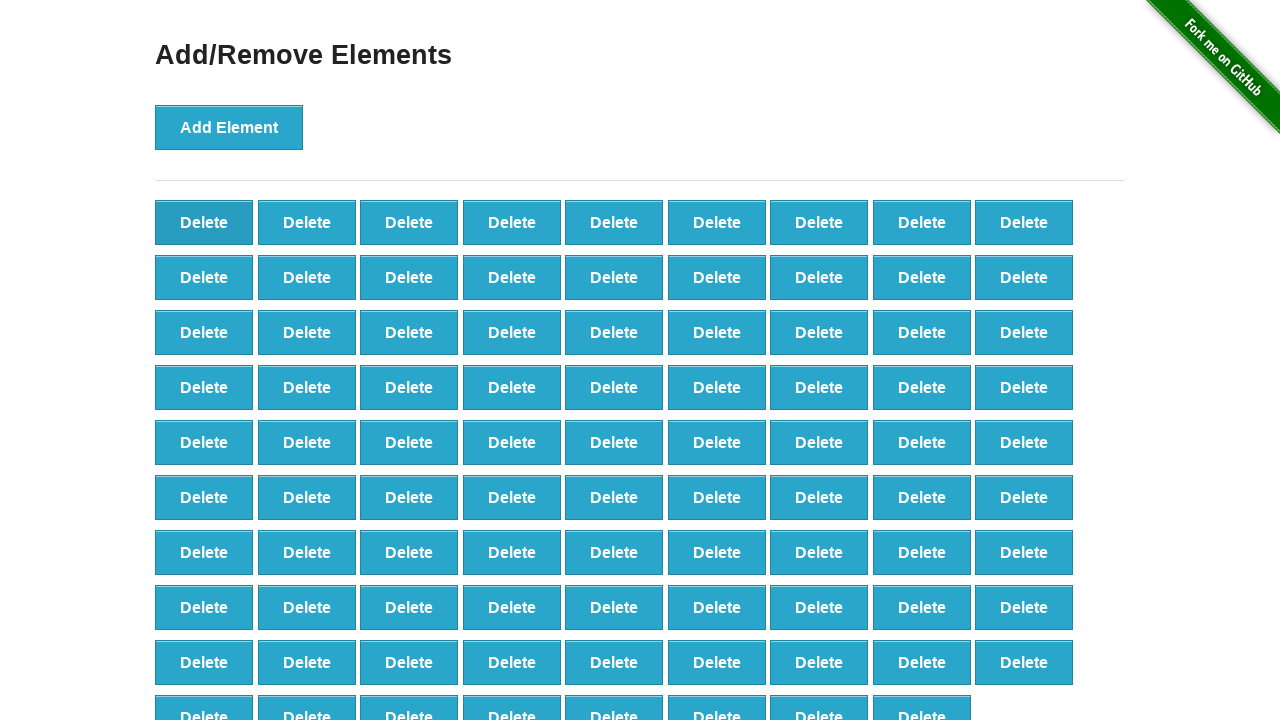

Clicked delete button (iteration 12/90) at (204, 222) on xpath=//button[@onclick='deleteElement()'] >> nth=0
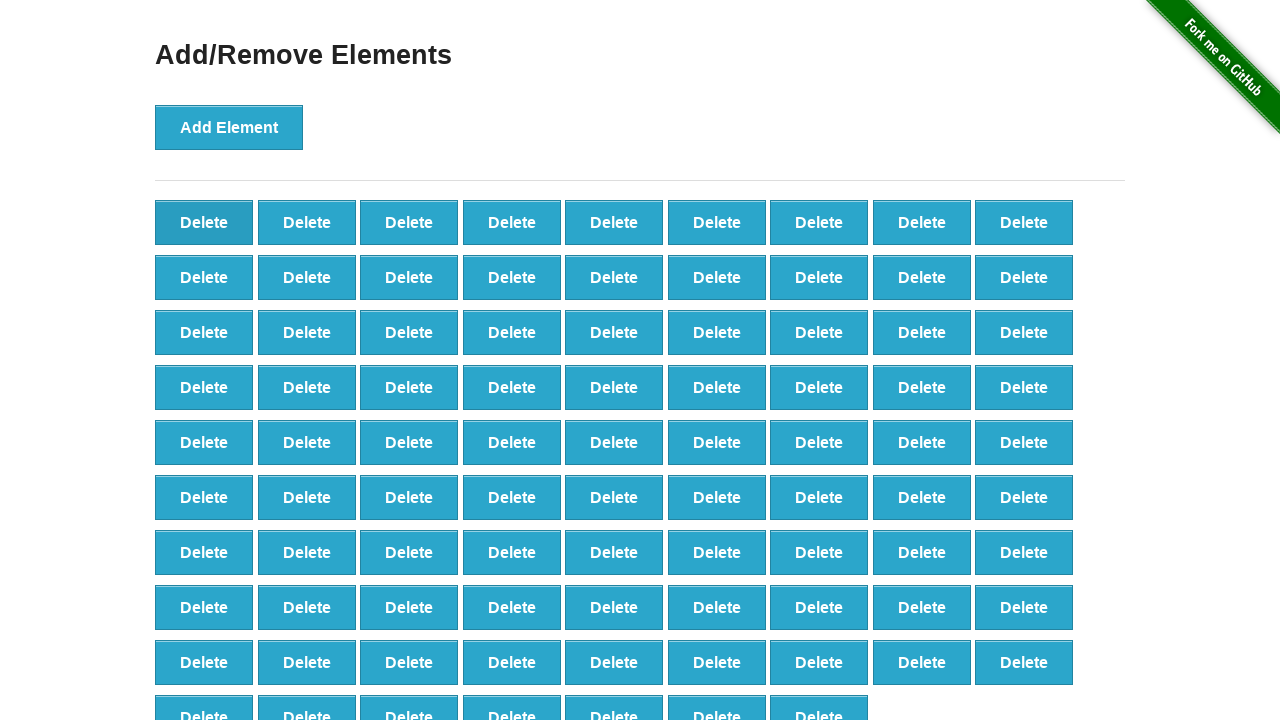

Clicked delete button (iteration 13/90) at (204, 222) on xpath=//button[@onclick='deleteElement()'] >> nth=0
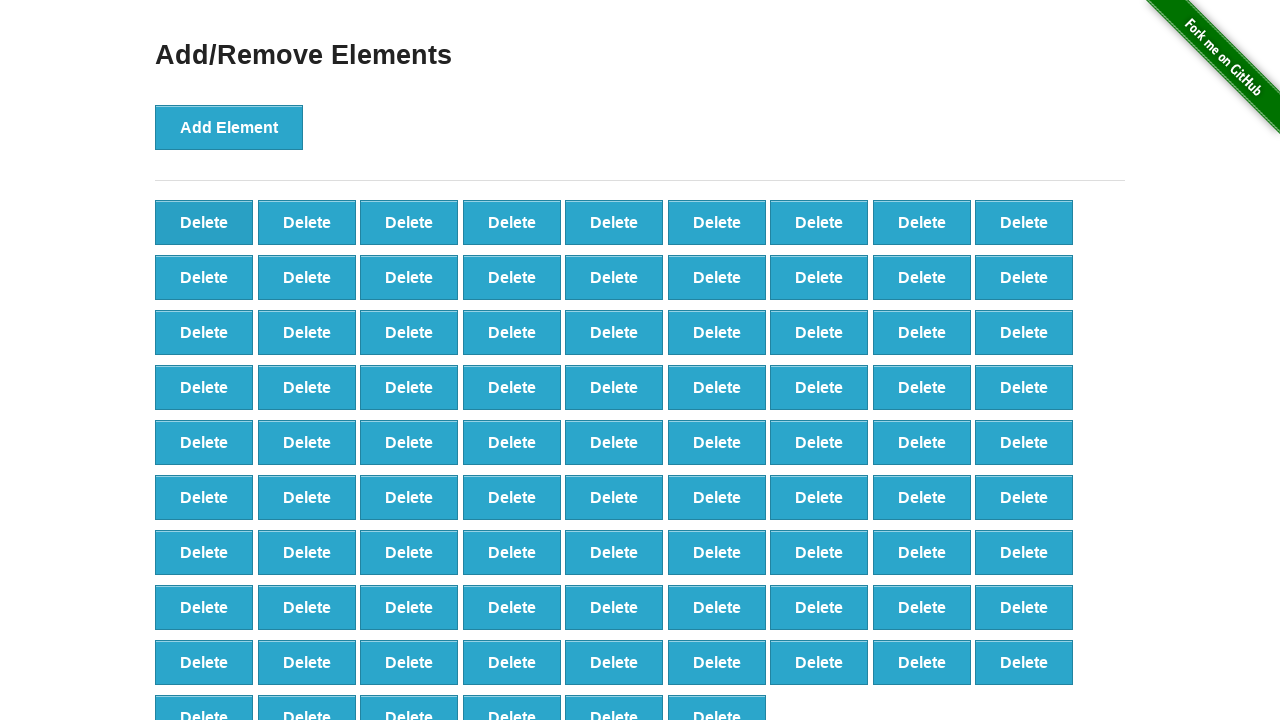

Clicked delete button (iteration 14/90) at (204, 222) on xpath=//button[@onclick='deleteElement()'] >> nth=0
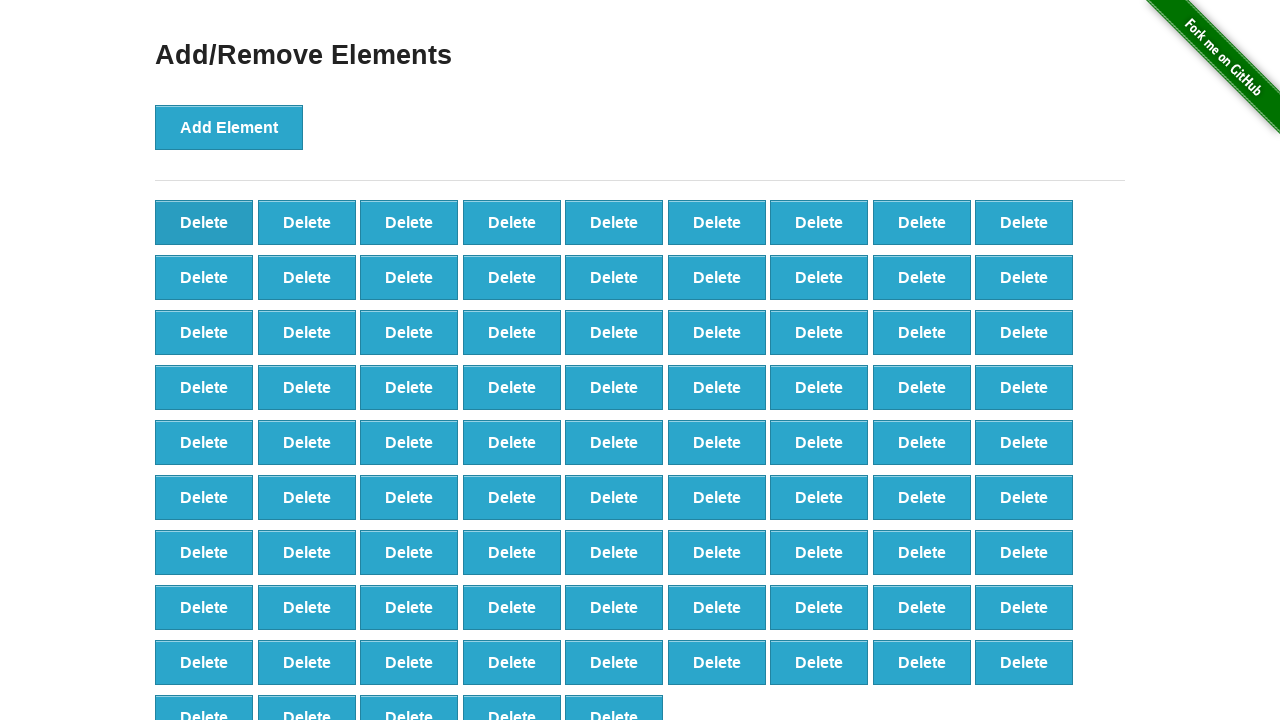

Clicked delete button (iteration 15/90) at (204, 222) on xpath=//button[@onclick='deleteElement()'] >> nth=0
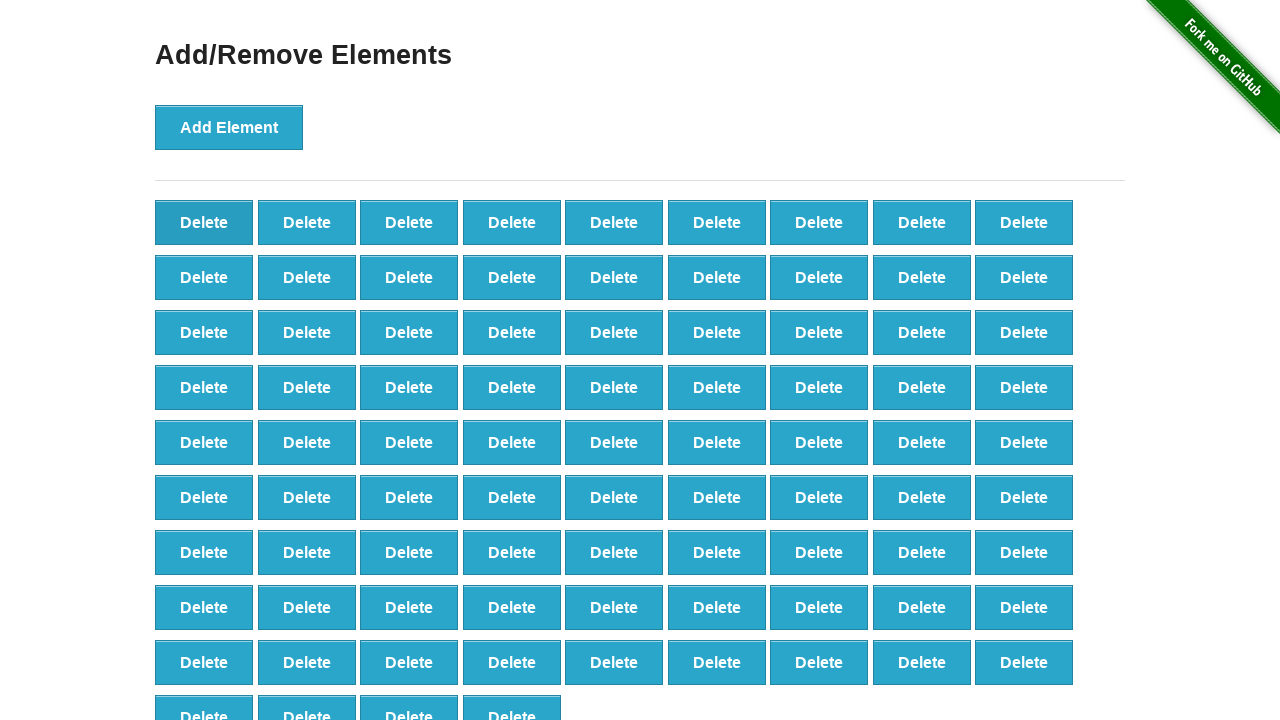

Clicked delete button (iteration 16/90) at (204, 222) on xpath=//button[@onclick='deleteElement()'] >> nth=0
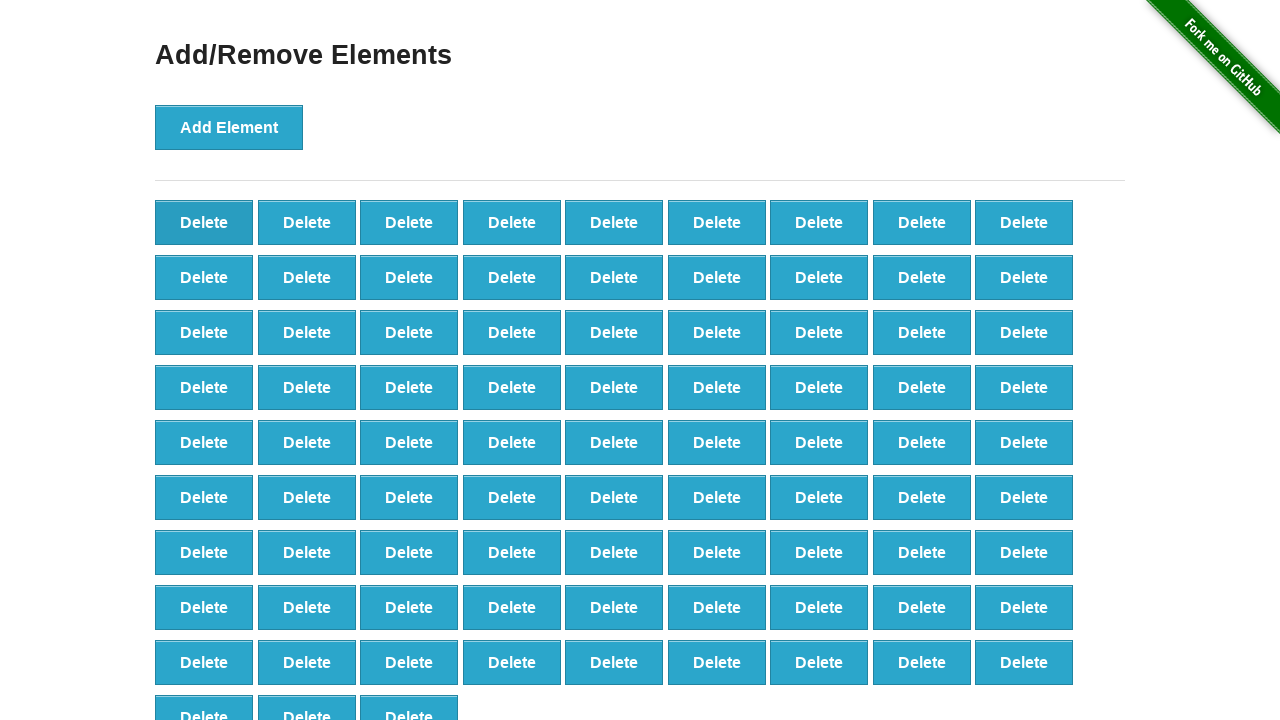

Clicked delete button (iteration 17/90) at (204, 222) on xpath=//button[@onclick='deleteElement()'] >> nth=0
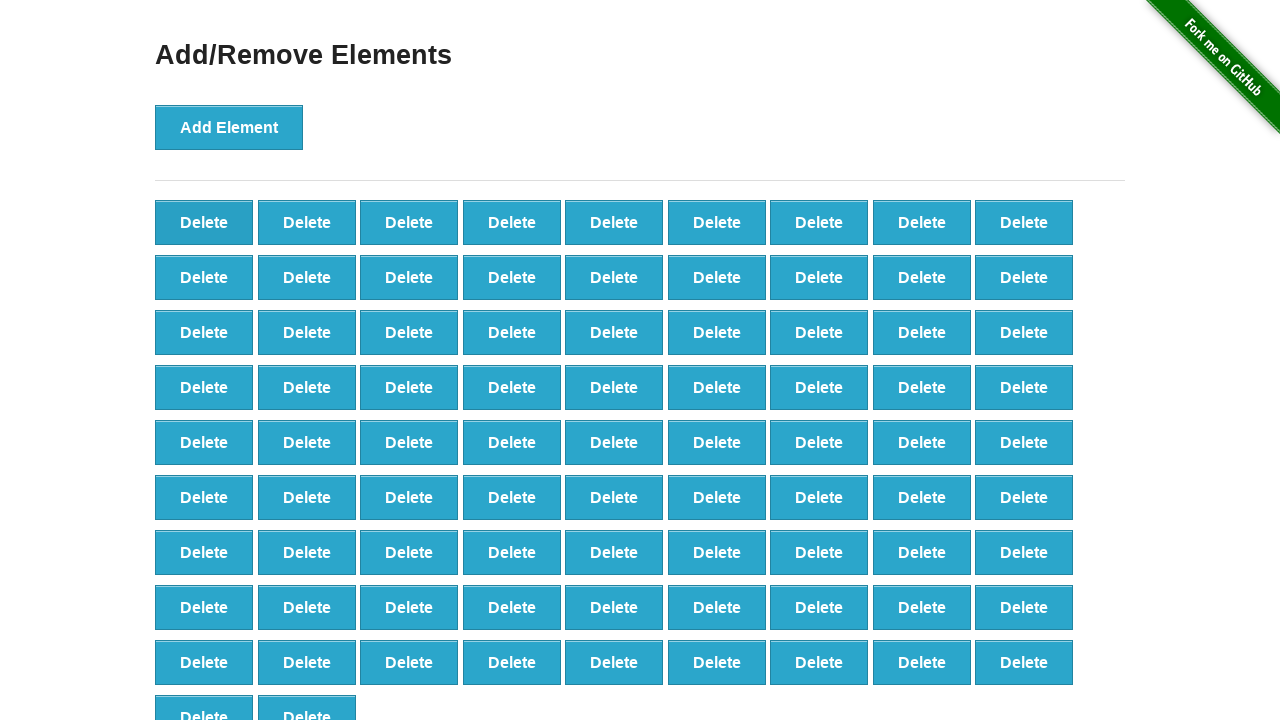

Clicked delete button (iteration 18/90) at (204, 222) on xpath=//button[@onclick='deleteElement()'] >> nth=0
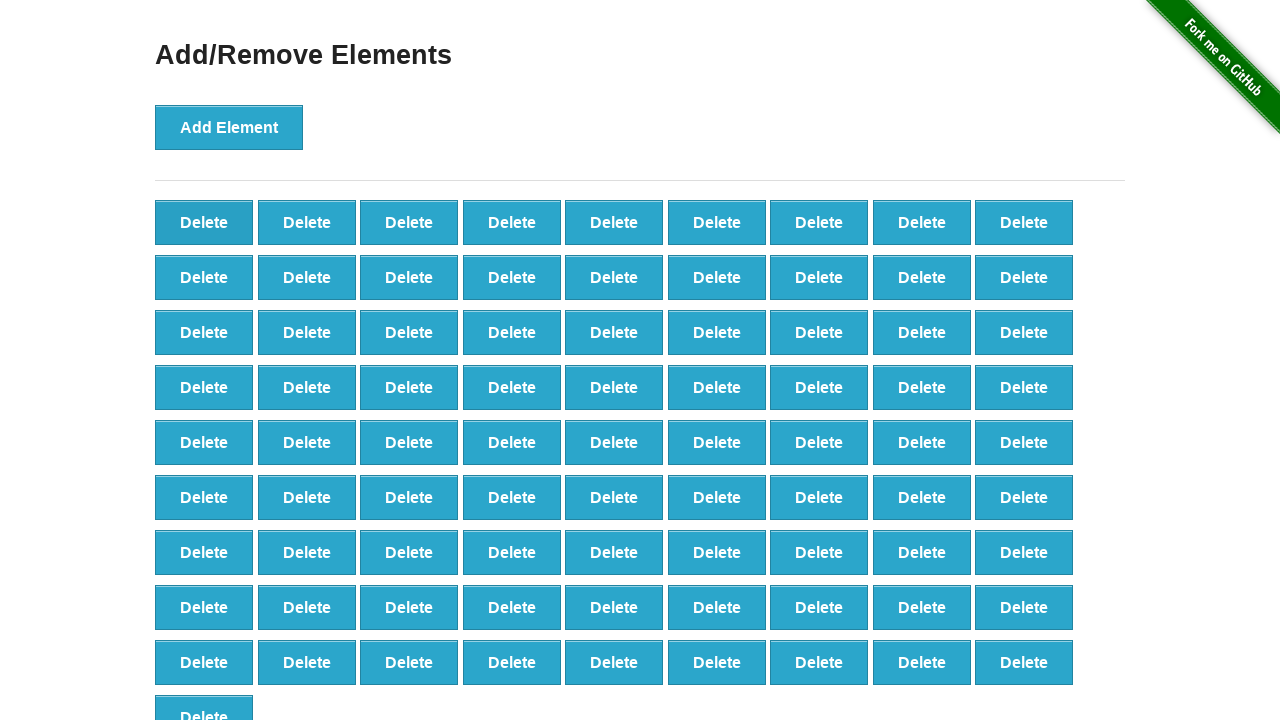

Clicked delete button (iteration 19/90) at (204, 222) on xpath=//button[@onclick='deleteElement()'] >> nth=0
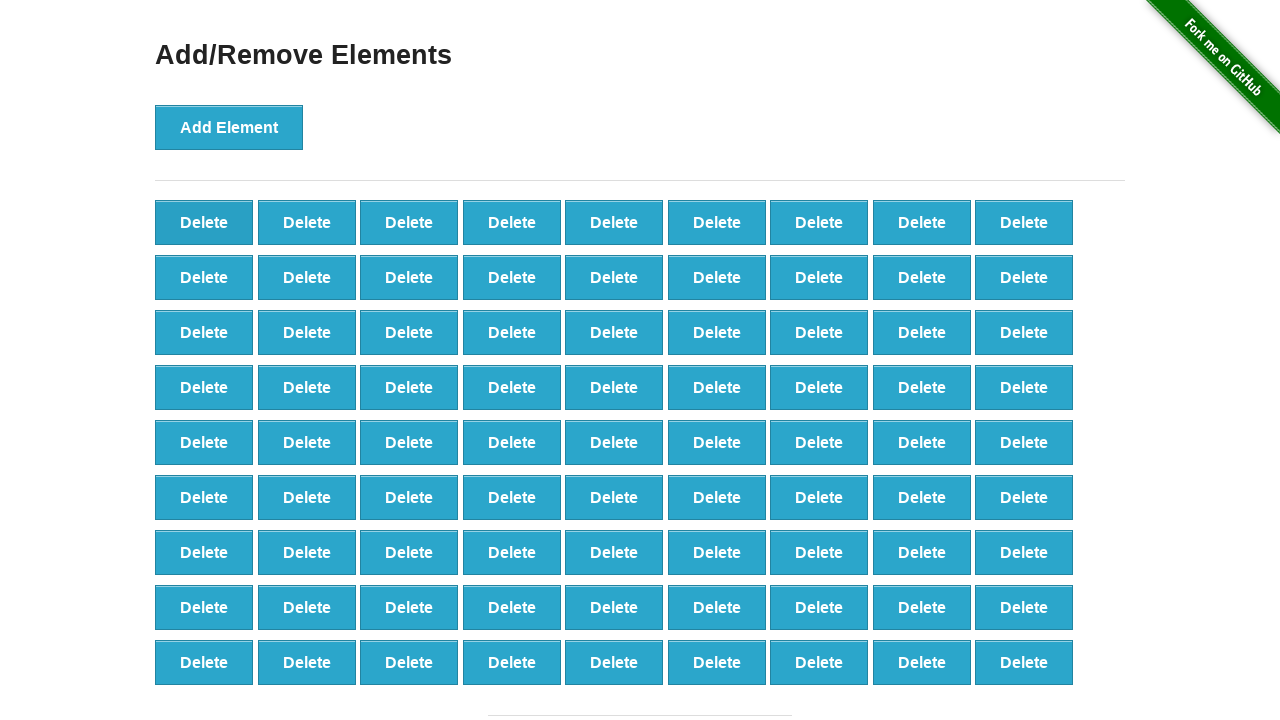

Clicked delete button (iteration 20/90) at (204, 222) on xpath=//button[@onclick='deleteElement()'] >> nth=0
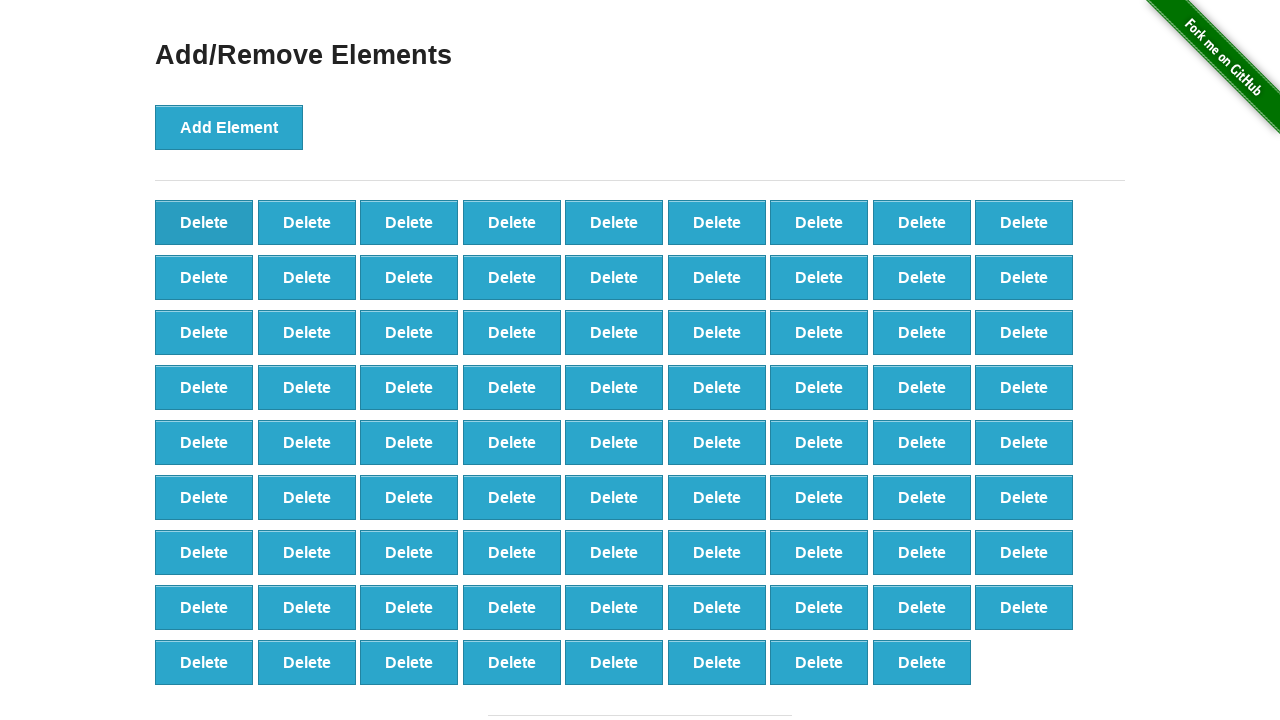

Clicked delete button (iteration 21/90) at (204, 222) on xpath=//button[@onclick='deleteElement()'] >> nth=0
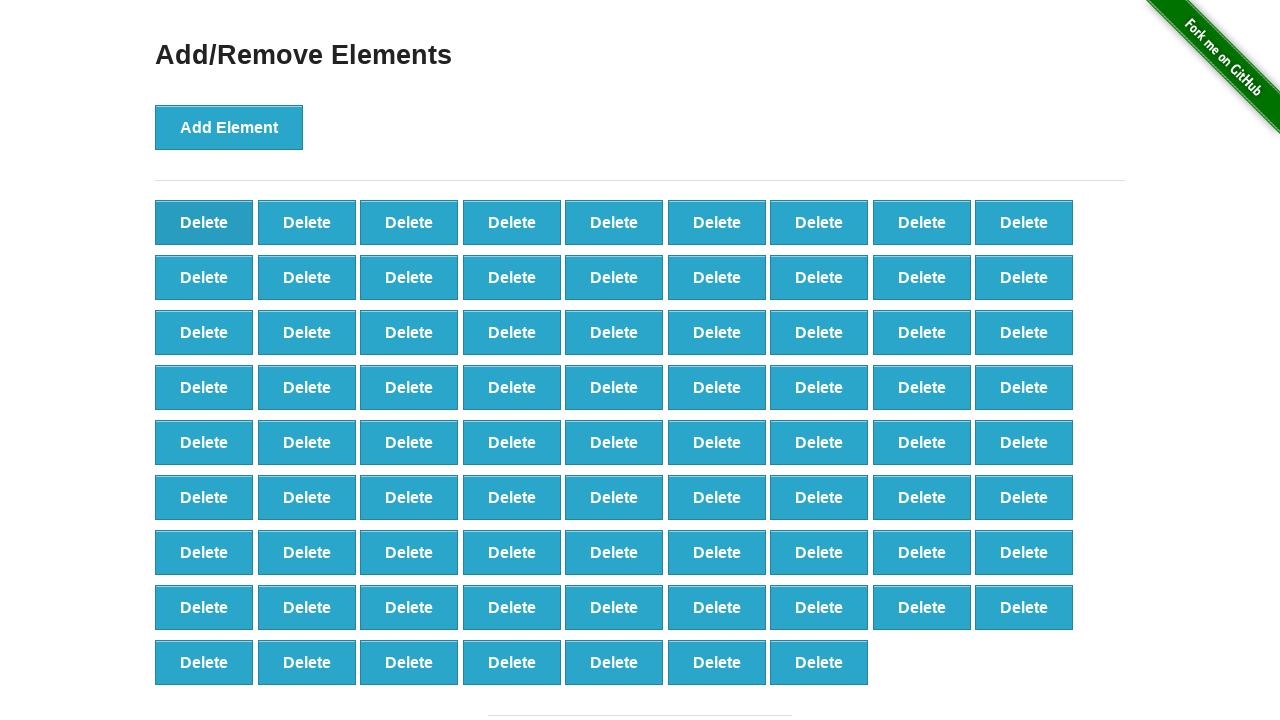

Clicked delete button (iteration 22/90) at (204, 222) on xpath=//button[@onclick='deleteElement()'] >> nth=0
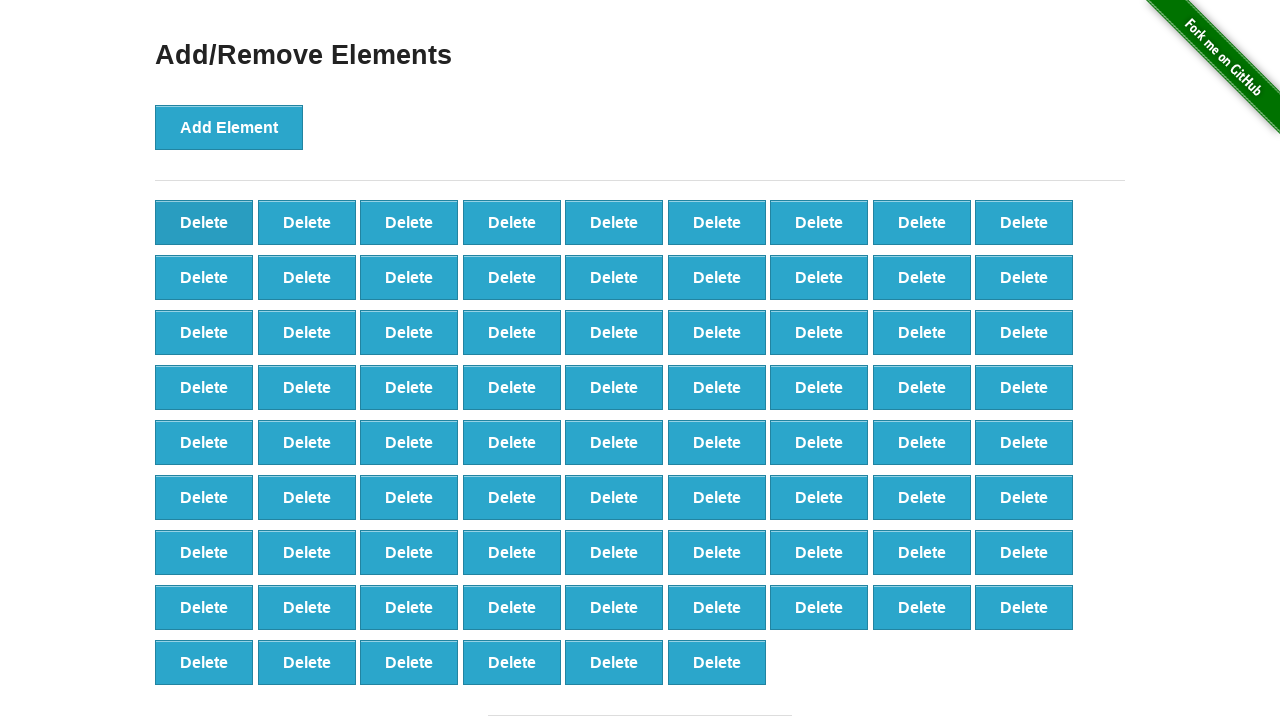

Clicked delete button (iteration 23/90) at (204, 222) on xpath=//button[@onclick='deleteElement()'] >> nth=0
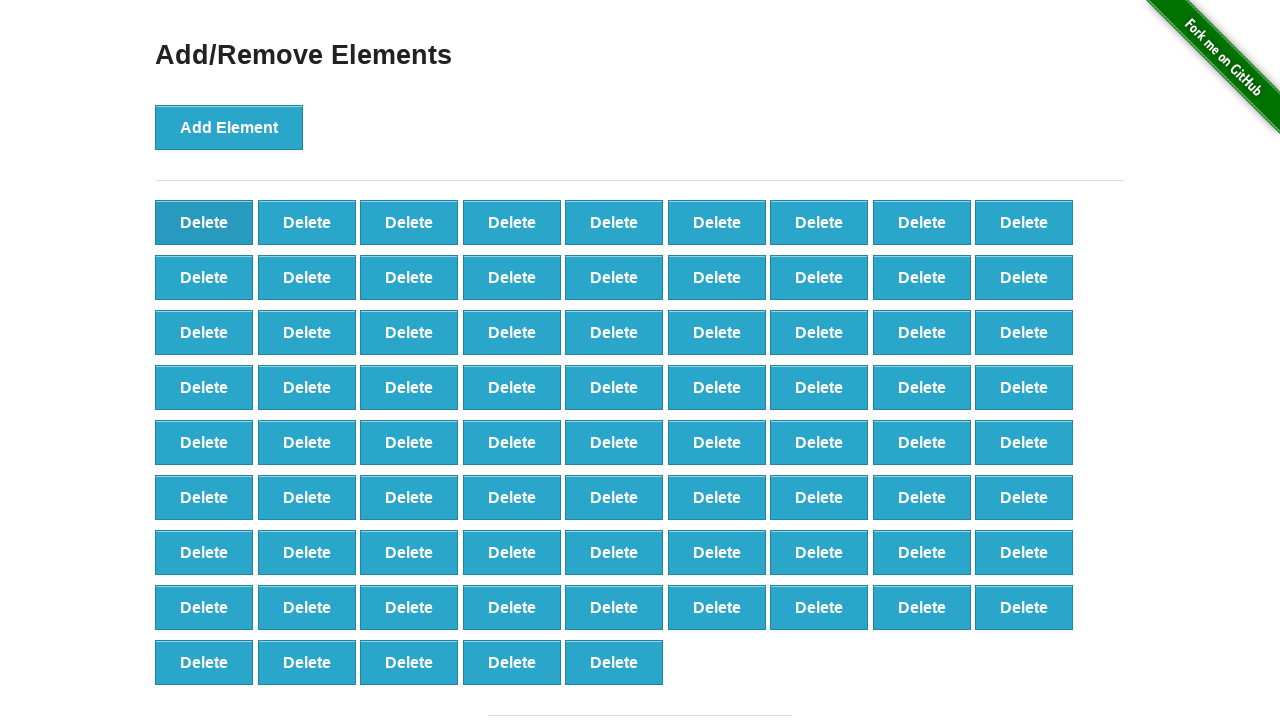

Clicked delete button (iteration 24/90) at (204, 222) on xpath=//button[@onclick='deleteElement()'] >> nth=0
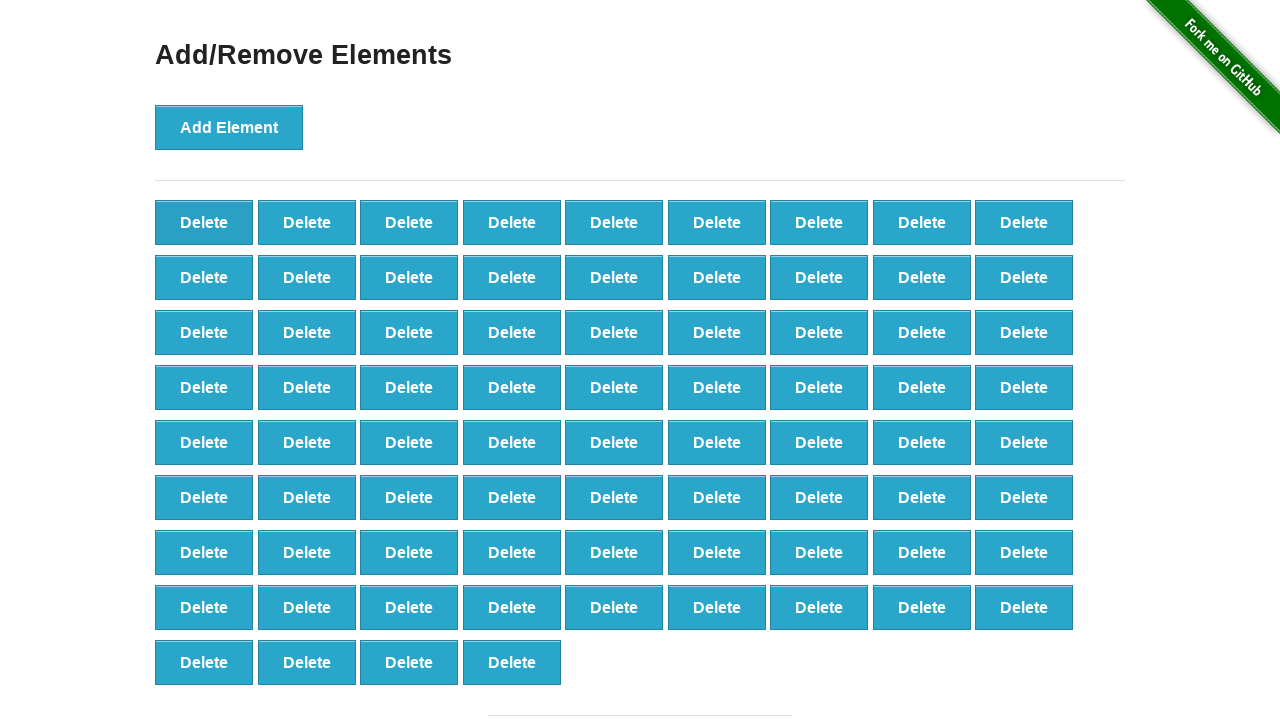

Clicked delete button (iteration 25/90) at (204, 222) on xpath=//button[@onclick='deleteElement()'] >> nth=0
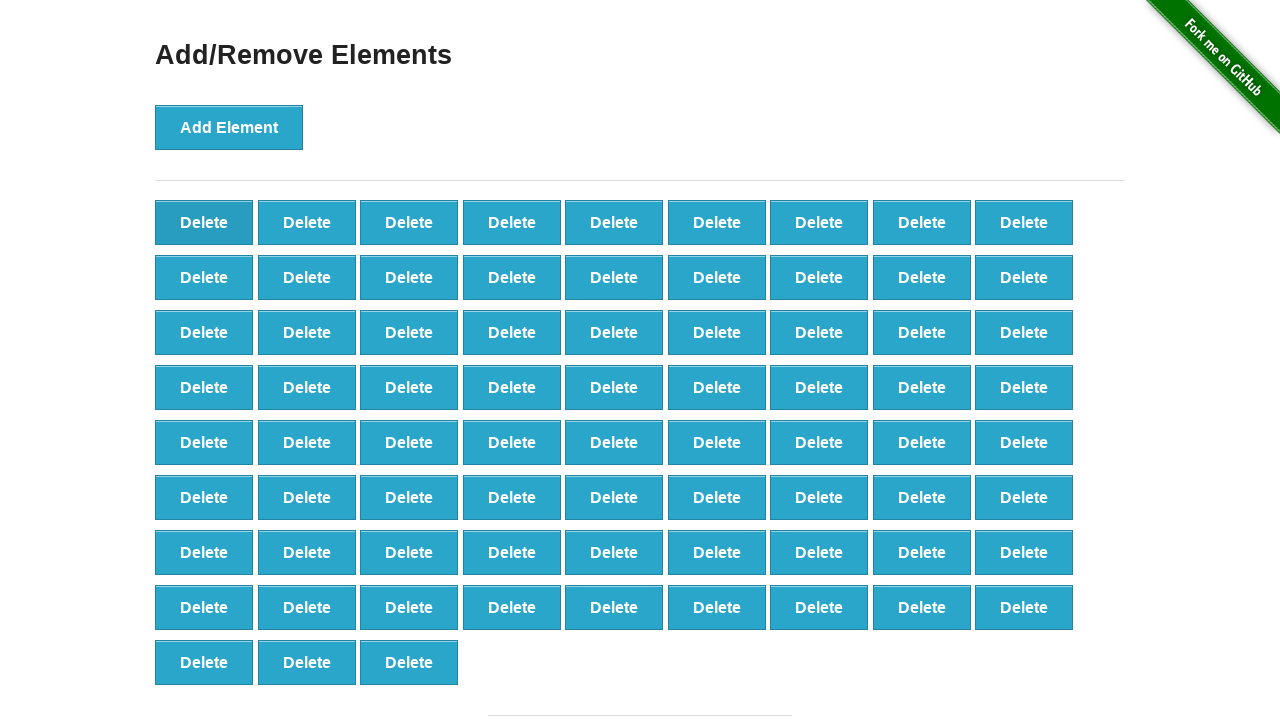

Clicked delete button (iteration 26/90) at (204, 222) on xpath=//button[@onclick='deleteElement()'] >> nth=0
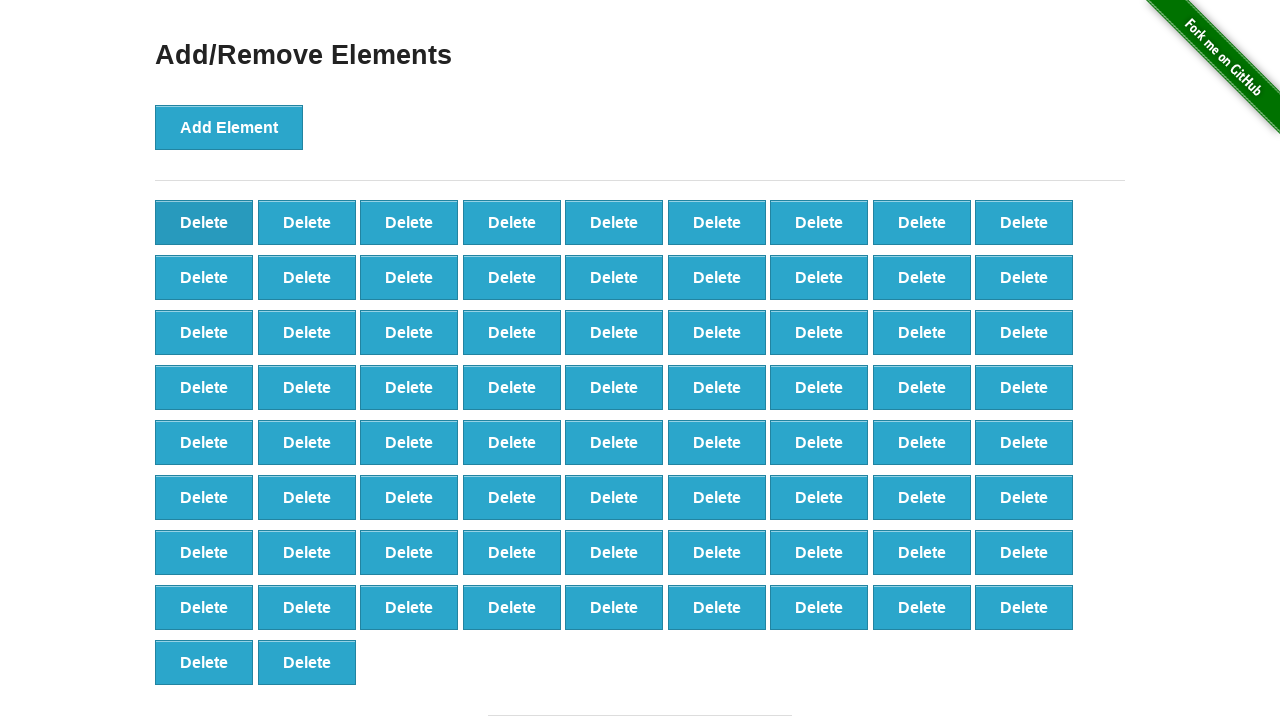

Clicked delete button (iteration 27/90) at (204, 222) on xpath=//button[@onclick='deleteElement()'] >> nth=0
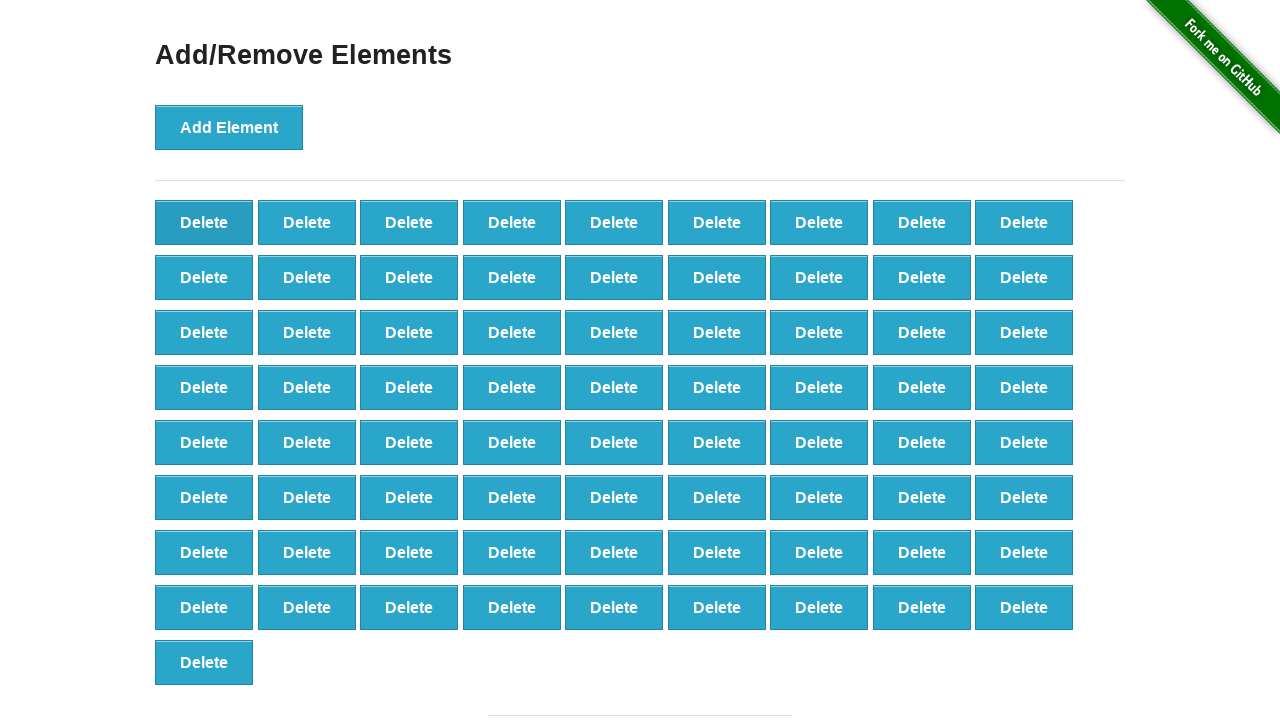

Clicked delete button (iteration 28/90) at (204, 222) on xpath=//button[@onclick='deleteElement()'] >> nth=0
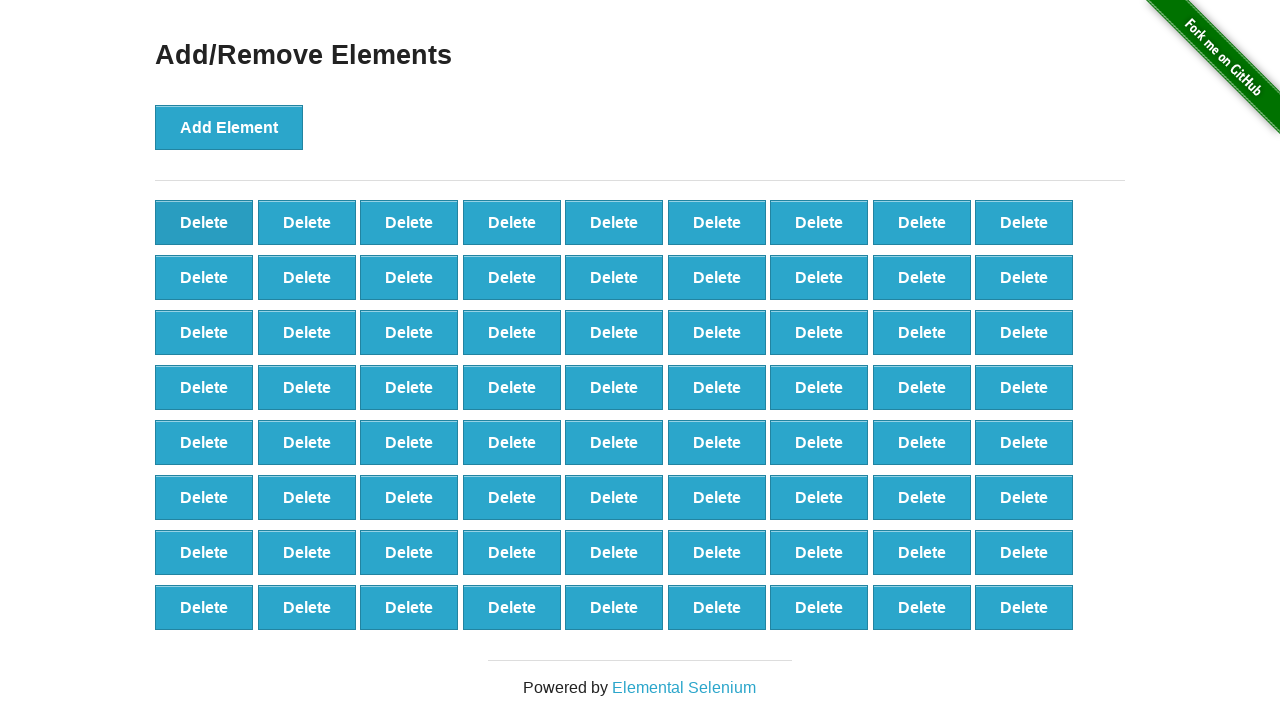

Clicked delete button (iteration 29/90) at (204, 222) on xpath=//button[@onclick='deleteElement()'] >> nth=0
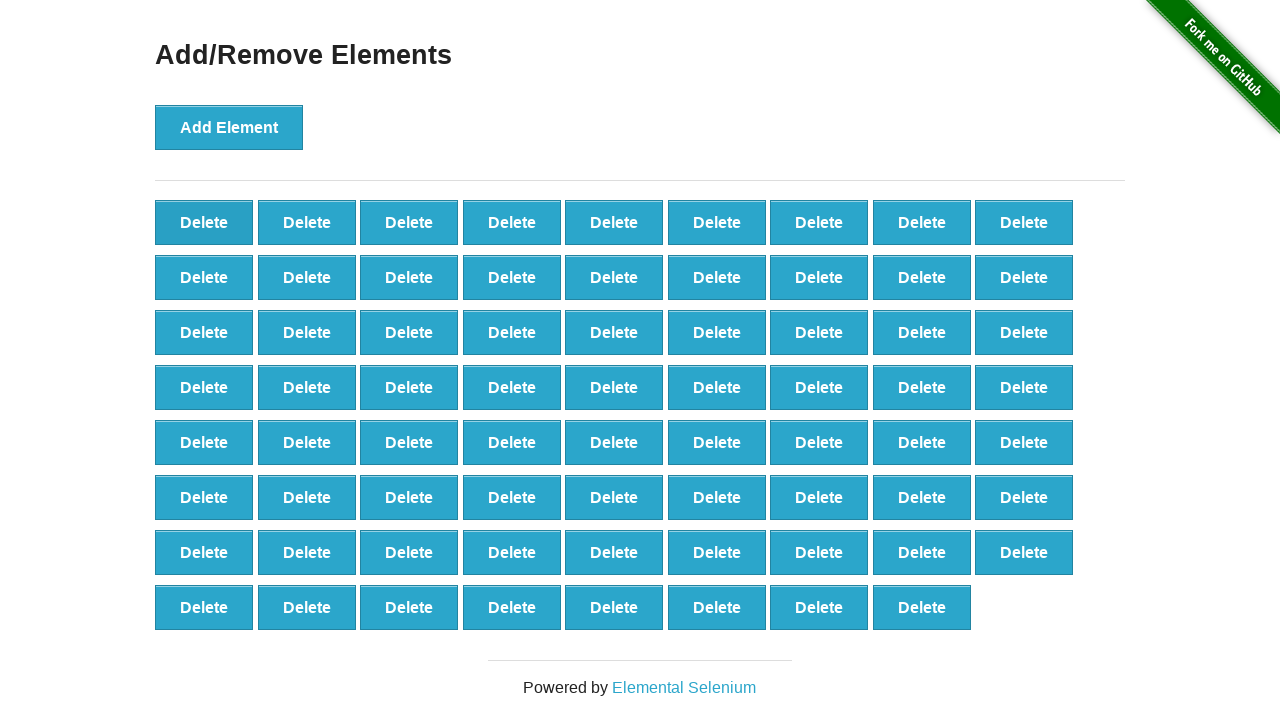

Clicked delete button (iteration 30/90) at (204, 222) on xpath=//button[@onclick='deleteElement()'] >> nth=0
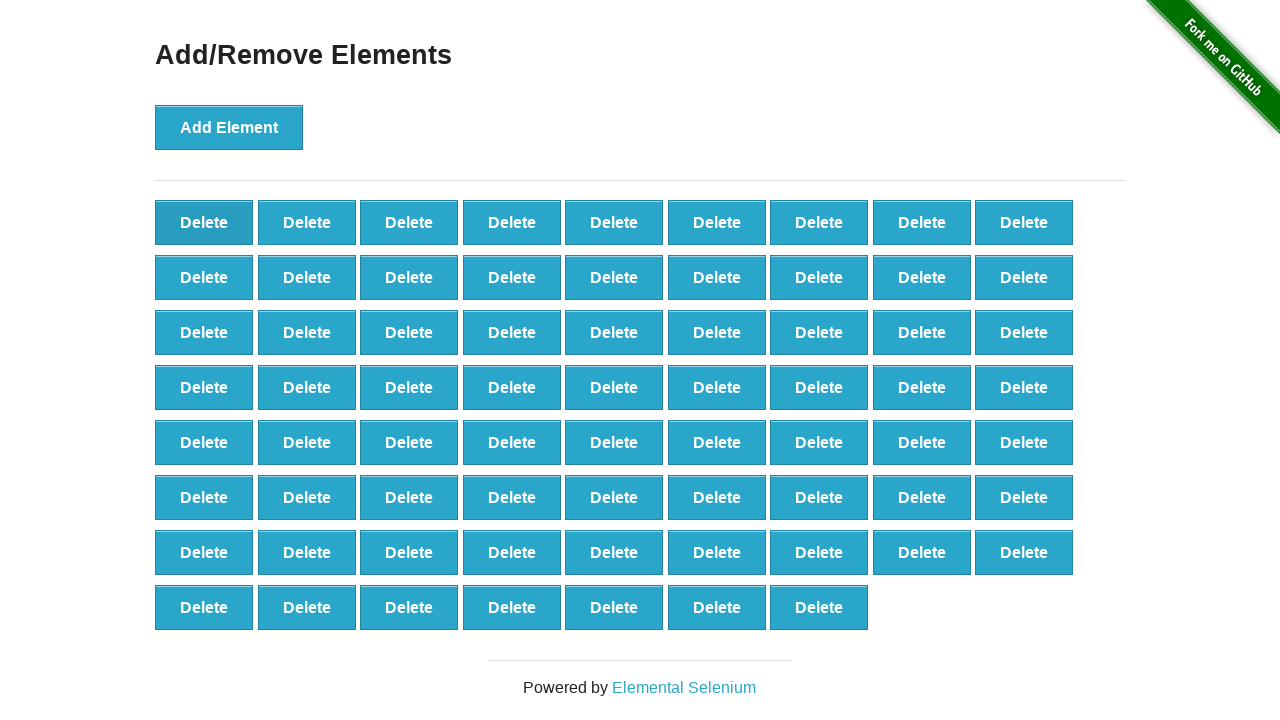

Clicked delete button (iteration 31/90) at (204, 222) on xpath=//button[@onclick='deleteElement()'] >> nth=0
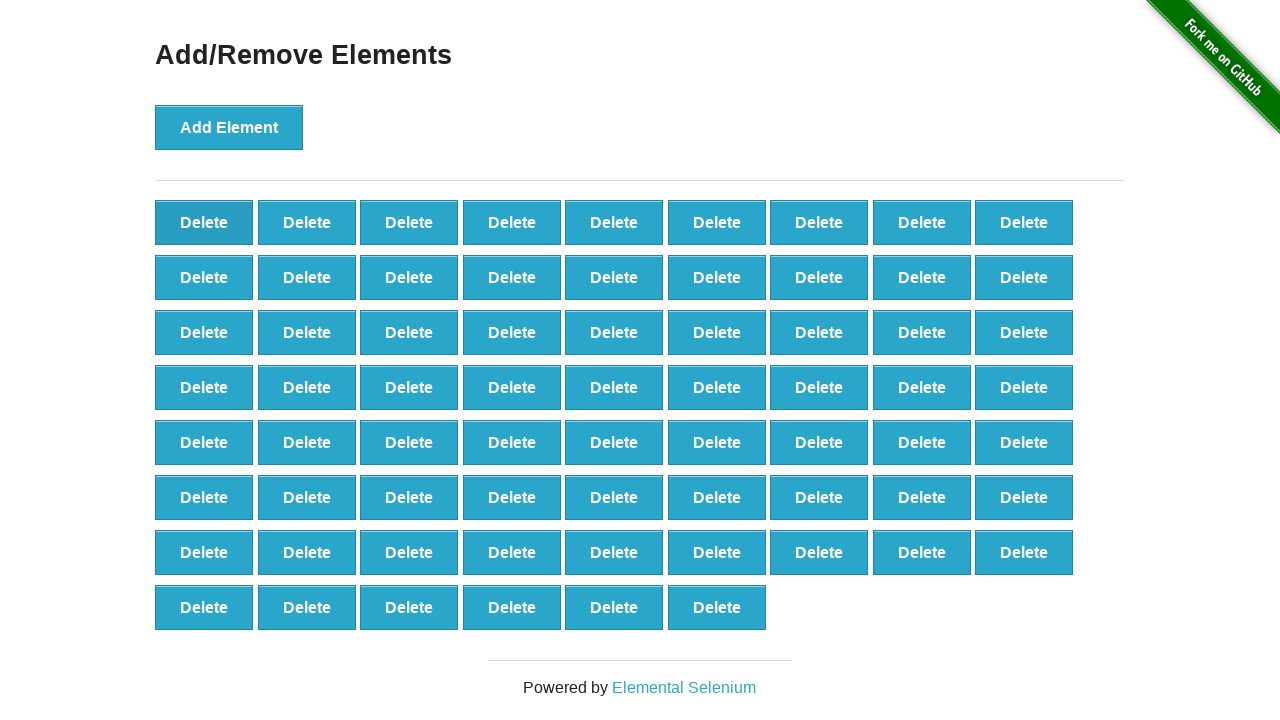

Clicked delete button (iteration 32/90) at (204, 222) on xpath=//button[@onclick='deleteElement()'] >> nth=0
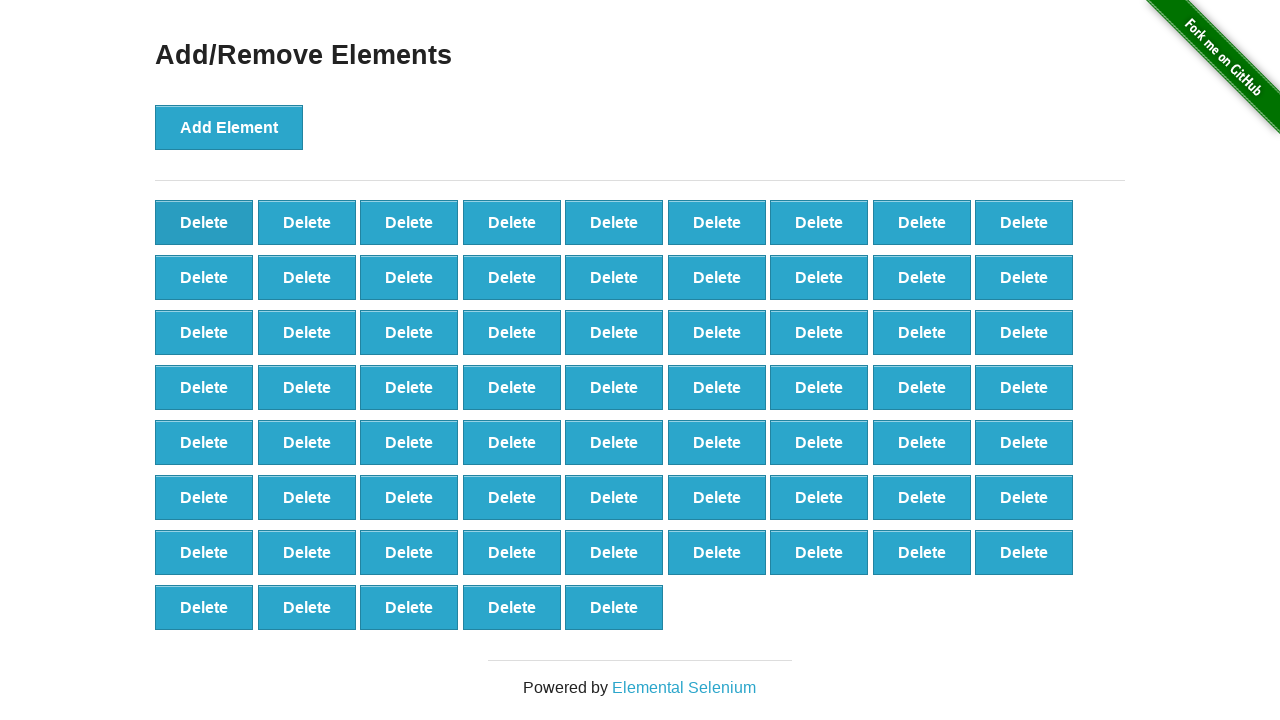

Clicked delete button (iteration 33/90) at (204, 222) on xpath=//button[@onclick='deleteElement()'] >> nth=0
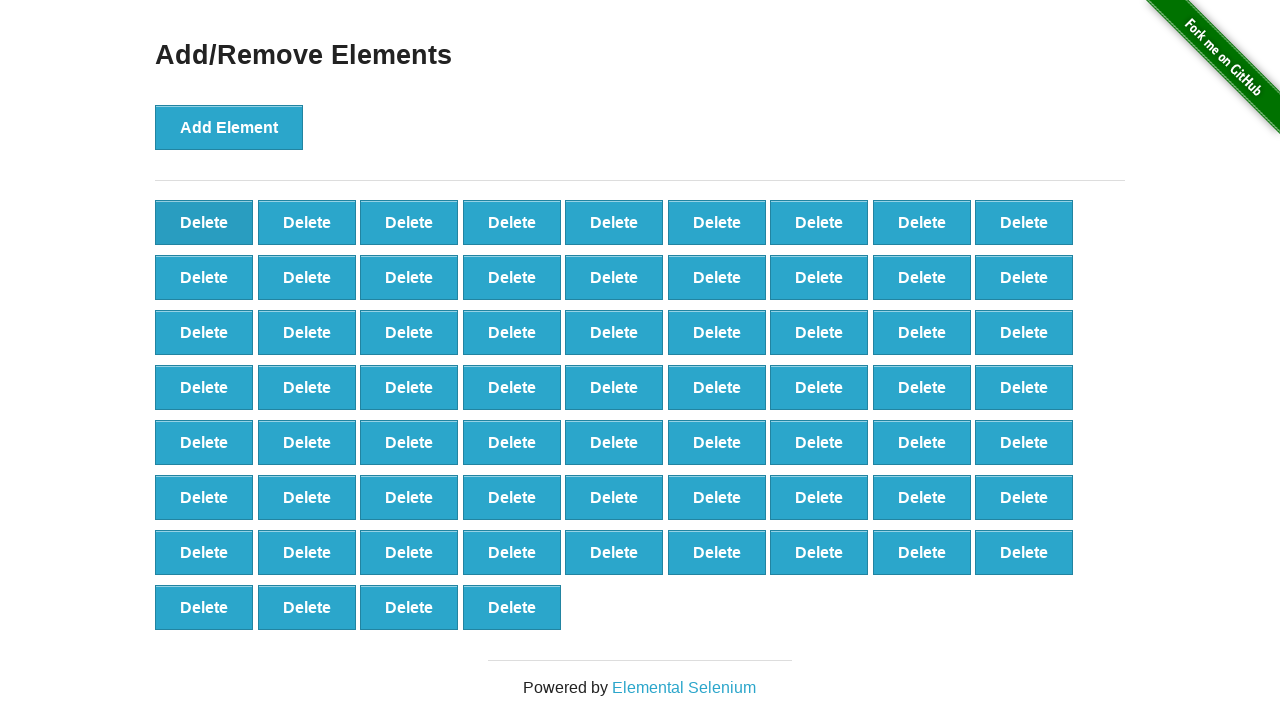

Clicked delete button (iteration 34/90) at (204, 222) on xpath=//button[@onclick='deleteElement()'] >> nth=0
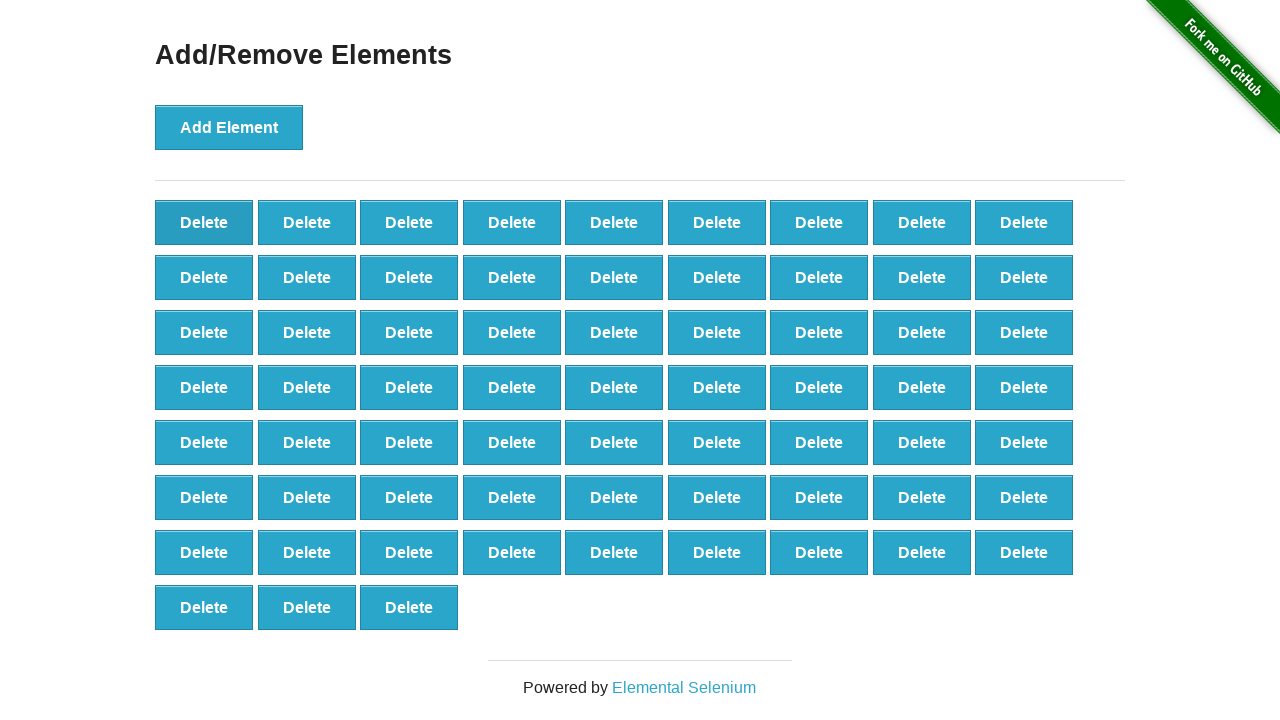

Clicked delete button (iteration 35/90) at (204, 222) on xpath=//button[@onclick='deleteElement()'] >> nth=0
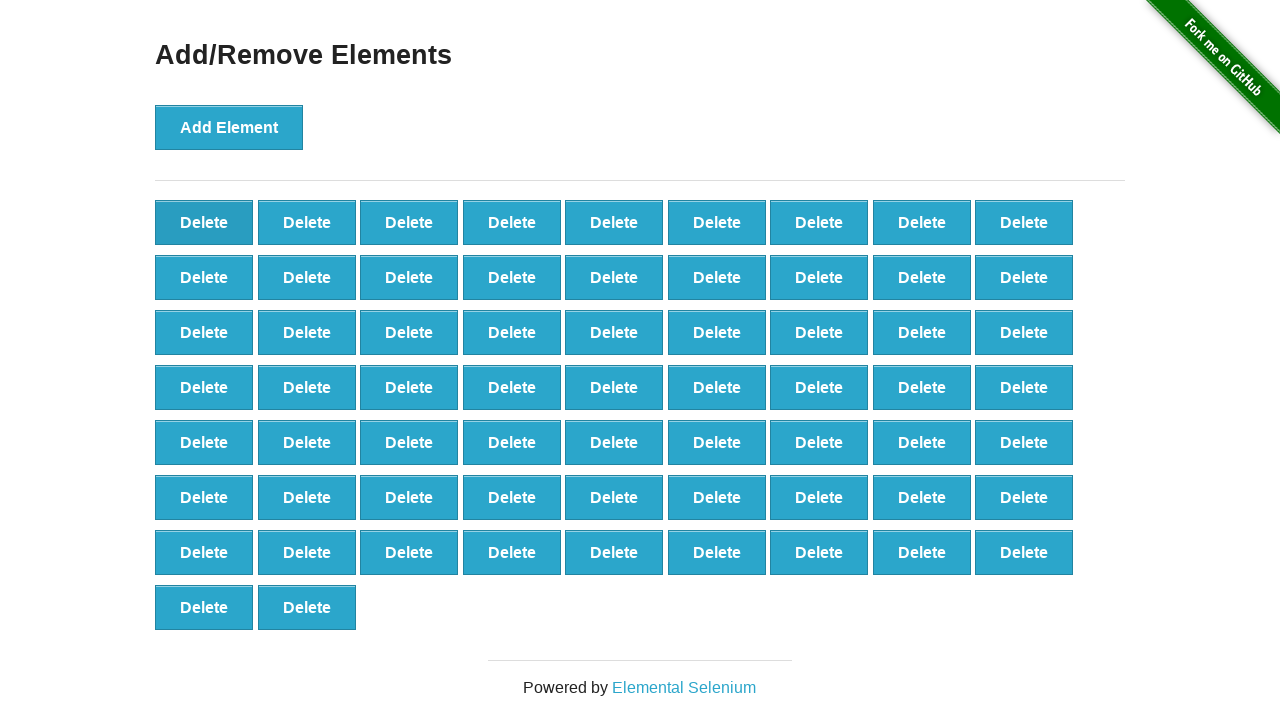

Clicked delete button (iteration 36/90) at (204, 222) on xpath=//button[@onclick='deleteElement()'] >> nth=0
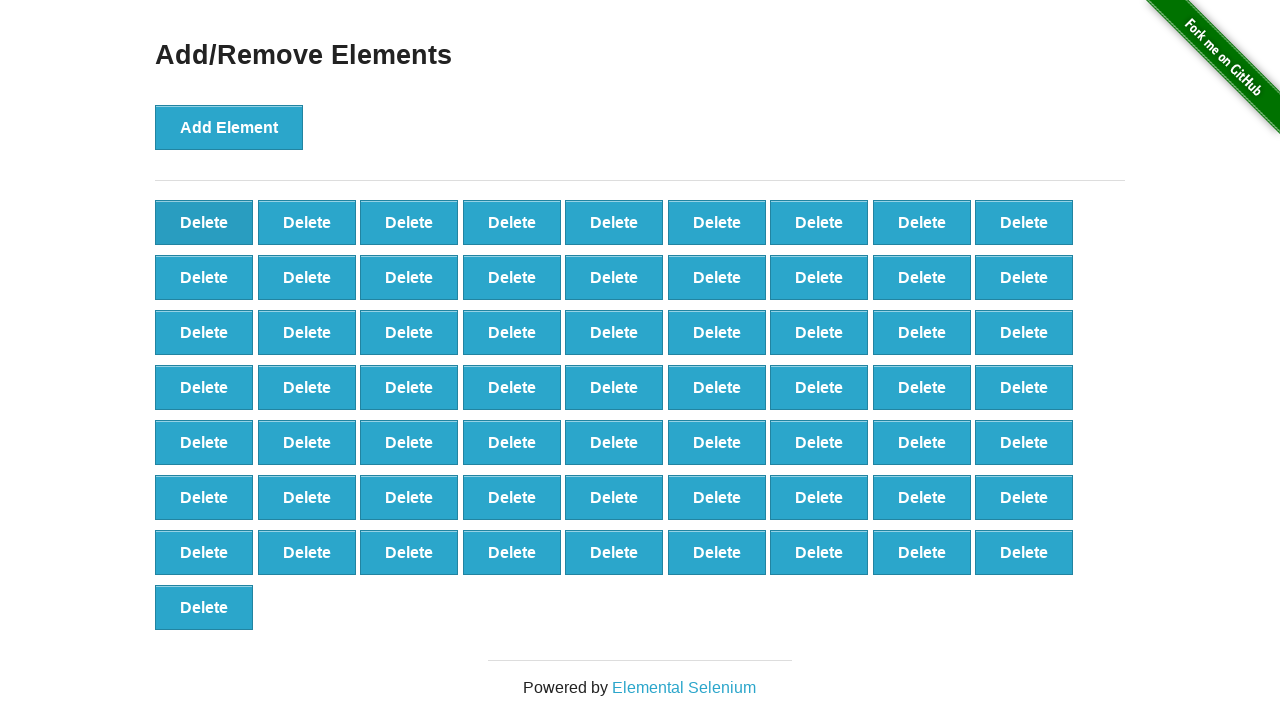

Clicked delete button (iteration 37/90) at (204, 222) on xpath=//button[@onclick='deleteElement()'] >> nth=0
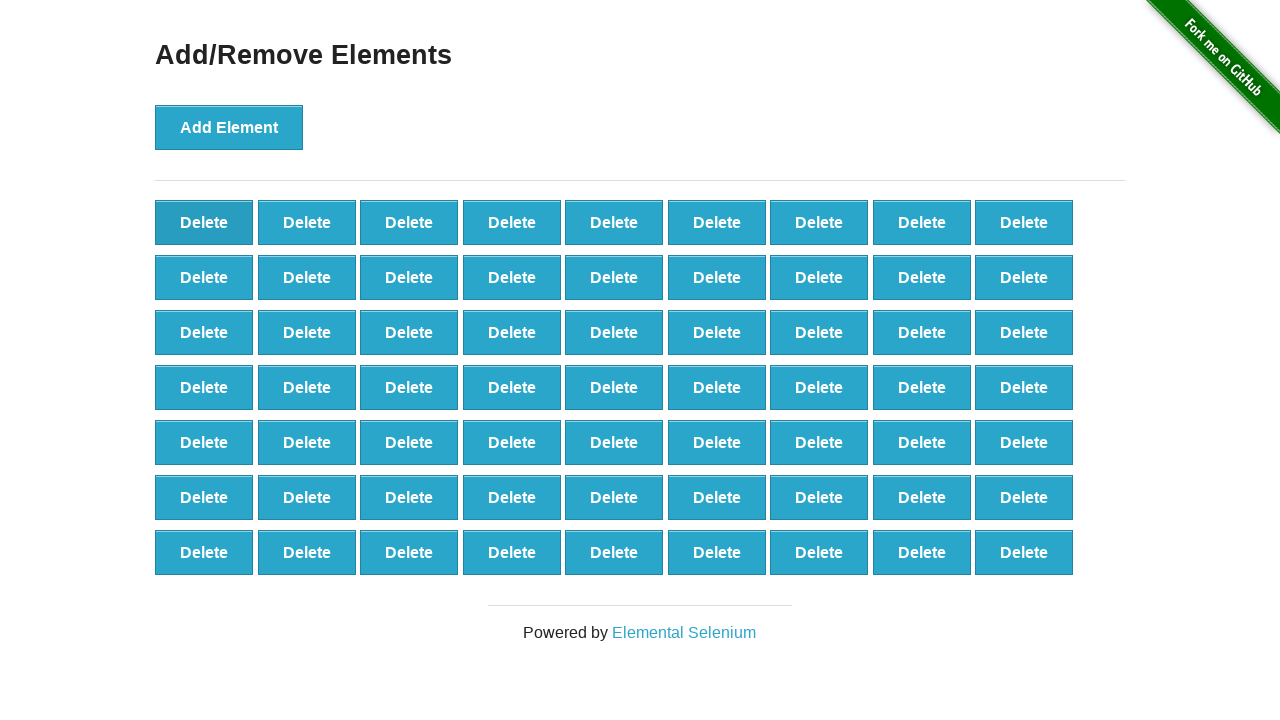

Clicked delete button (iteration 38/90) at (204, 222) on xpath=//button[@onclick='deleteElement()'] >> nth=0
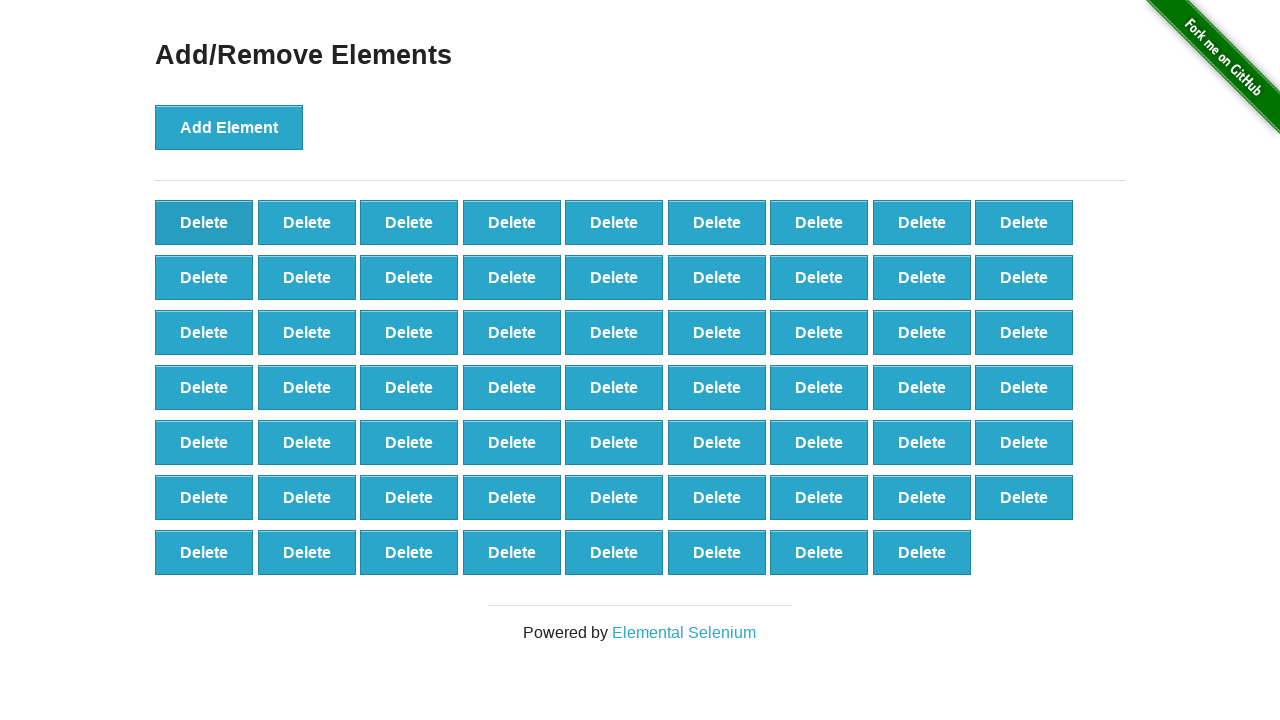

Clicked delete button (iteration 39/90) at (204, 222) on xpath=//button[@onclick='deleteElement()'] >> nth=0
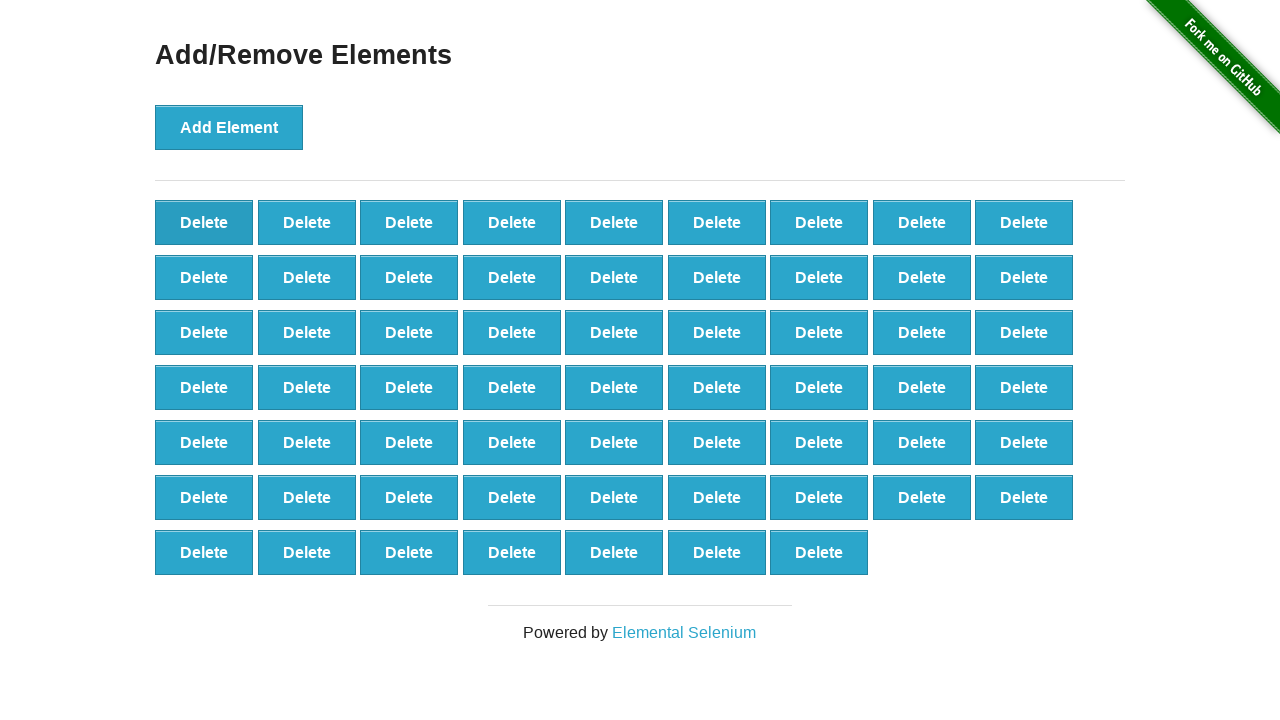

Clicked delete button (iteration 40/90) at (204, 222) on xpath=//button[@onclick='deleteElement()'] >> nth=0
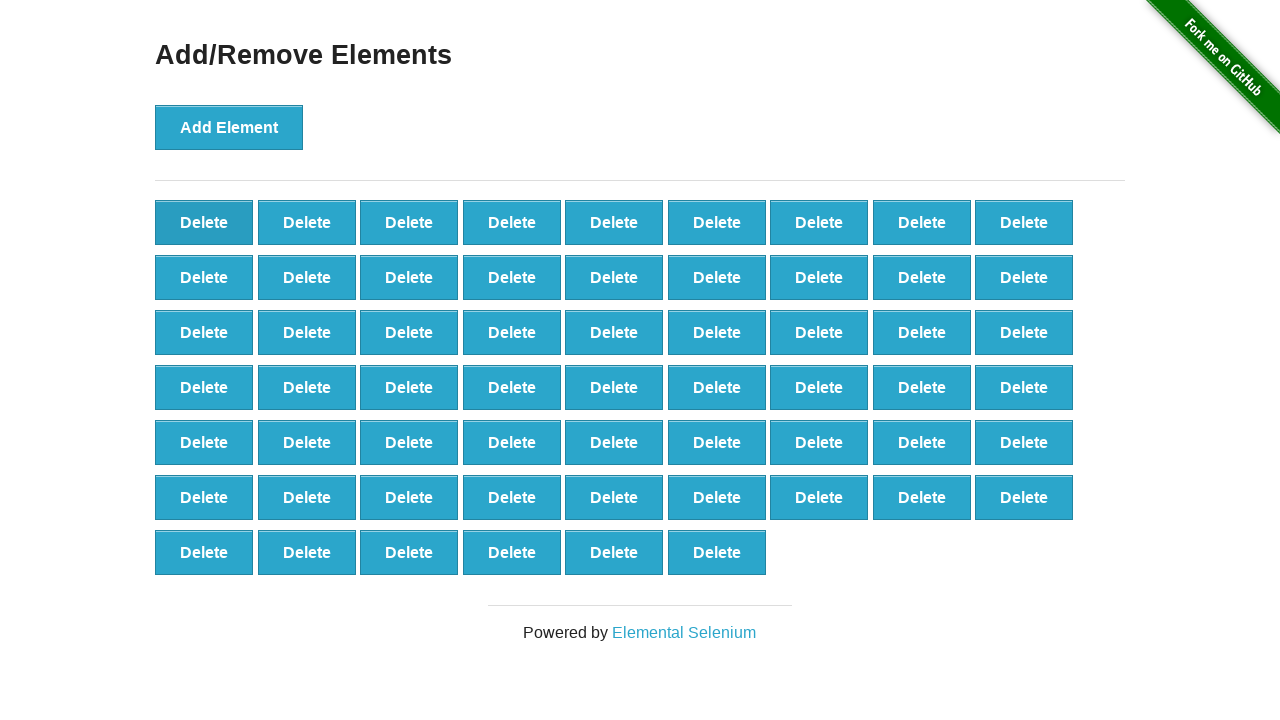

Clicked delete button (iteration 41/90) at (204, 222) on xpath=//button[@onclick='deleteElement()'] >> nth=0
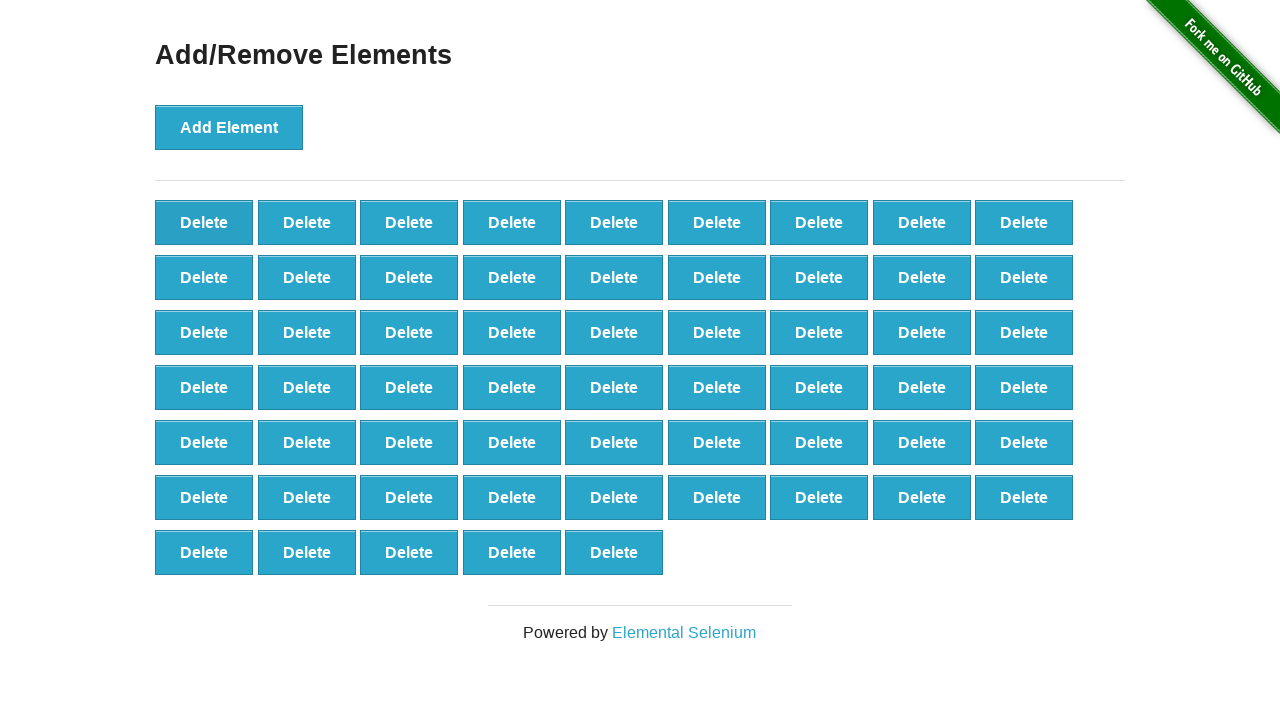

Clicked delete button (iteration 42/90) at (204, 222) on xpath=//button[@onclick='deleteElement()'] >> nth=0
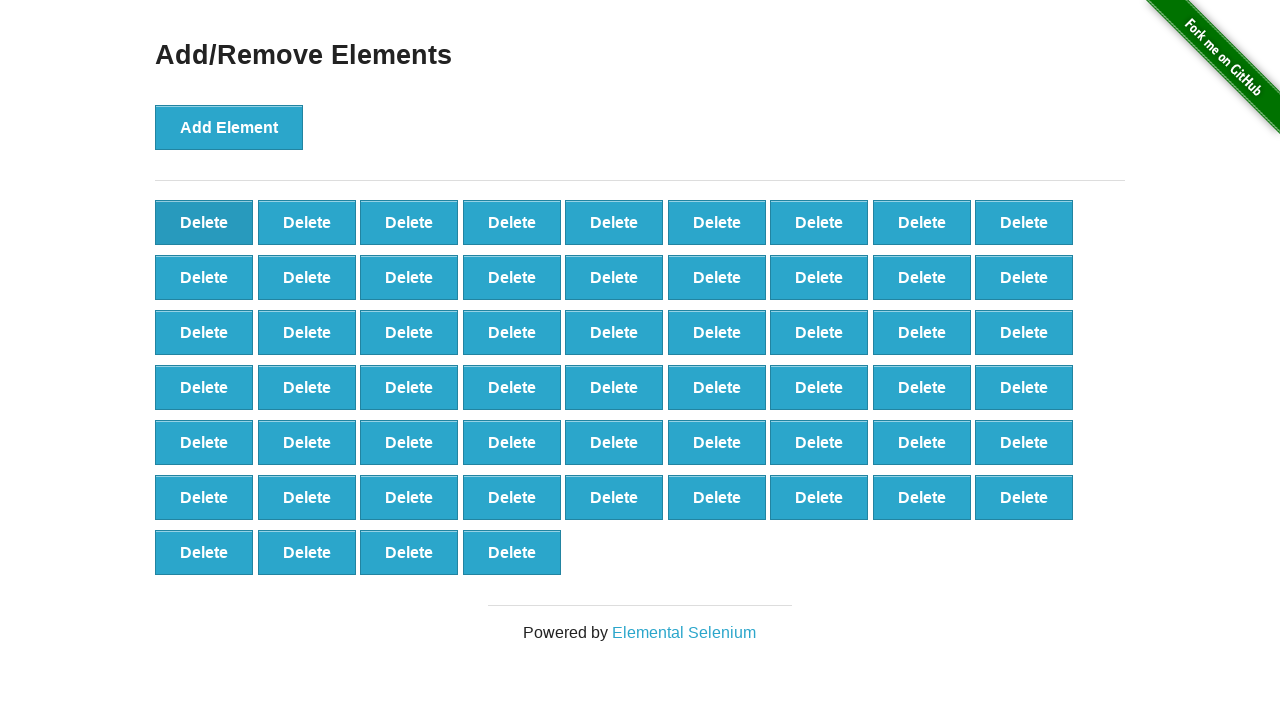

Clicked delete button (iteration 43/90) at (204, 222) on xpath=//button[@onclick='deleteElement()'] >> nth=0
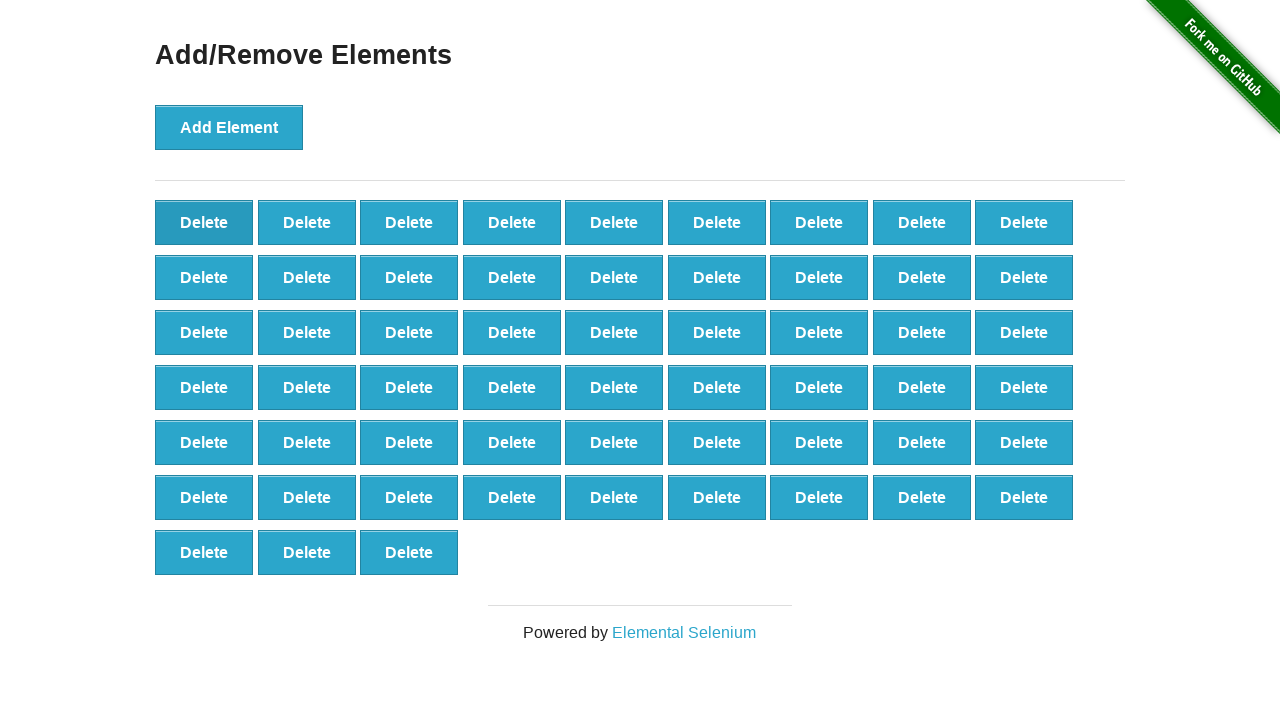

Clicked delete button (iteration 44/90) at (204, 222) on xpath=//button[@onclick='deleteElement()'] >> nth=0
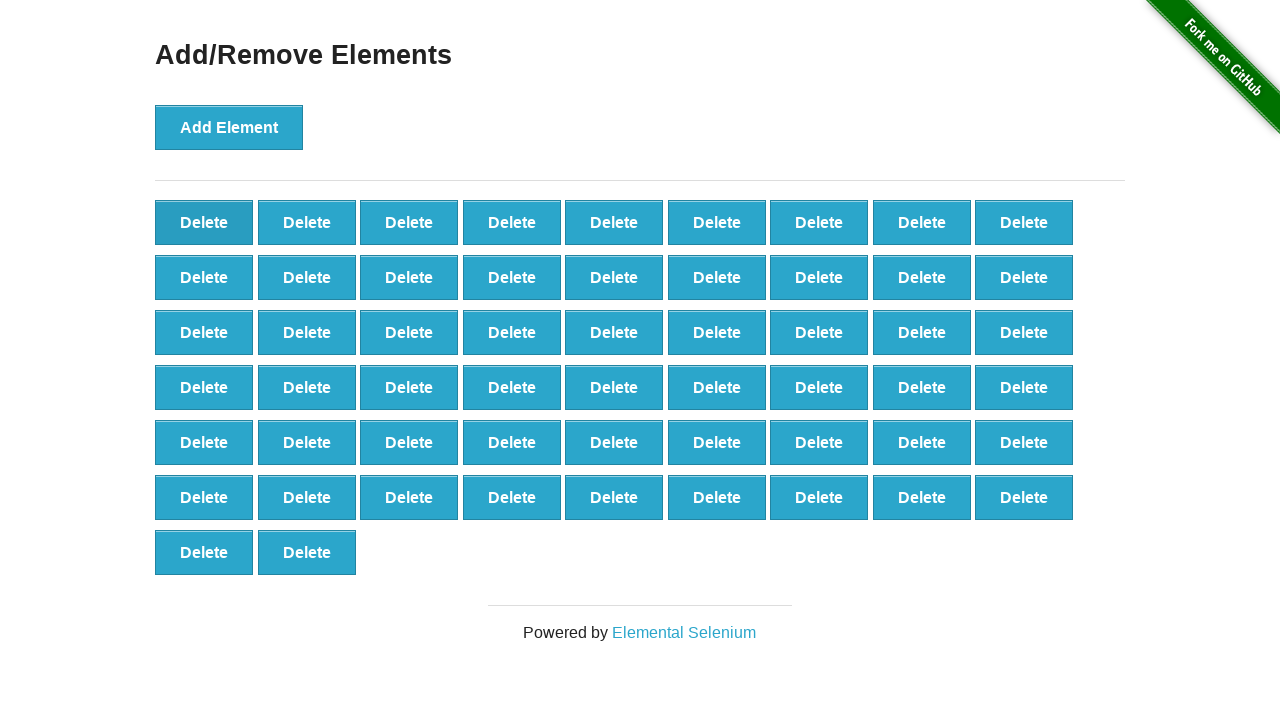

Clicked delete button (iteration 45/90) at (204, 222) on xpath=//button[@onclick='deleteElement()'] >> nth=0
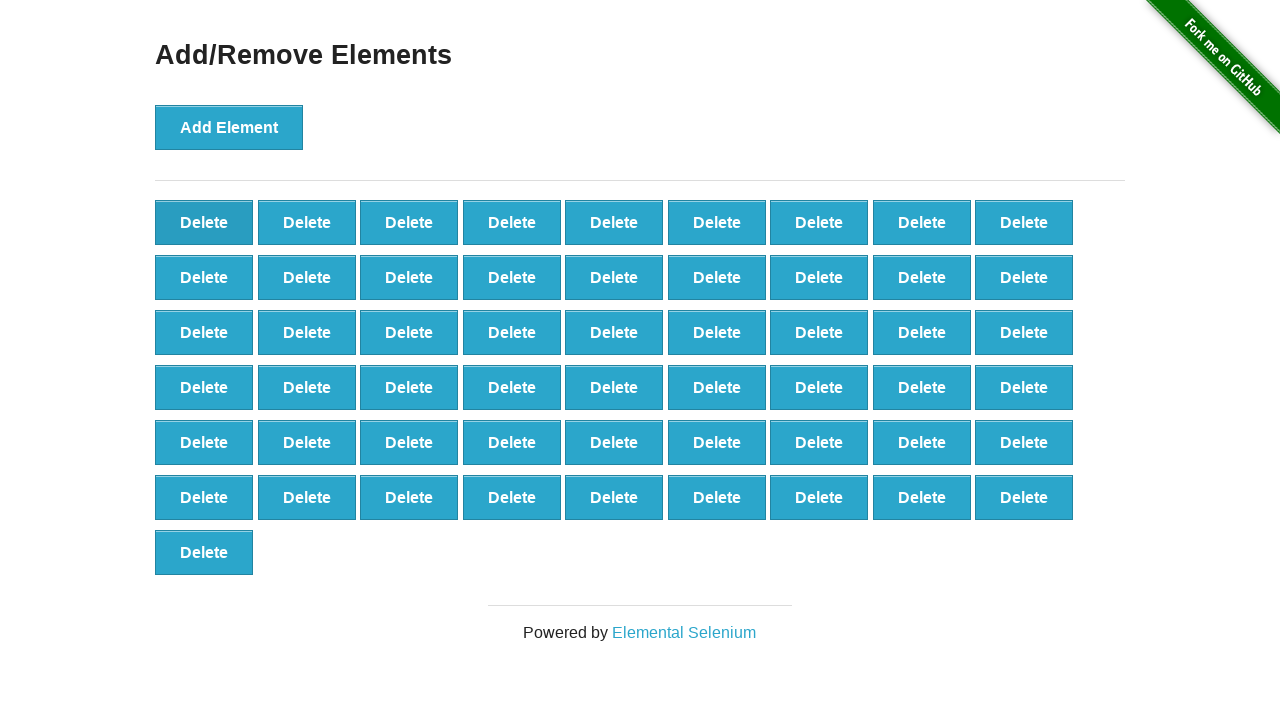

Clicked delete button (iteration 46/90) at (204, 222) on xpath=//button[@onclick='deleteElement()'] >> nth=0
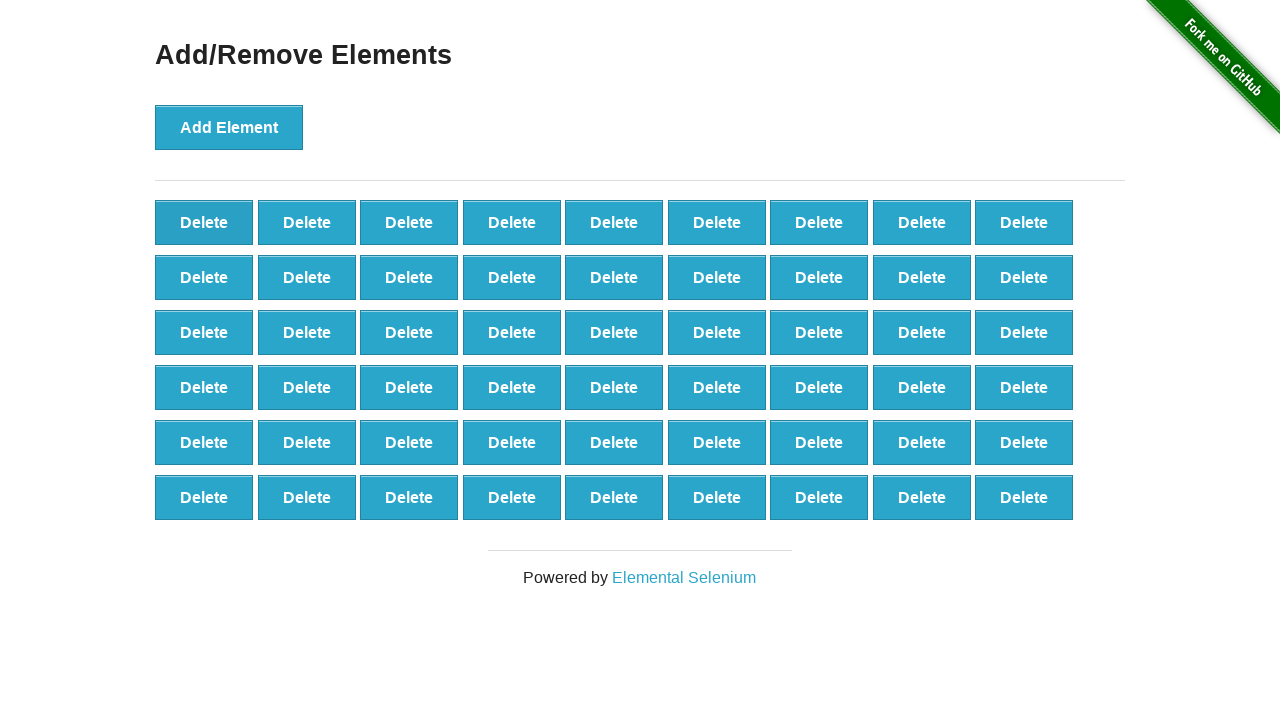

Clicked delete button (iteration 47/90) at (204, 222) on xpath=//button[@onclick='deleteElement()'] >> nth=0
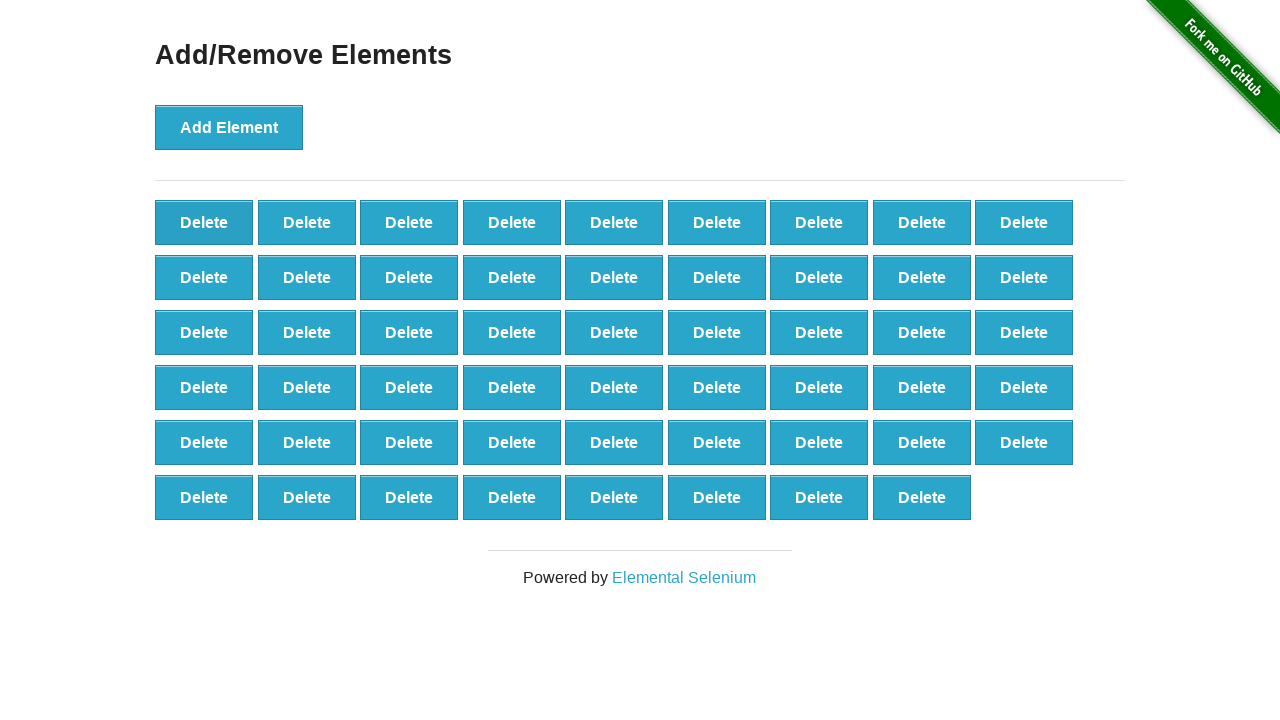

Clicked delete button (iteration 48/90) at (204, 222) on xpath=//button[@onclick='deleteElement()'] >> nth=0
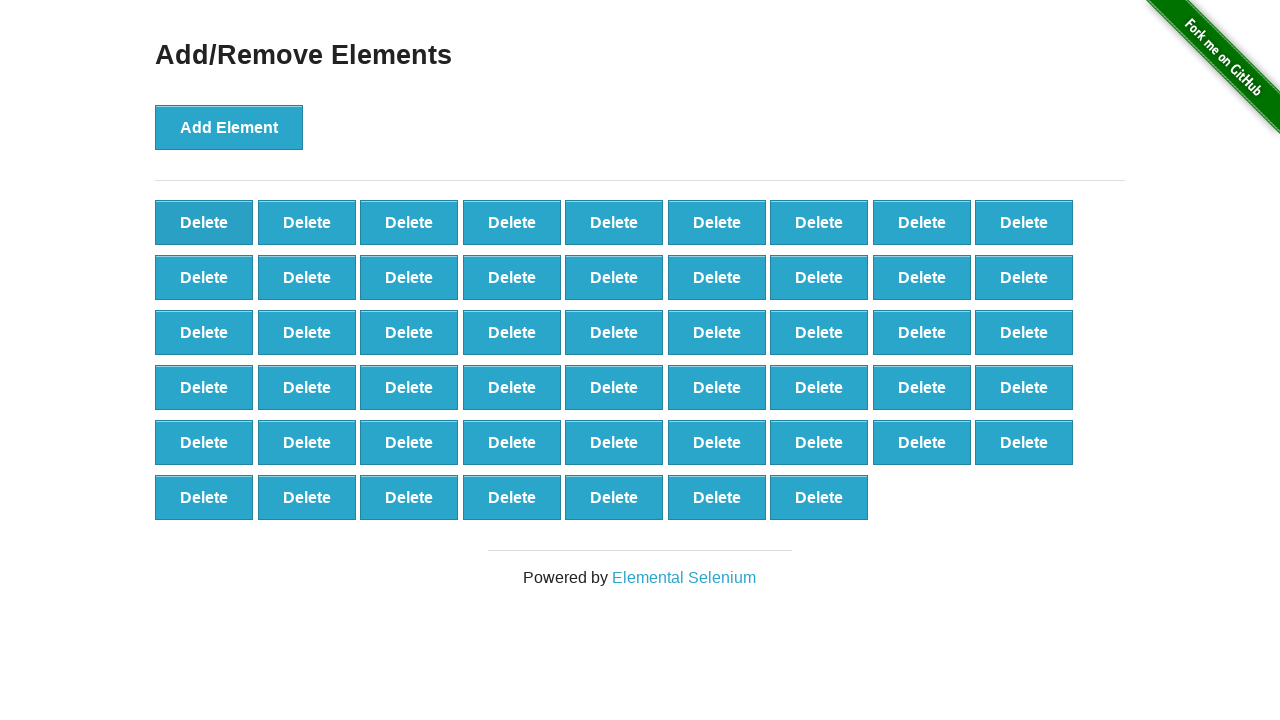

Clicked delete button (iteration 49/90) at (204, 222) on xpath=//button[@onclick='deleteElement()'] >> nth=0
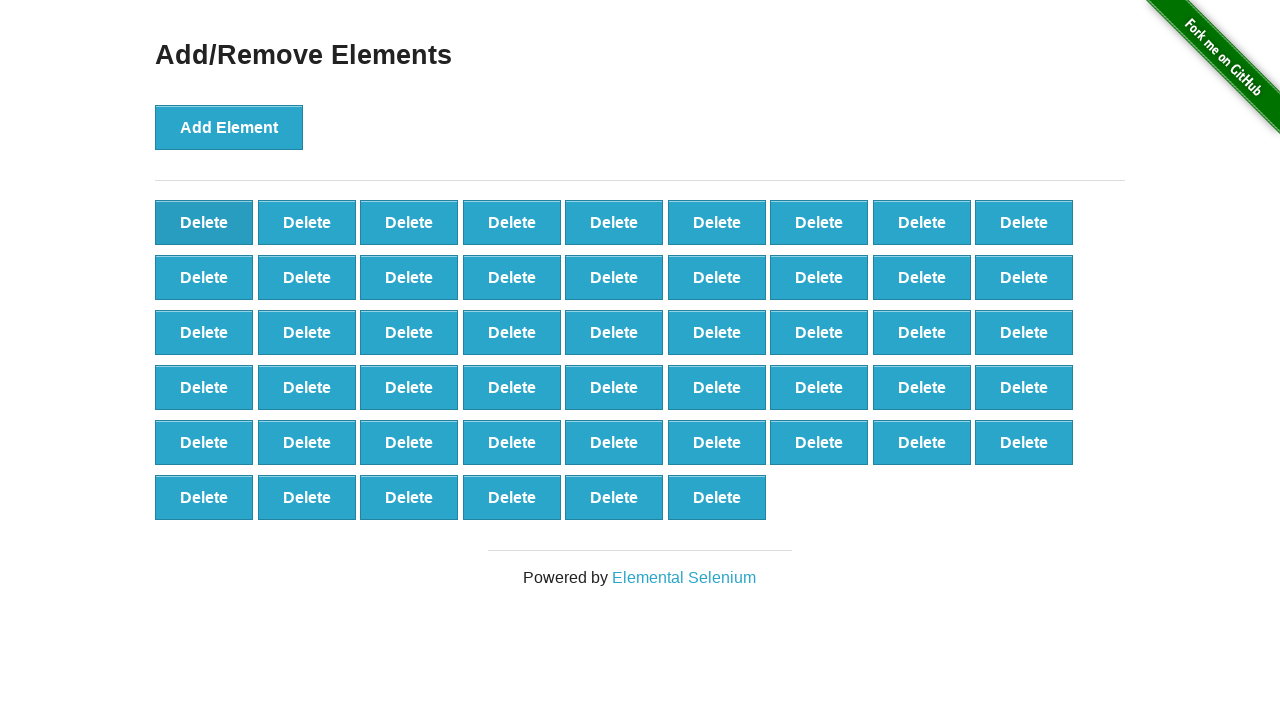

Clicked delete button (iteration 50/90) at (204, 222) on xpath=//button[@onclick='deleteElement()'] >> nth=0
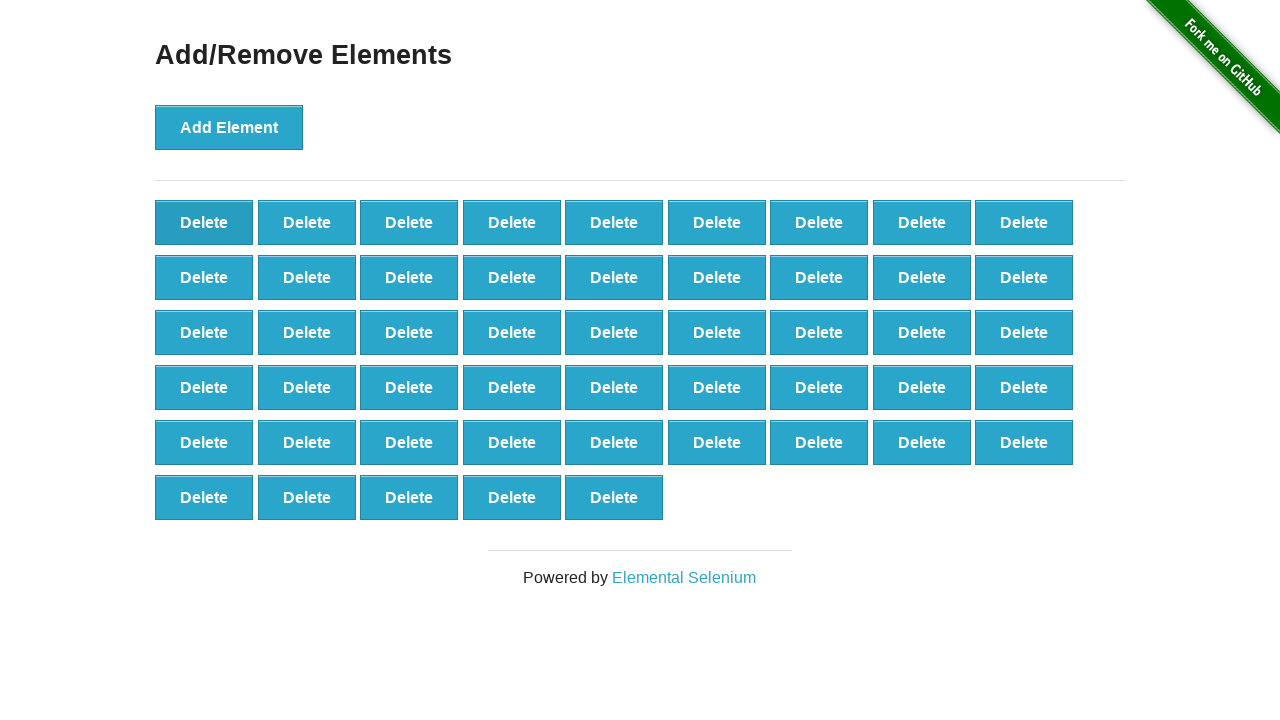

Clicked delete button (iteration 51/90) at (204, 222) on xpath=//button[@onclick='deleteElement()'] >> nth=0
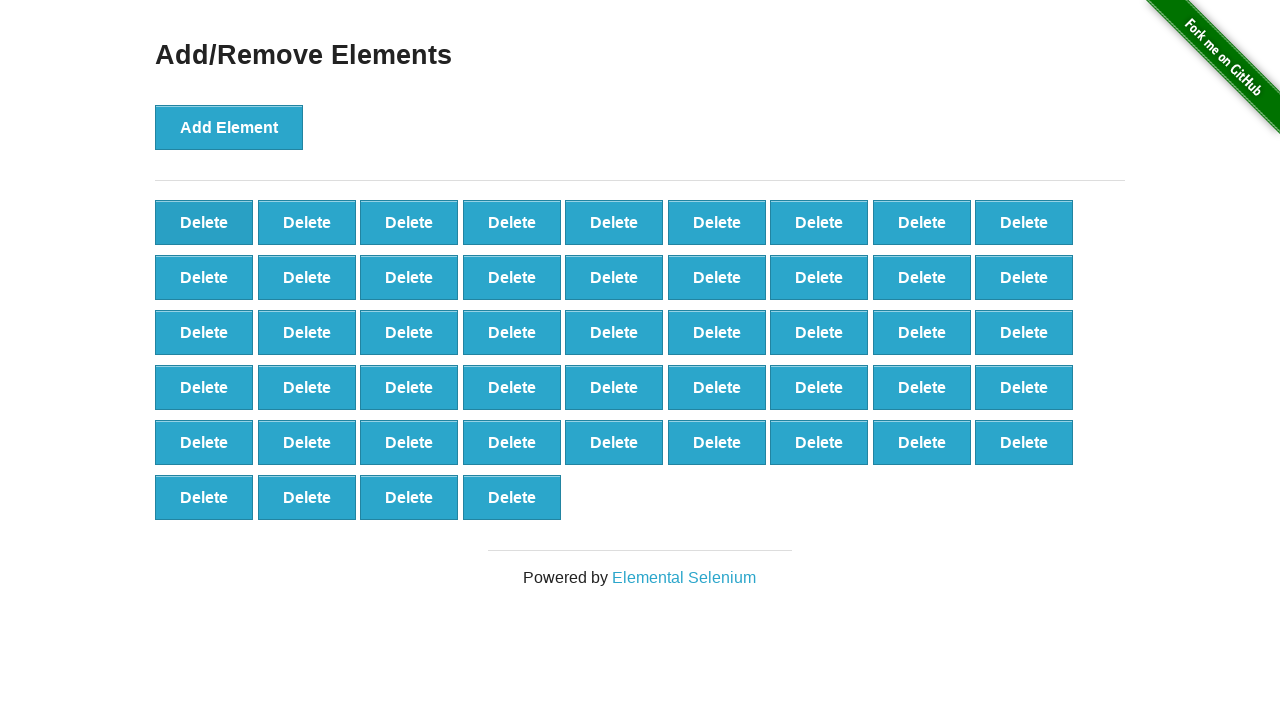

Clicked delete button (iteration 52/90) at (204, 222) on xpath=//button[@onclick='deleteElement()'] >> nth=0
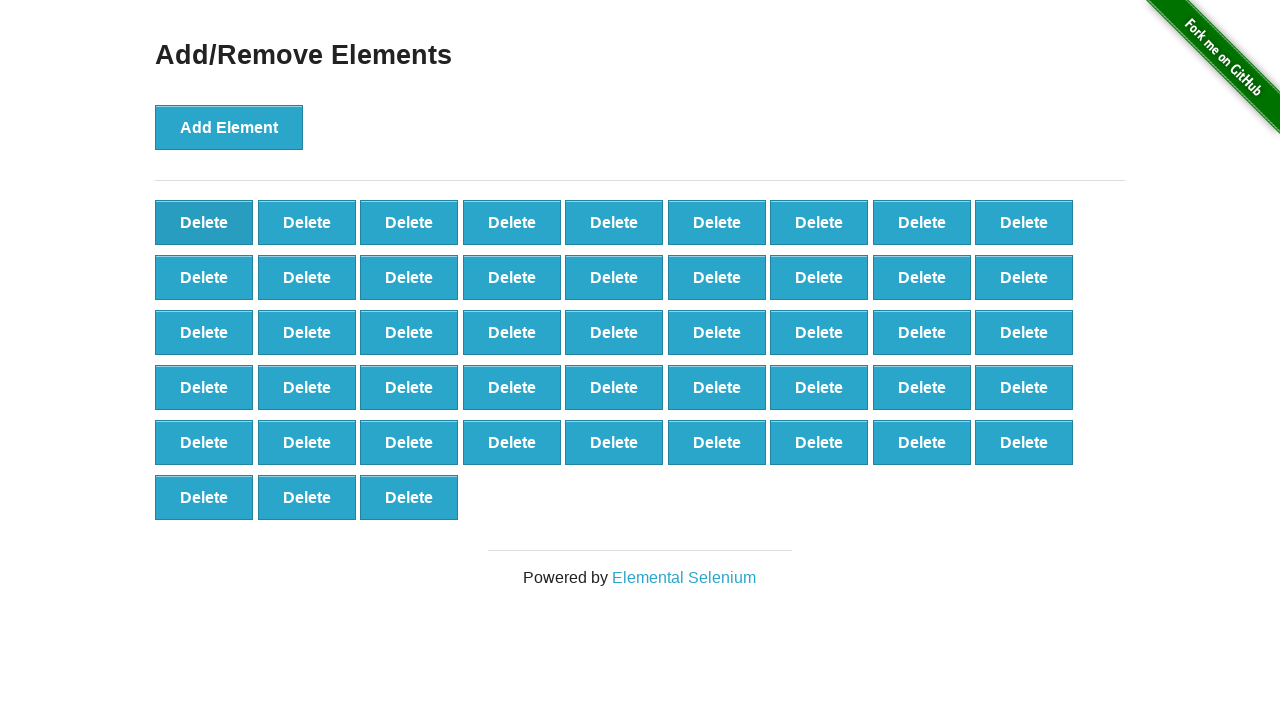

Clicked delete button (iteration 53/90) at (204, 222) on xpath=//button[@onclick='deleteElement()'] >> nth=0
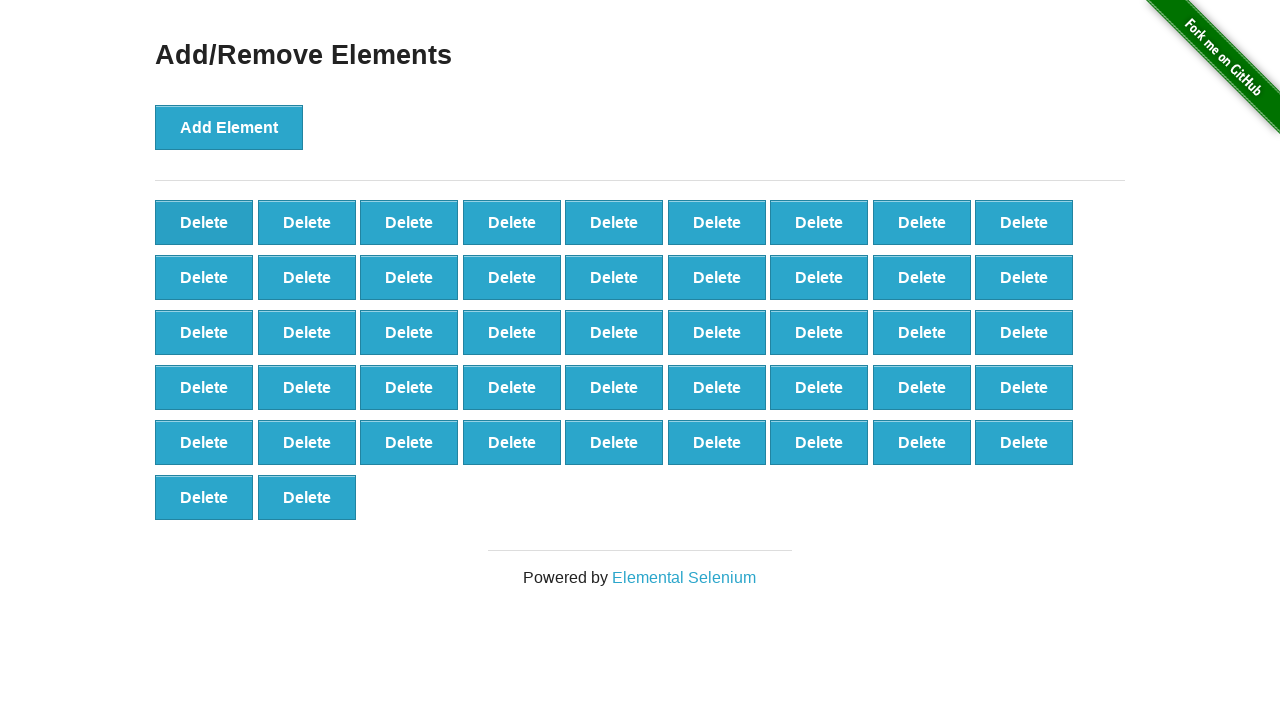

Clicked delete button (iteration 54/90) at (204, 222) on xpath=//button[@onclick='deleteElement()'] >> nth=0
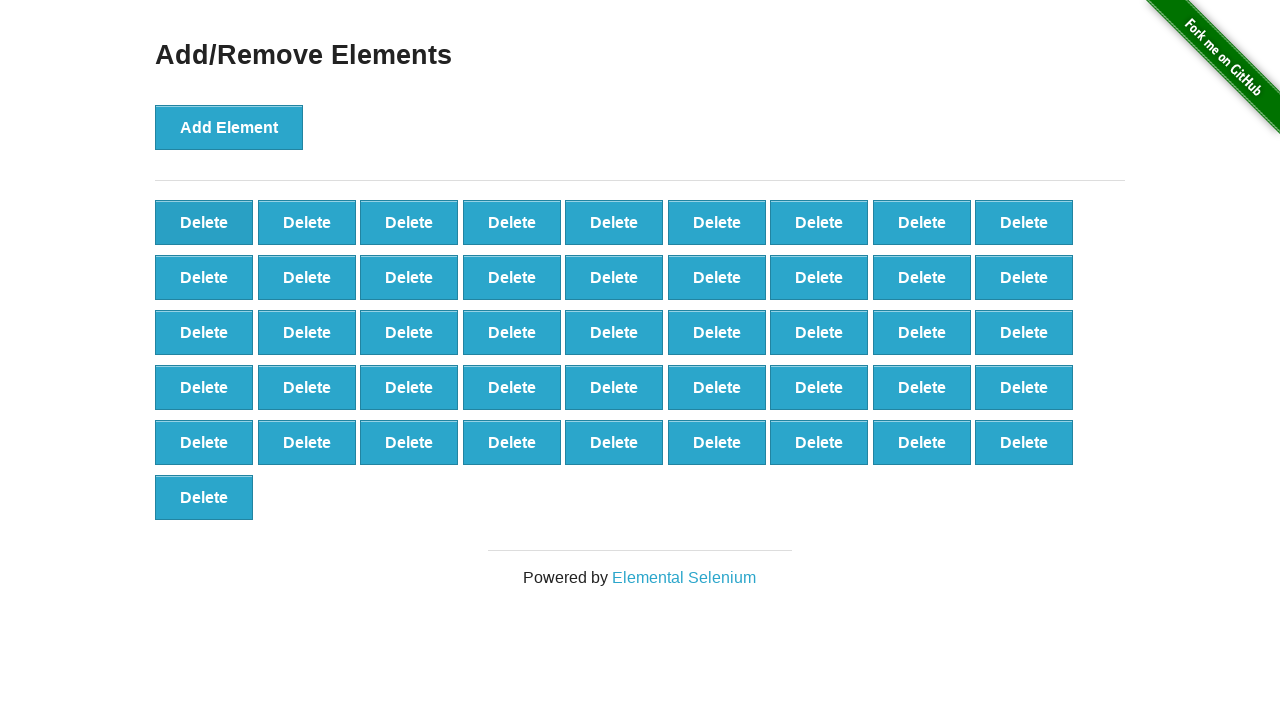

Clicked delete button (iteration 55/90) at (204, 222) on xpath=//button[@onclick='deleteElement()'] >> nth=0
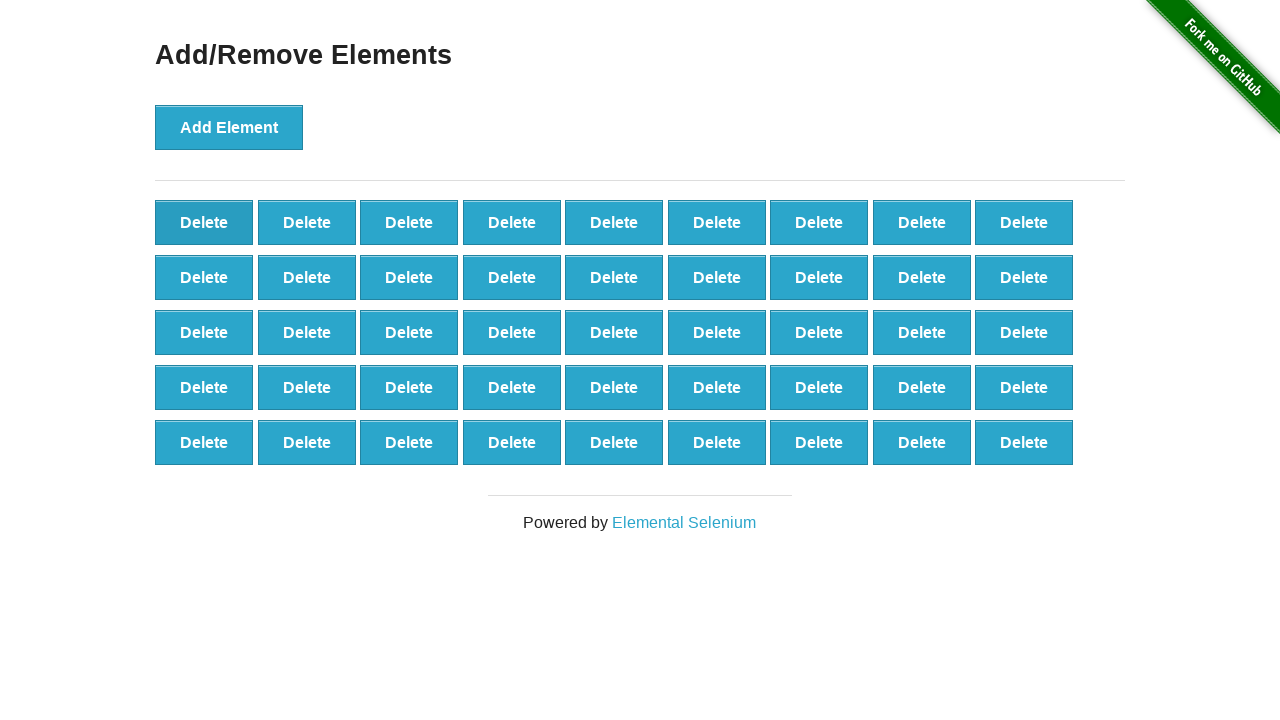

Clicked delete button (iteration 56/90) at (204, 222) on xpath=//button[@onclick='deleteElement()'] >> nth=0
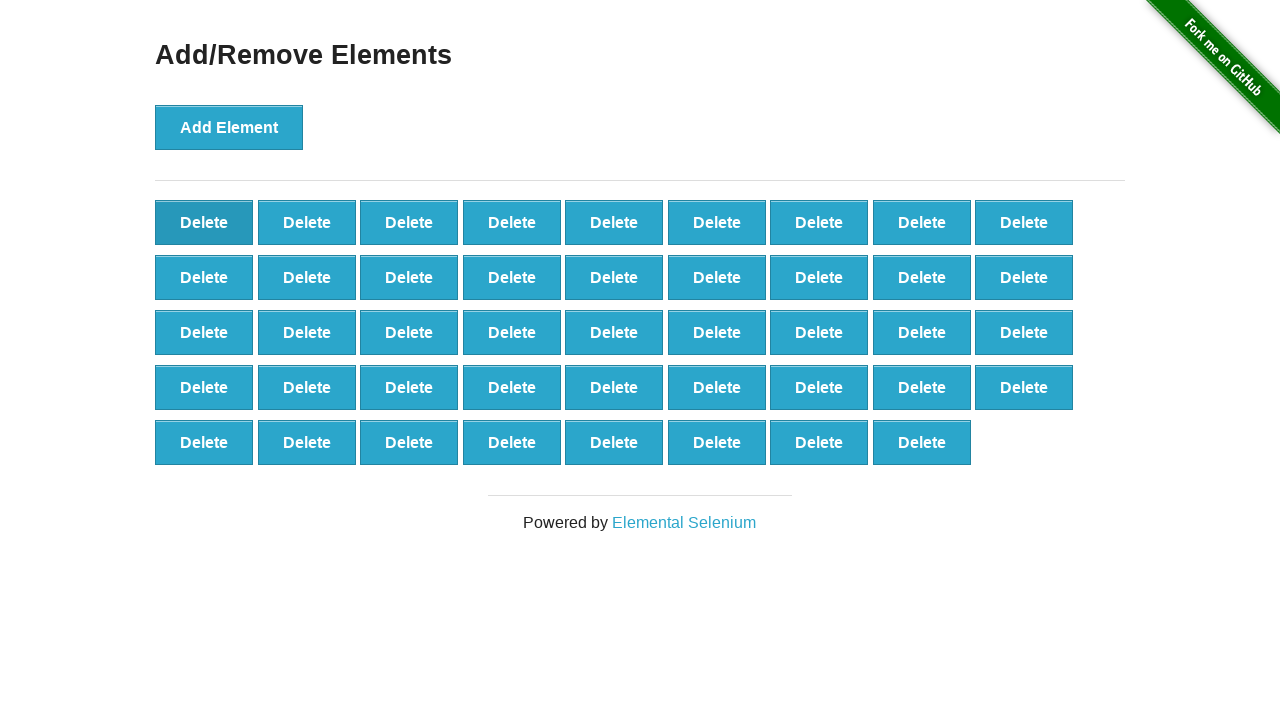

Clicked delete button (iteration 57/90) at (204, 222) on xpath=//button[@onclick='deleteElement()'] >> nth=0
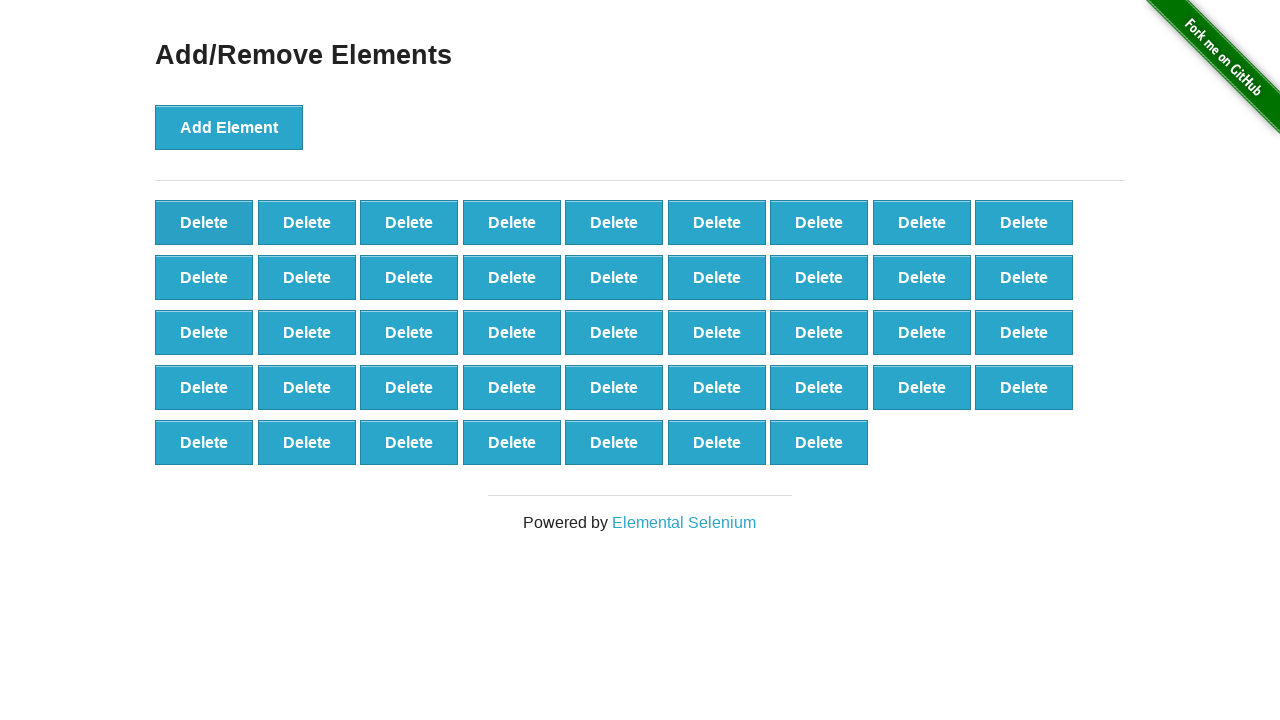

Clicked delete button (iteration 58/90) at (204, 222) on xpath=//button[@onclick='deleteElement()'] >> nth=0
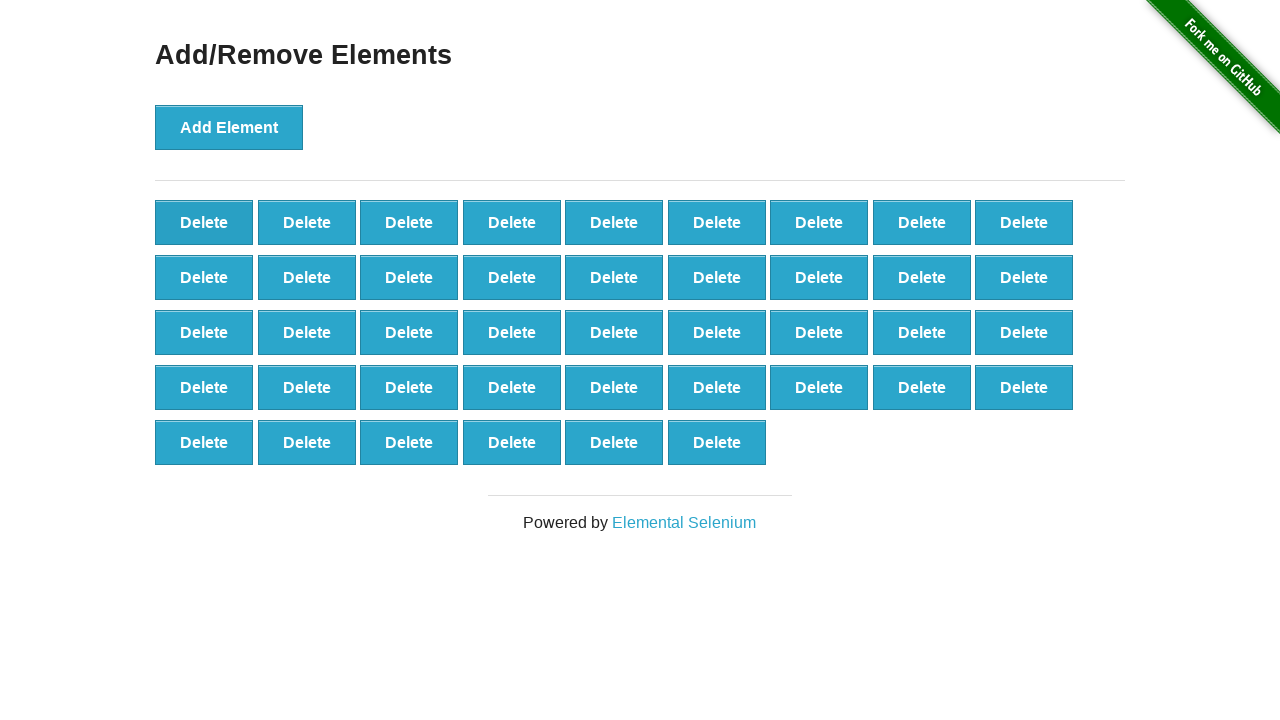

Clicked delete button (iteration 59/90) at (204, 222) on xpath=//button[@onclick='deleteElement()'] >> nth=0
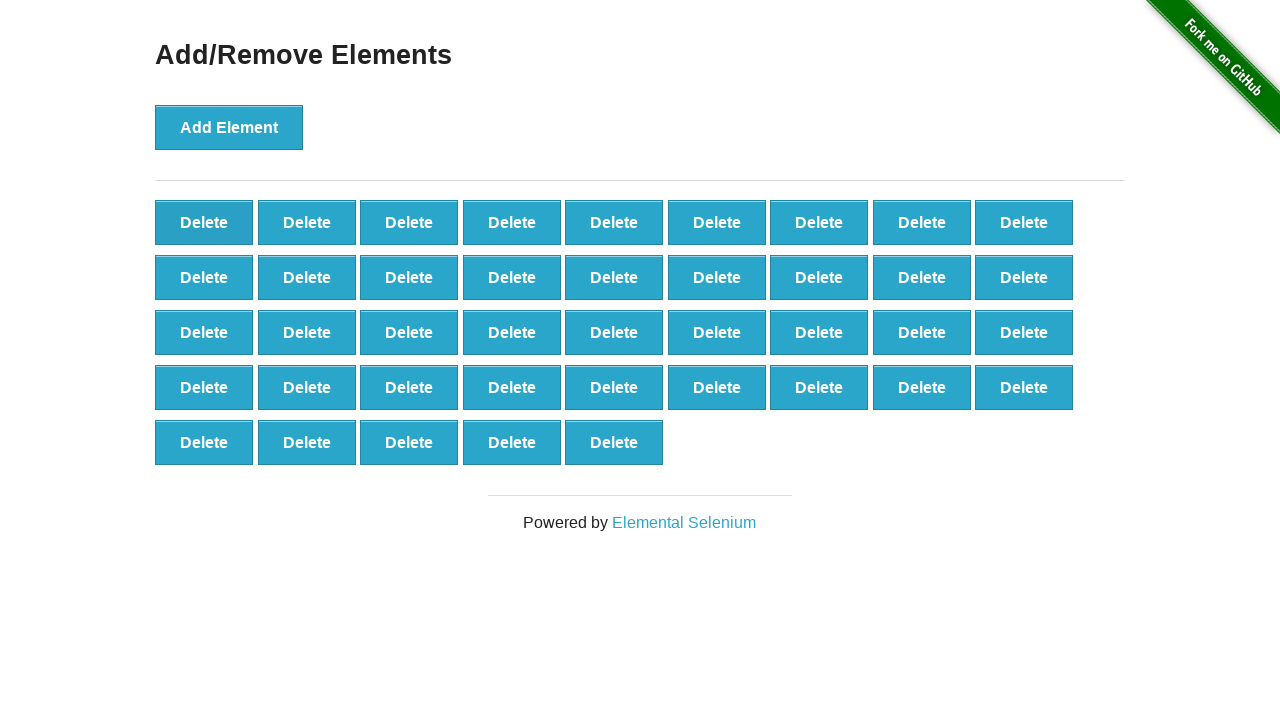

Clicked delete button (iteration 60/90) at (204, 222) on xpath=//button[@onclick='deleteElement()'] >> nth=0
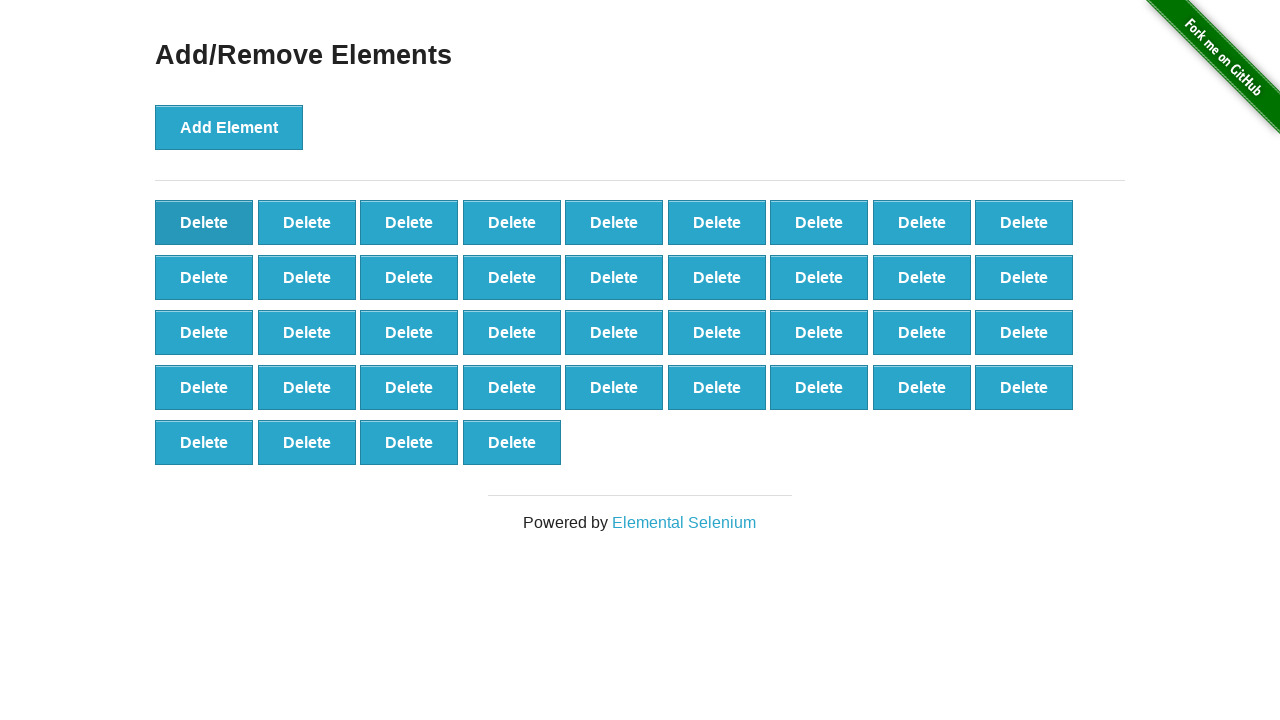

Clicked delete button (iteration 61/90) at (204, 222) on xpath=//button[@onclick='deleteElement()'] >> nth=0
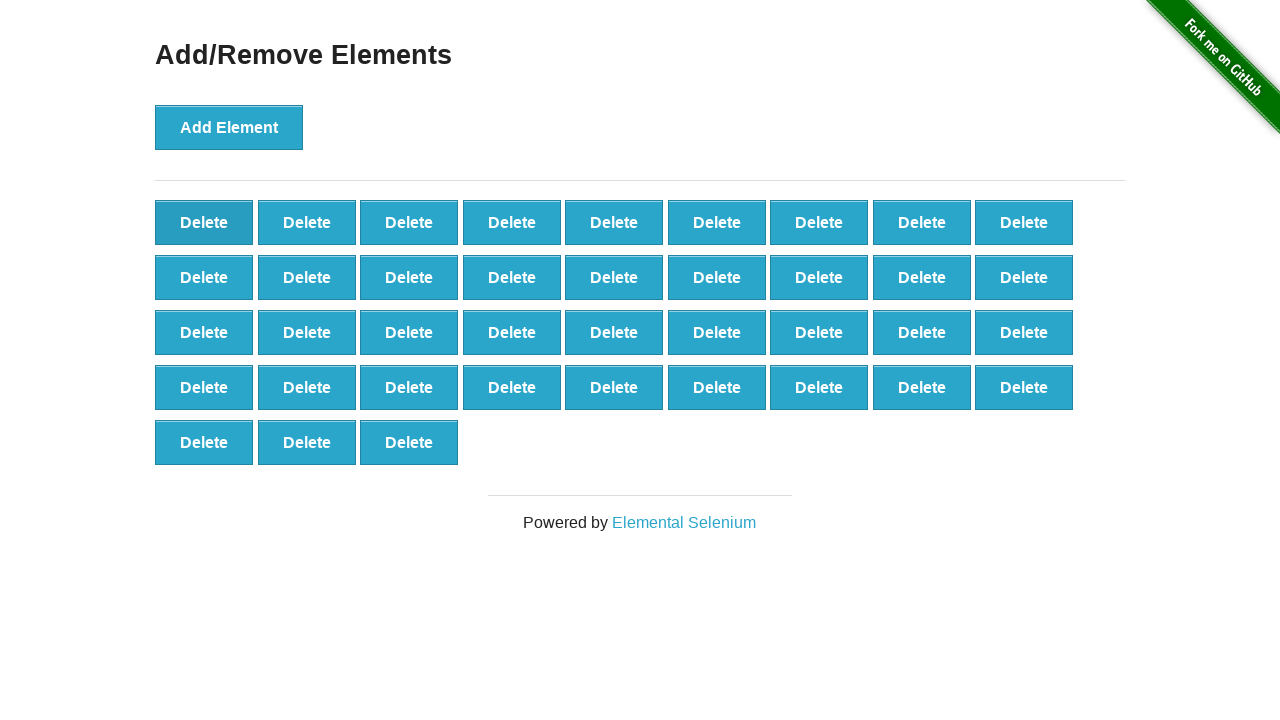

Clicked delete button (iteration 62/90) at (204, 222) on xpath=//button[@onclick='deleteElement()'] >> nth=0
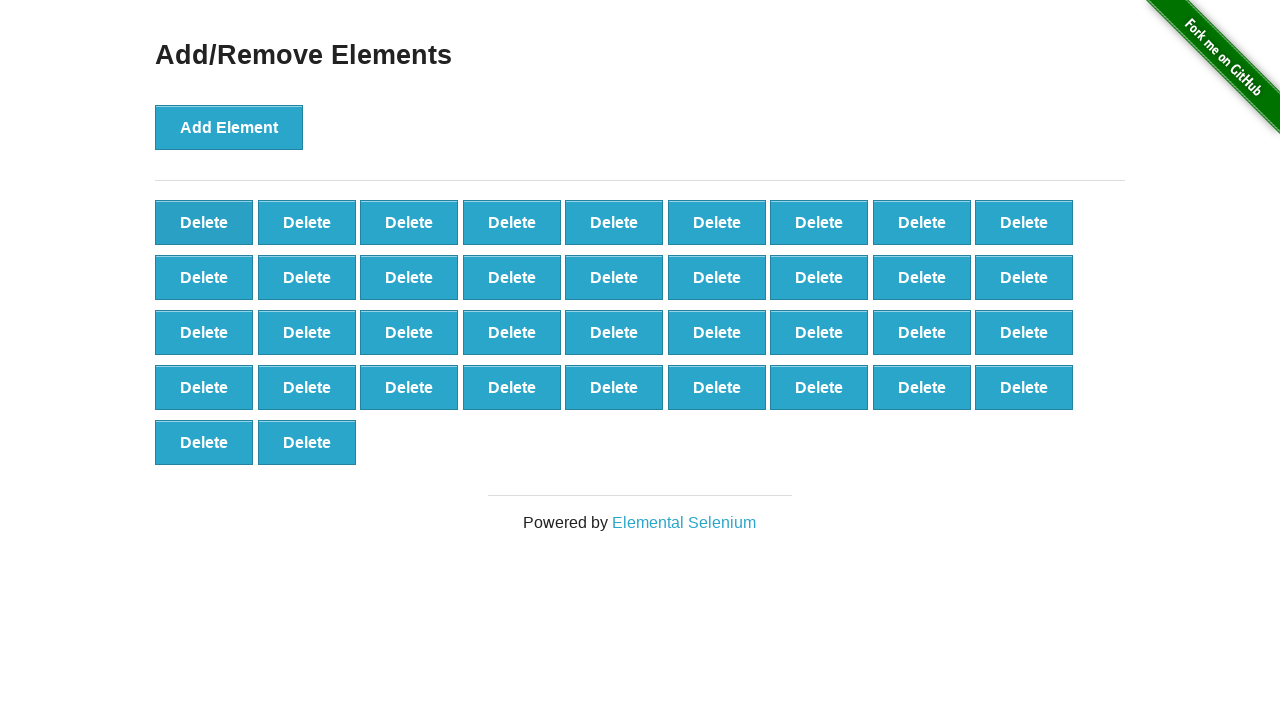

Clicked delete button (iteration 63/90) at (204, 222) on xpath=//button[@onclick='deleteElement()'] >> nth=0
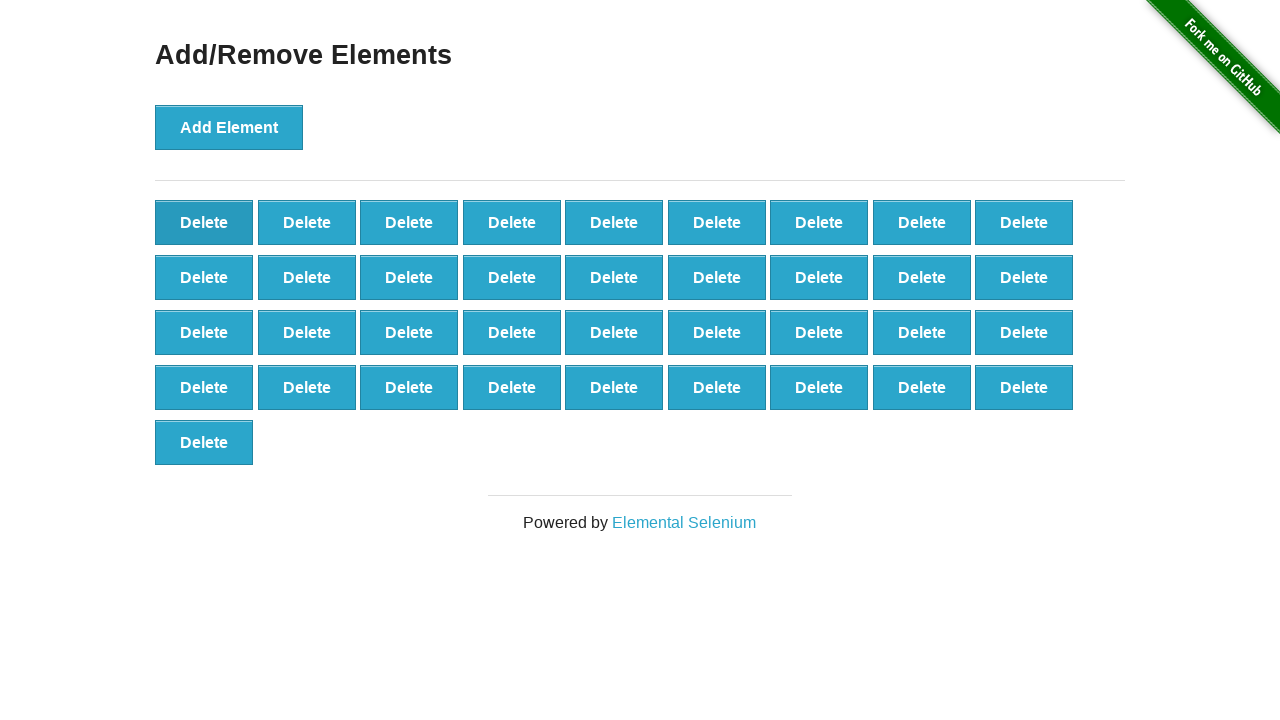

Clicked delete button (iteration 64/90) at (204, 222) on xpath=//button[@onclick='deleteElement()'] >> nth=0
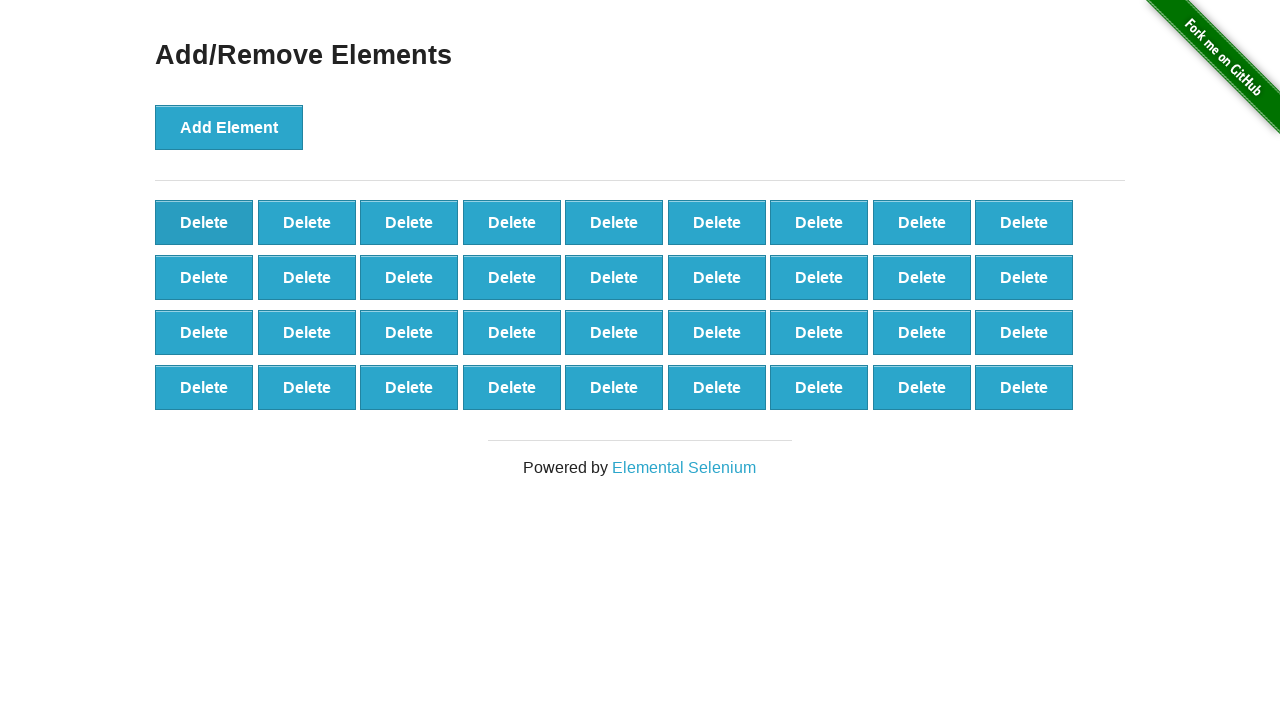

Clicked delete button (iteration 65/90) at (204, 222) on xpath=//button[@onclick='deleteElement()'] >> nth=0
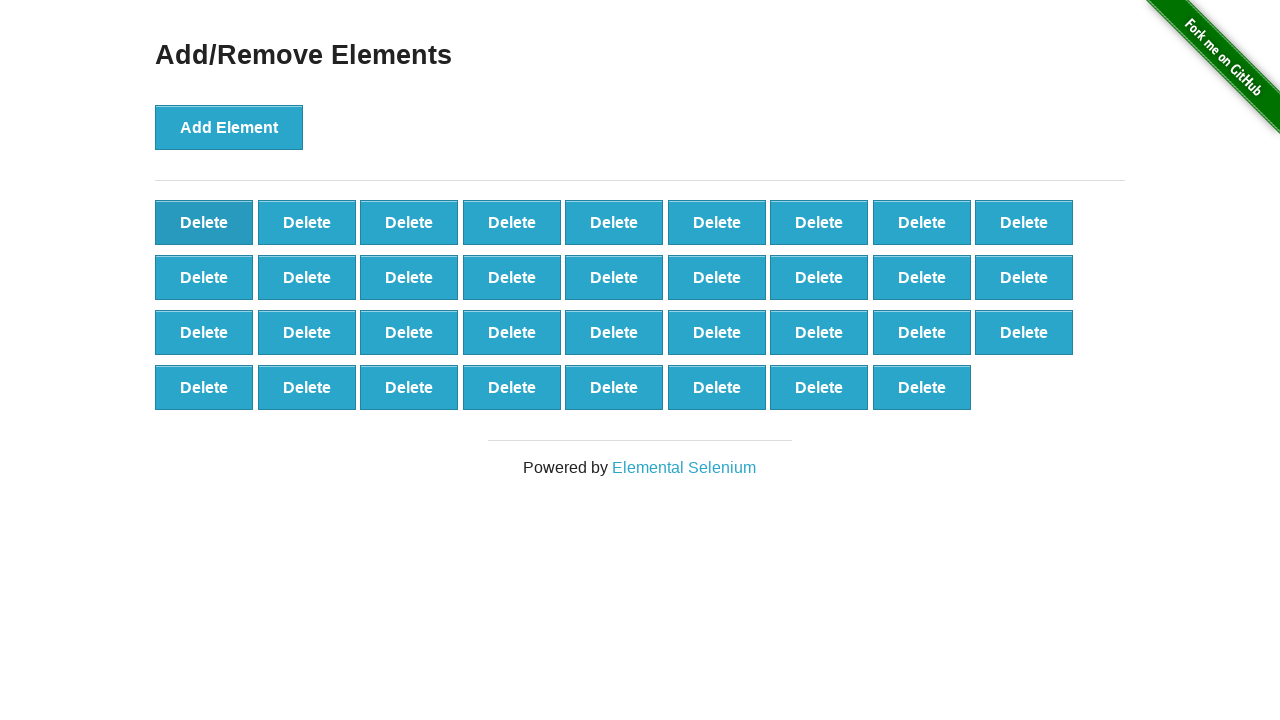

Clicked delete button (iteration 66/90) at (204, 222) on xpath=//button[@onclick='deleteElement()'] >> nth=0
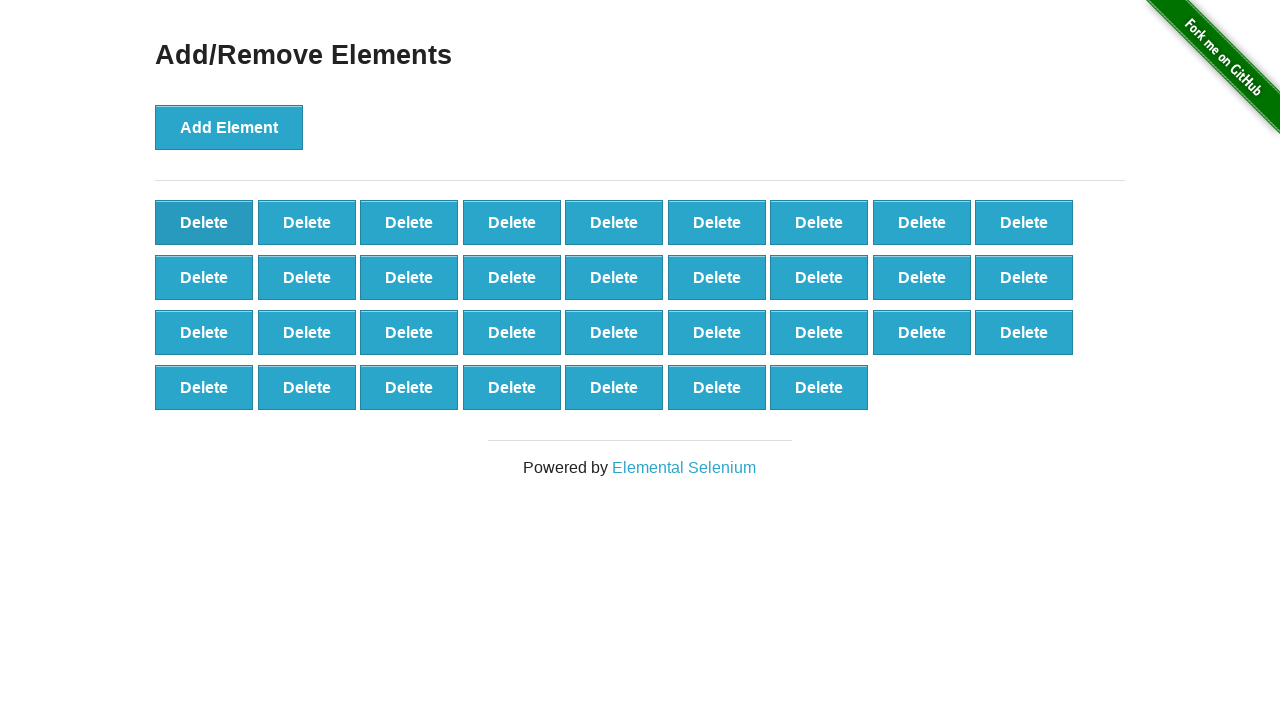

Clicked delete button (iteration 67/90) at (204, 222) on xpath=//button[@onclick='deleteElement()'] >> nth=0
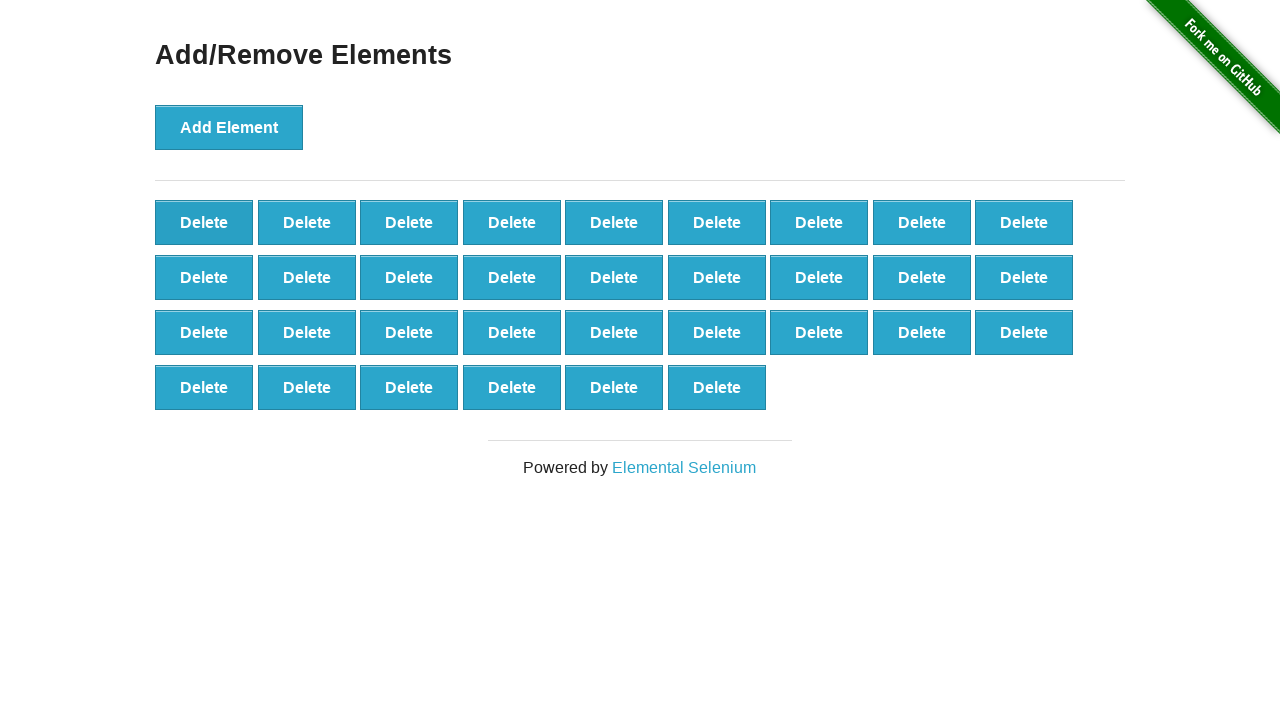

Clicked delete button (iteration 68/90) at (204, 222) on xpath=//button[@onclick='deleteElement()'] >> nth=0
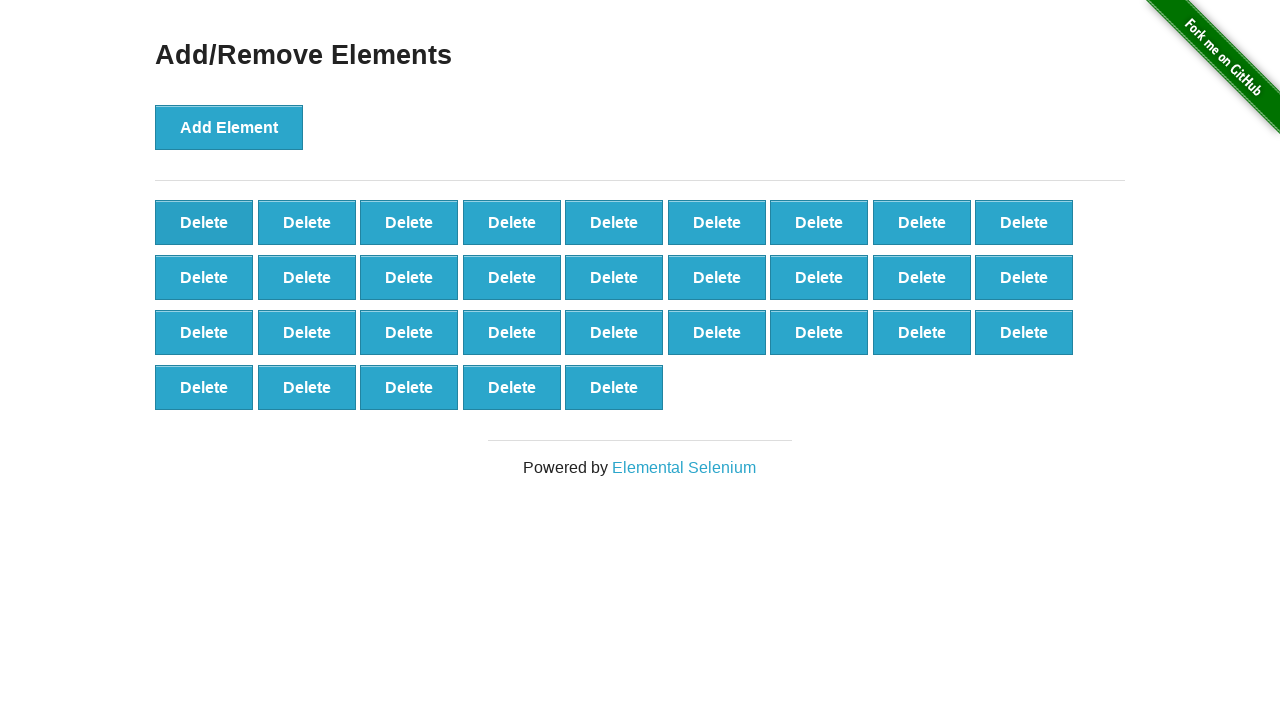

Clicked delete button (iteration 69/90) at (204, 222) on xpath=//button[@onclick='deleteElement()'] >> nth=0
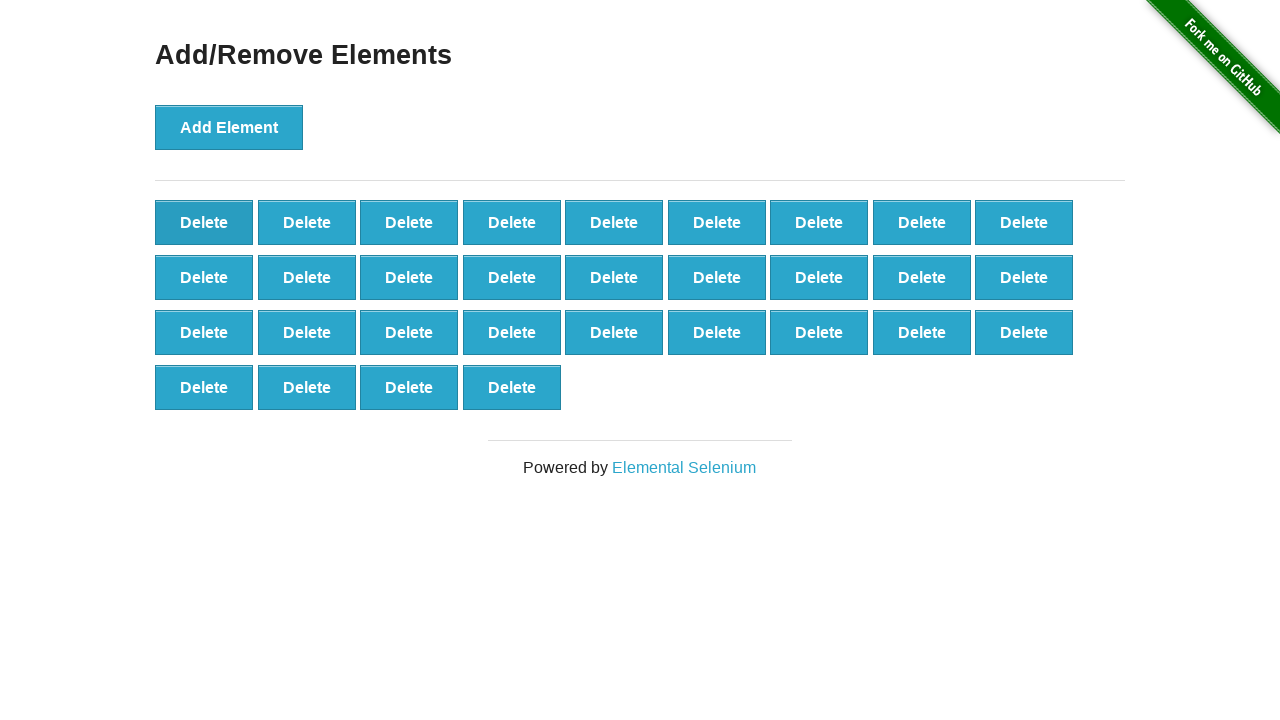

Clicked delete button (iteration 70/90) at (204, 222) on xpath=//button[@onclick='deleteElement()'] >> nth=0
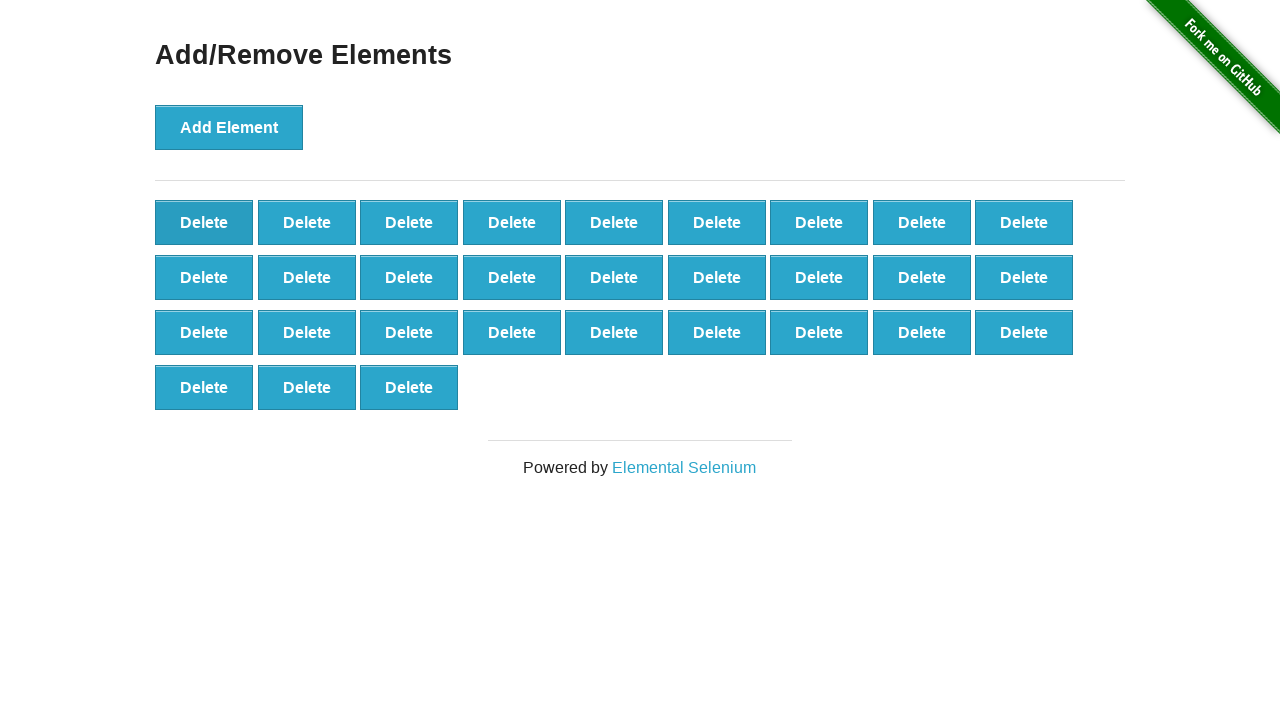

Clicked delete button (iteration 71/90) at (204, 222) on xpath=//button[@onclick='deleteElement()'] >> nth=0
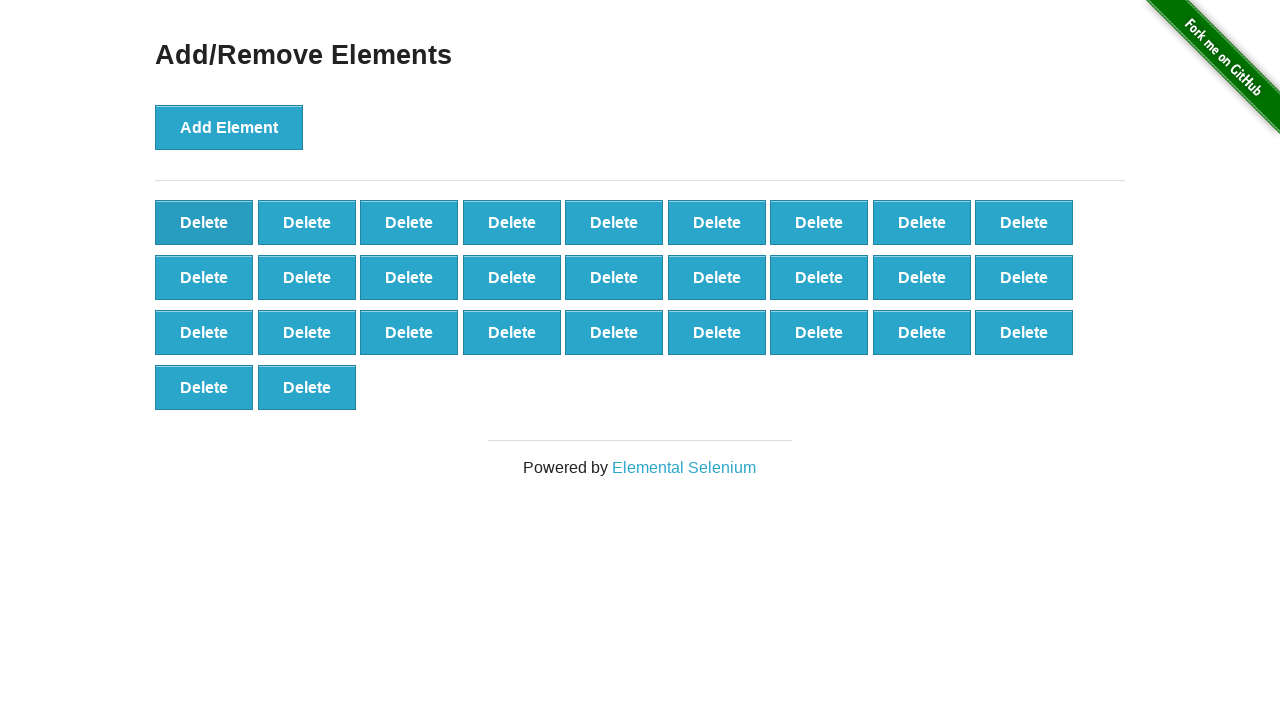

Clicked delete button (iteration 72/90) at (204, 222) on xpath=//button[@onclick='deleteElement()'] >> nth=0
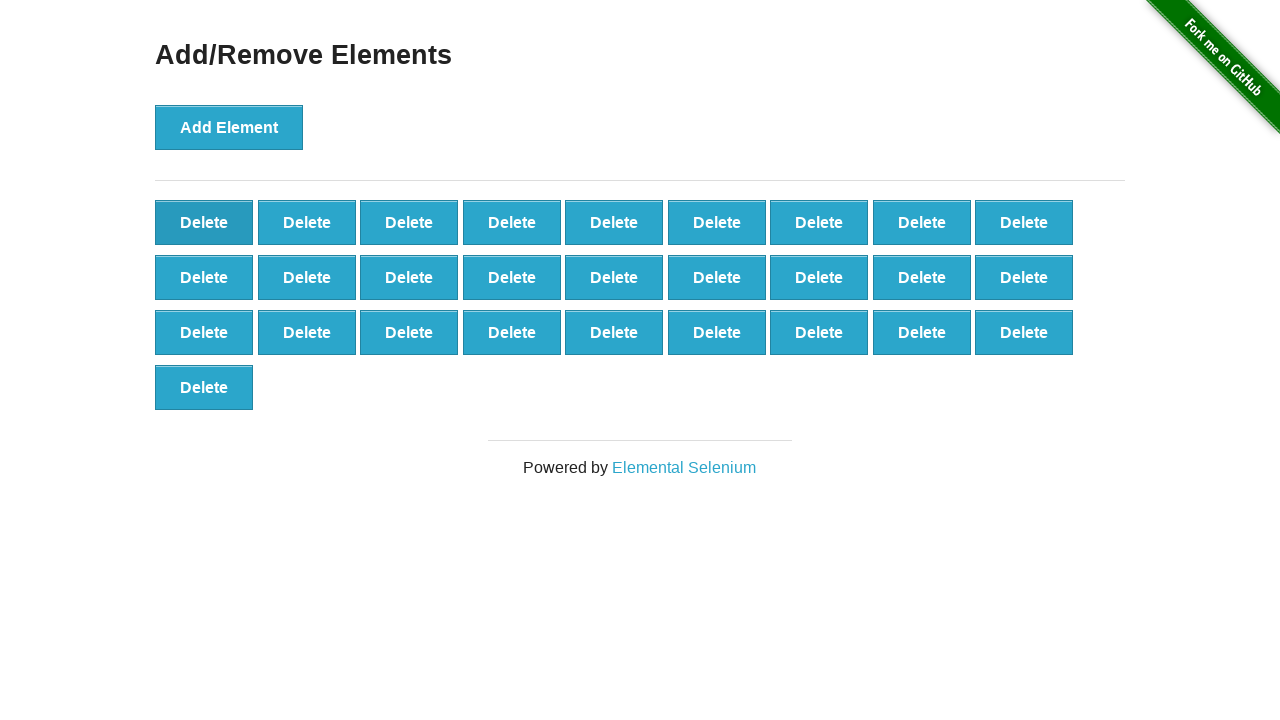

Clicked delete button (iteration 73/90) at (204, 222) on xpath=//button[@onclick='deleteElement()'] >> nth=0
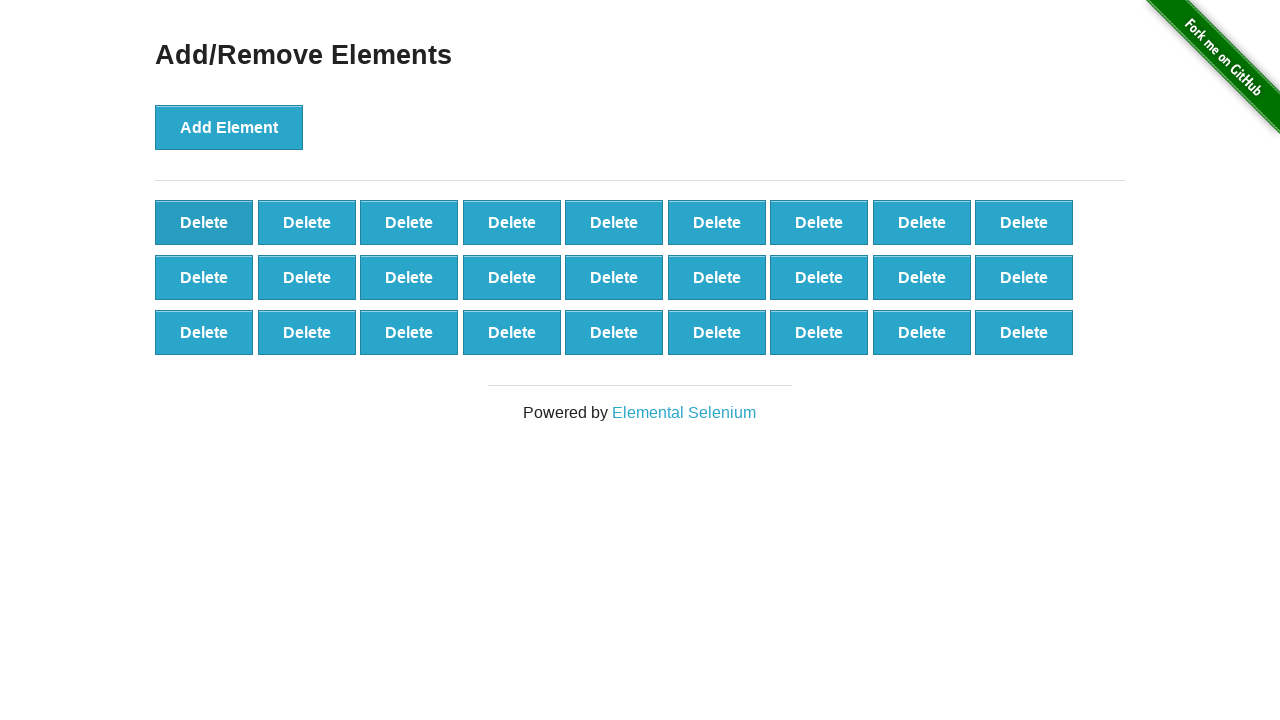

Clicked delete button (iteration 74/90) at (204, 222) on xpath=//button[@onclick='deleteElement()'] >> nth=0
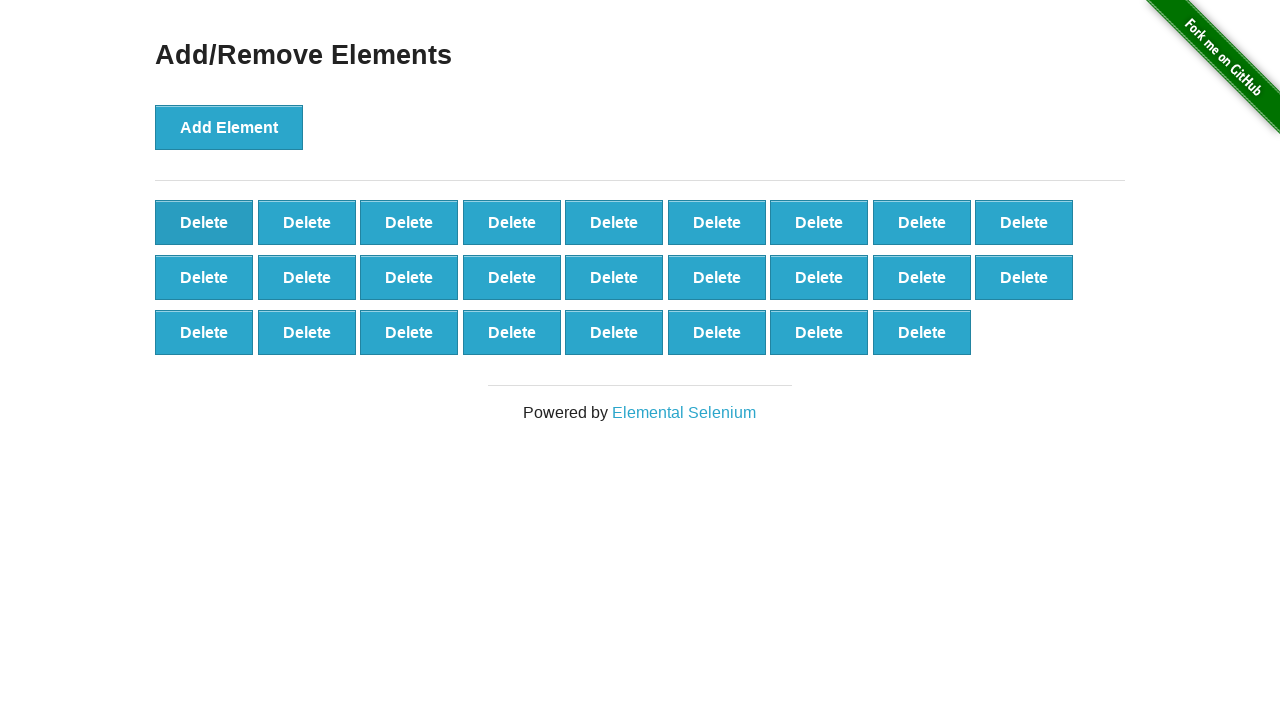

Clicked delete button (iteration 75/90) at (204, 222) on xpath=//button[@onclick='deleteElement()'] >> nth=0
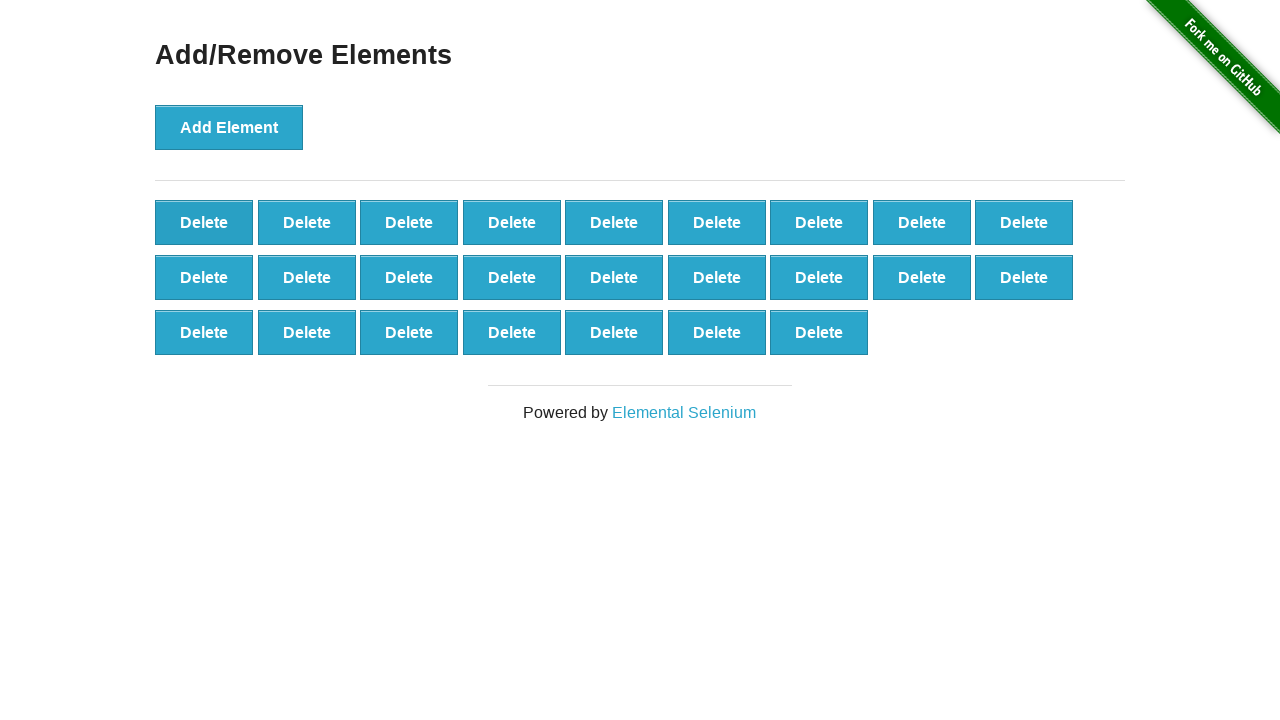

Clicked delete button (iteration 76/90) at (204, 222) on xpath=//button[@onclick='deleteElement()'] >> nth=0
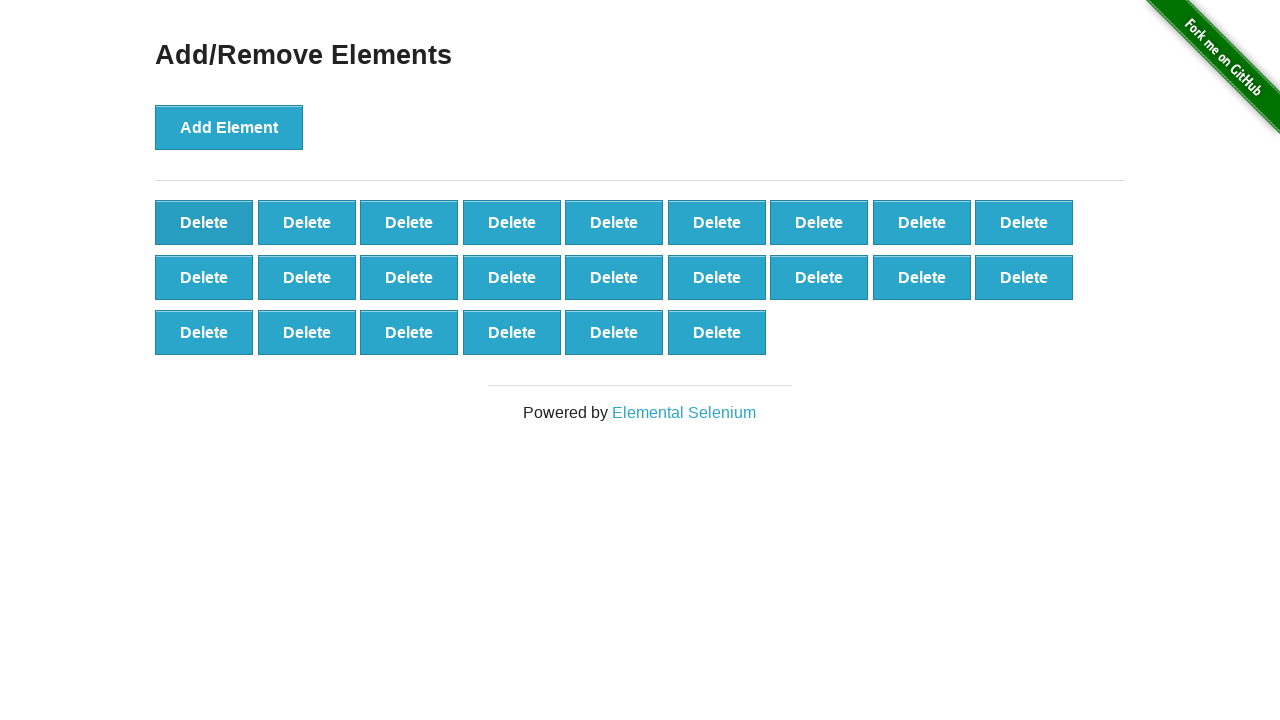

Clicked delete button (iteration 77/90) at (204, 222) on xpath=//button[@onclick='deleteElement()'] >> nth=0
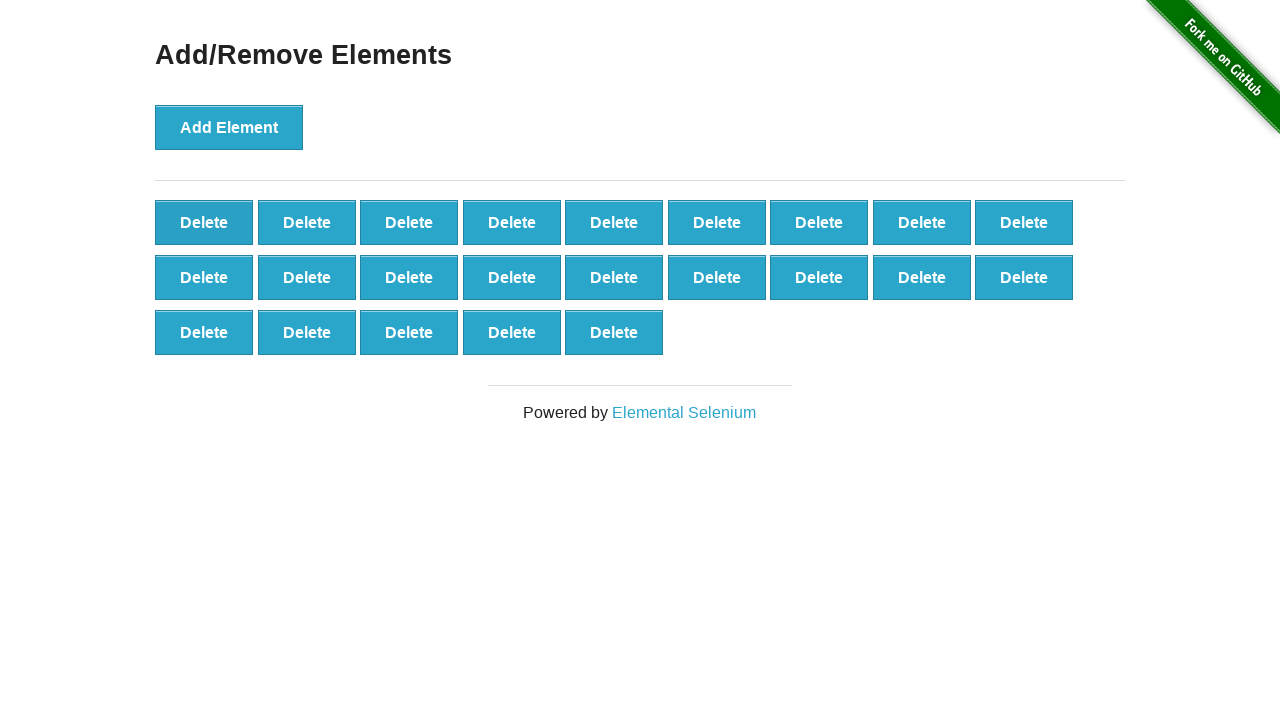

Clicked delete button (iteration 78/90) at (204, 222) on xpath=//button[@onclick='deleteElement()'] >> nth=0
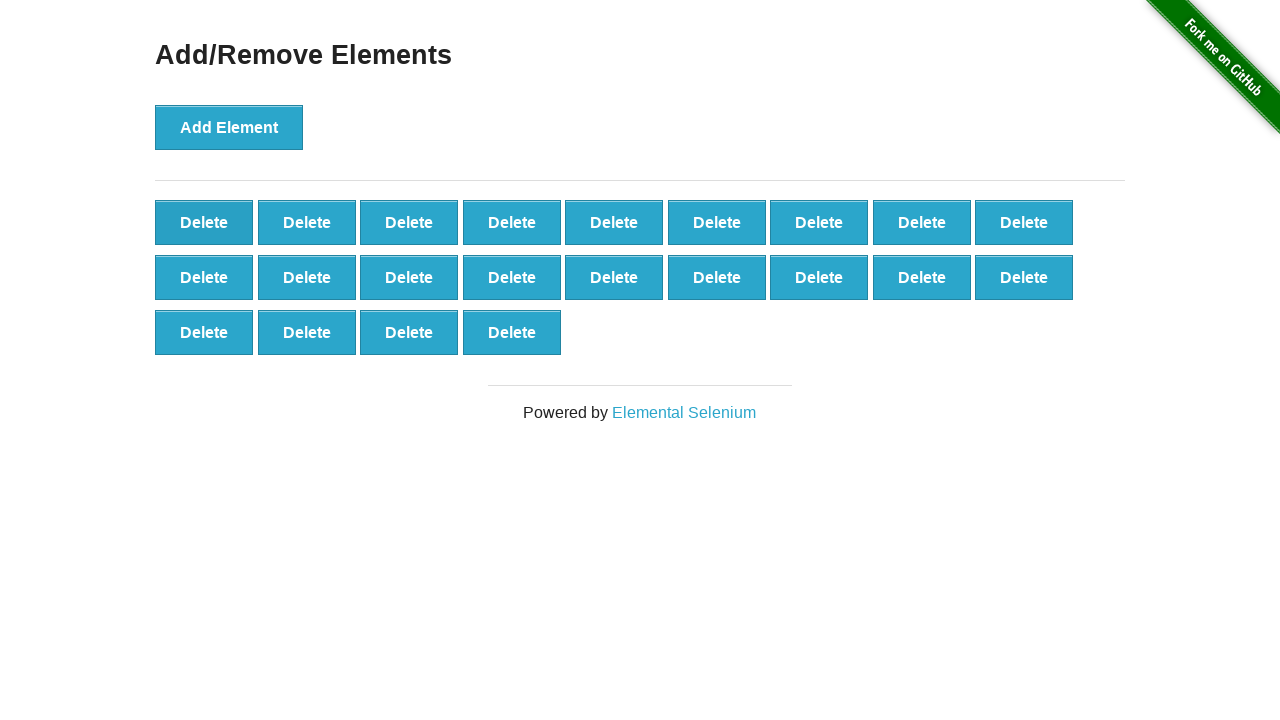

Clicked delete button (iteration 79/90) at (204, 222) on xpath=//button[@onclick='deleteElement()'] >> nth=0
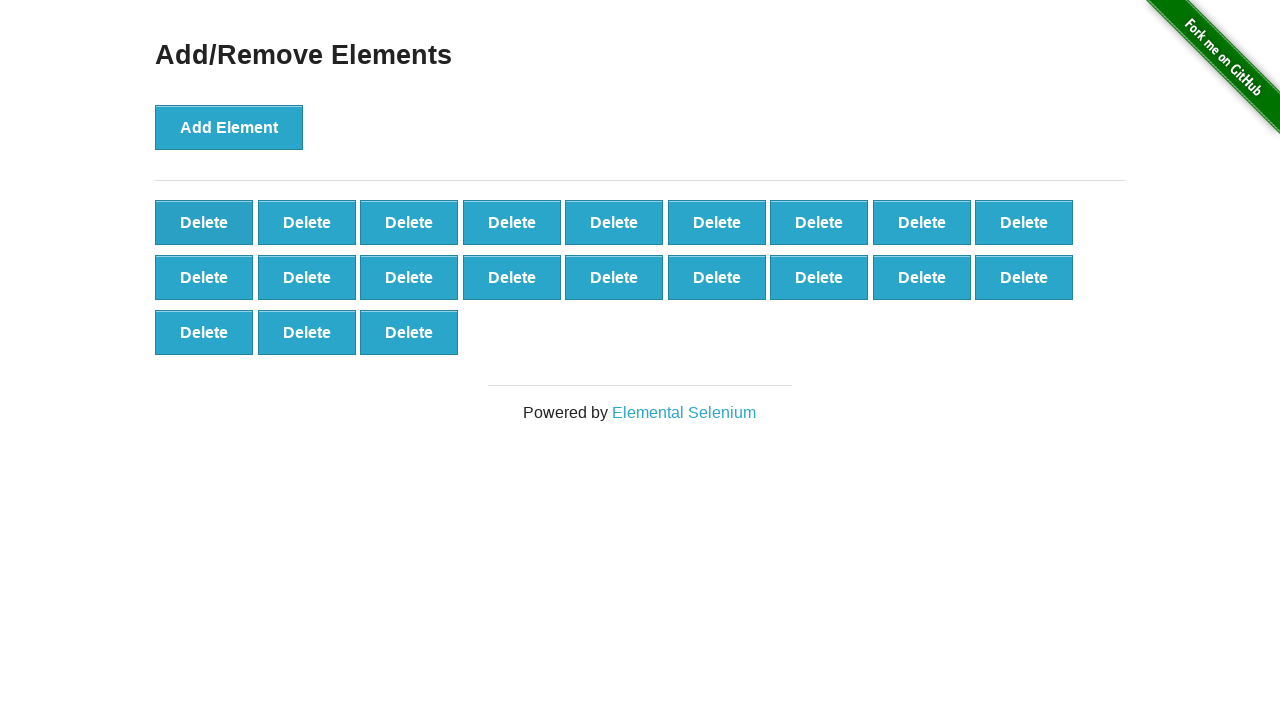

Clicked delete button (iteration 80/90) at (204, 222) on xpath=//button[@onclick='deleteElement()'] >> nth=0
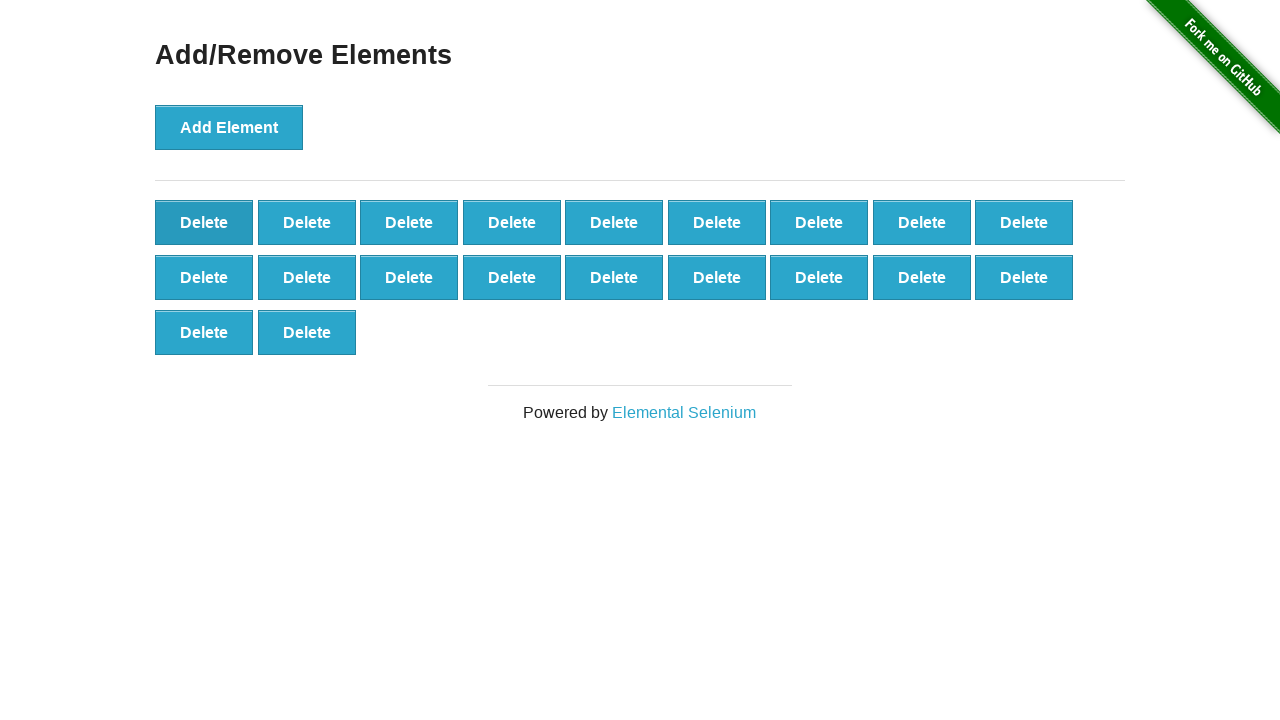

Clicked delete button (iteration 81/90) at (204, 222) on xpath=//button[@onclick='deleteElement()'] >> nth=0
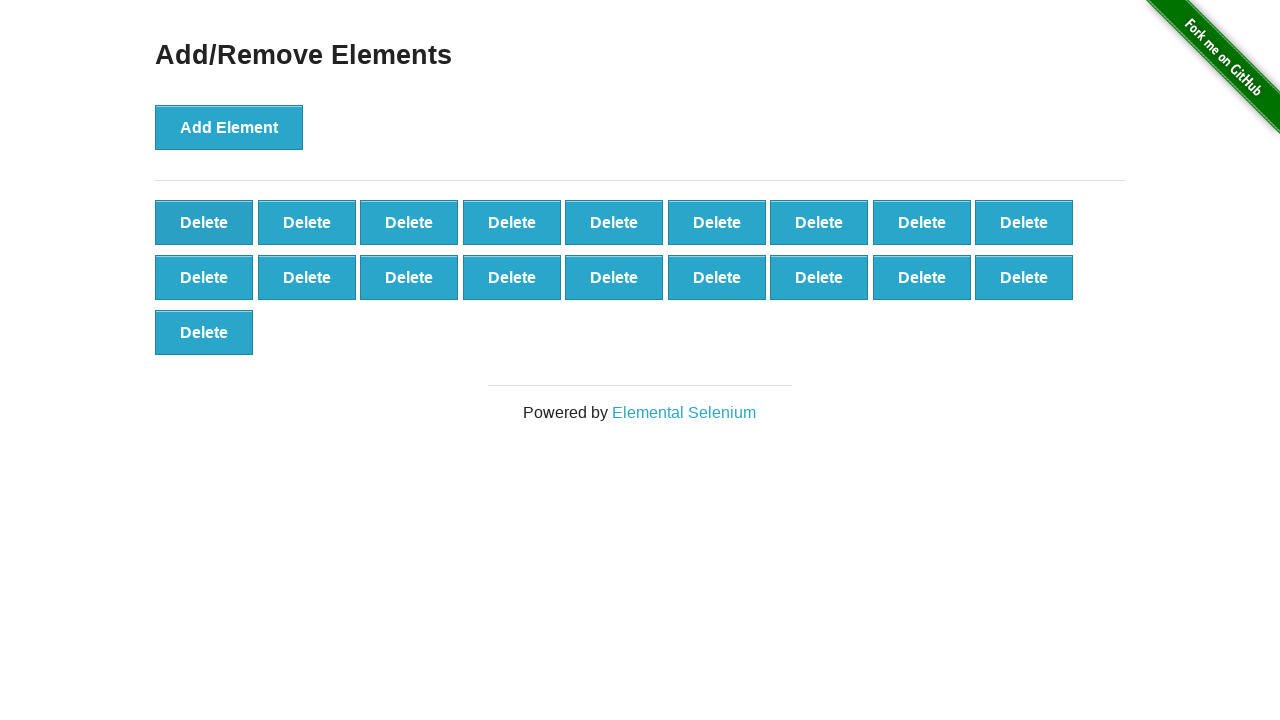

Clicked delete button (iteration 82/90) at (204, 222) on xpath=//button[@onclick='deleteElement()'] >> nth=0
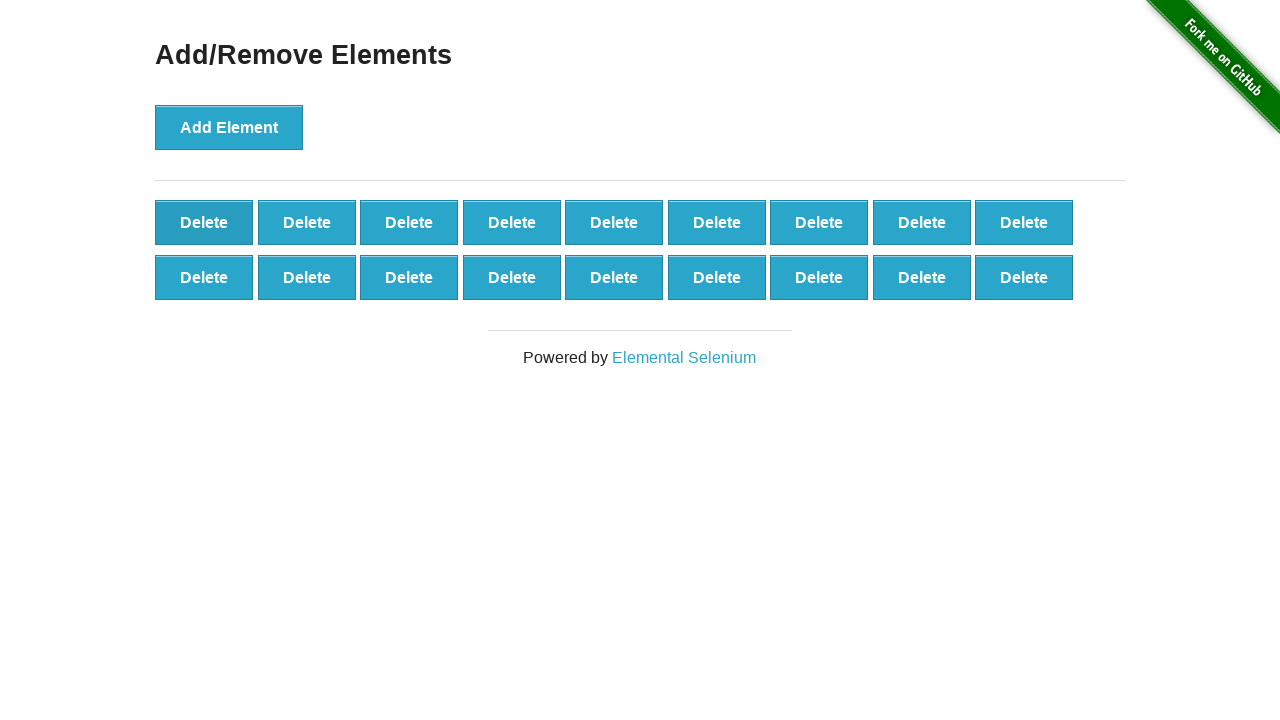

Clicked delete button (iteration 83/90) at (204, 222) on xpath=//button[@onclick='deleteElement()'] >> nth=0
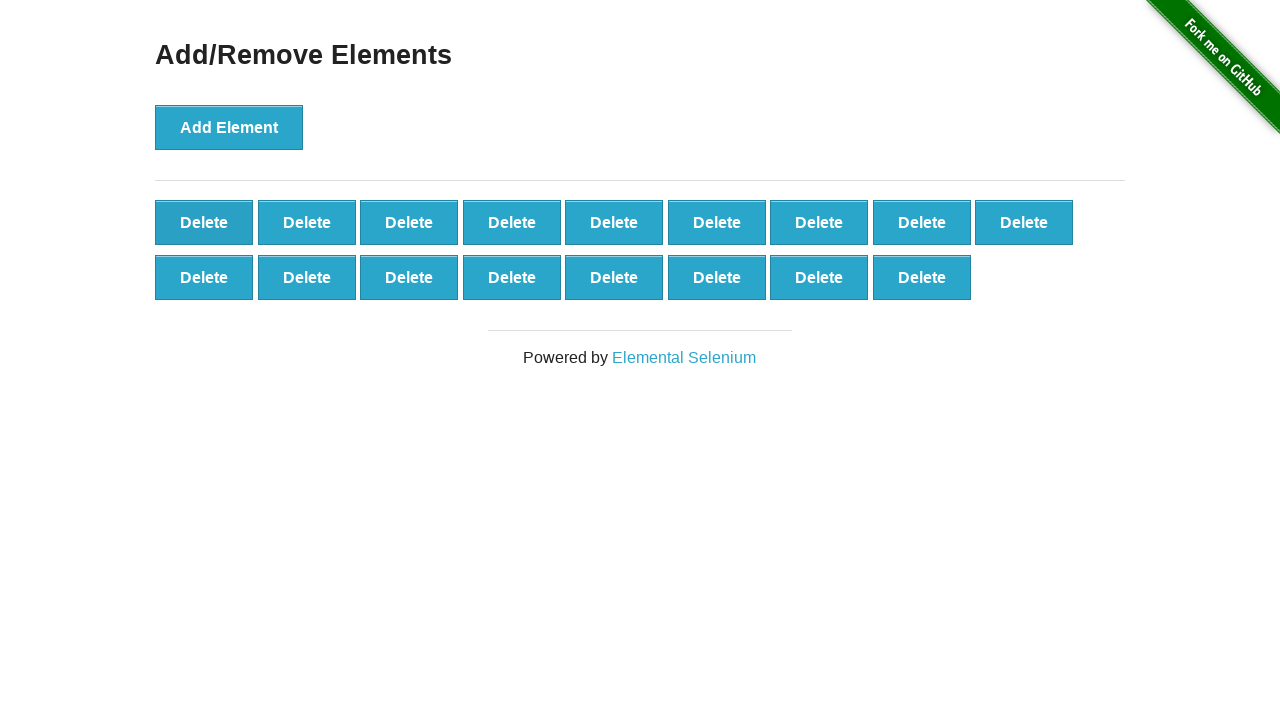

Clicked delete button (iteration 84/90) at (204, 222) on xpath=//button[@onclick='deleteElement()'] >> nth=0
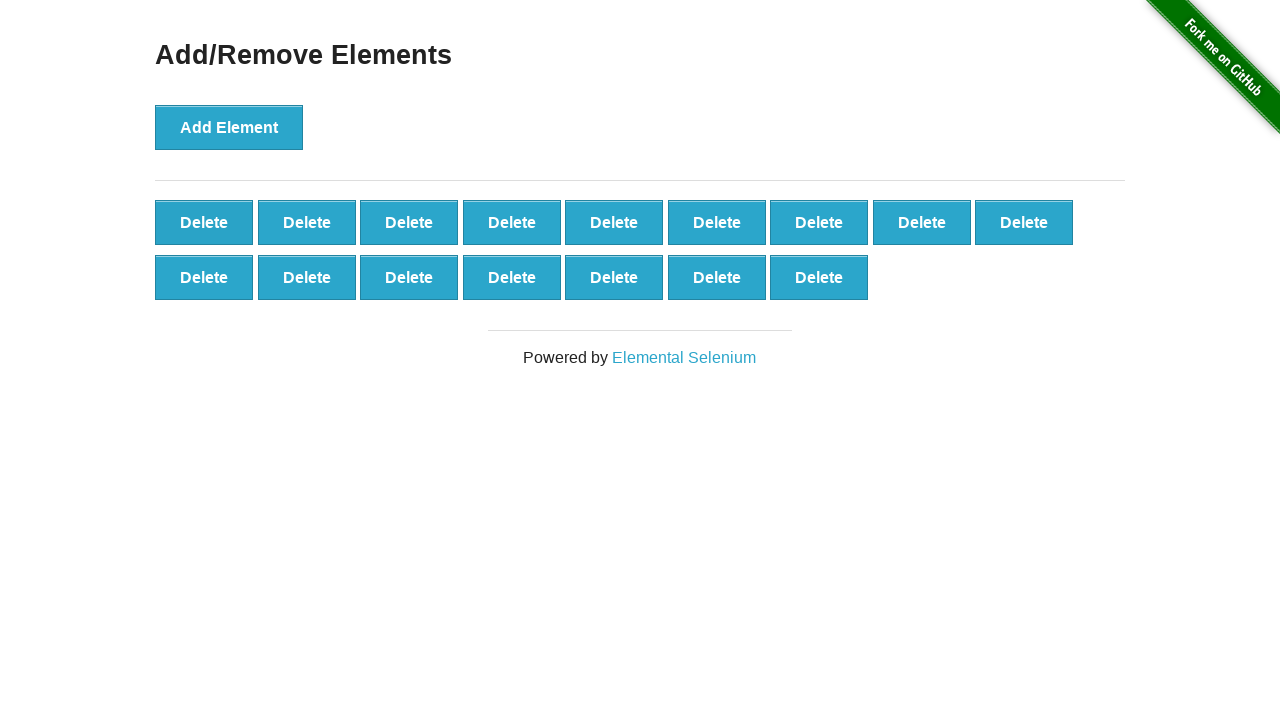

Clicked delete button (iteration 85/90) at (204, 222) on xpath=//button[@onclick='deleteElement()'] >> nth=0
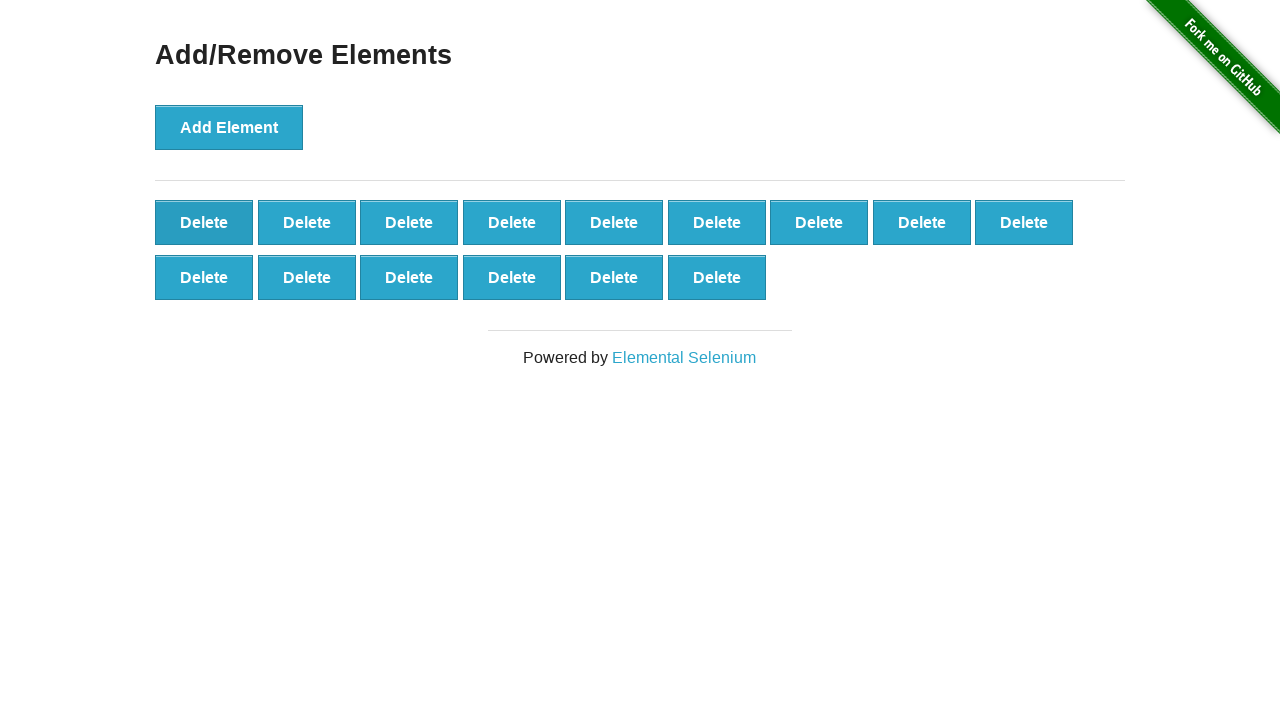

Clicked delete button (iteration 86/90) at (204, 222) on xpath=//button[@onclick='deleteElement()'] >> nth=0
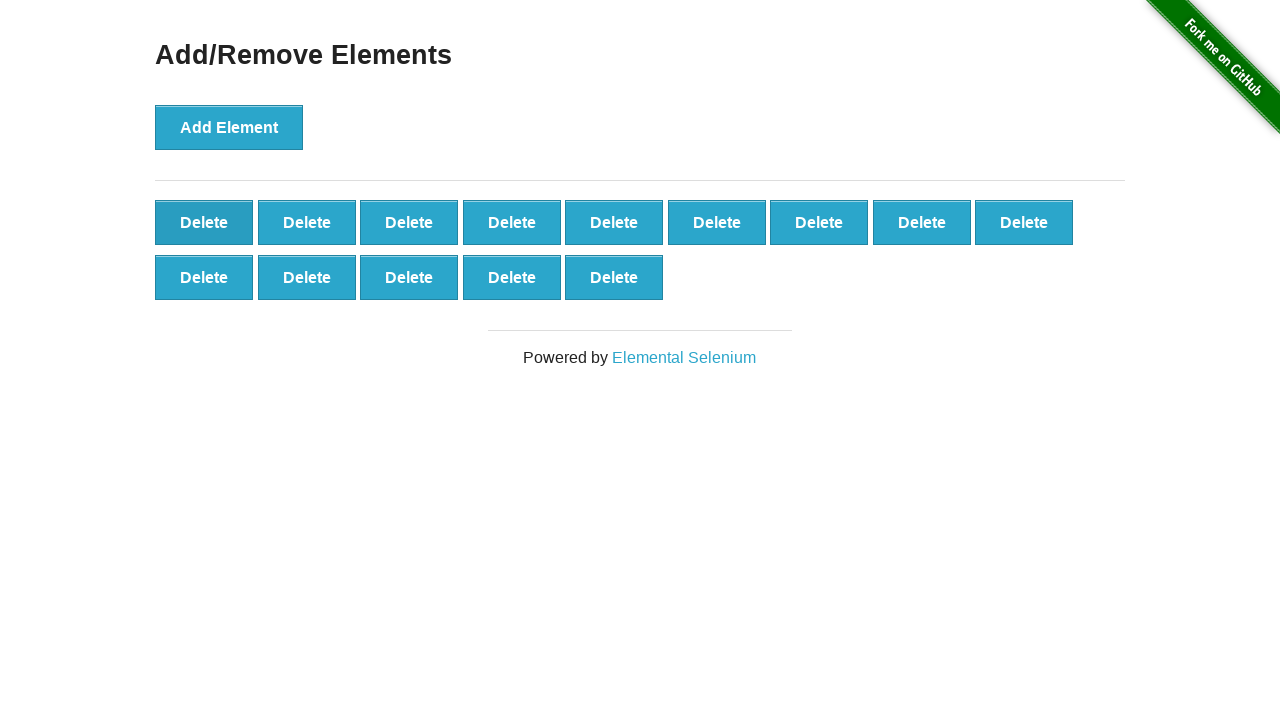

Clicked delete button (iteration 87/90) at (204, 222) on xpath=//button[@onclick='deleteElement()'] >> nth=0
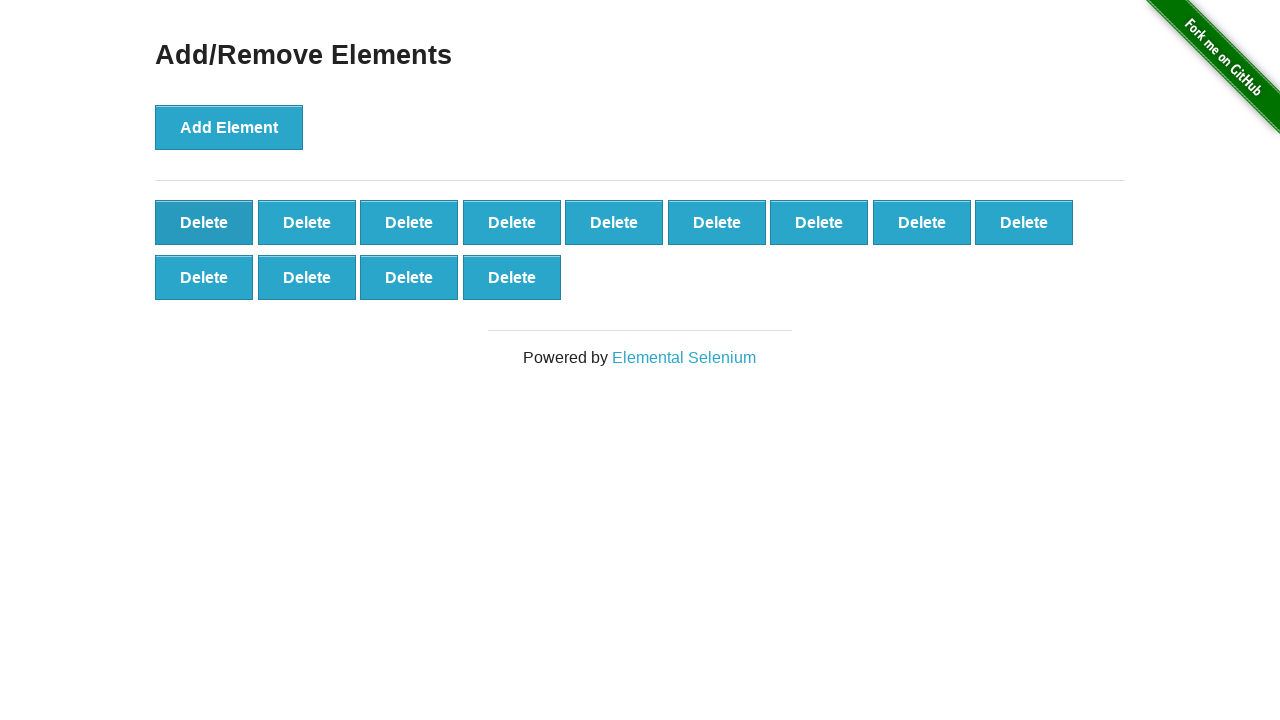

Clicked delete button (iteration 88/90) at (204, 222) on xpath=//button[@onclick='deleteElement()'] >> nth=0
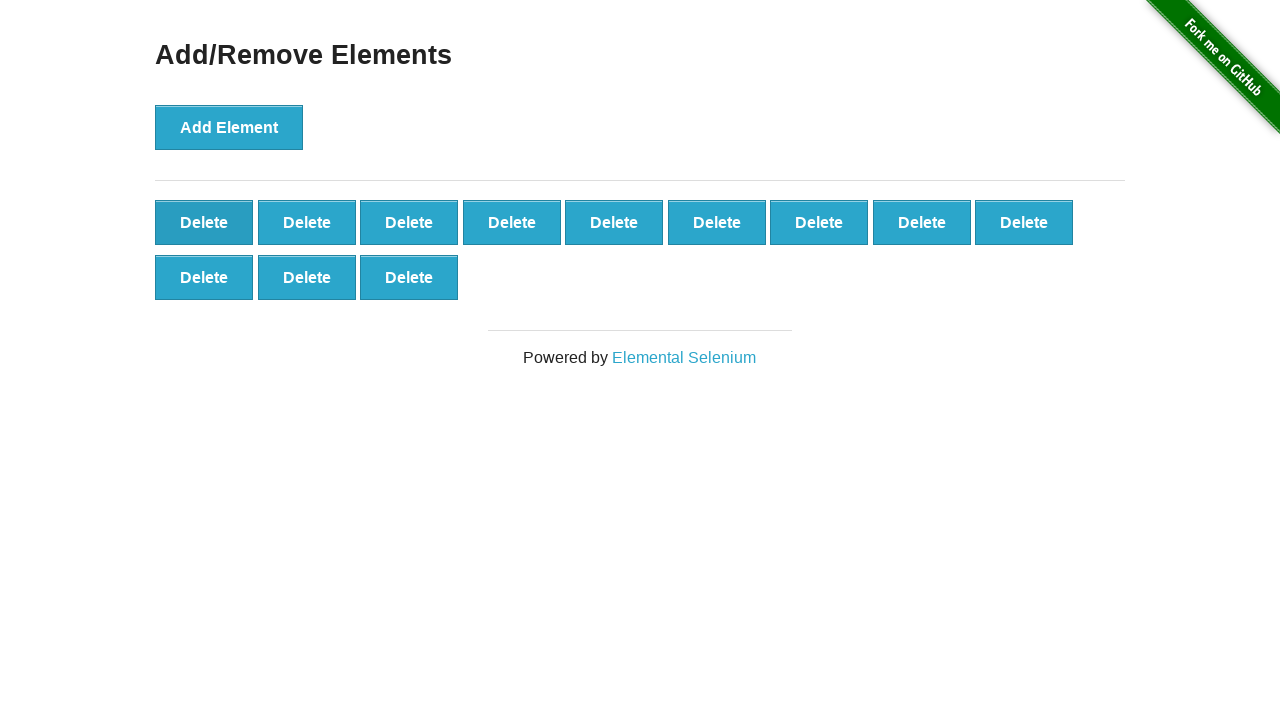

Clicked delete button (iteration 89/90) at (204, 222) on xpath=//button[@onclick='deleteElement()'] >> nth=0
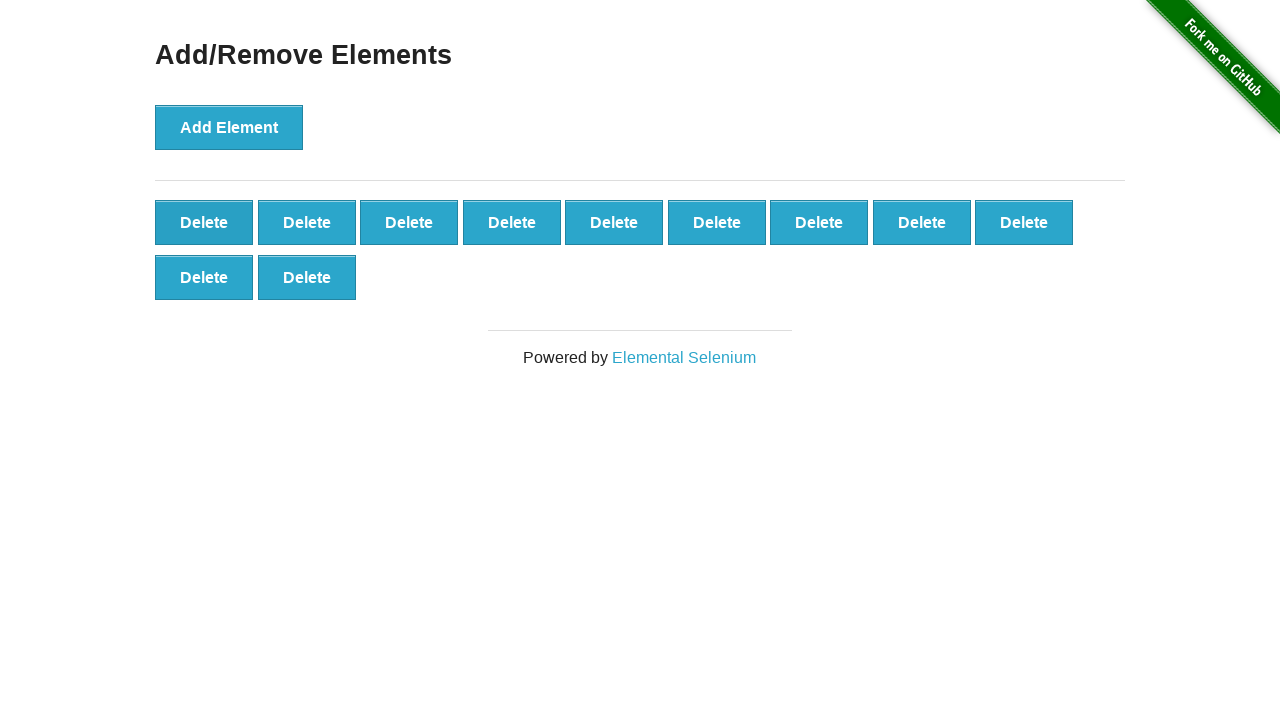

Clicked delete button (iteration 90/90) at (204, 222) on xpath=//button[@onclick='deleteElement()'] >> nth=0
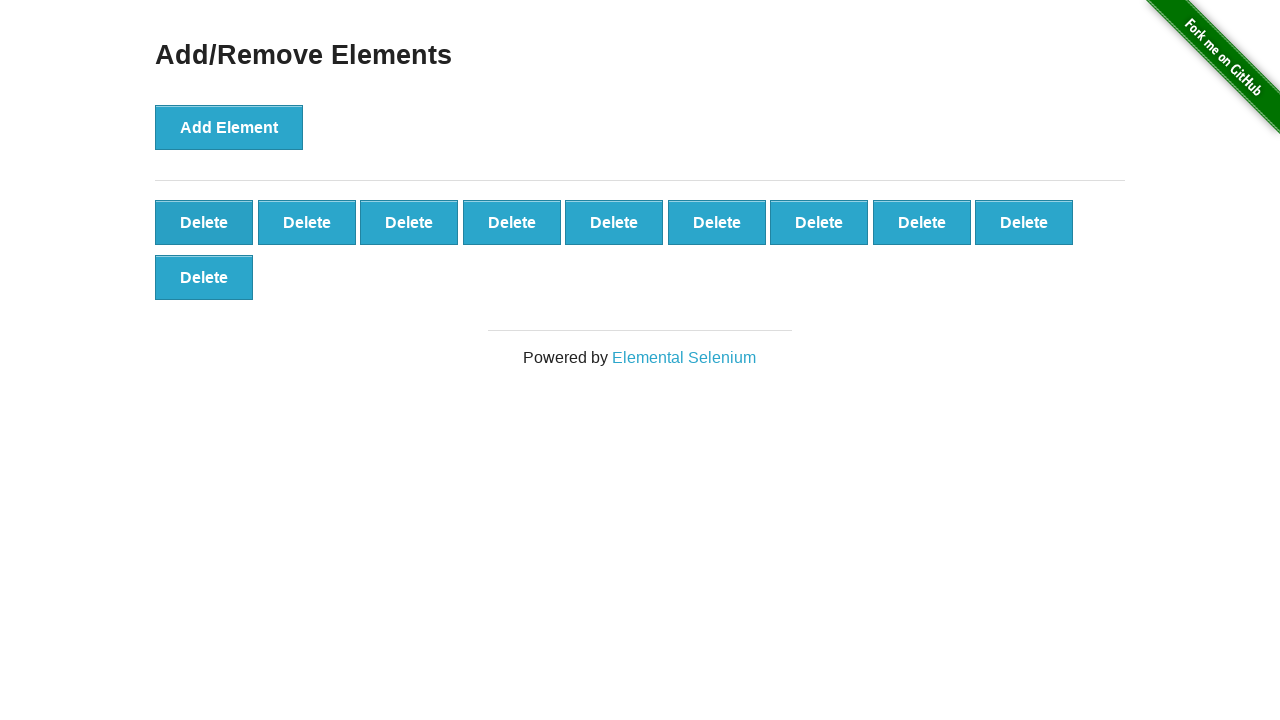

Counted remaining delete buttons after deletion: 10
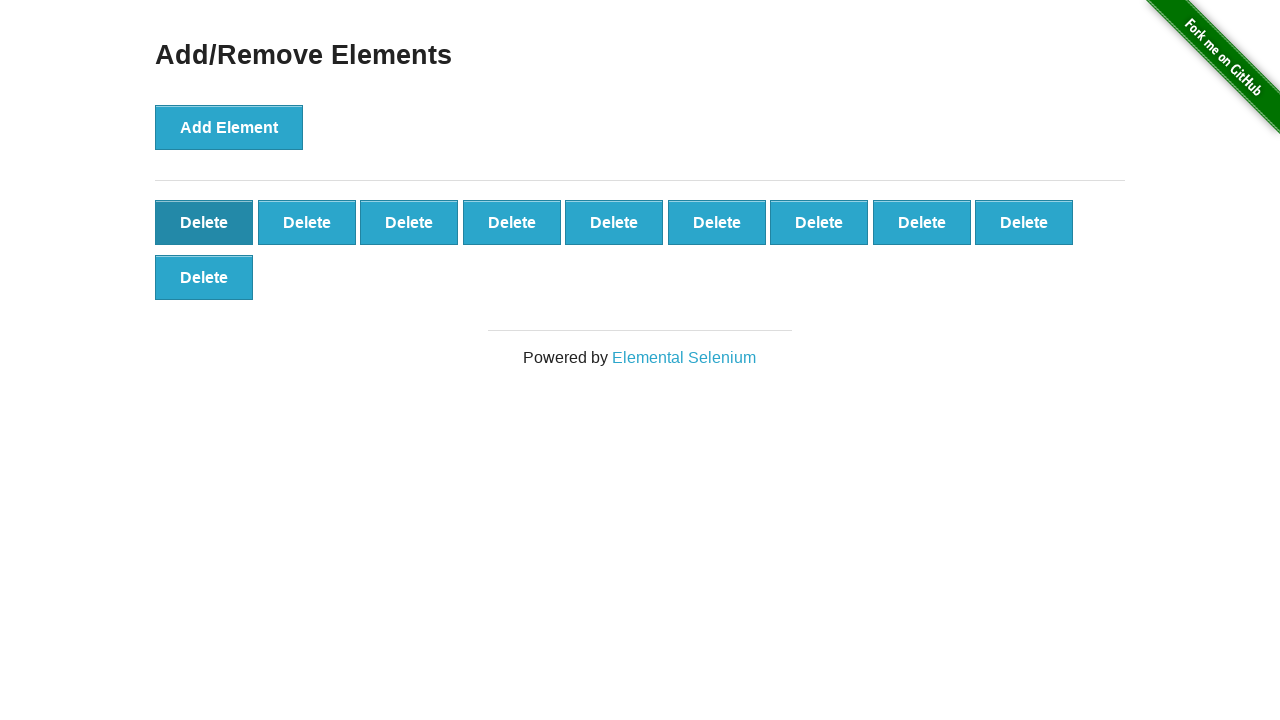

Assertion passed: 10 remaining buttons equals expected 10
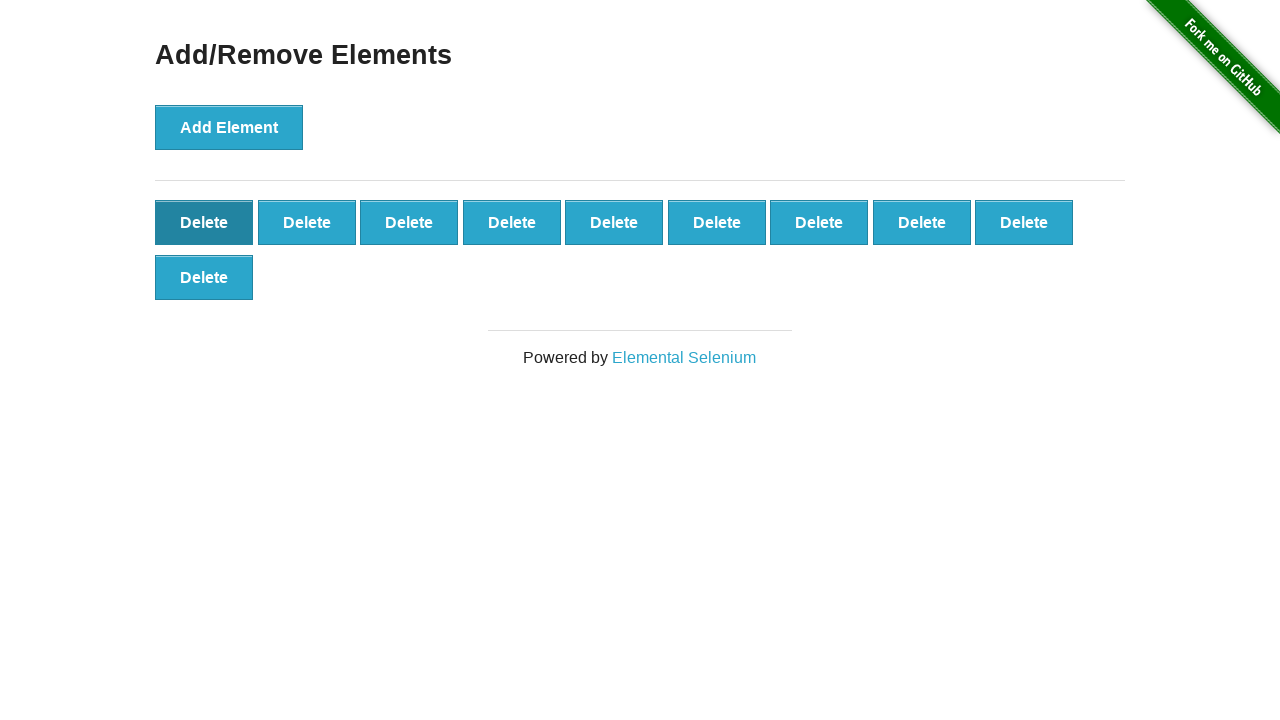

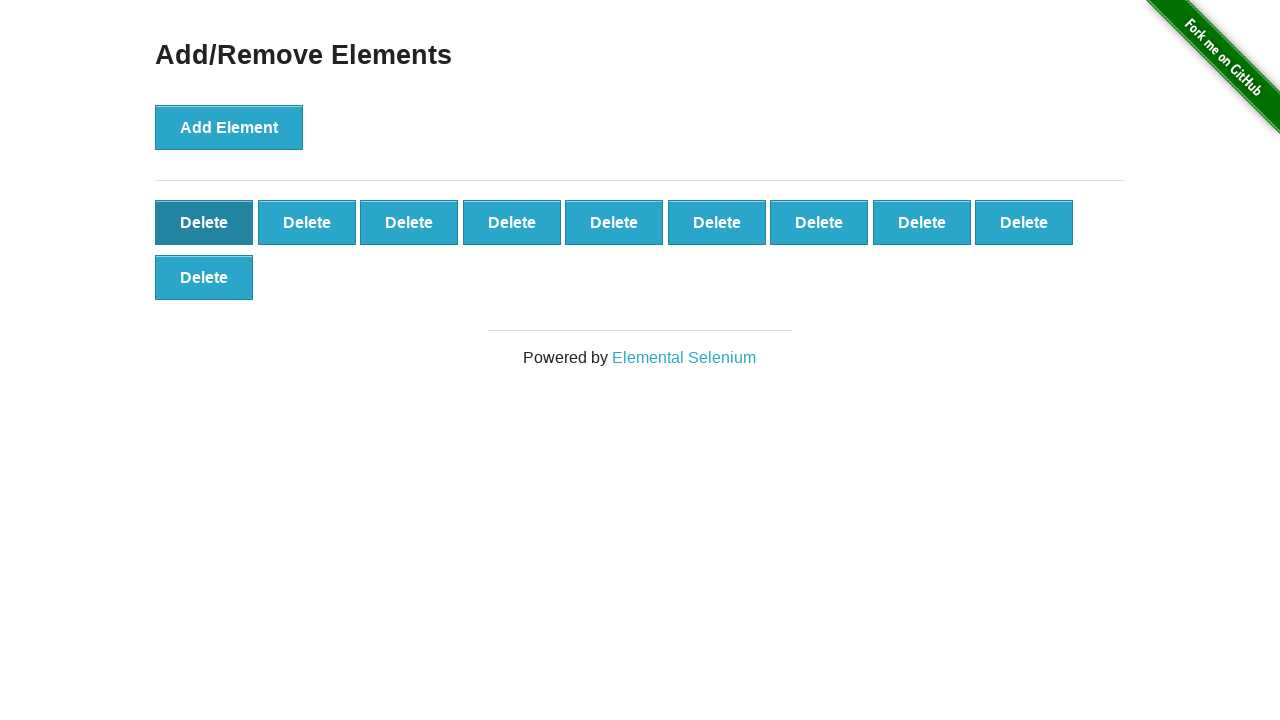